Tests jQuery UI datepicker functionality by opening the calendar widget inside an iframe and navigating to a specific month and year (May 2024), then selecting a date.

Starting URL: https://jqueryui.com/datepicker/

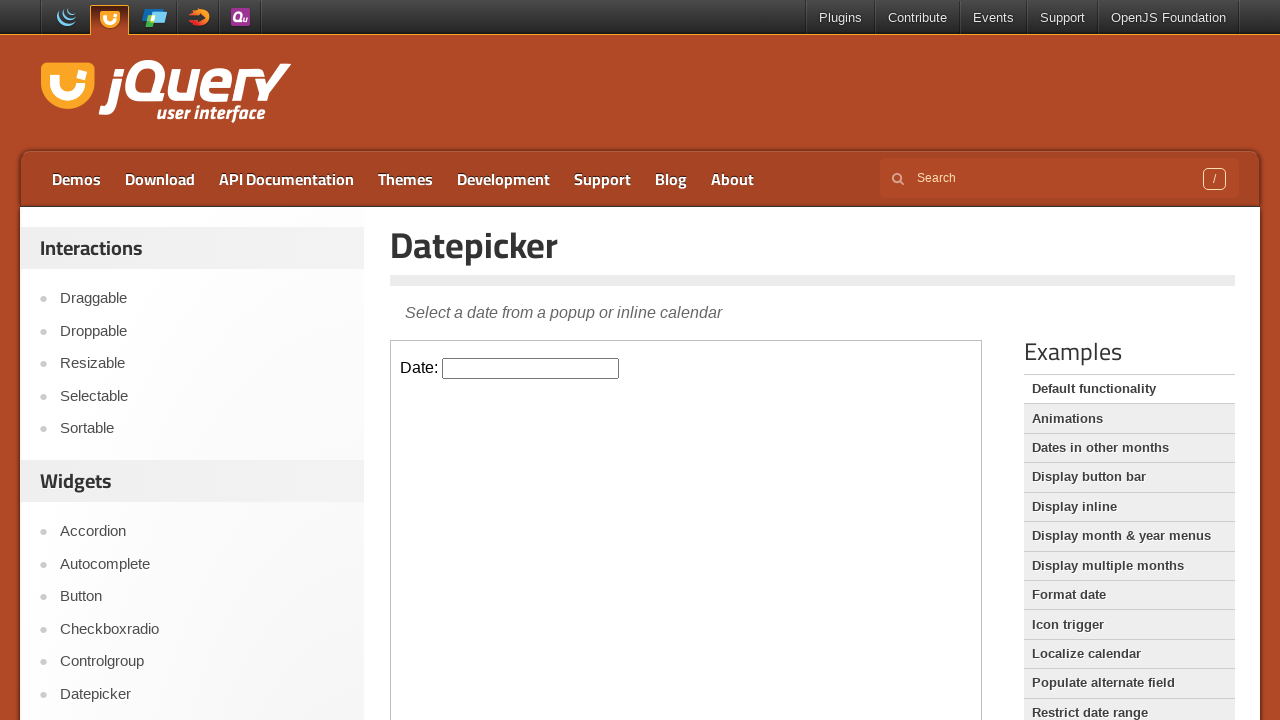

Located iframe containing datepicker
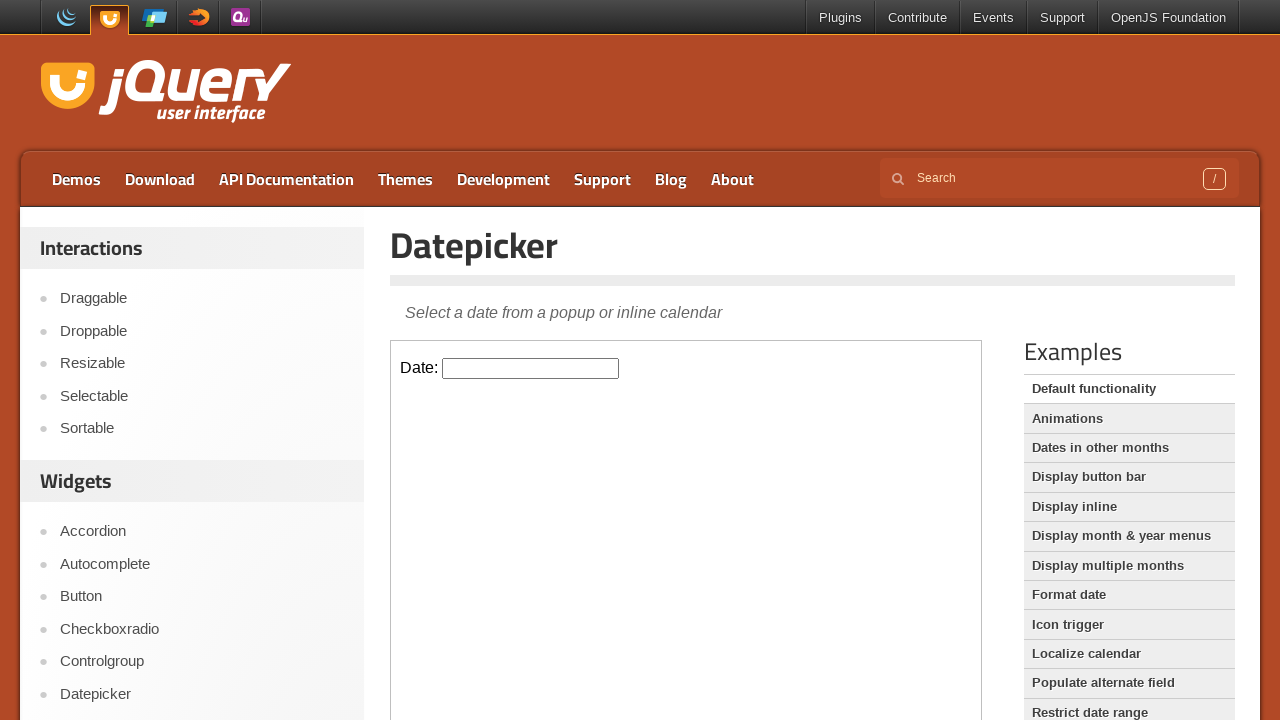

Clicked datepicker input to open calendar widget at (531, 368) on iframe.demo-frame >> internal:control=enter-frame >> #datepicker
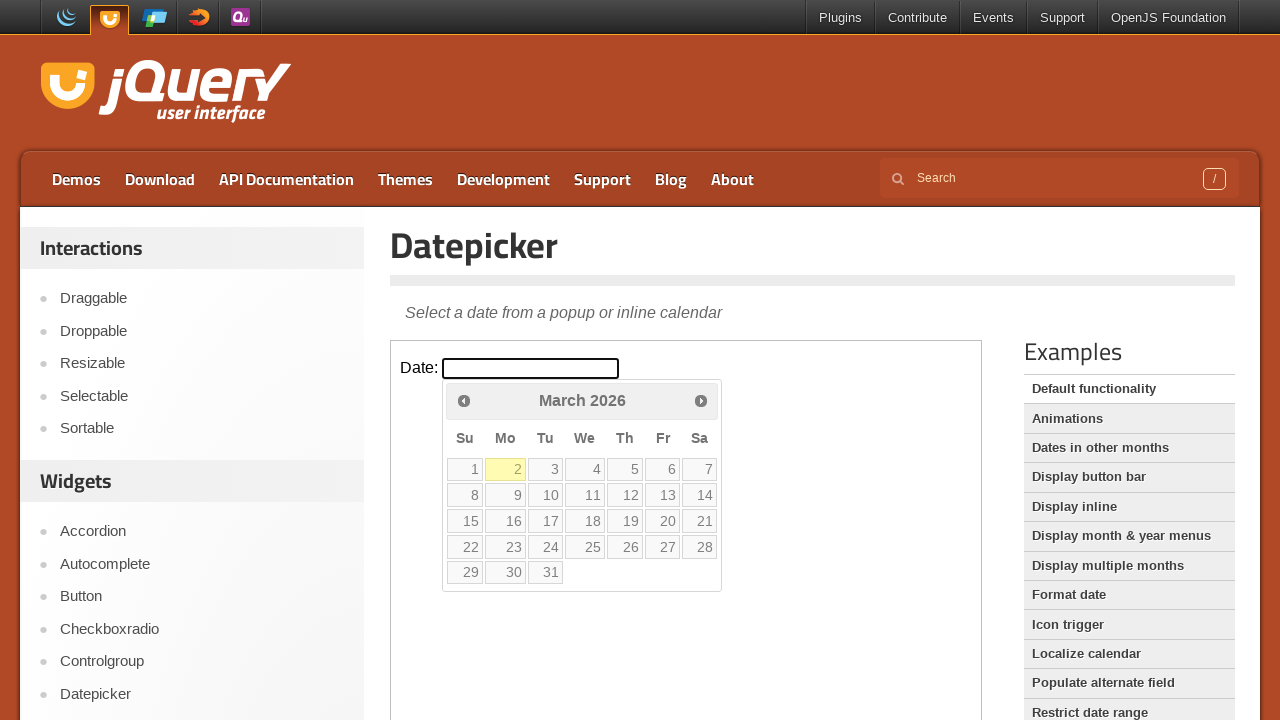

Retrieved current year: 2026
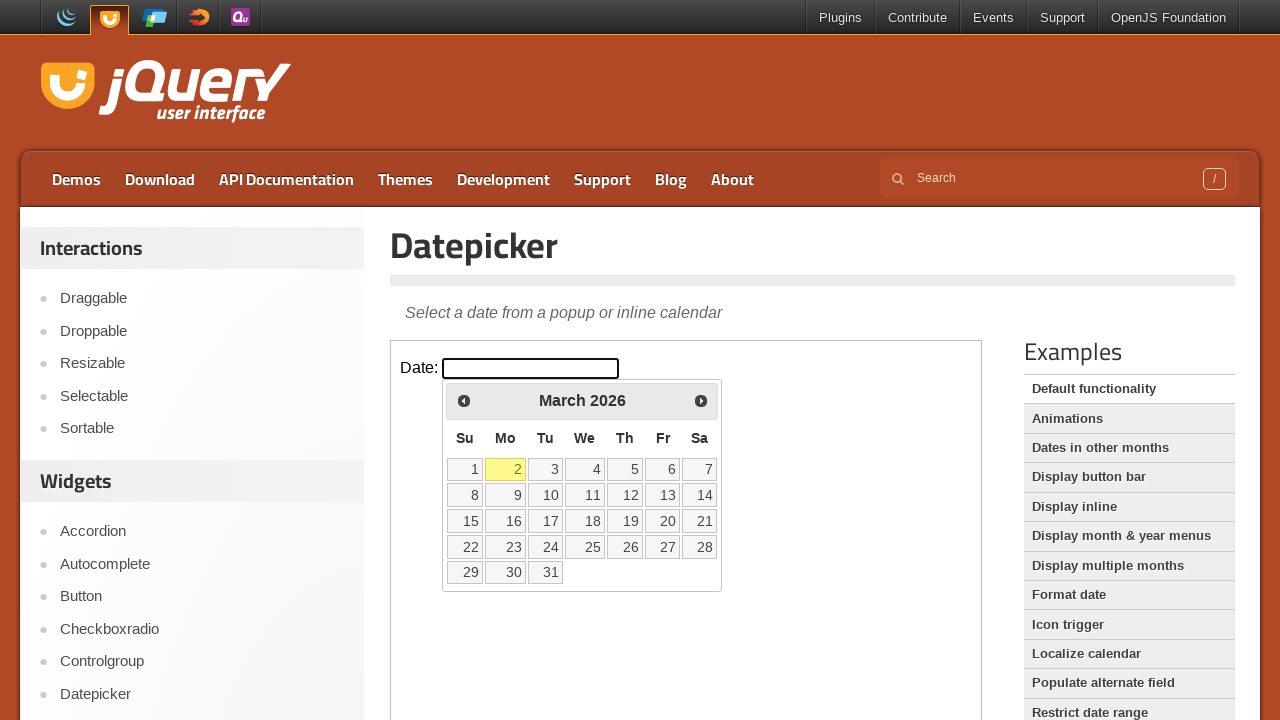

Retrieved current month: March
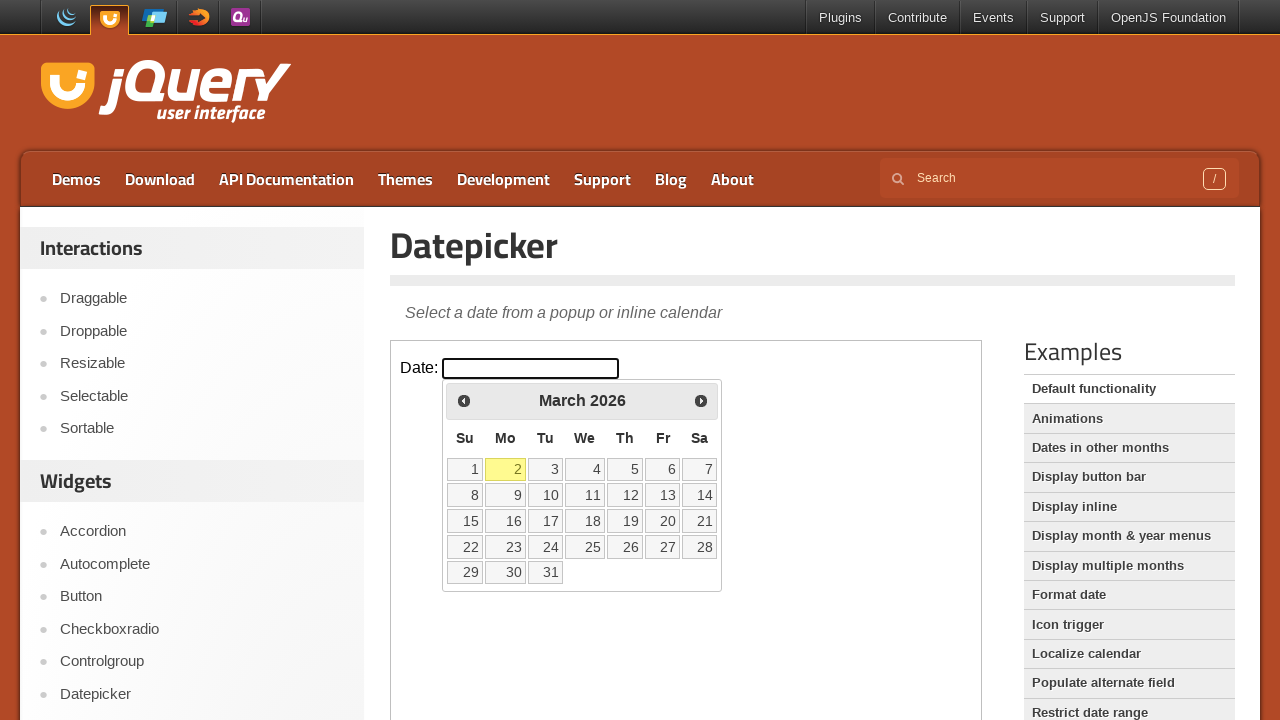

Clicked next month button in datepicker at (701, 400) on iframe.demo-frame >> internal:control=enter-frame >> a.ui-datepicker-next
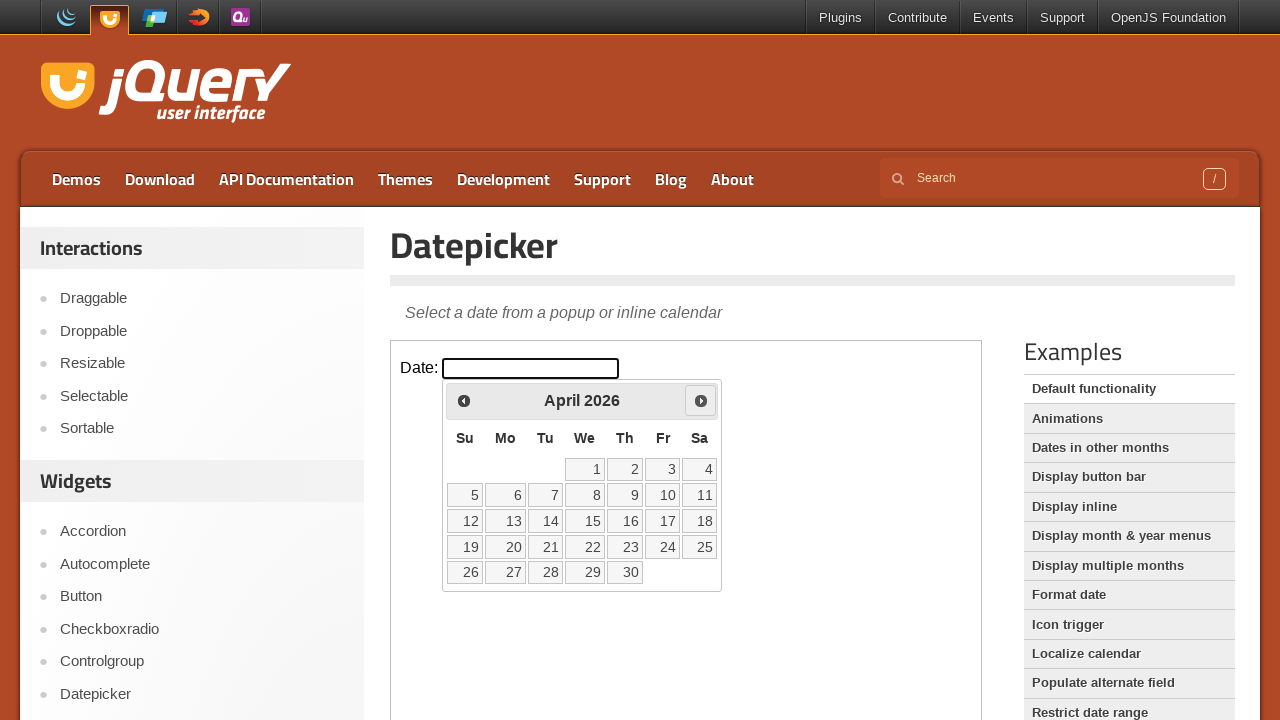

Waited 300ms for calendar to update
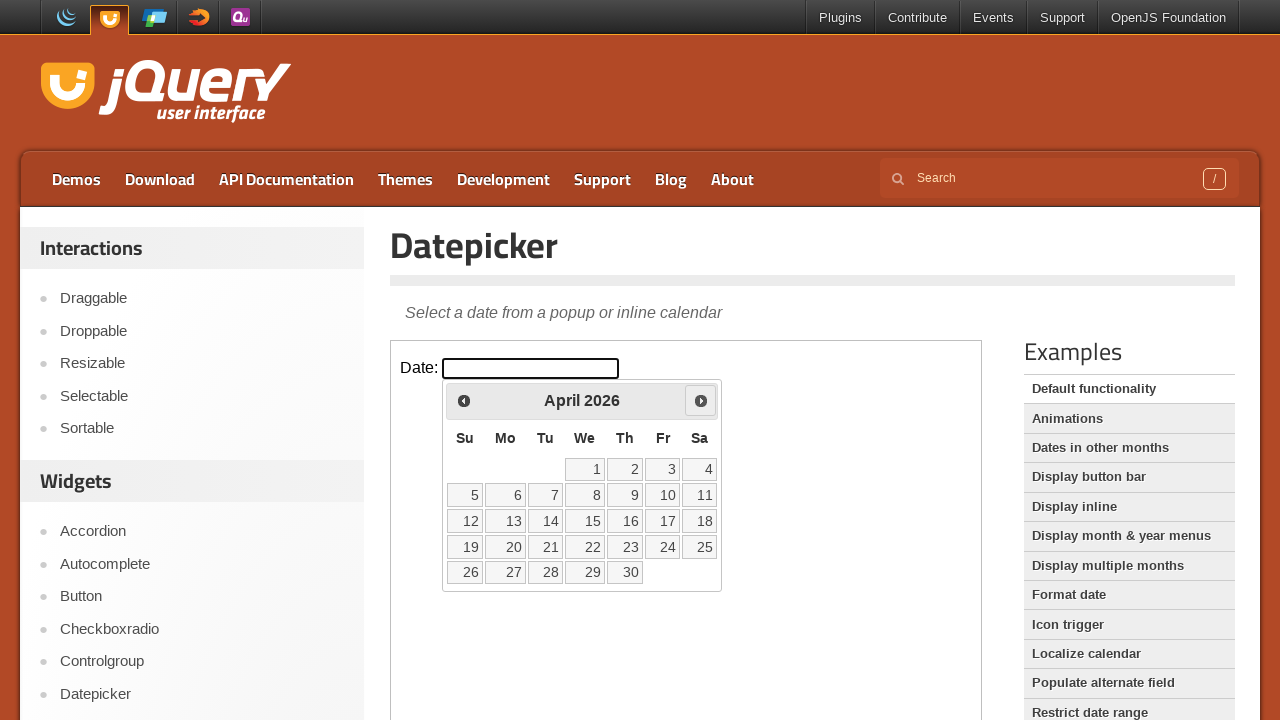

Retrieved current year: 2026
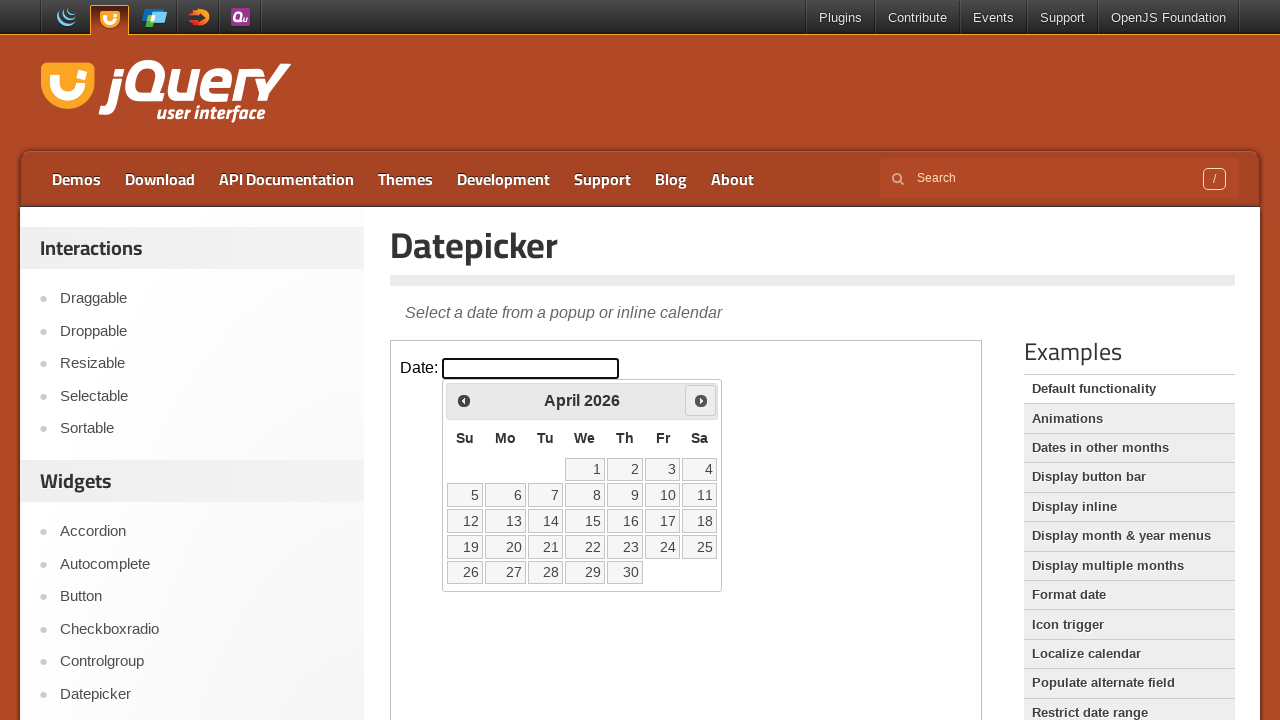

Retrieved current month: April
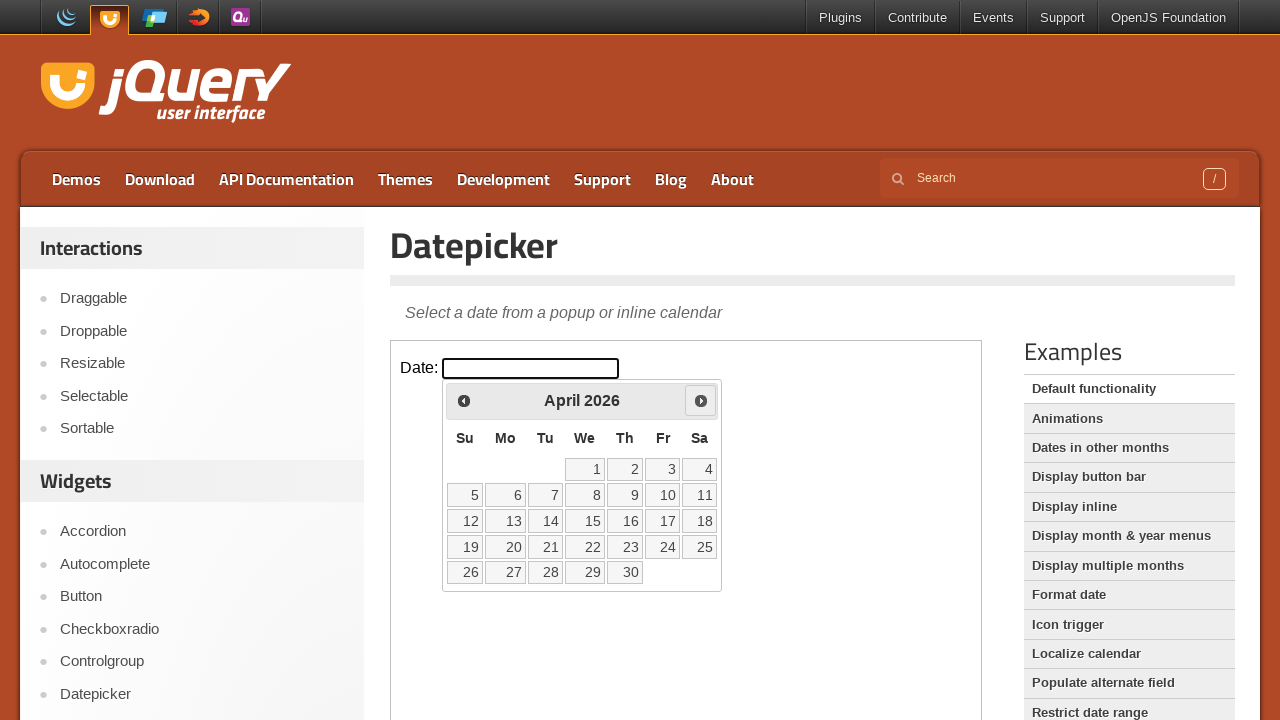

Clicked next month button in datepicker at (701, 400) on iframe.demo-frame >> internal:control=enter-frame >> a.ui-datepicker-next
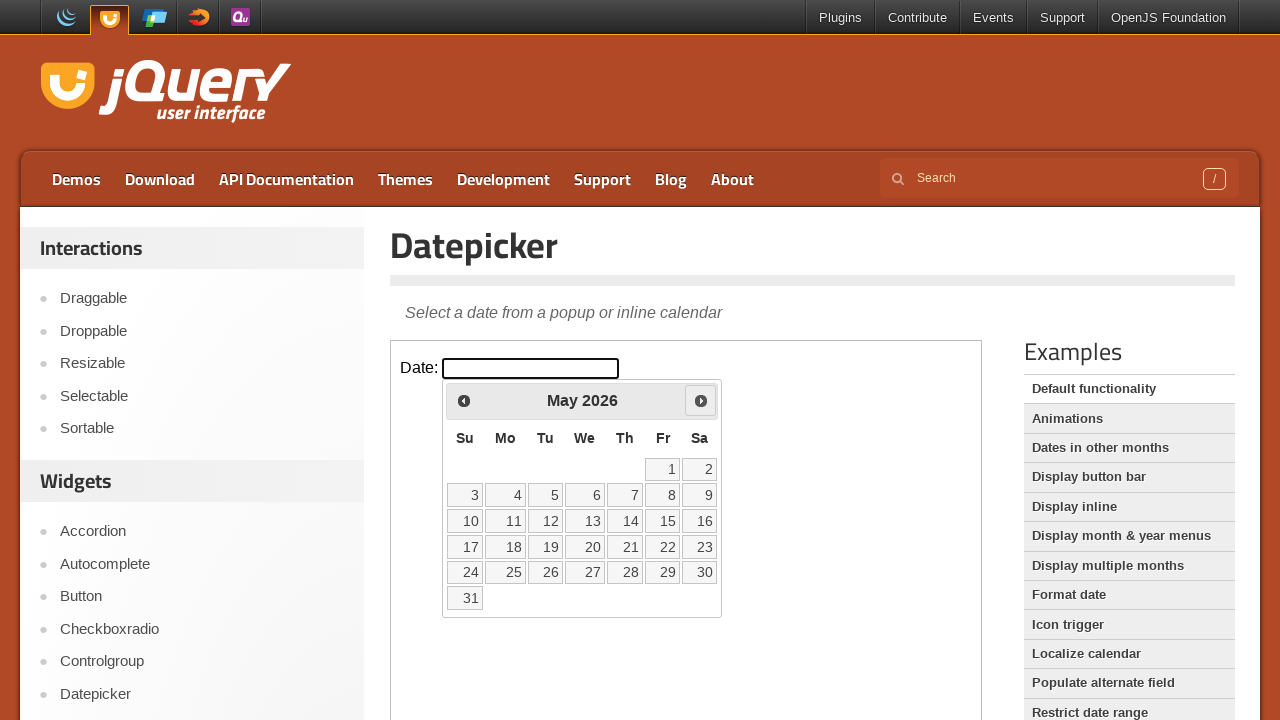

Waited 300ms for calendar to update
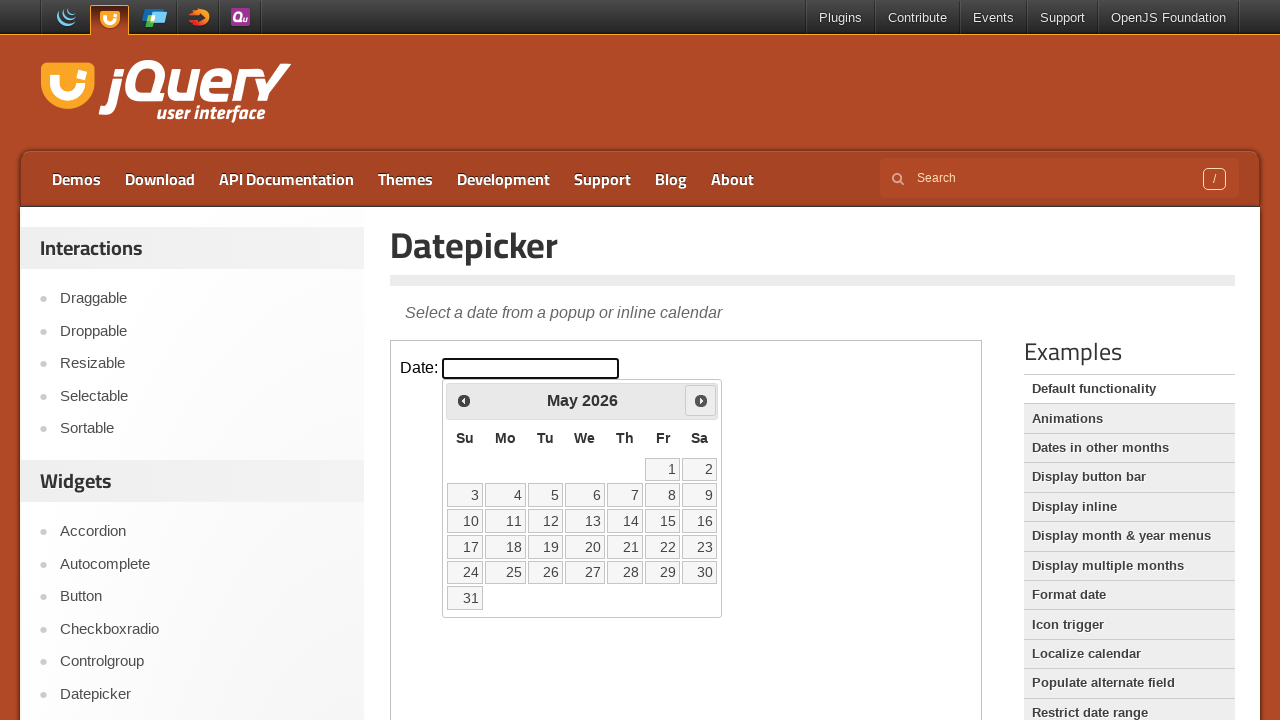

Retrieved current year: 2026
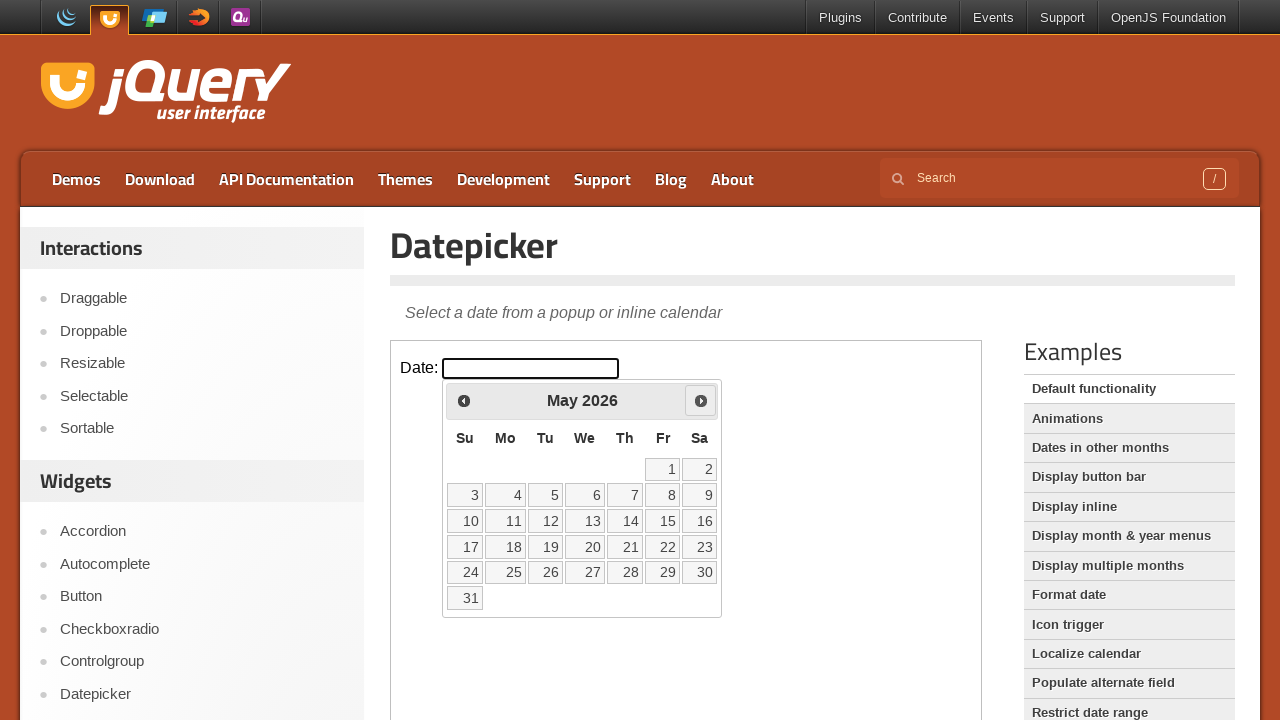

Retrieved current month: May
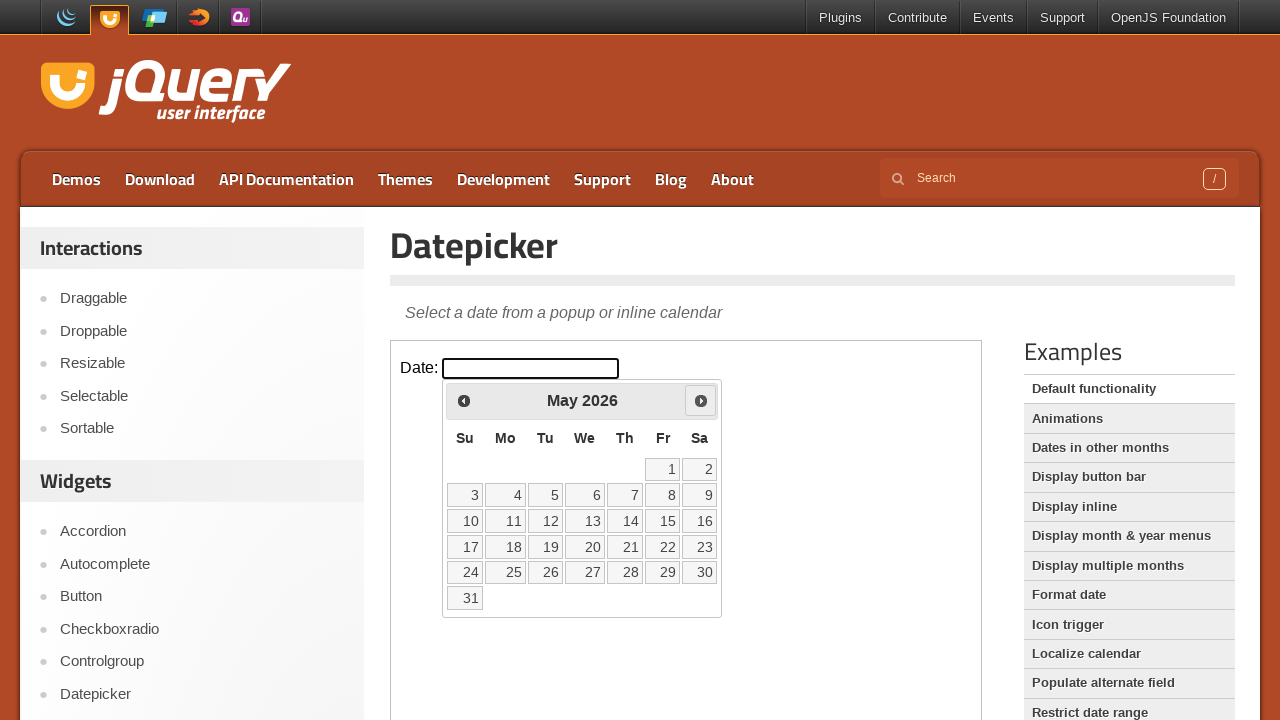

Clicked next month button in datepicker at (701, 400) on iframe.demo-frame >> internal:control=enter-frame >> a.ui-datepicker-next
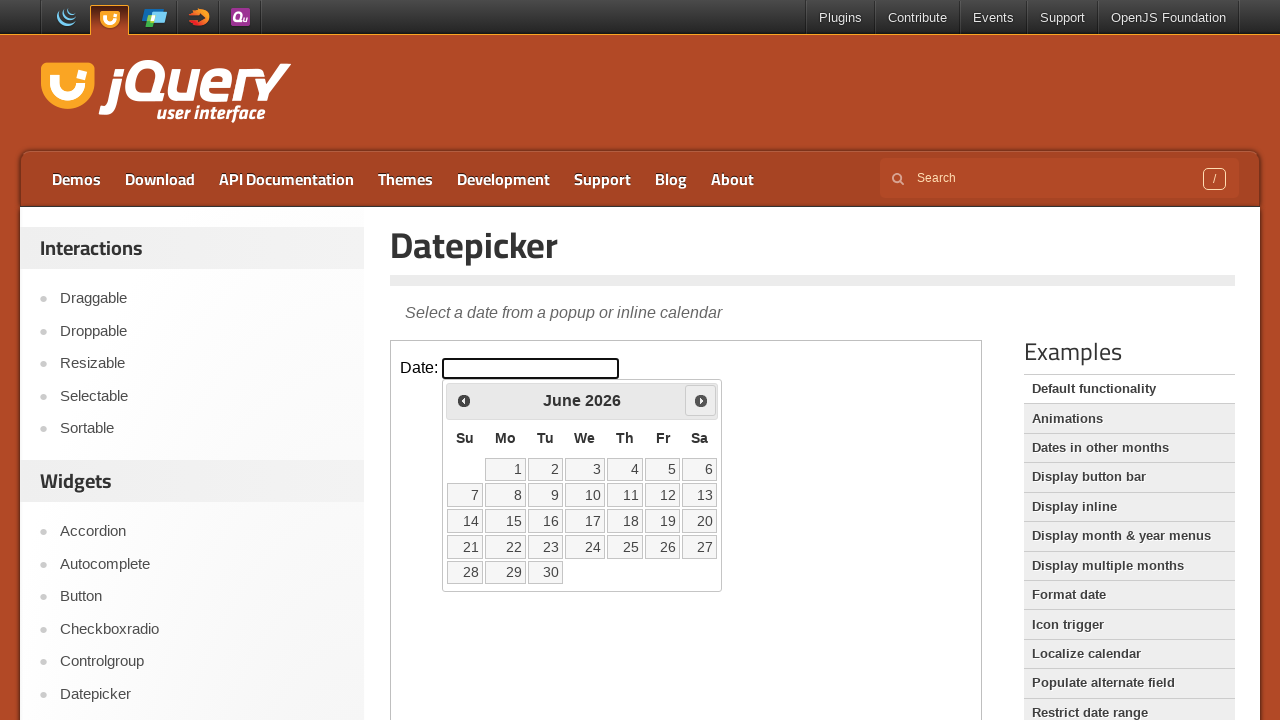

Waited 300ms for calendar to update
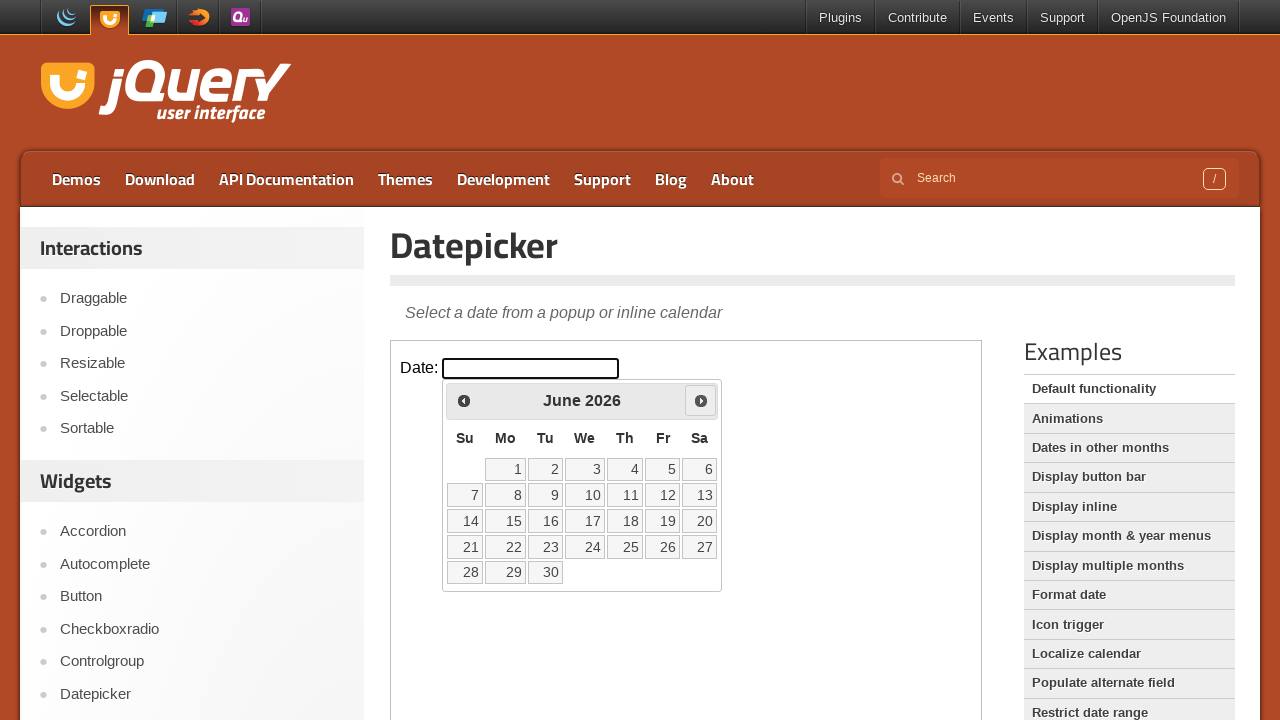

Retrieved current year: 2026
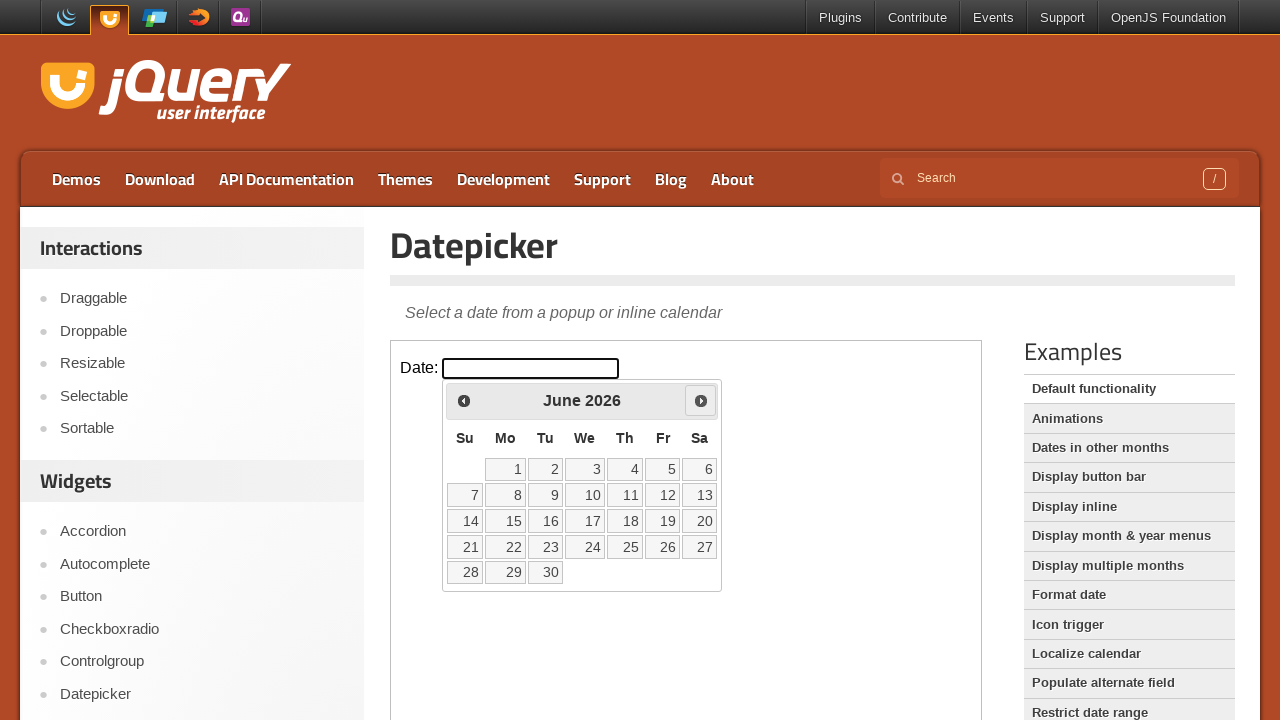

Retrieved current month: June
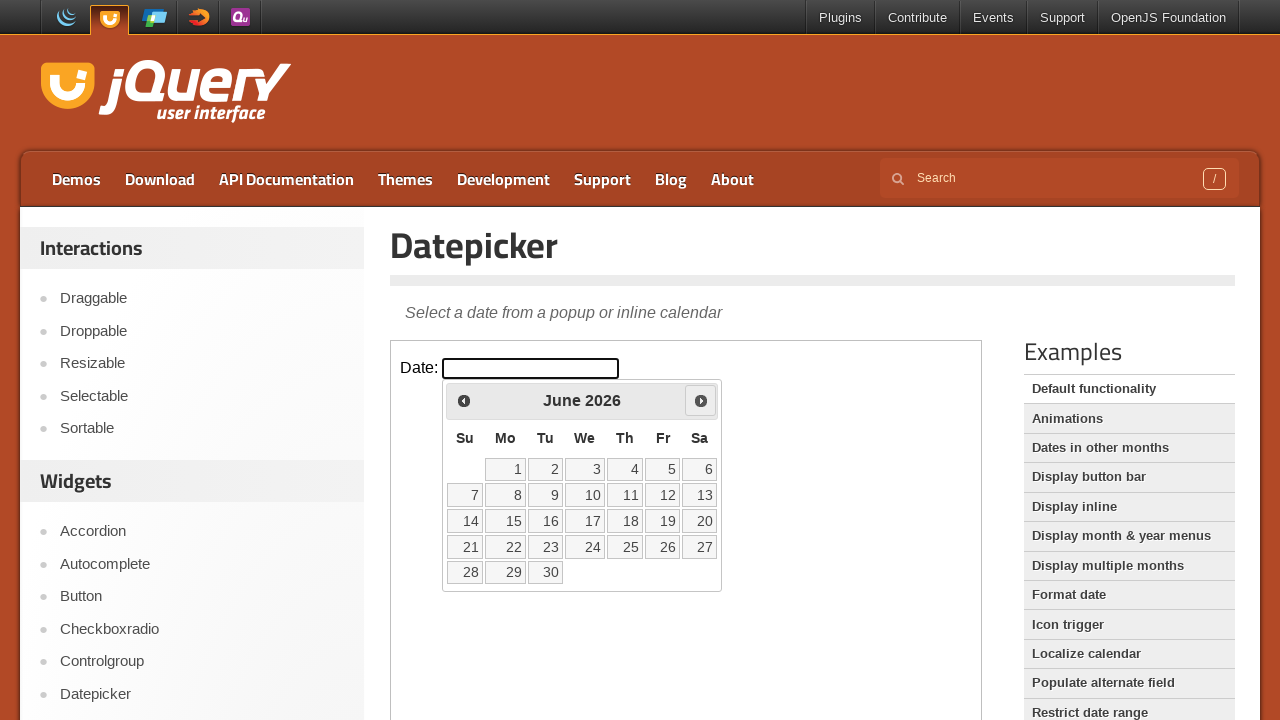

Clicked next month button in datepicker at (701, 400) on iframe.demo-frame >> internal:control=enter-frame >> a.ui-datepicker-next
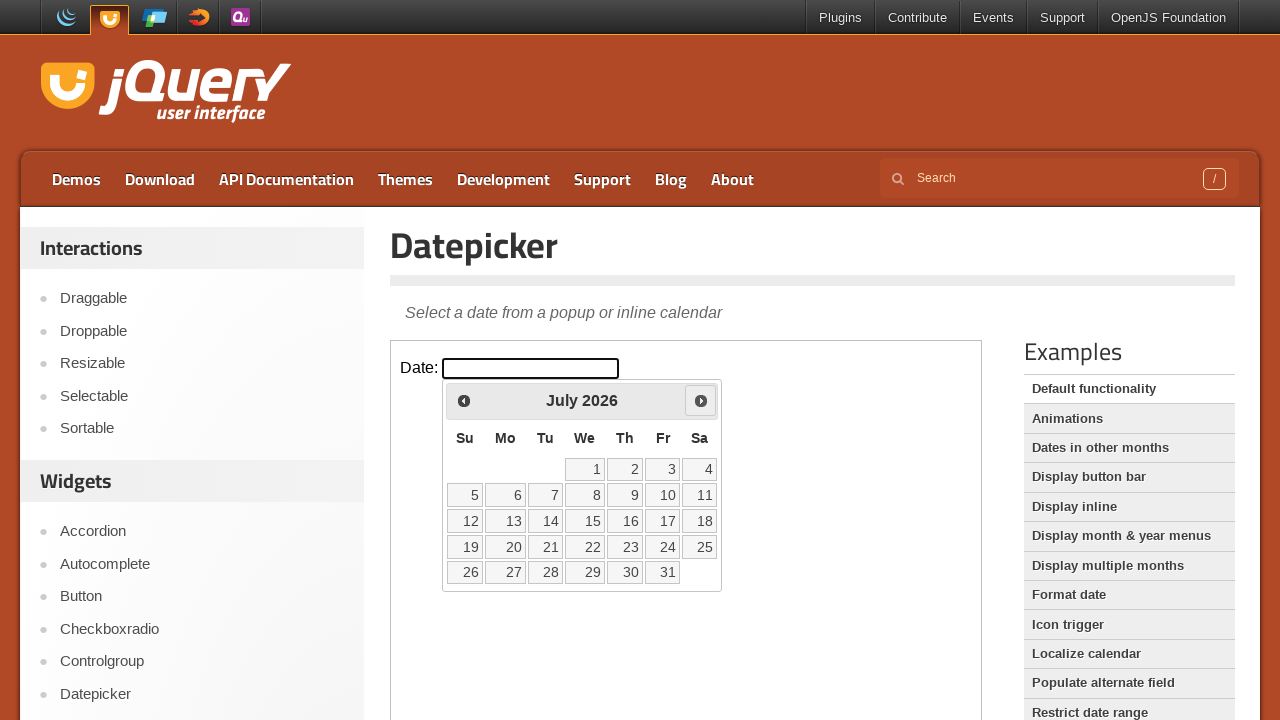

Waited 300ms for calendar to update
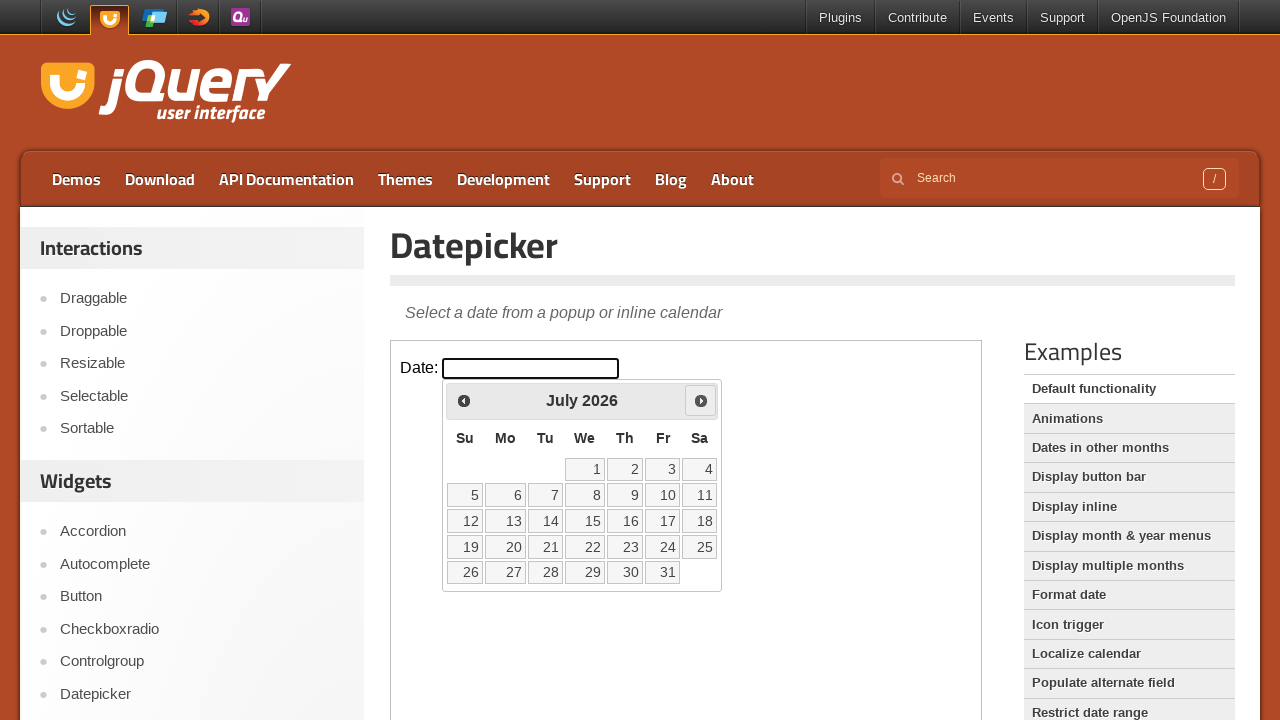

Retrieved current year: 2026
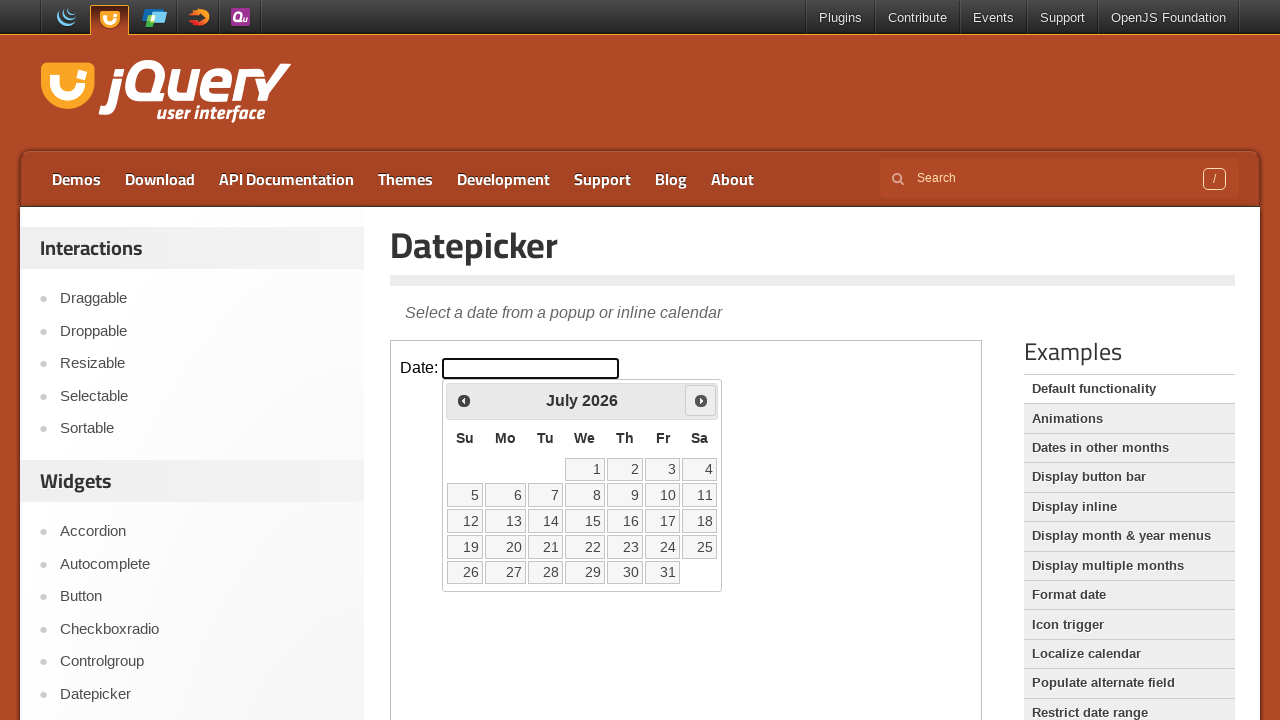

Retrieved current month: July
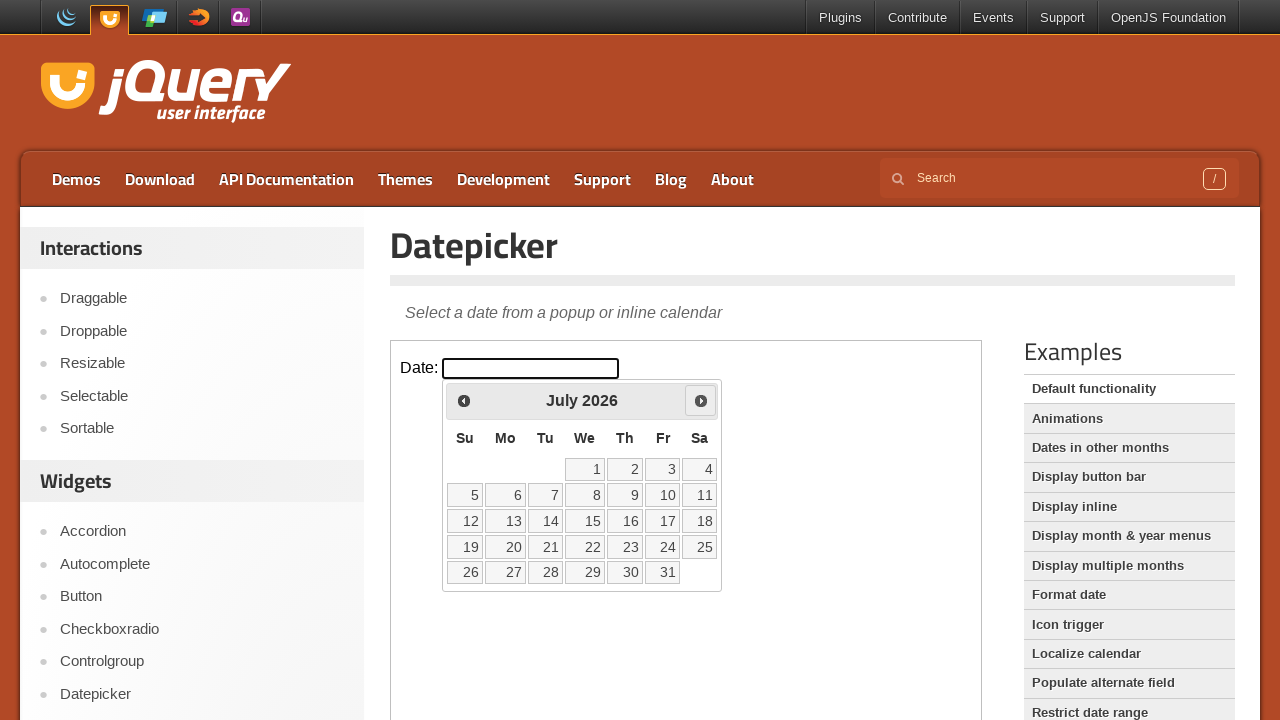

Clicked next month button in datepicker at (701, 400) on iframe.demo-frame >> internal:control=enter-frame >> a.ui-datepicker-next
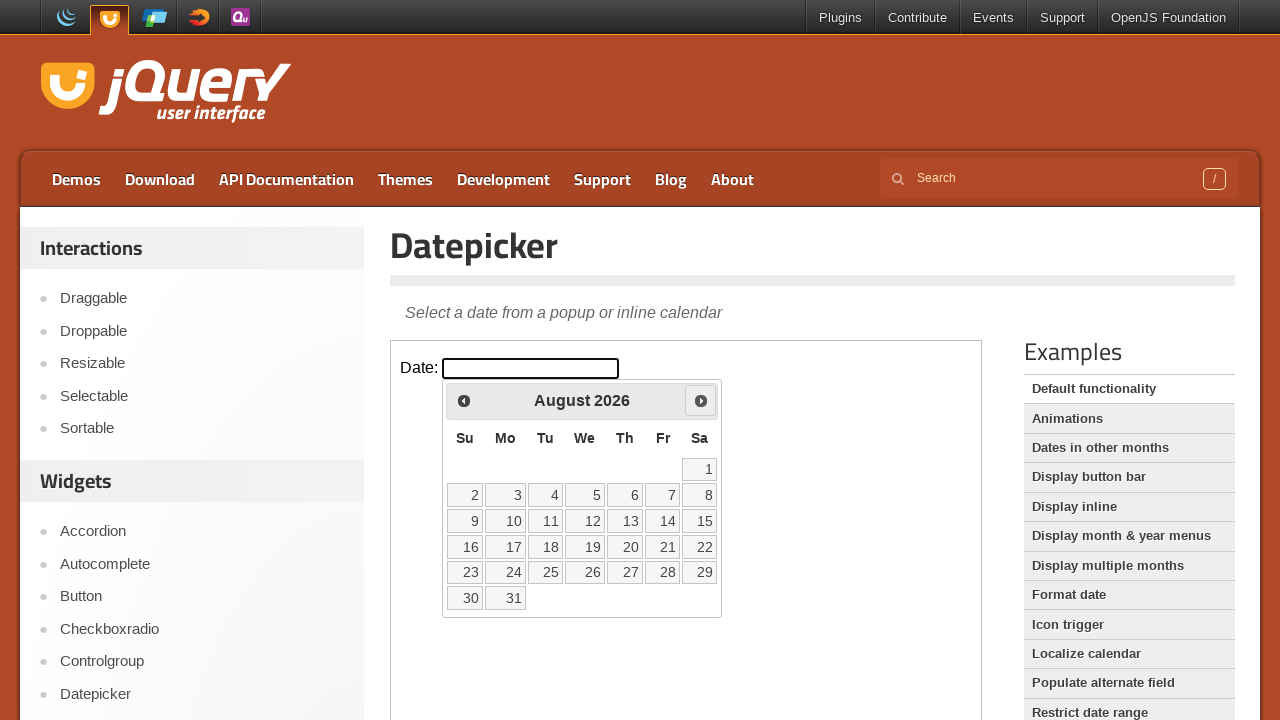

Waited 300ms for calendar to update
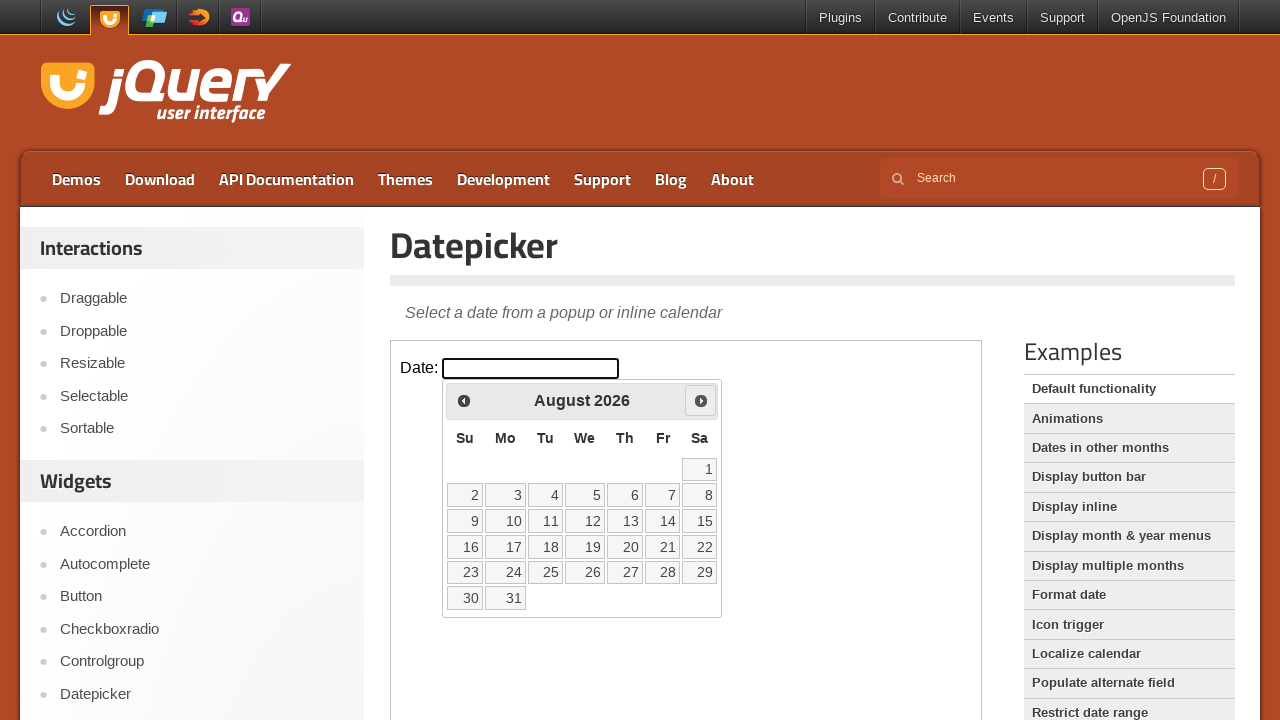

Retrieved current year: 2026
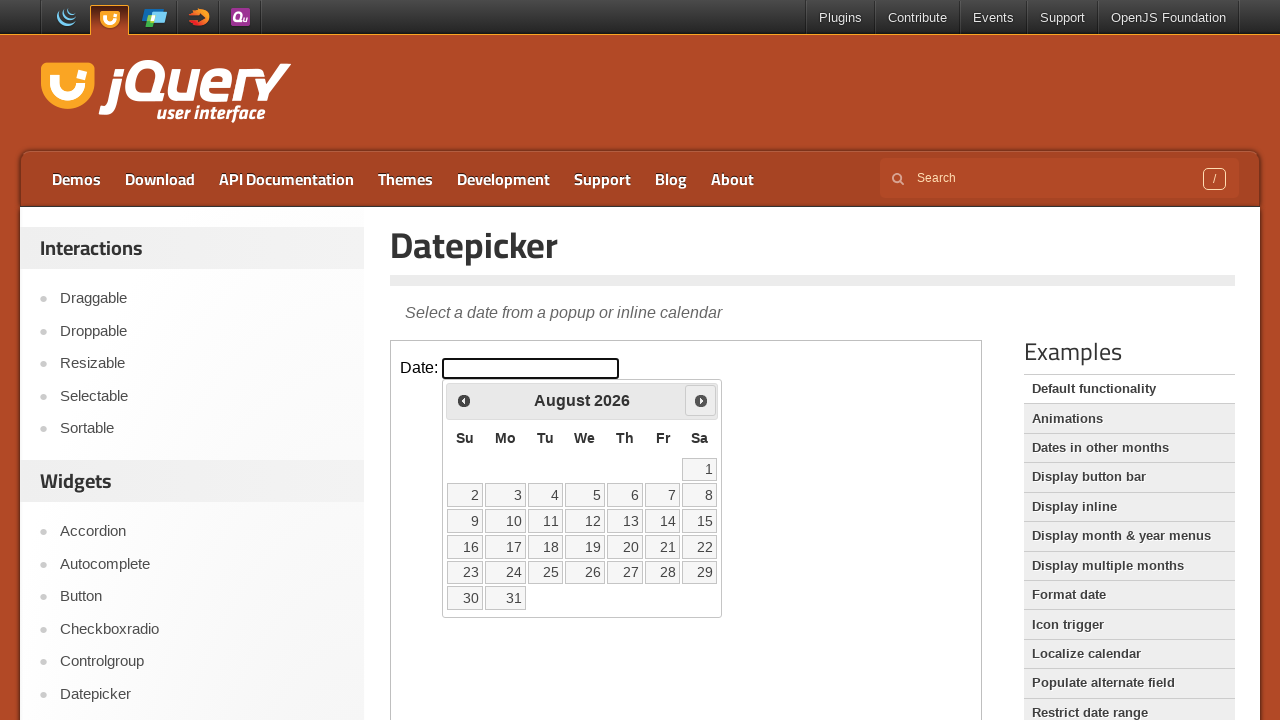

Retrieved current month: August
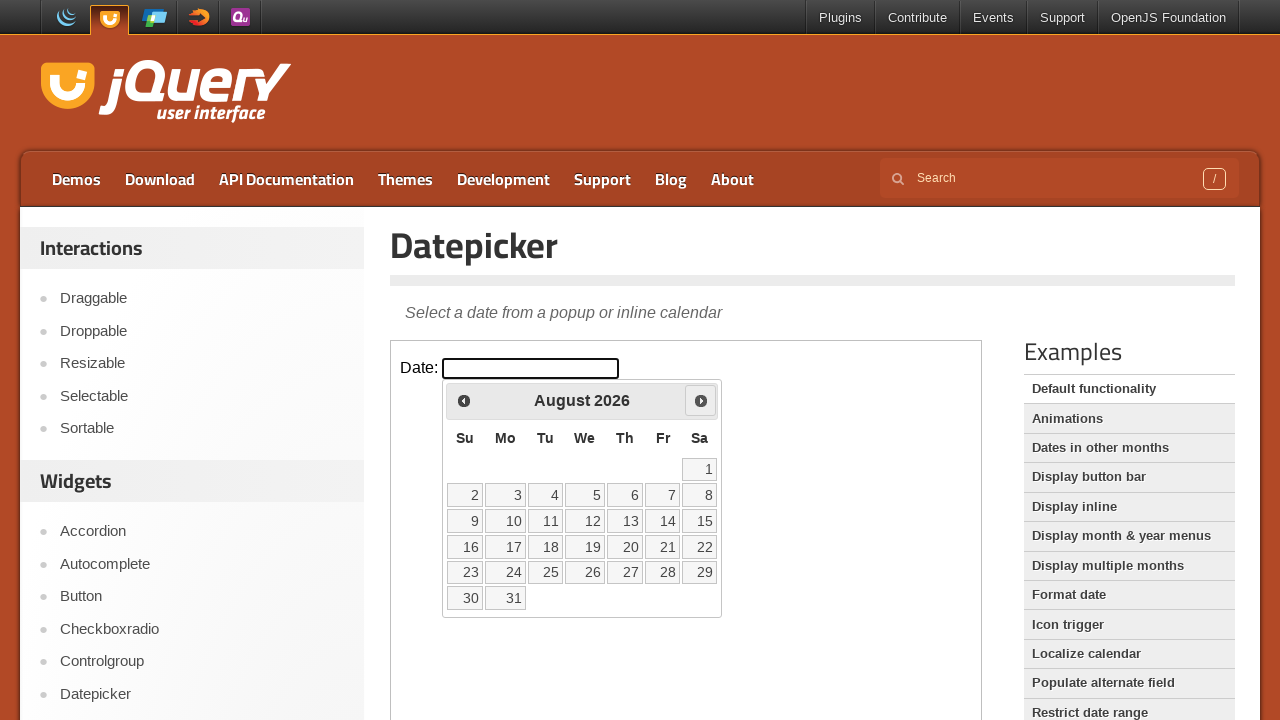

Clicked next month button in datepicker at (701, 400) on iframe.demo-frame >> internal:control=enter-frame >> a.ui-datepicker-next
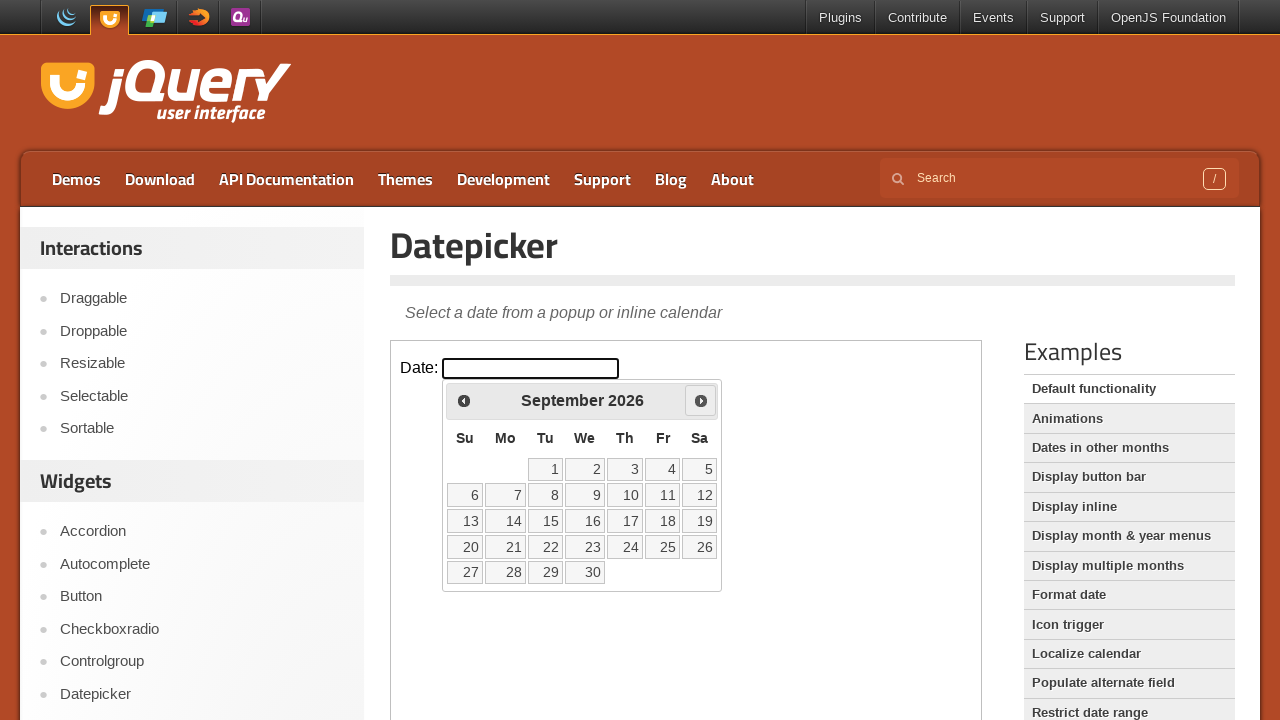

Waited 300ms for calendar to update
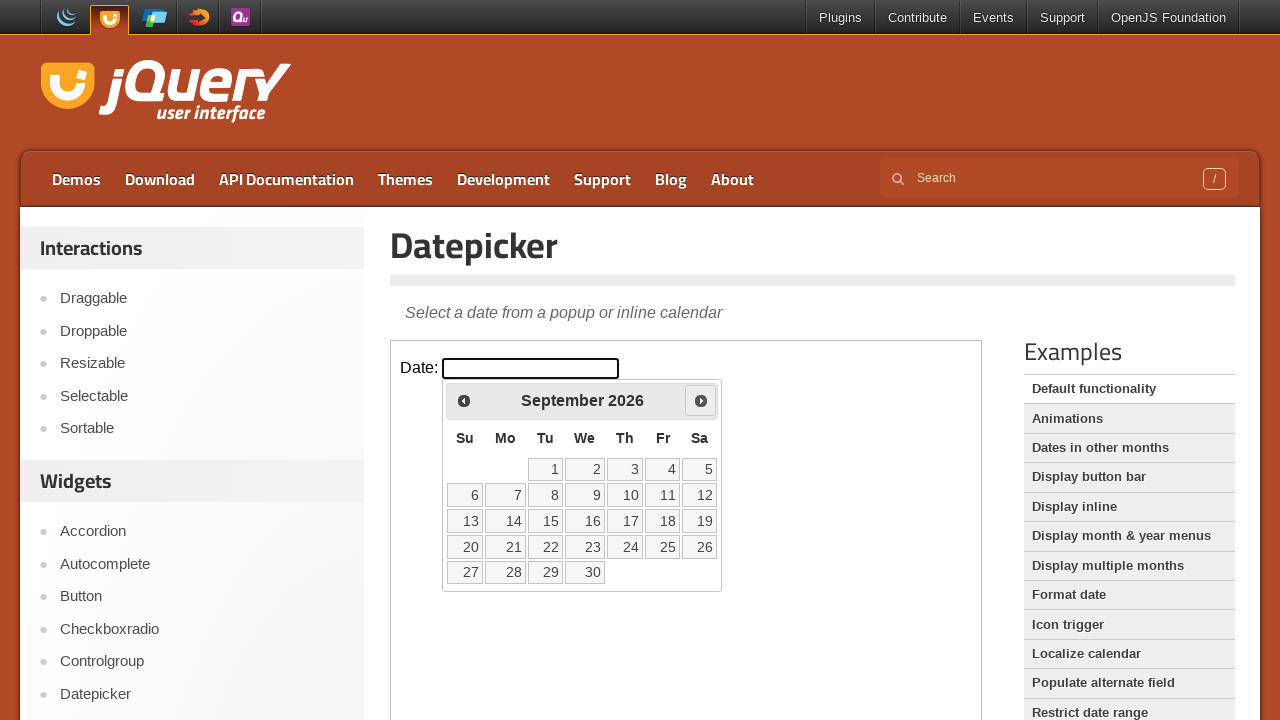

Retrieved current year: 2026
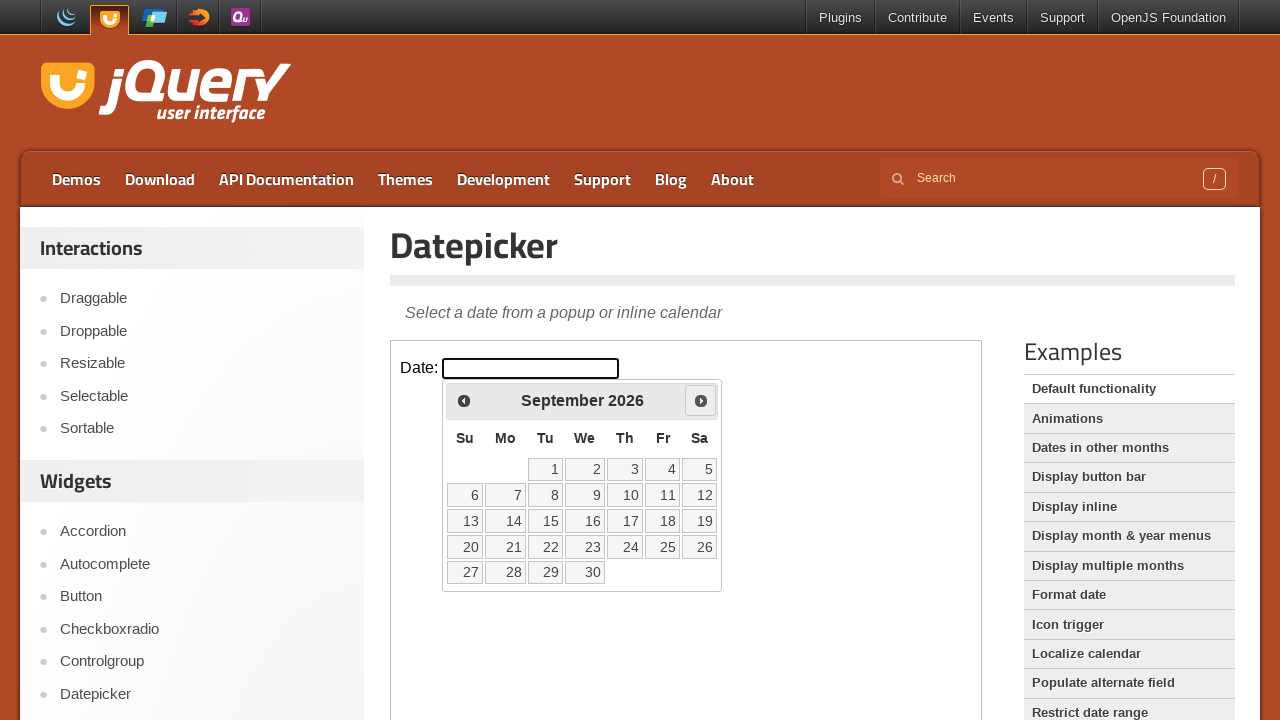

Retrieved current month: September
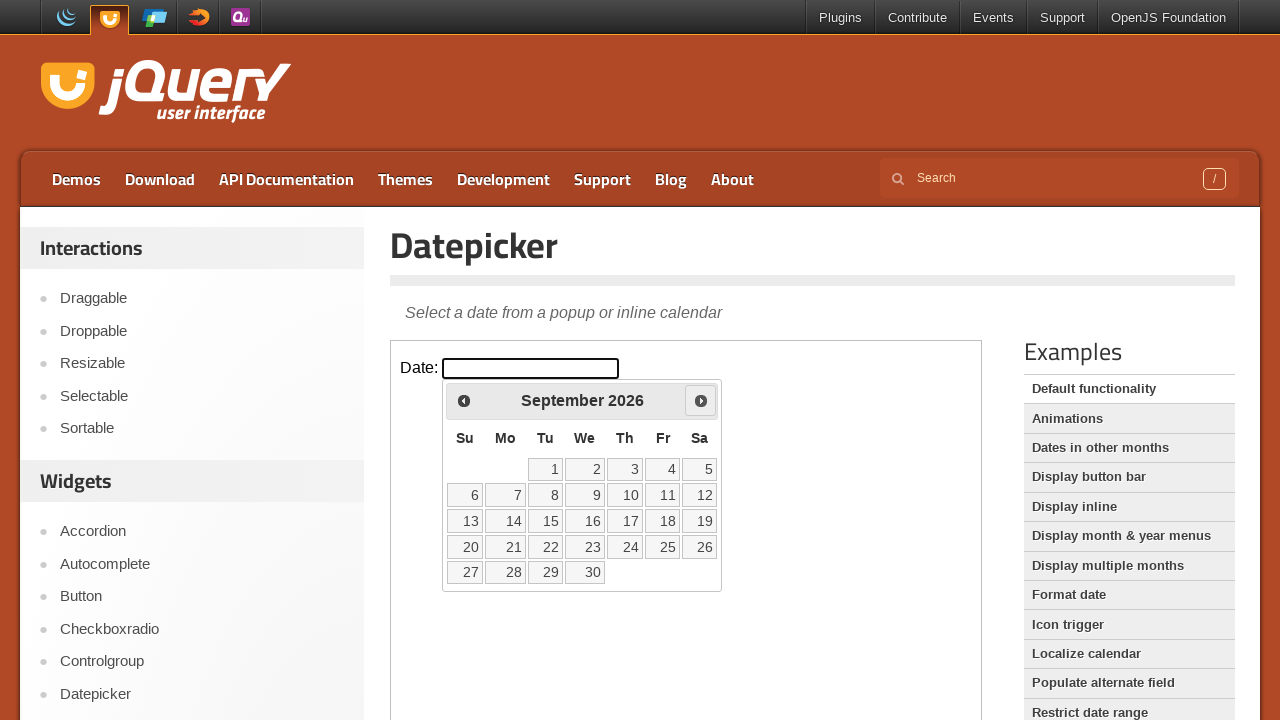

Clicked next month button in datepicker at (701, 400) on iframe.demo-frame >> internal:control=enter-frame >> a.ui-datepicker-next
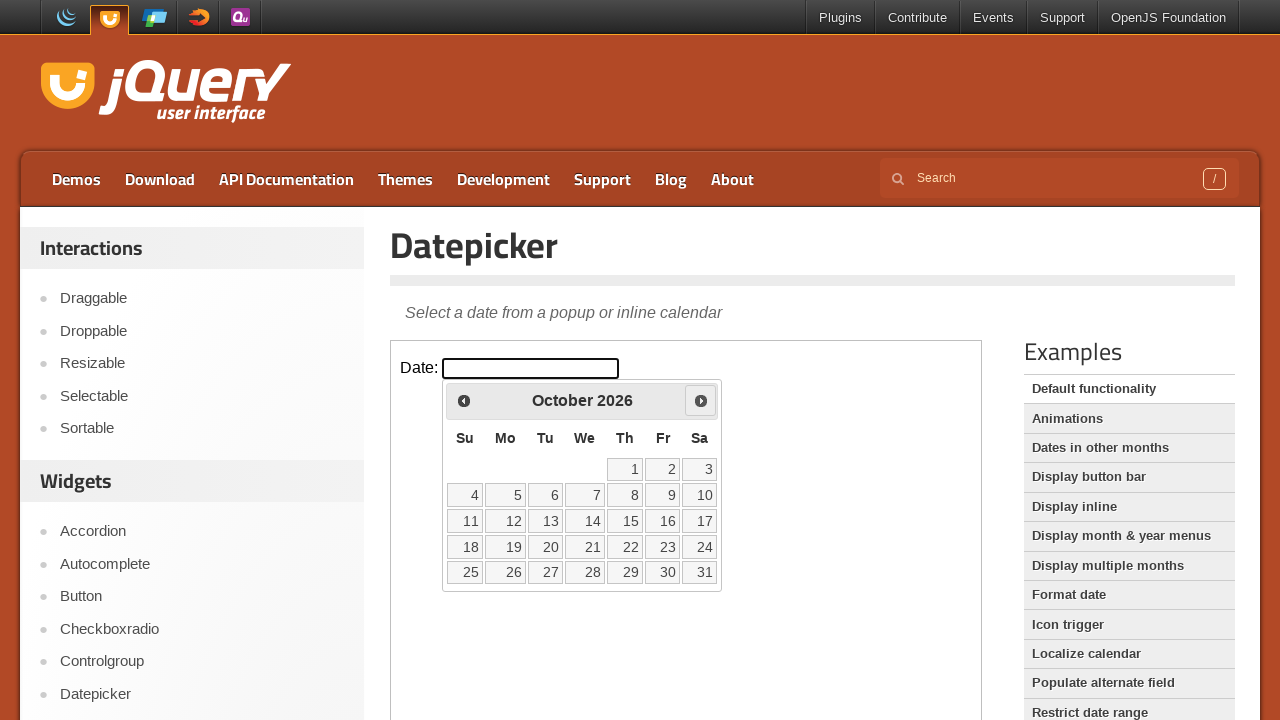

Waited 300ms for calendar to update
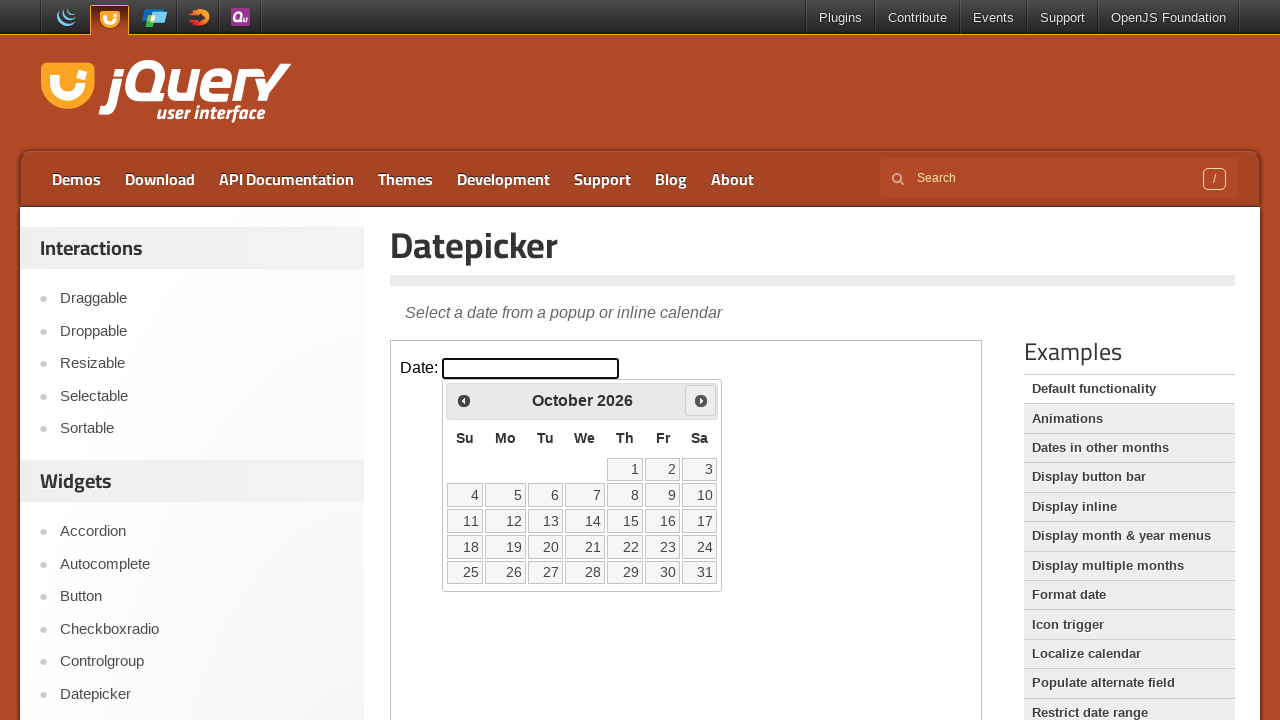

Retrieved current year: 2026
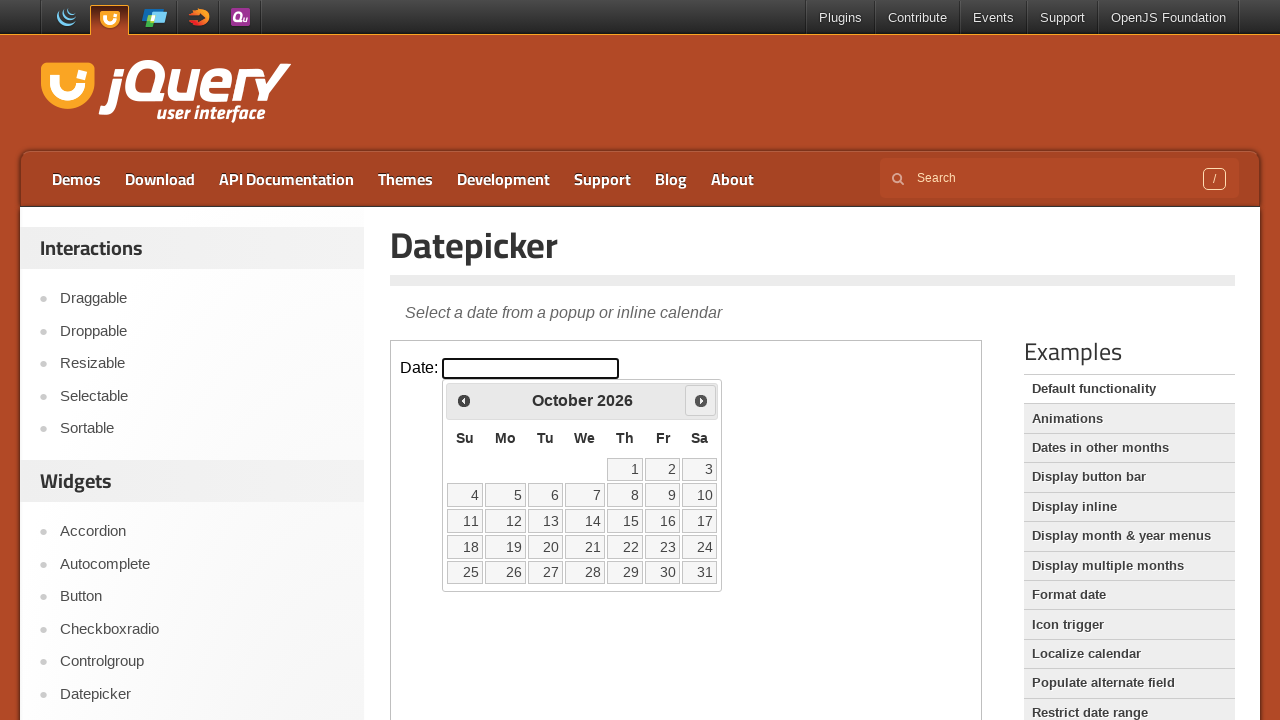

Retrieved current month: October
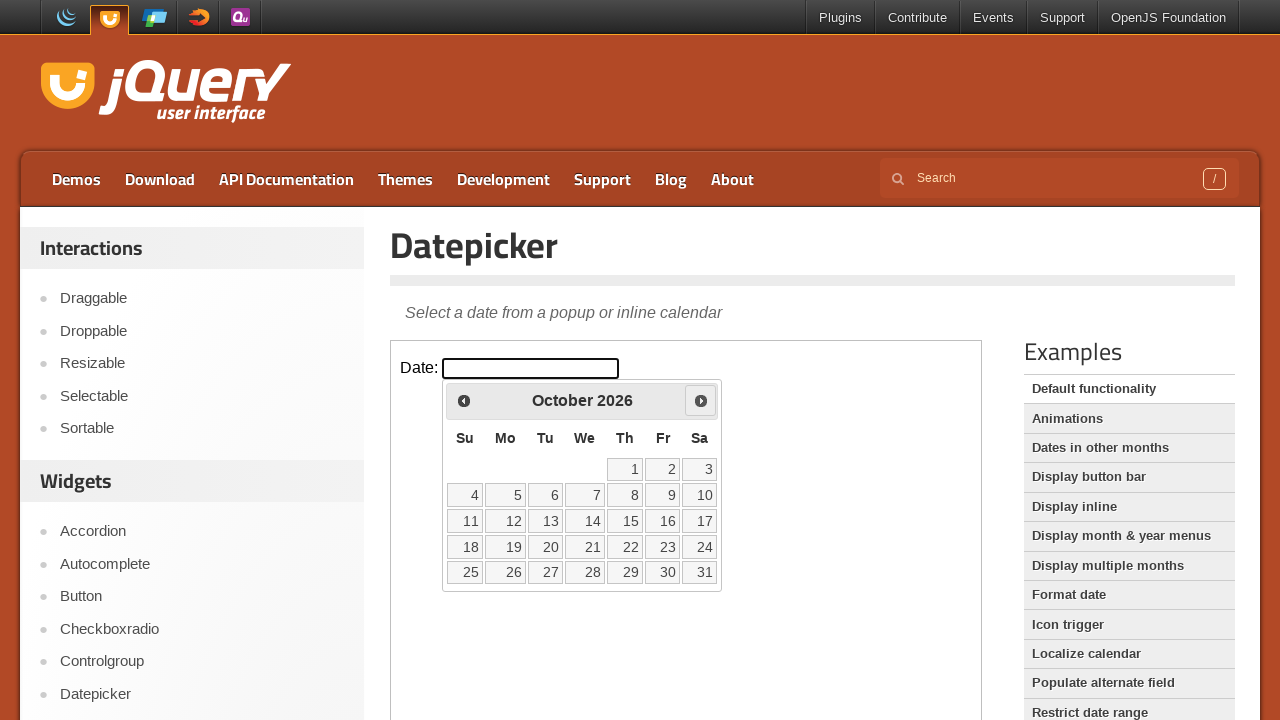

Clicked next month button in datepicker at (701, 400) on iframe.demo-frame >> internal:control=enter-frame >> a.ui-datepicker-next
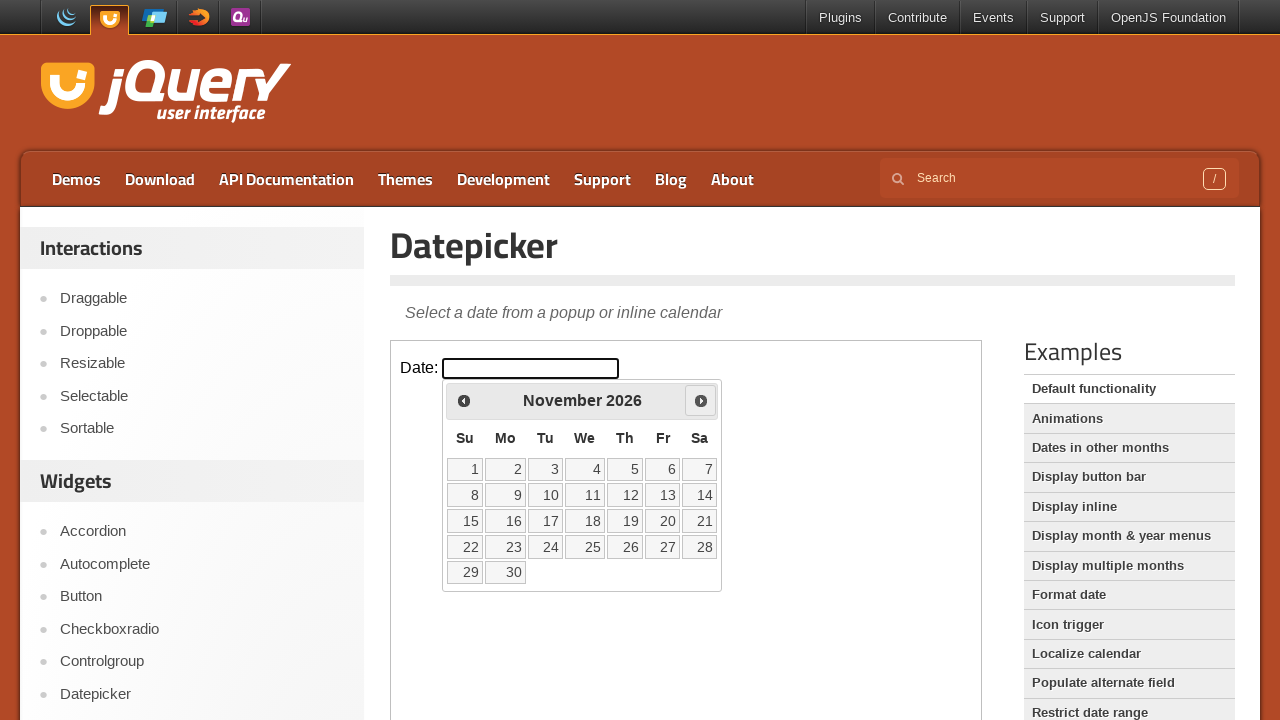

Waited 300ms for calendar to update
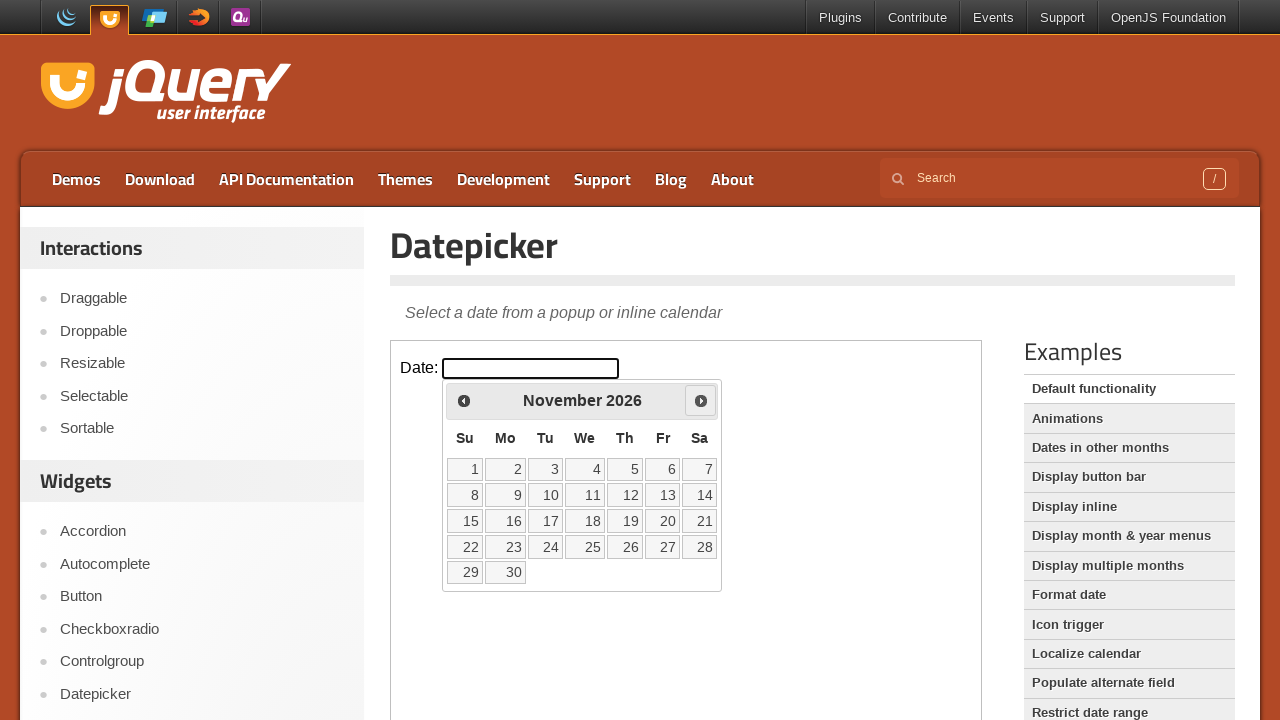

Retrieved current year: 2026
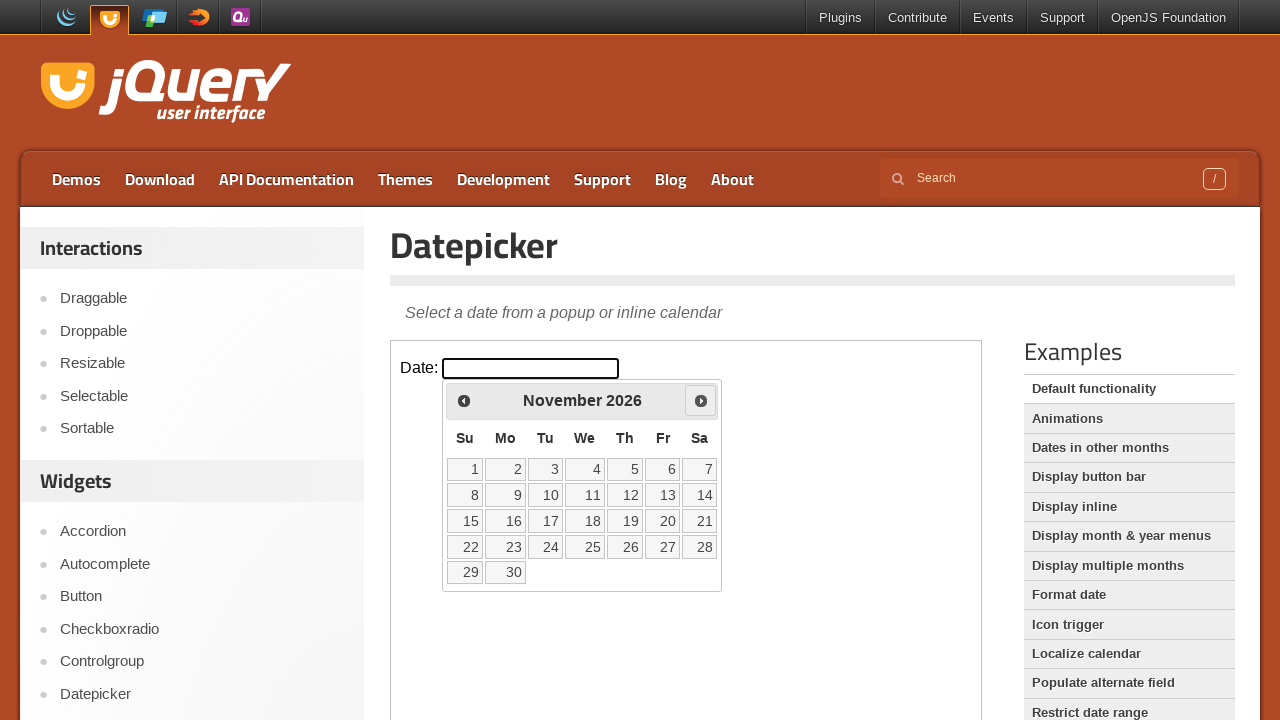

Retrieved current month: November
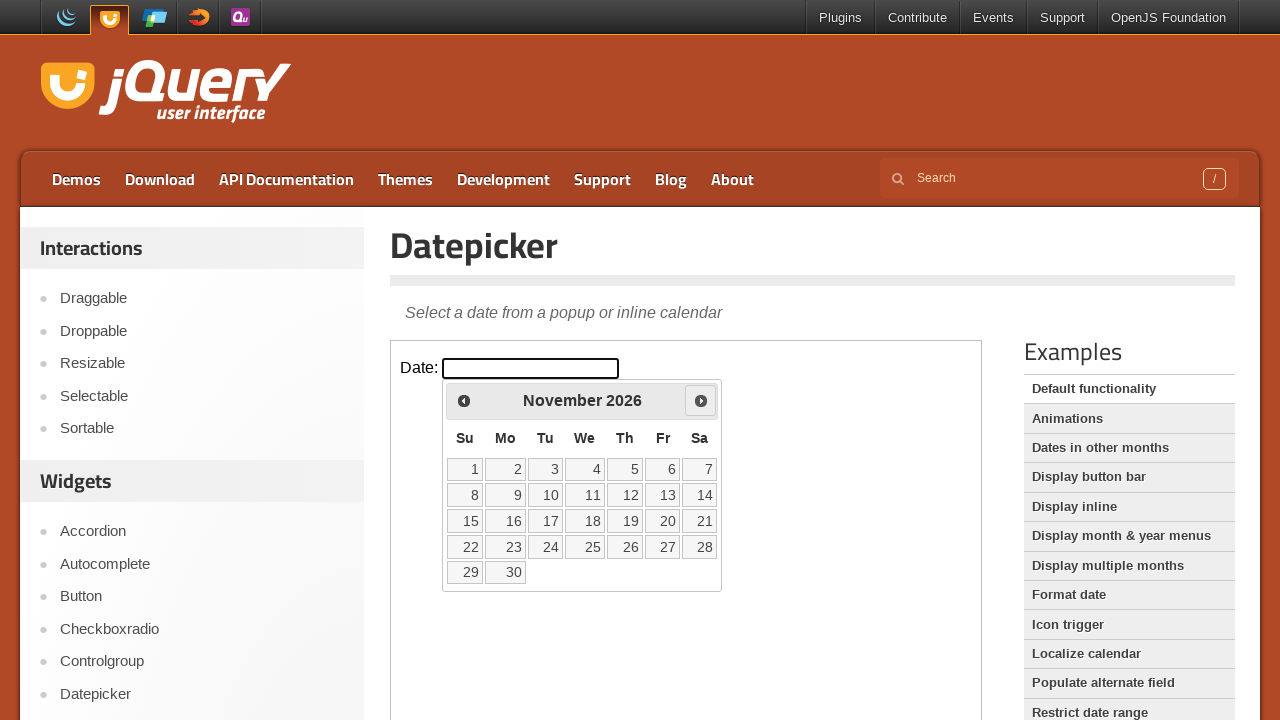

Clicked next month button in datepicker at (701, 400) on iframe.demo-frame >> internal:control=enter-frame >> a.ui-datepicker-next
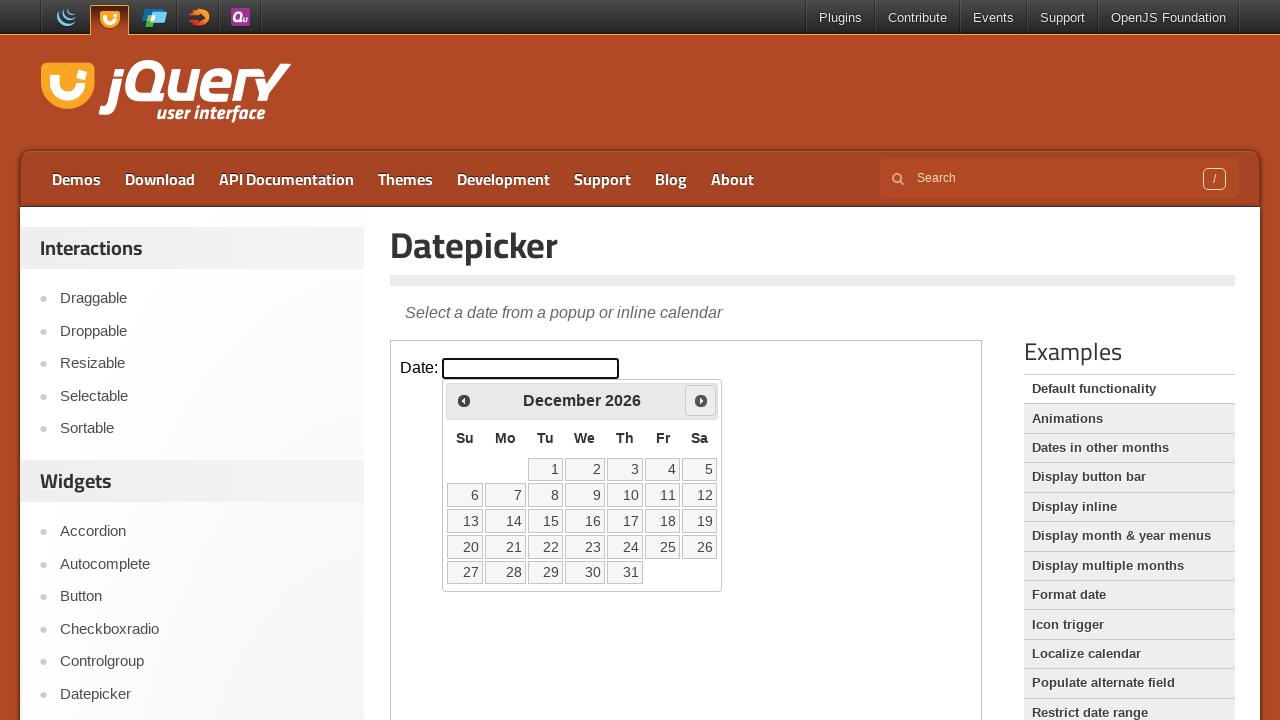

Waited 300ms for calendar to update
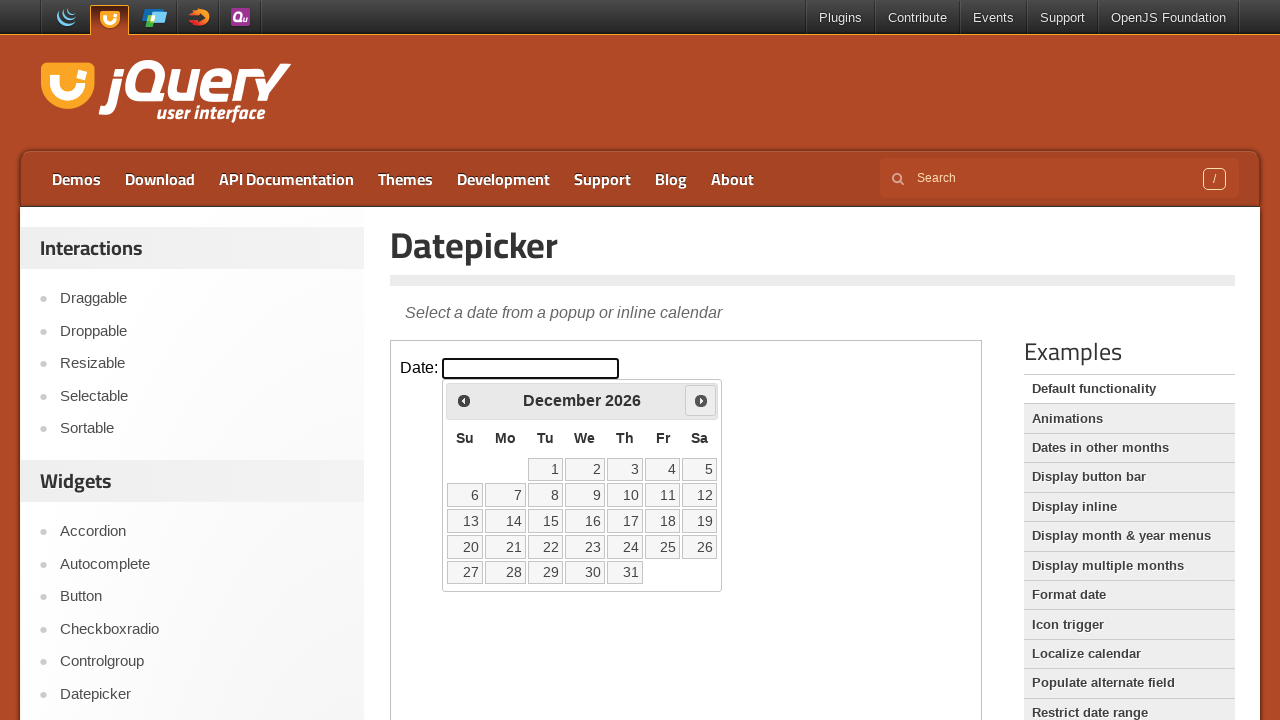

Retrieved current year: 2026
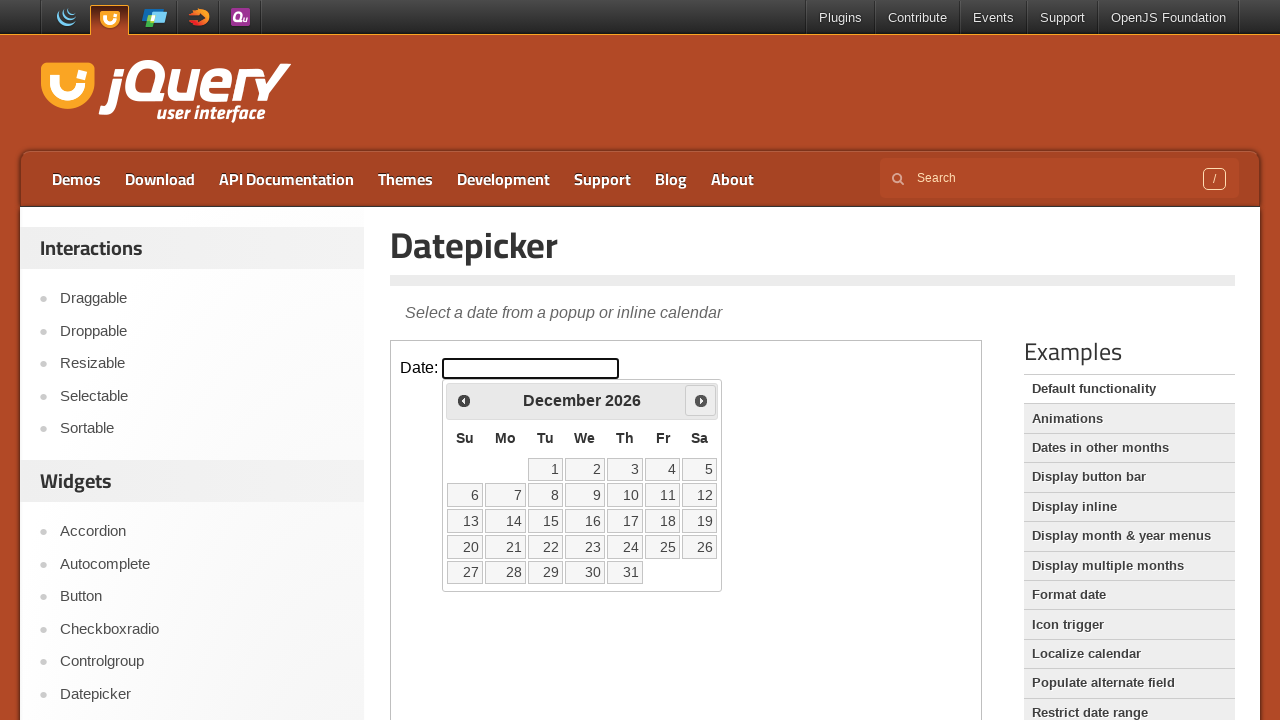

Retrieved current month: December
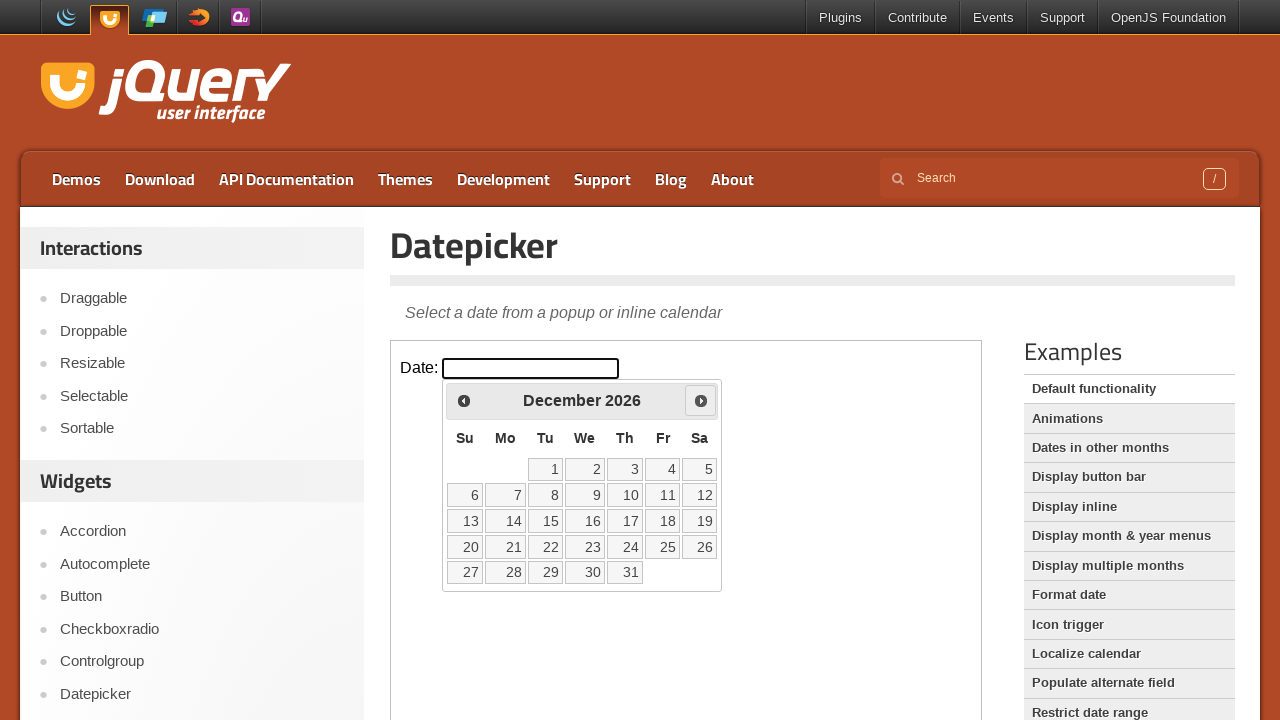

Clicked next month button in datepicker at (701, 400) on iframe.demo-frame >> internal:control=enter-frame >> a.ui-datepicker-next
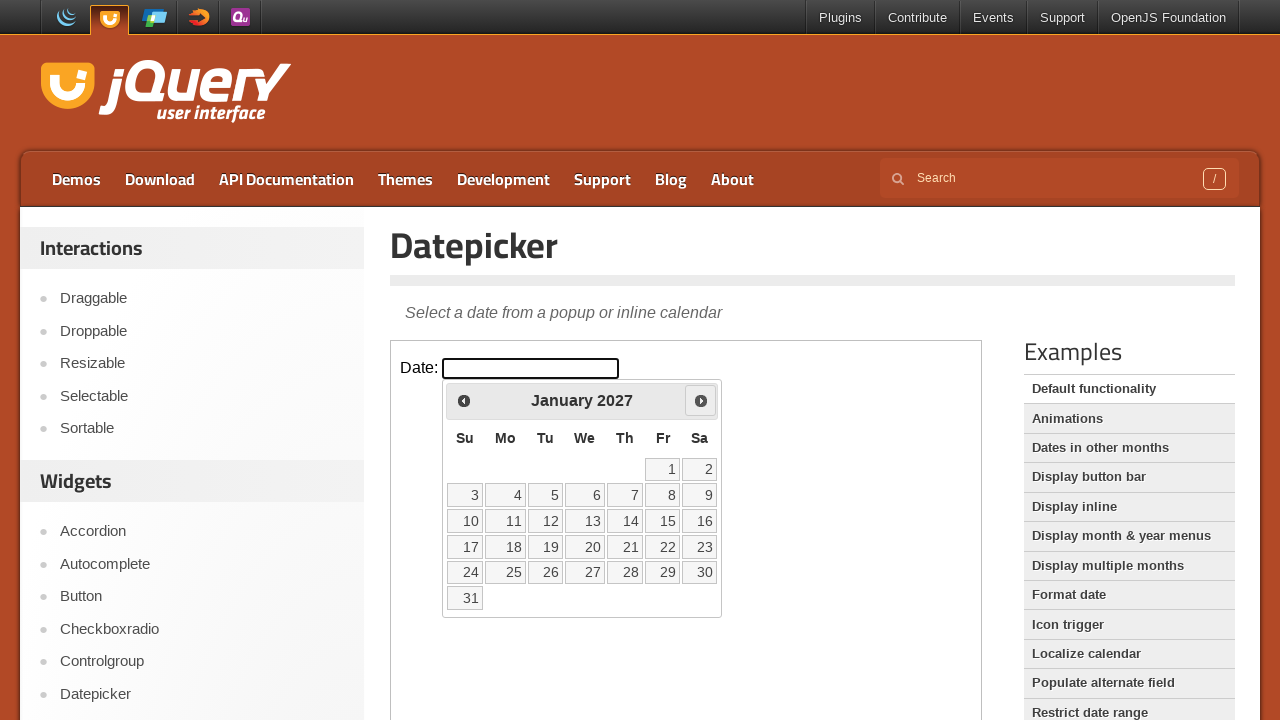

Waited 300ms for calendar to update
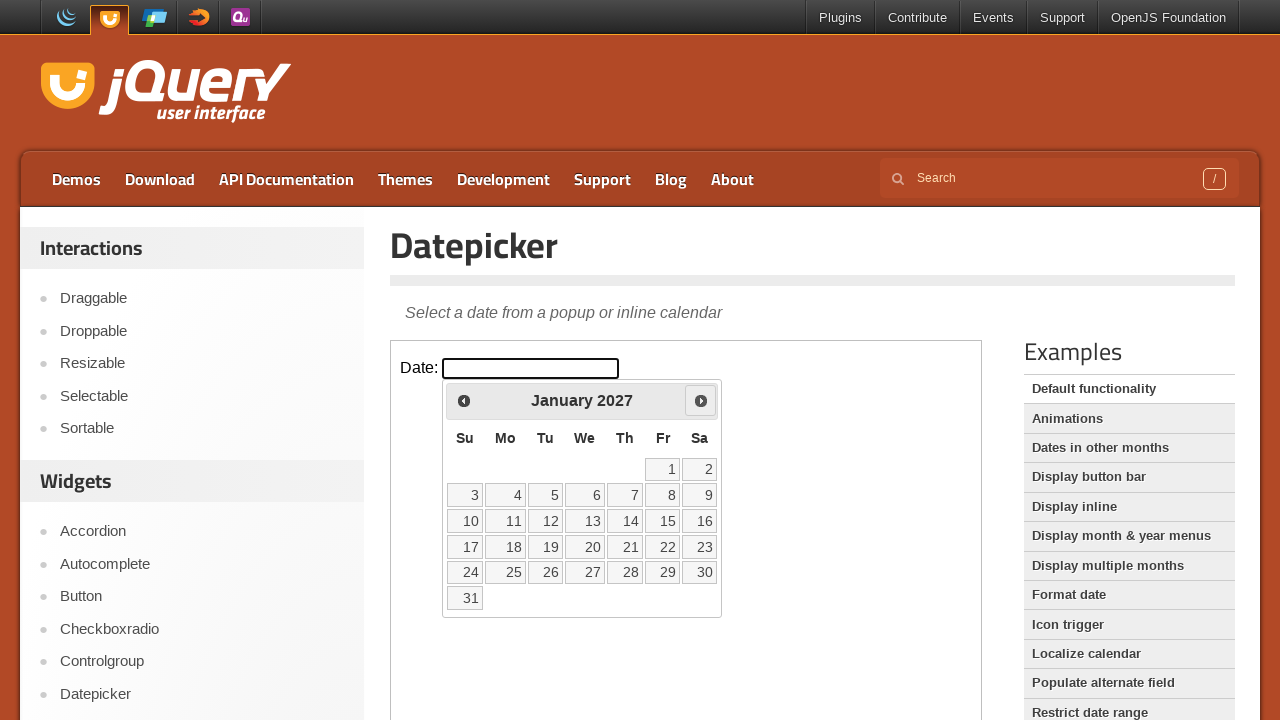

Retrieved current year: 2027
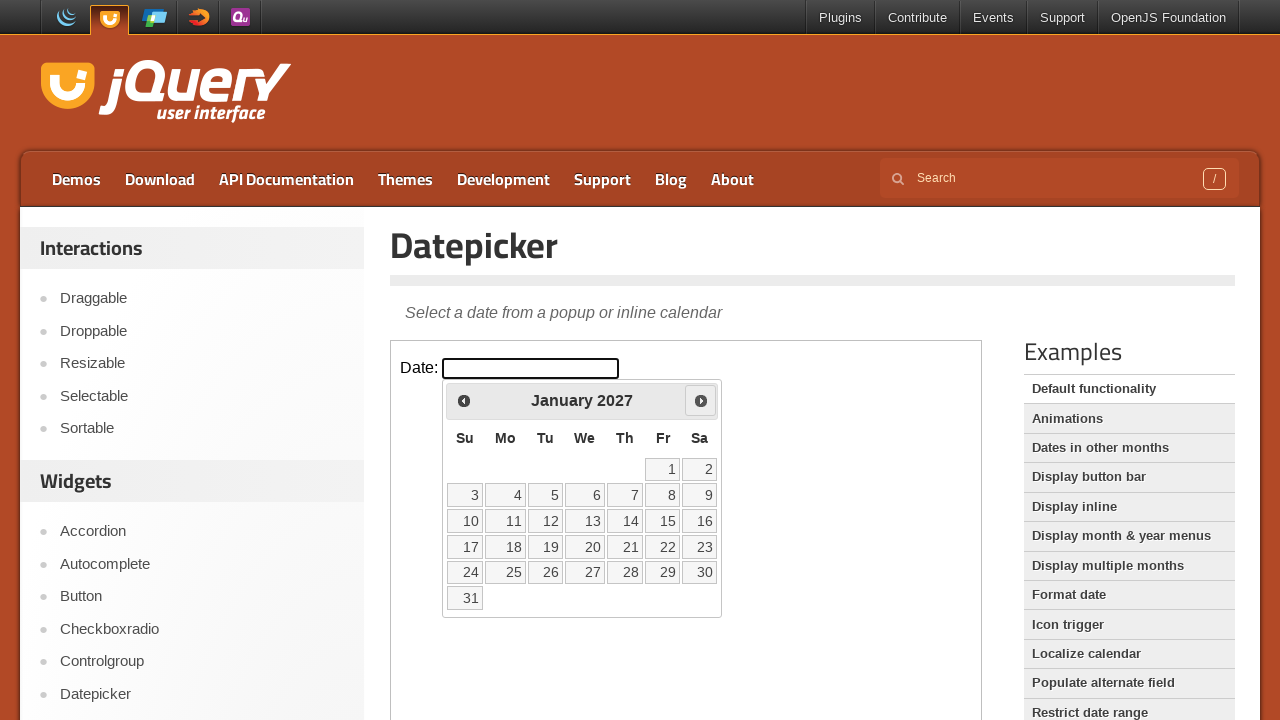

Retrieved current month: January
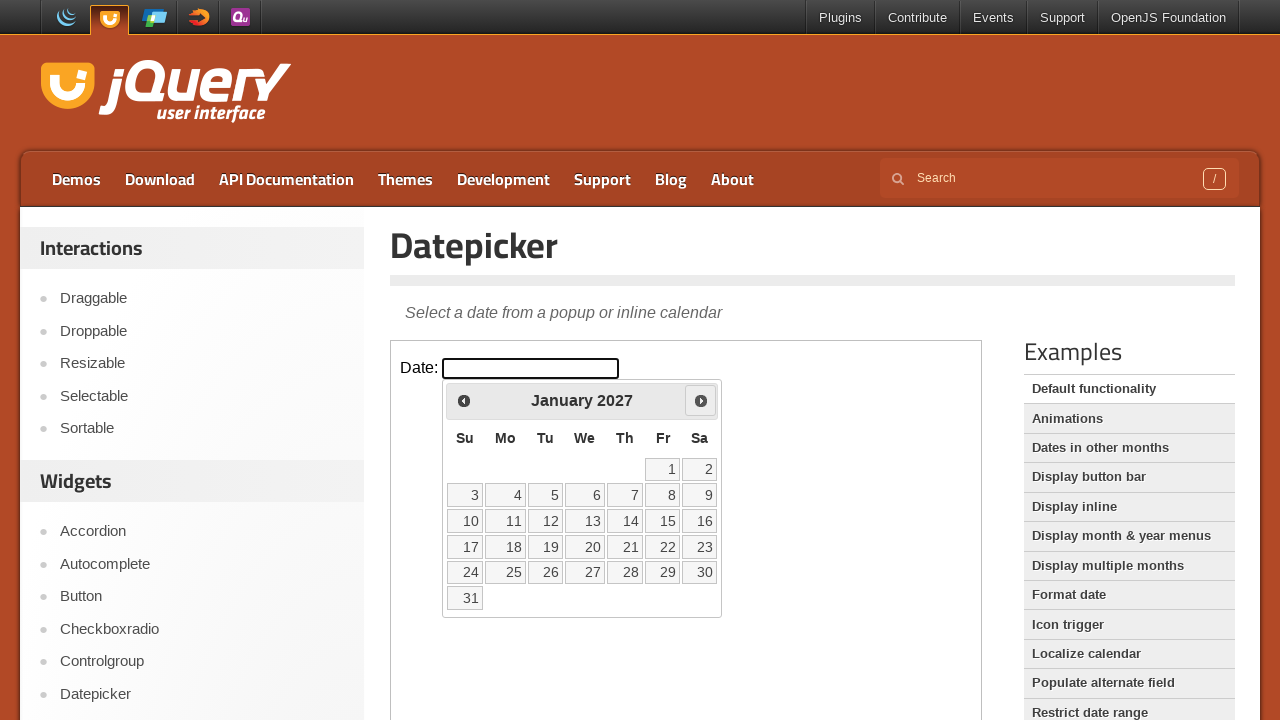

Clicked next month button in datepicker at (701, 400) on iframe.demo-frame >> internal:control=enter-frame >> a.ui-datepicker-next
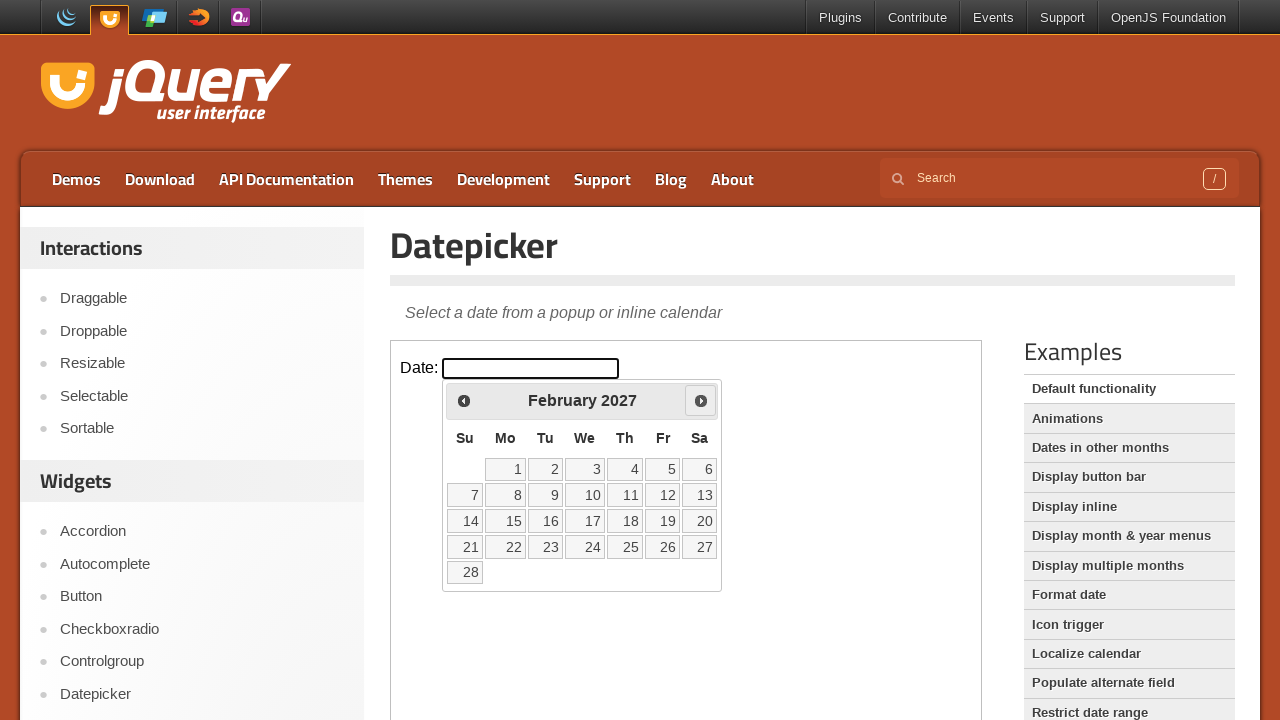

Waited 300ms for calendar to update
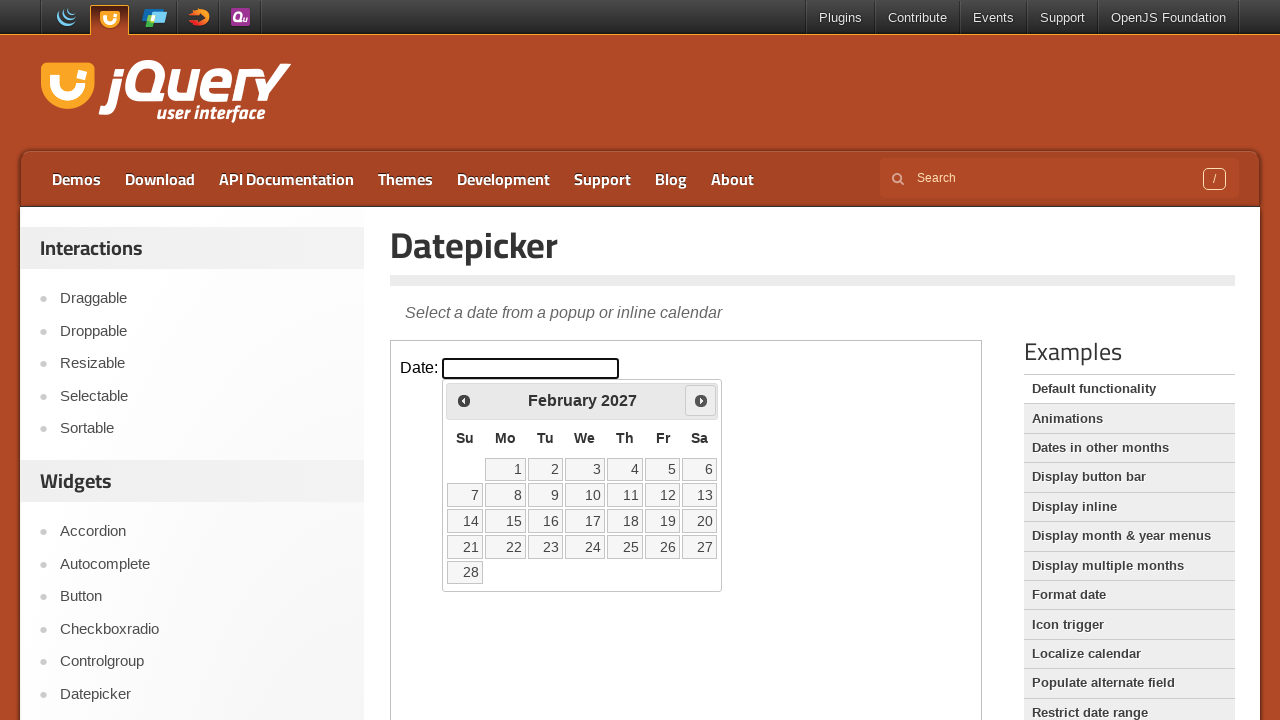

Retrieved current year: 2027
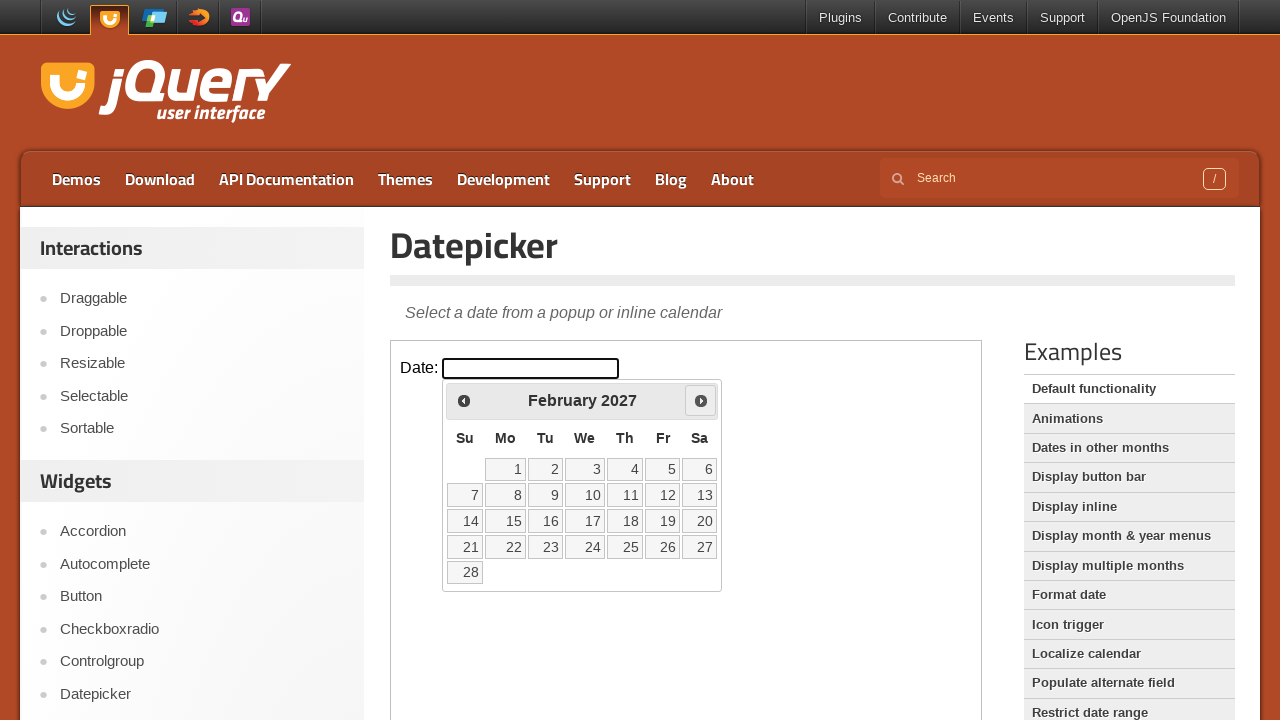

Retrieved current month: February
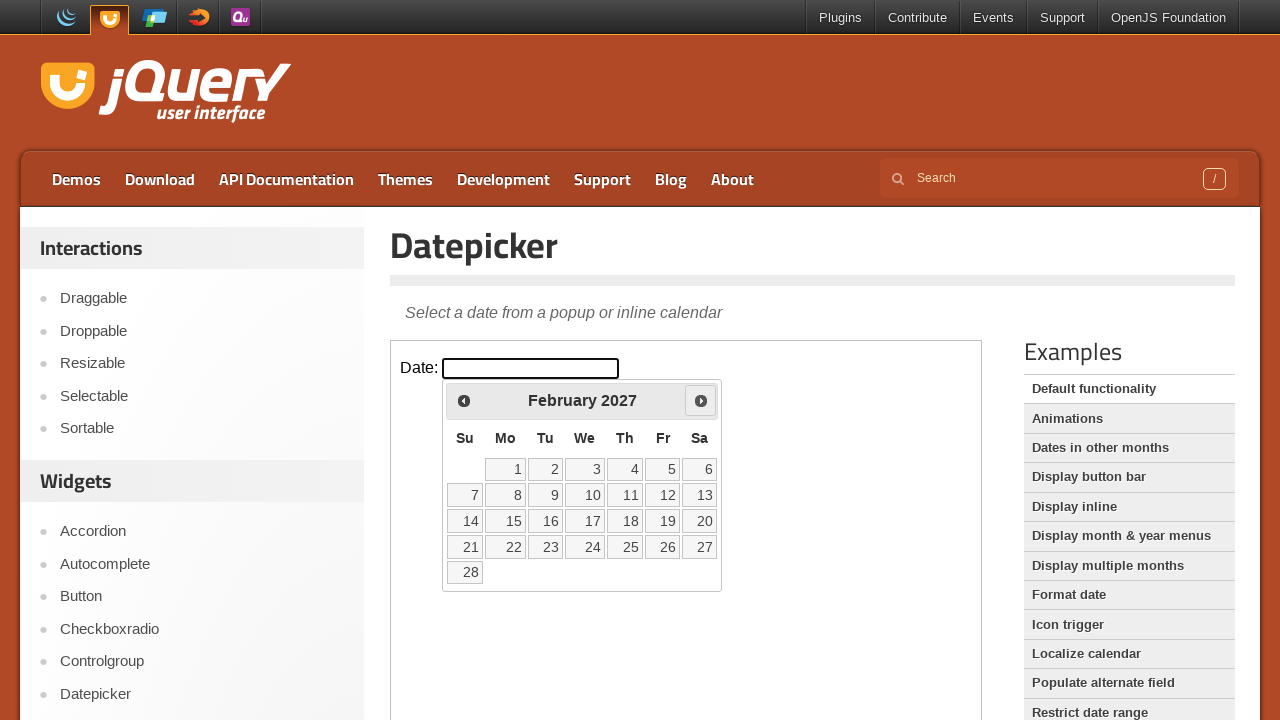

Clicked next month button in datepicker at (701, 400) on iframe.demo-frame >> internal:control=enter-frame >> a.ui-datepicker-next
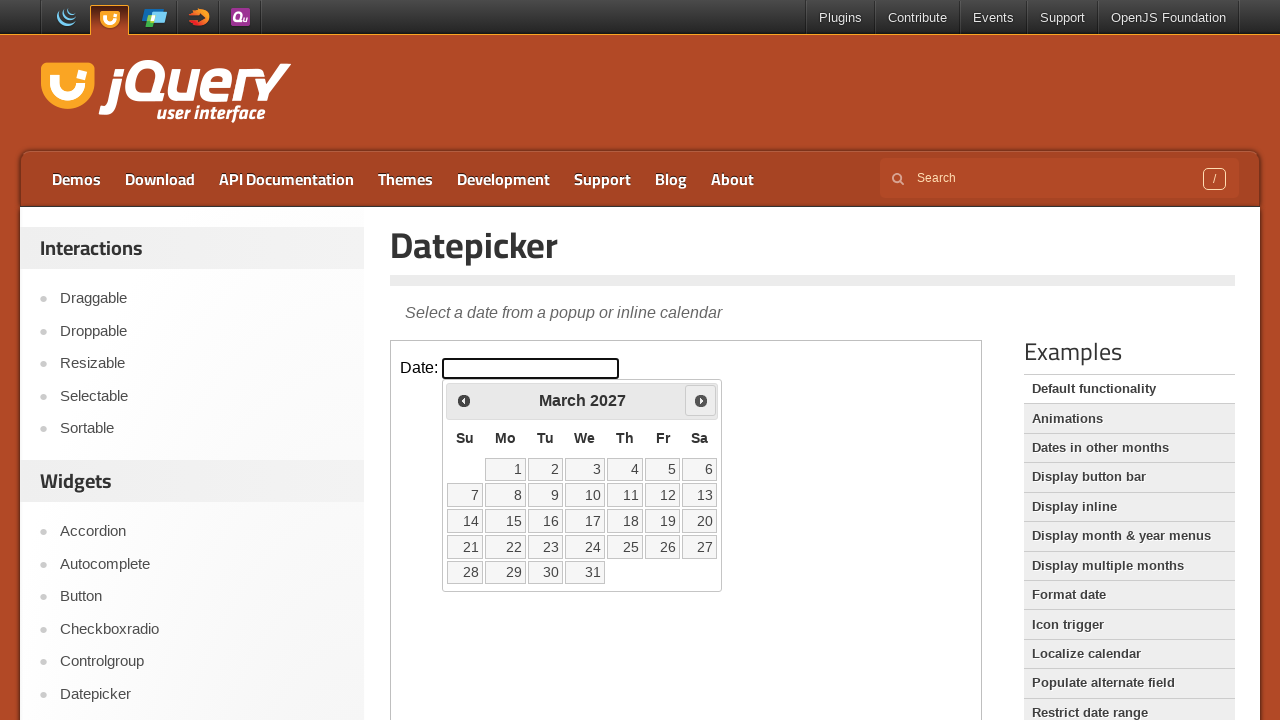

Waited 300ms for calendar to update
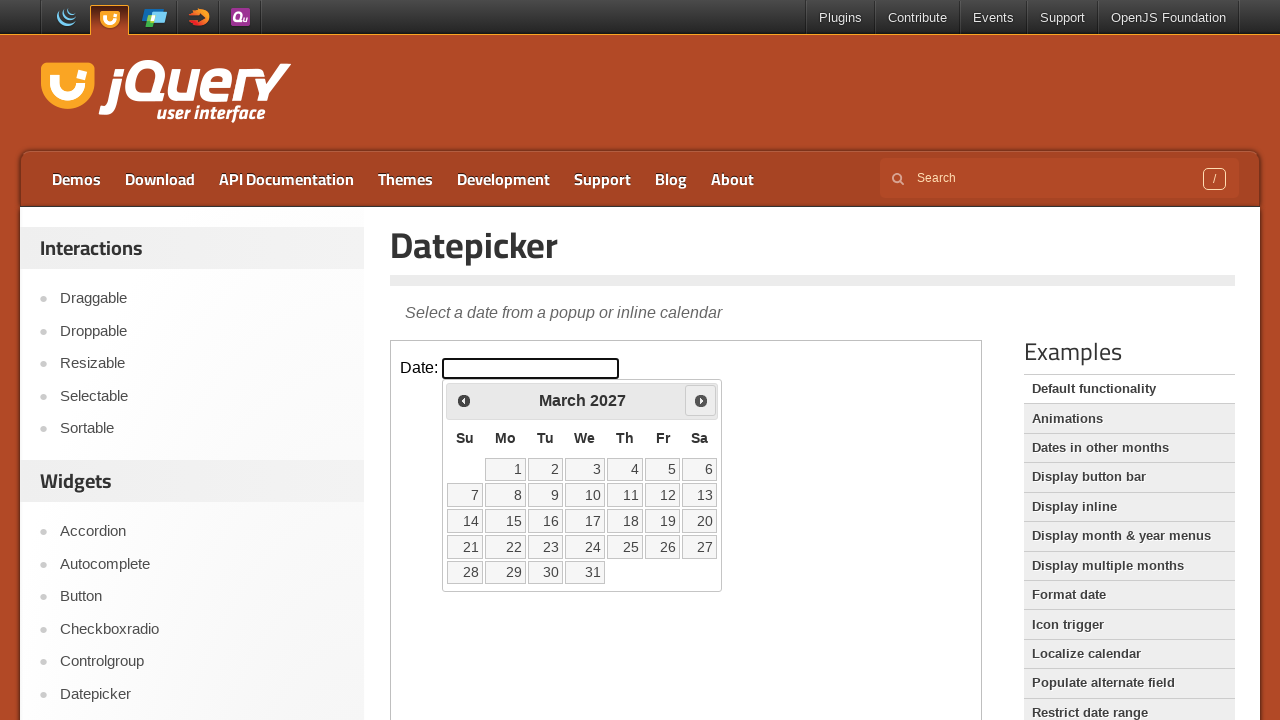

Retrieved current year: 2027
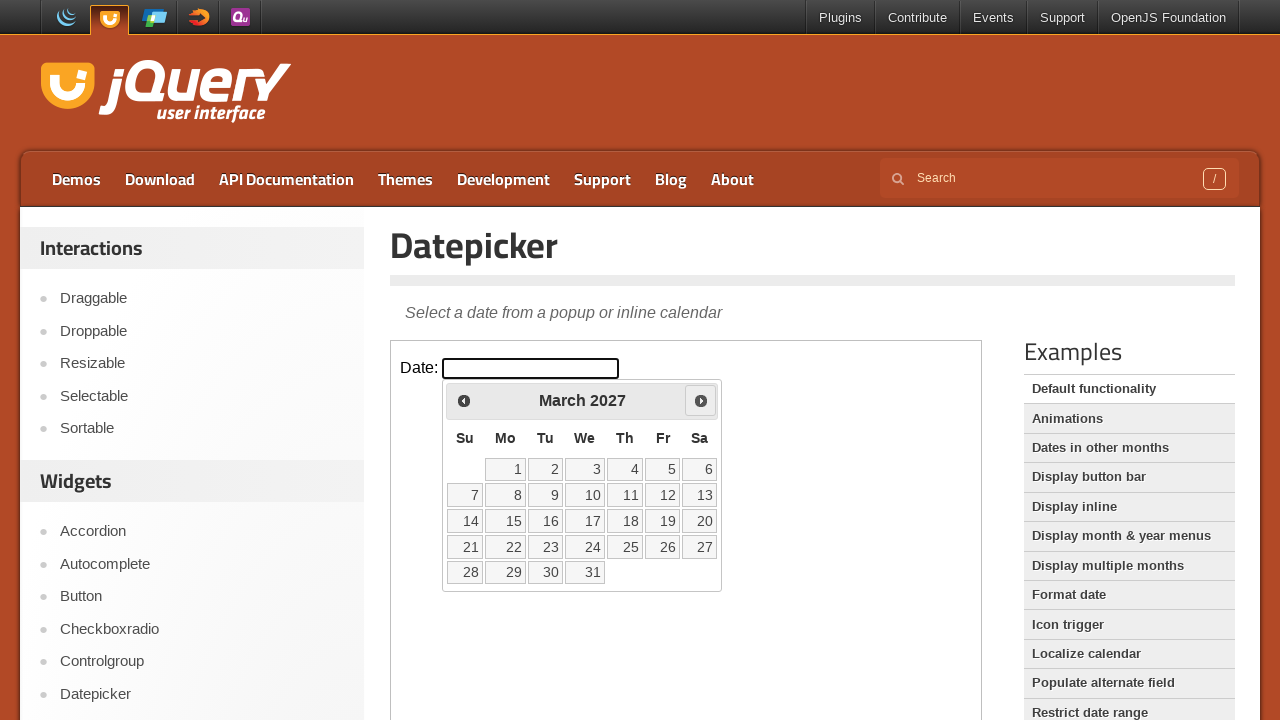

Retrieved current month: March
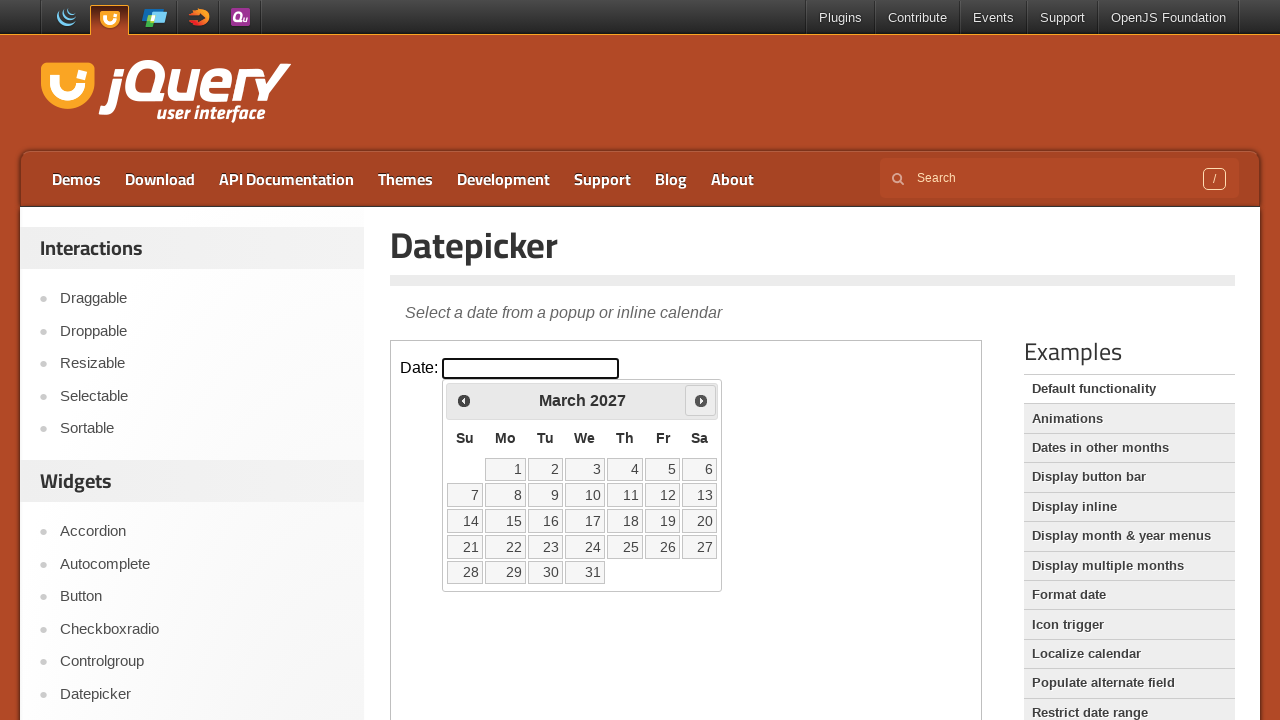

Clicked next month button in datepicker at (701, 400) on iframe.demo-frame >> internal:control=enter-frame >> a.ui-datepicker-next
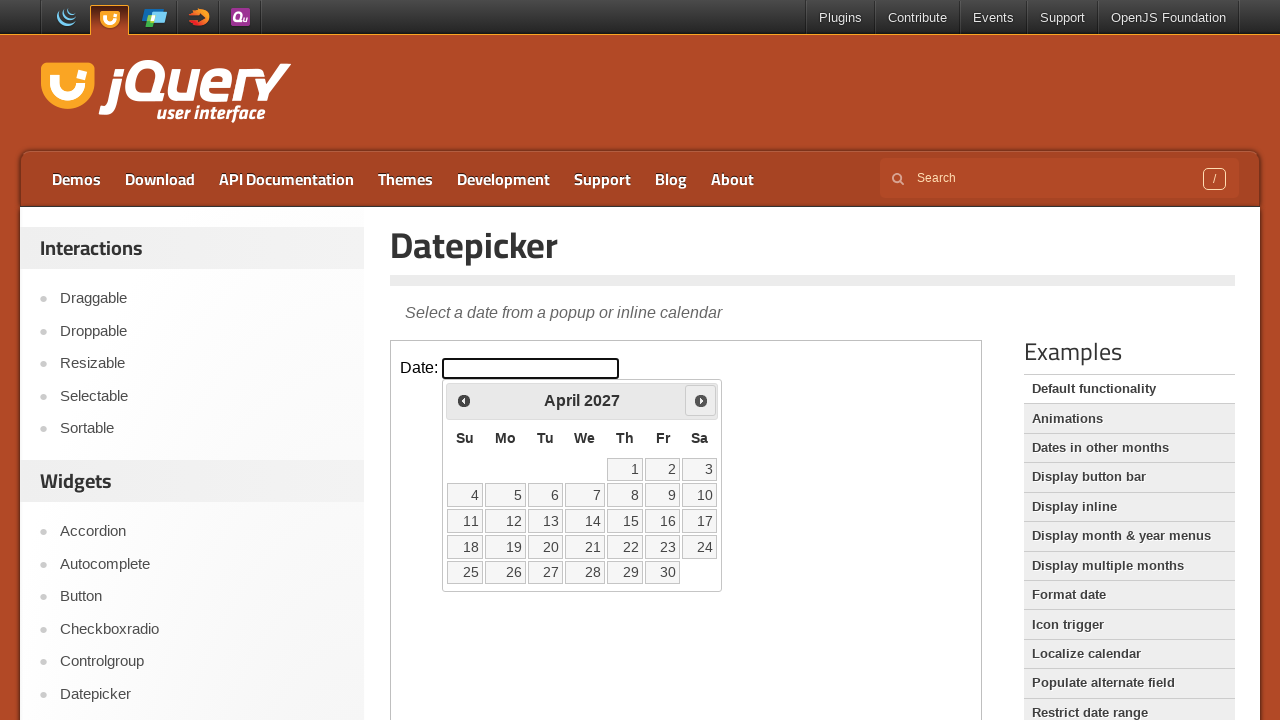

Waited 300ms for calendar to update
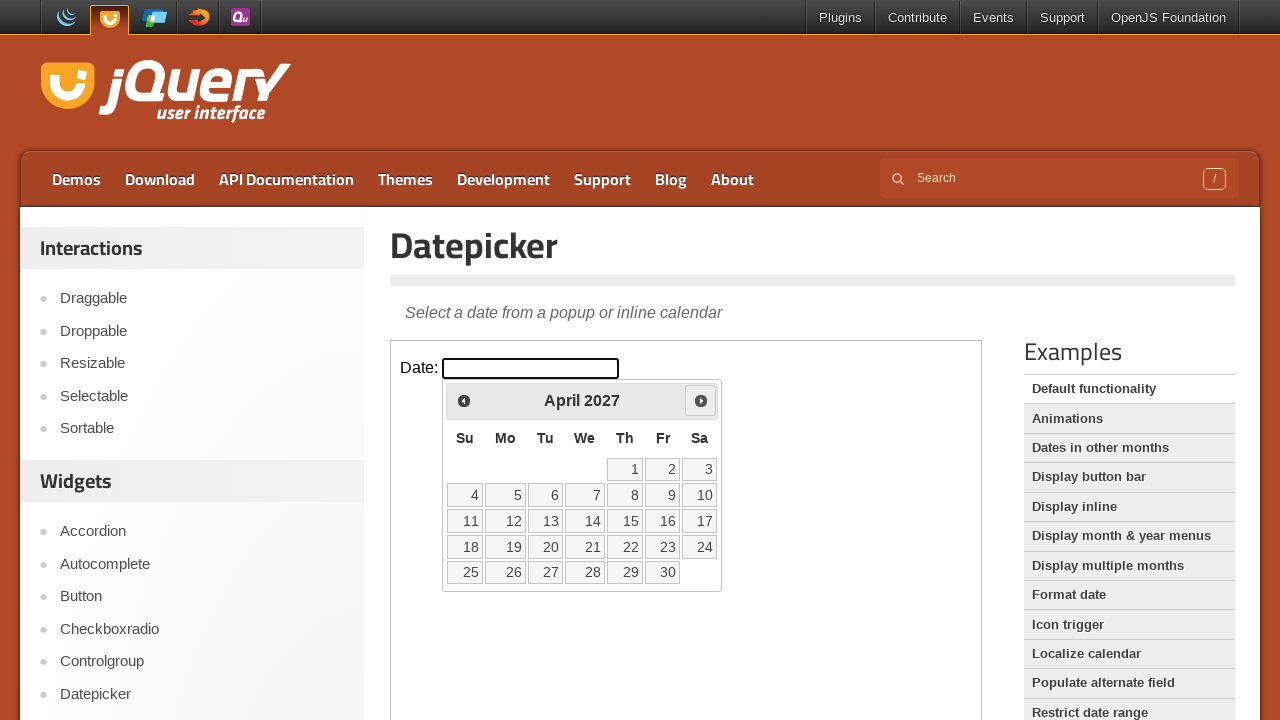

Retrieved current year: 2027
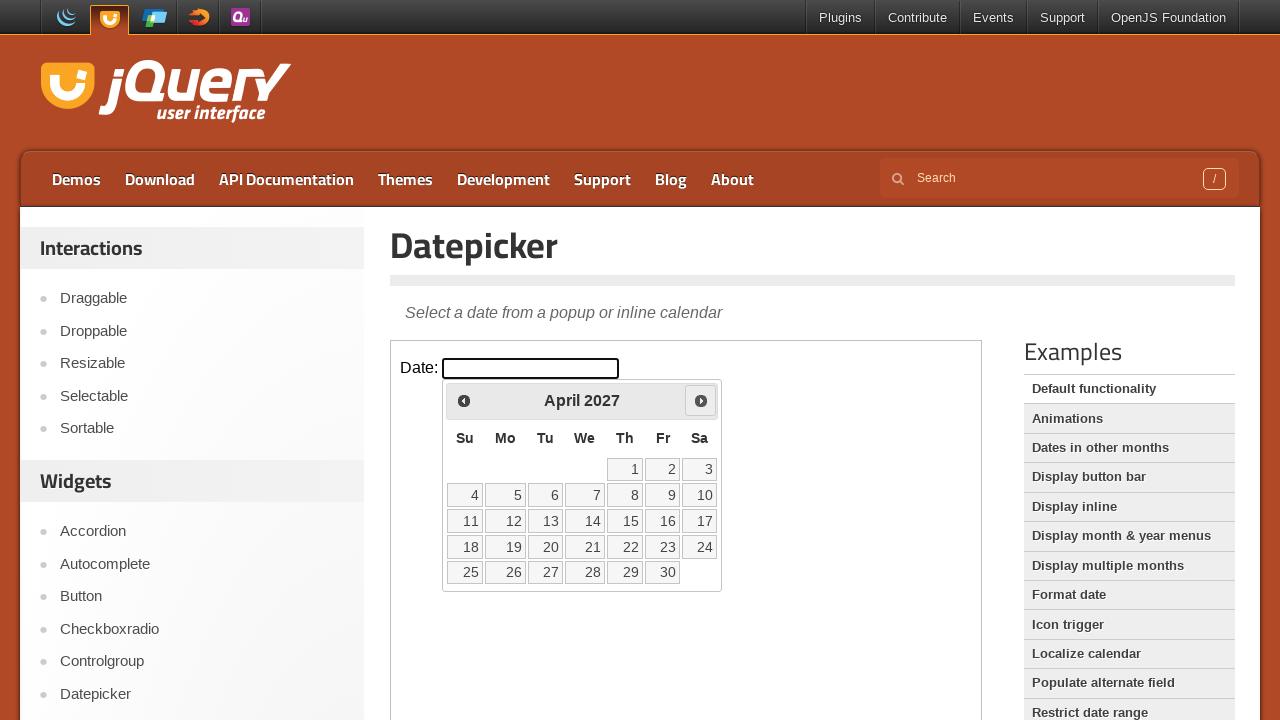

Retrieved current month: April
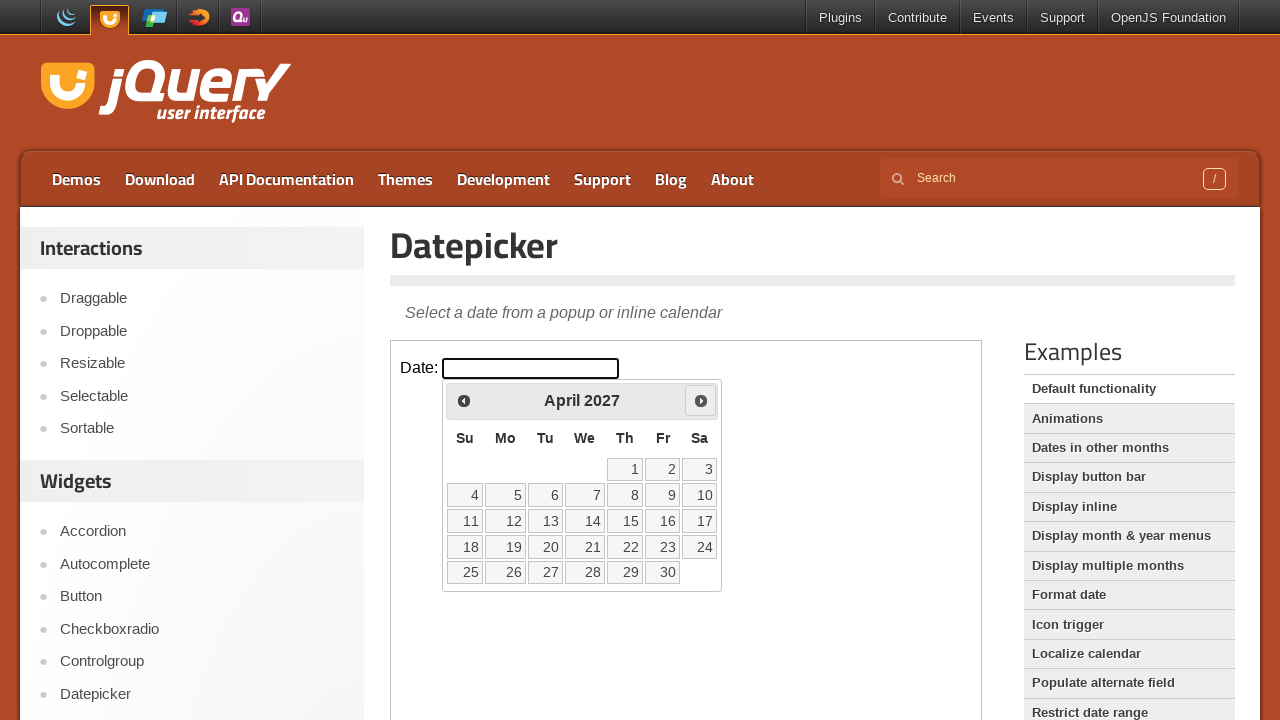

Clicked next month button in datepicker at (701, 400) on iframe.demo-frame >> internal:control=enter-frame >> a.ui-datepicker-next
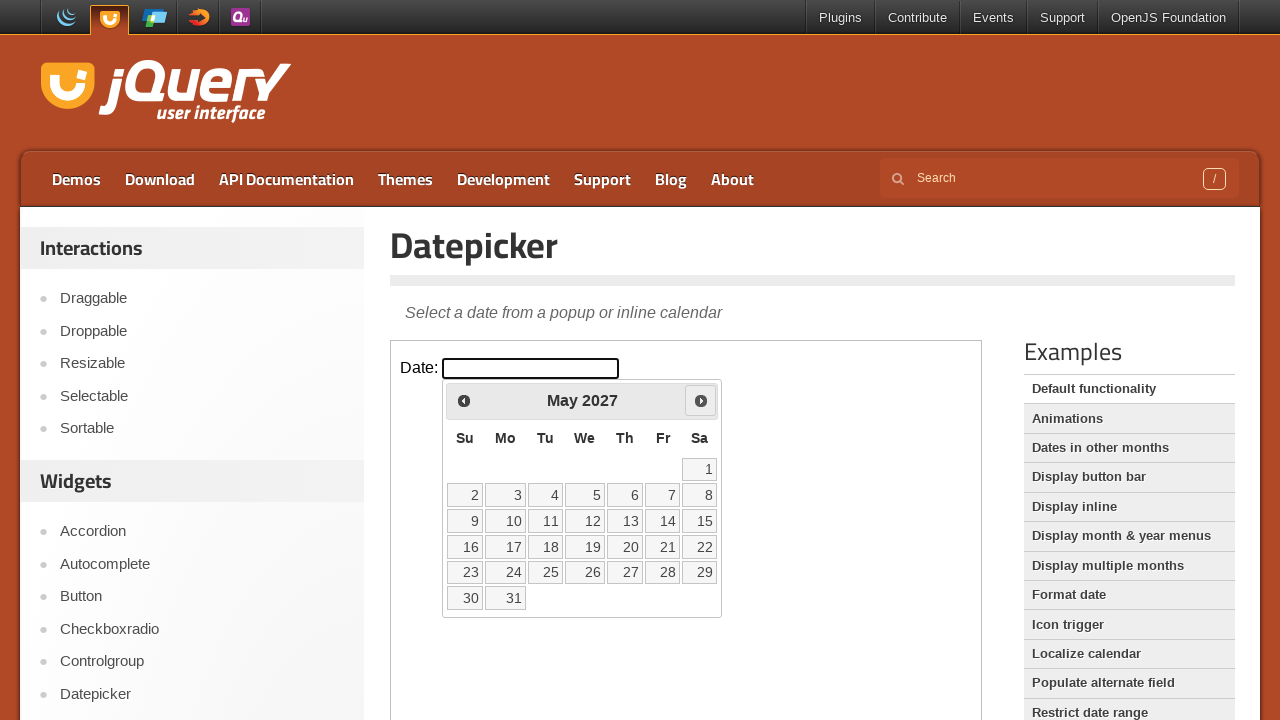

Waited 300ms for calendar to update
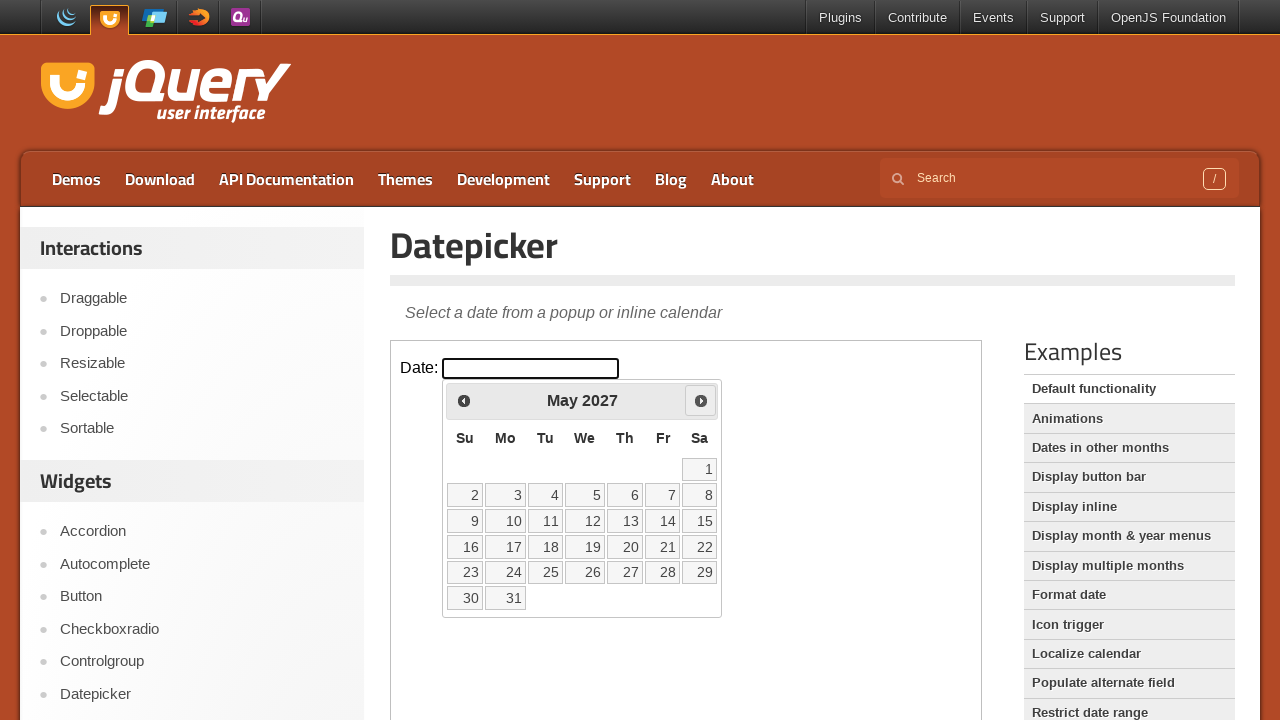

Retrieved current year: 2027
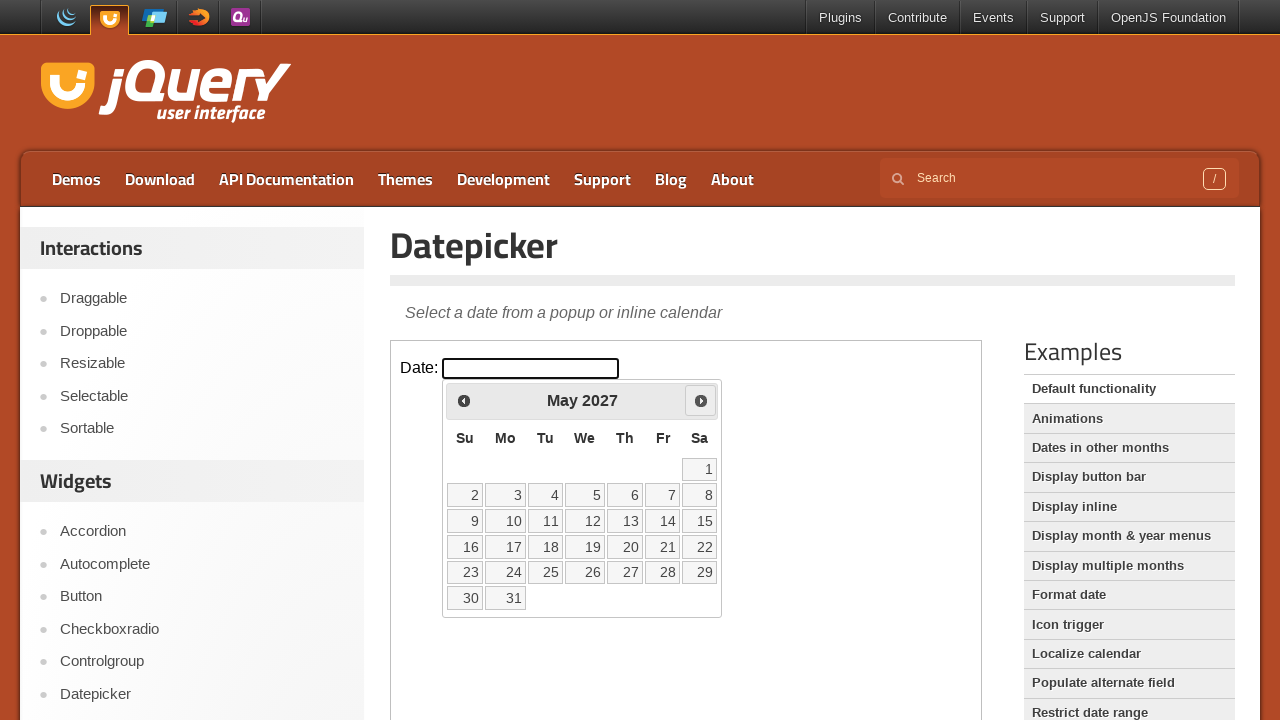

Retrieved current month: May
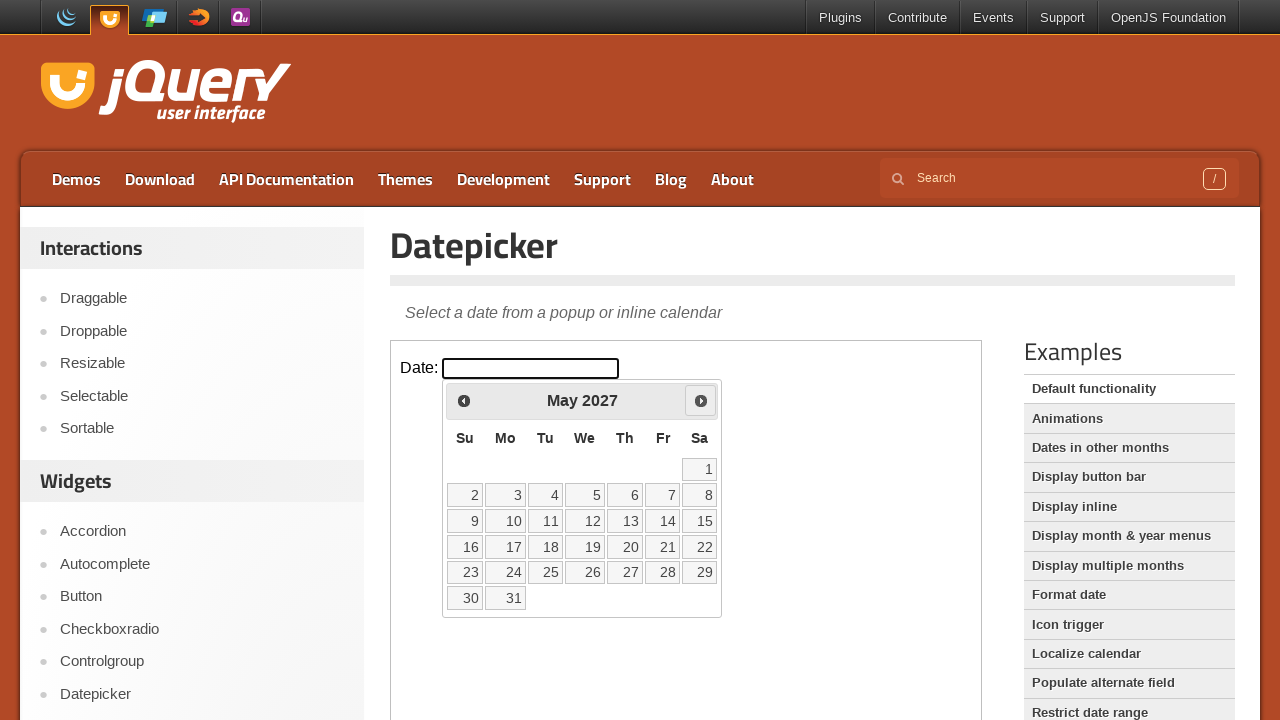

Clicked next month button in datepicker at (701, 400) on iframe.demo-frame >> internal:control=enter-frame >> a.ui-datepicker-next
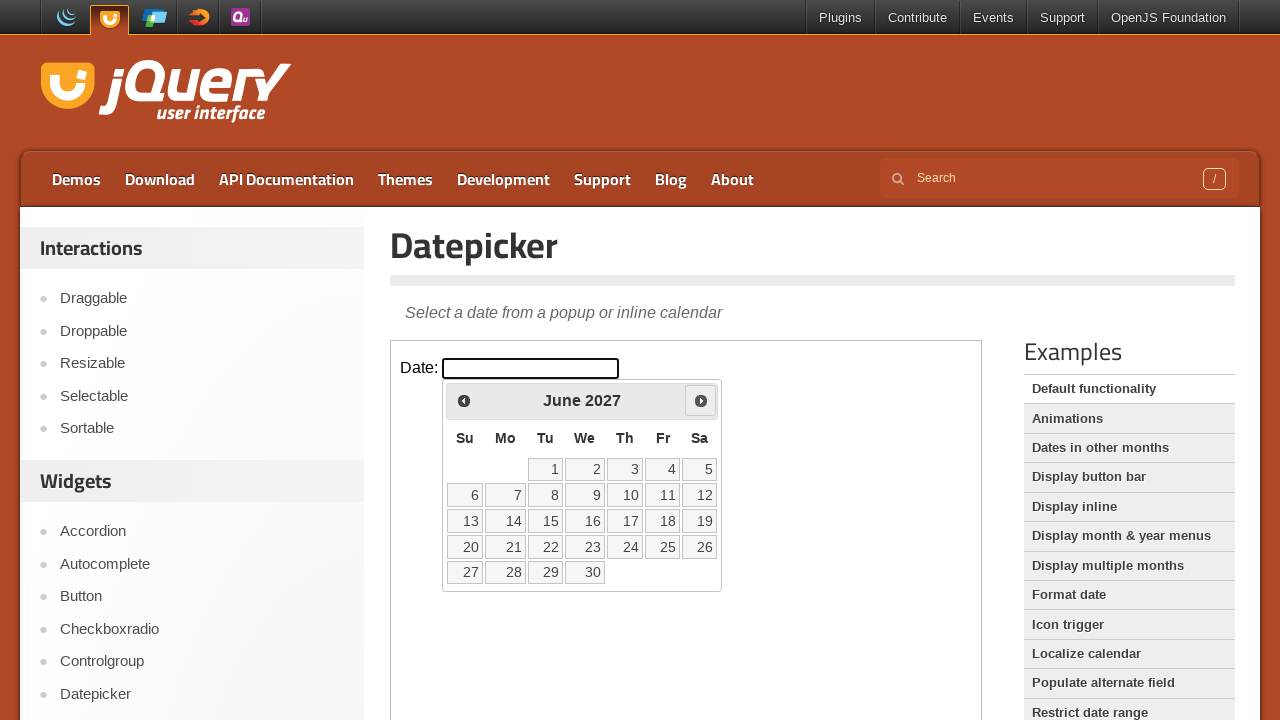

Waited 300ms for calendar to update
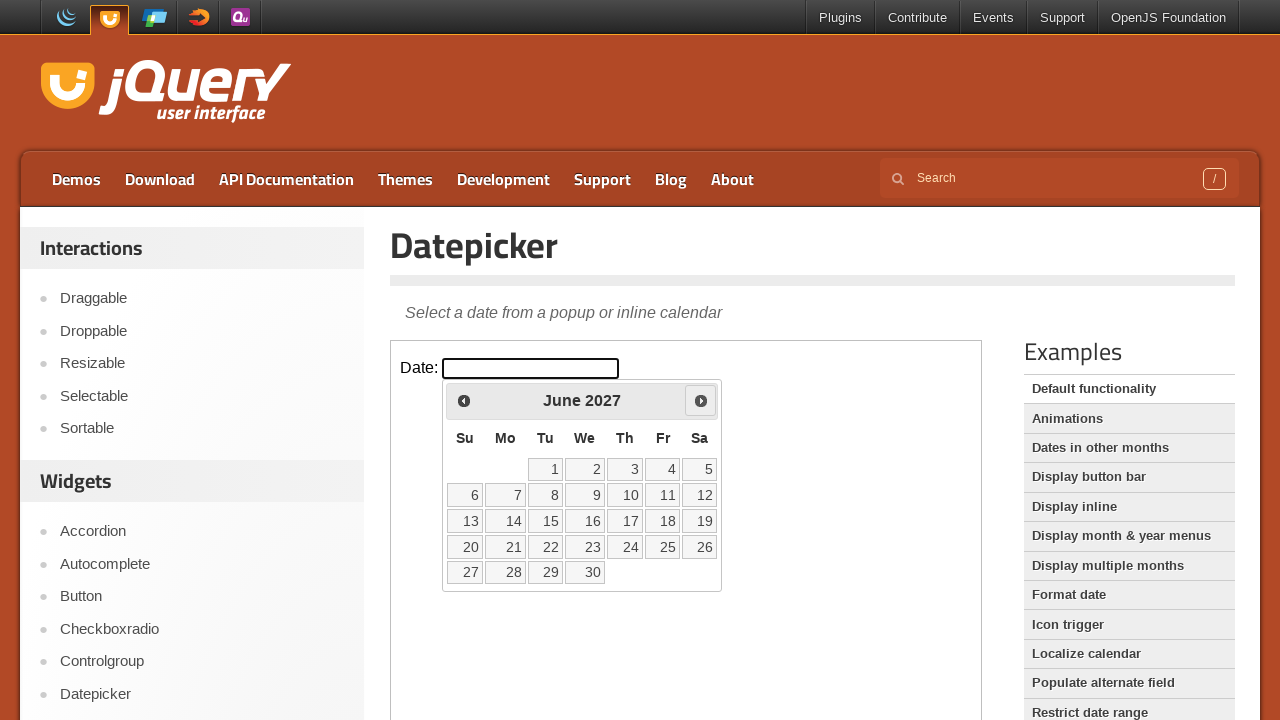

Retrieved current year: 2027
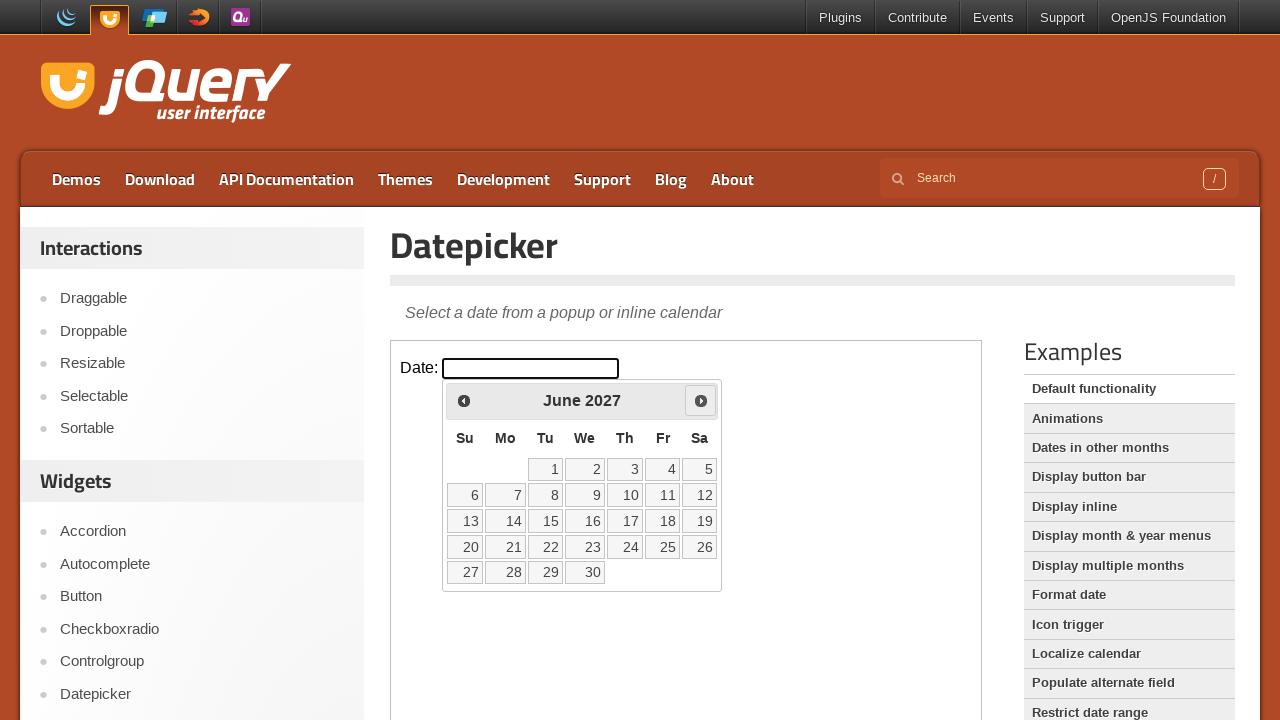

Retrieved current month: June
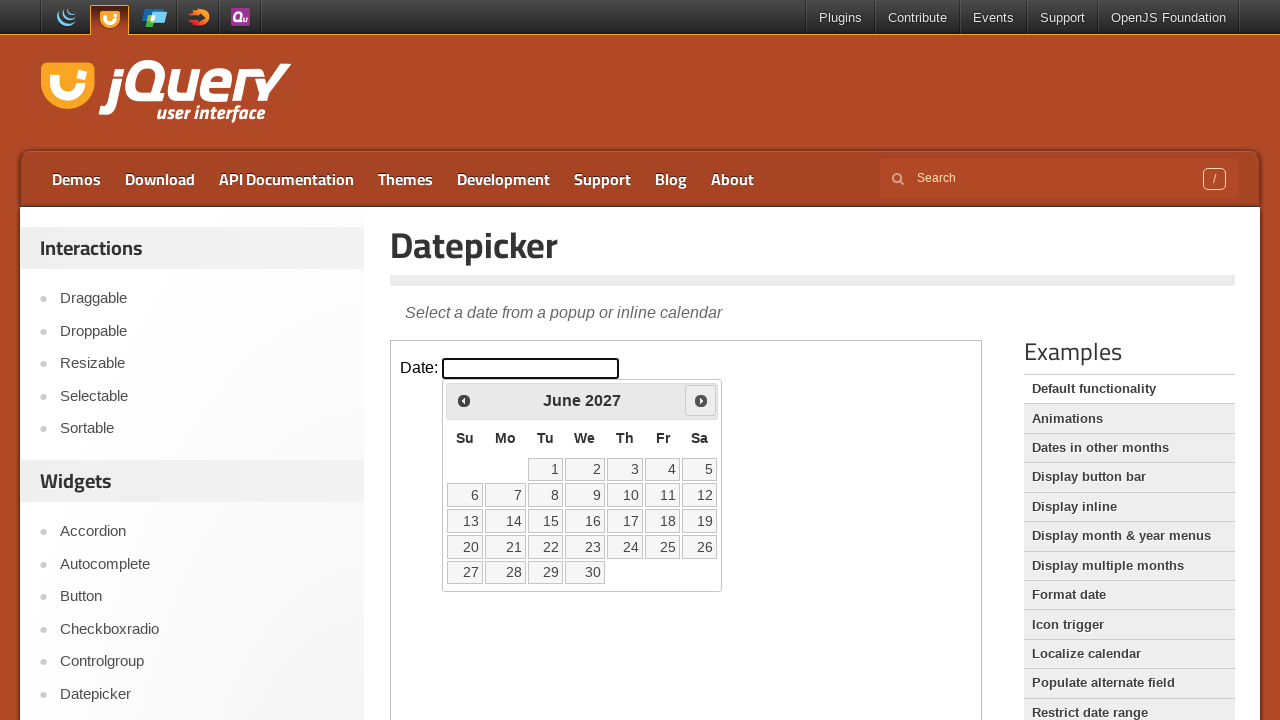

Clicked next month button in datepicker at (701, 400) on iframe.demo-frame >> internal:control=enter-frame >> a.ui-datepicker-next
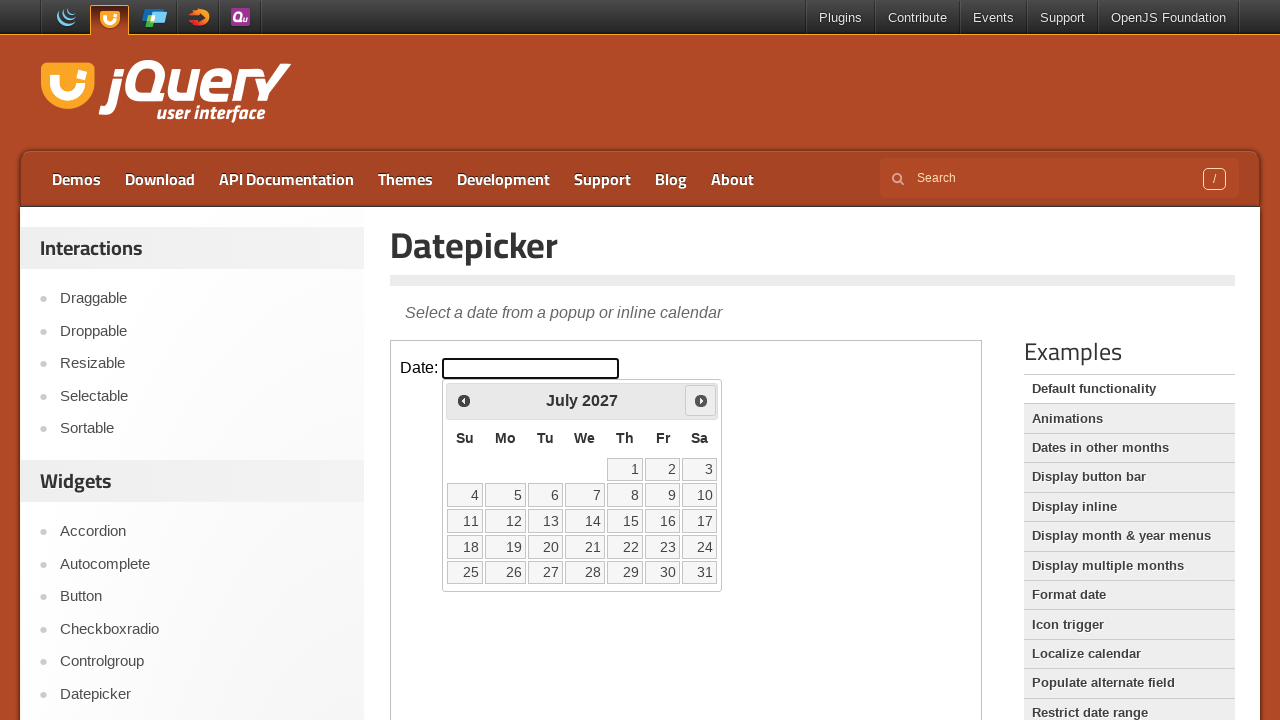

Waited 300ms for calendar to update
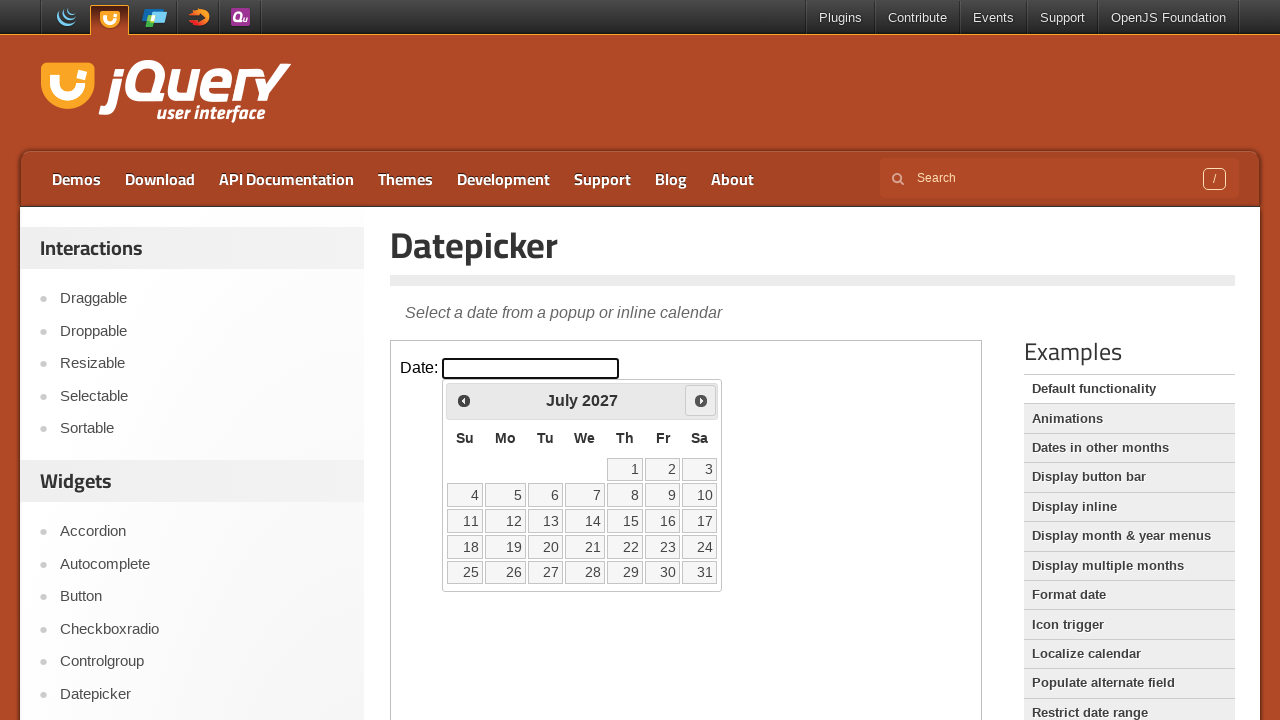

Retrieved current year: 2027
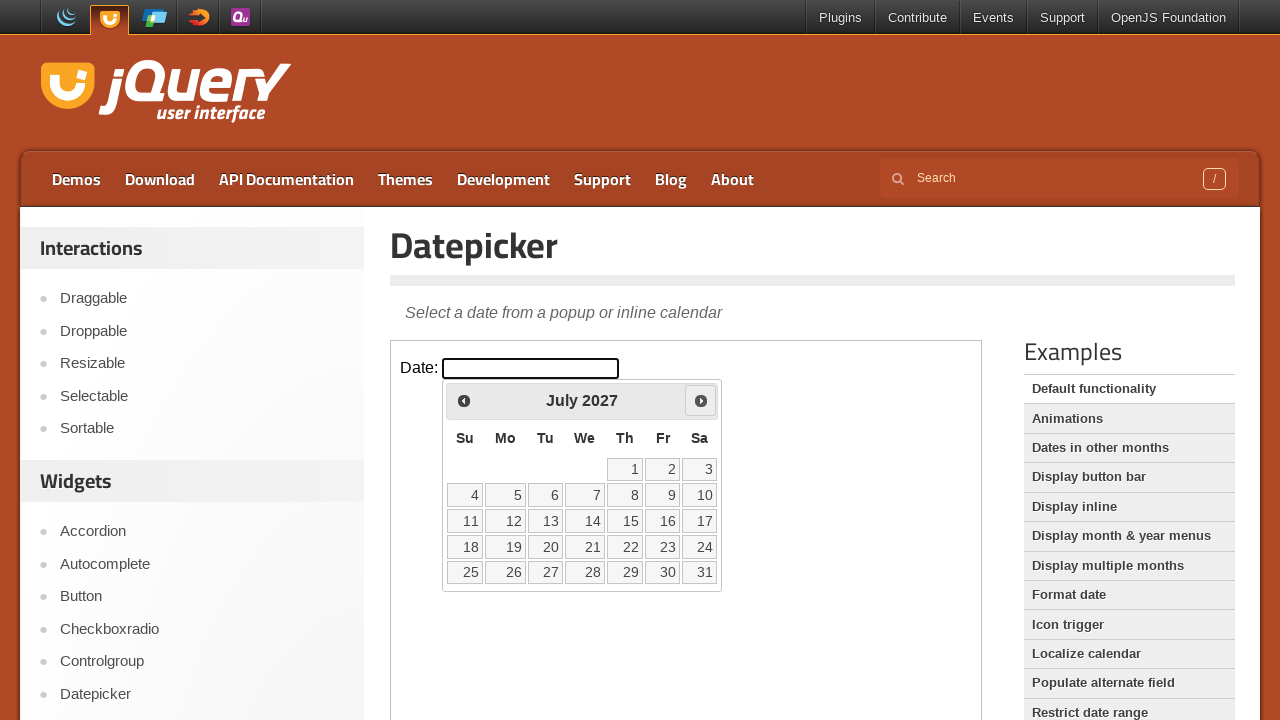

Retrieved current month: July
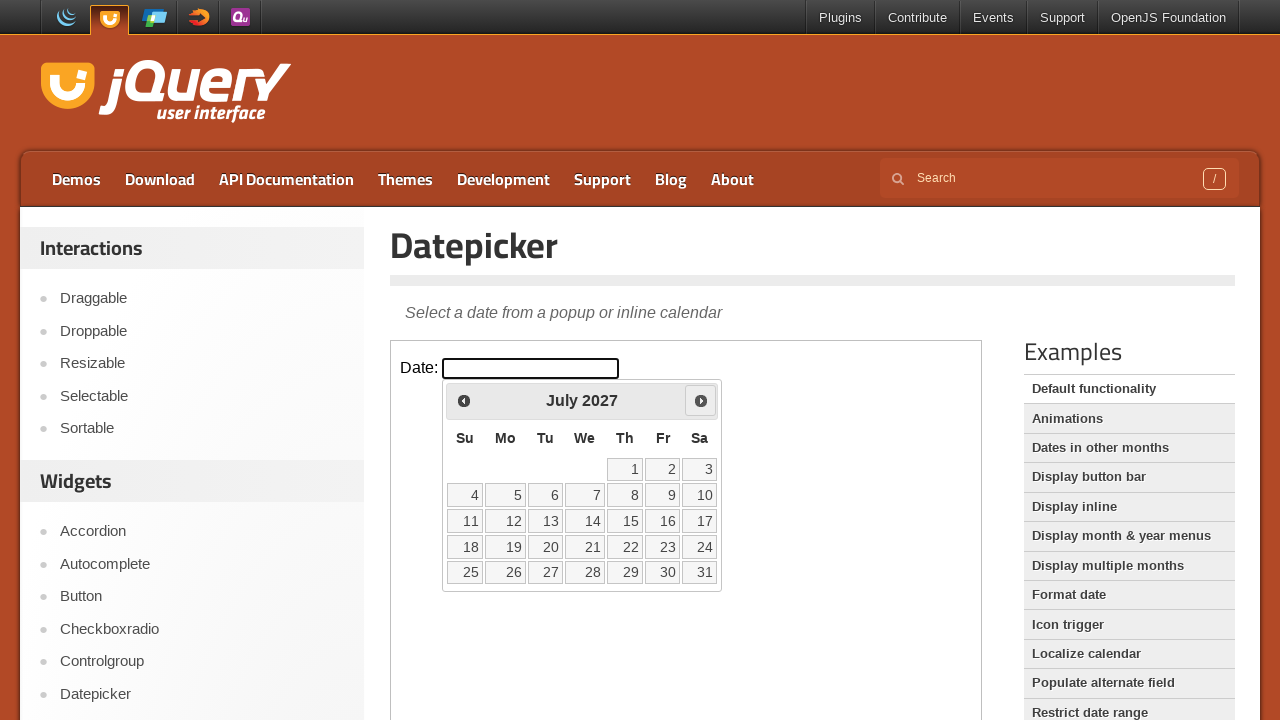

Clicked next month button in datepicker at (701, 400) on iframe.demo-frame >> internal:control=enter-frame >> a.ui-datepicker-next
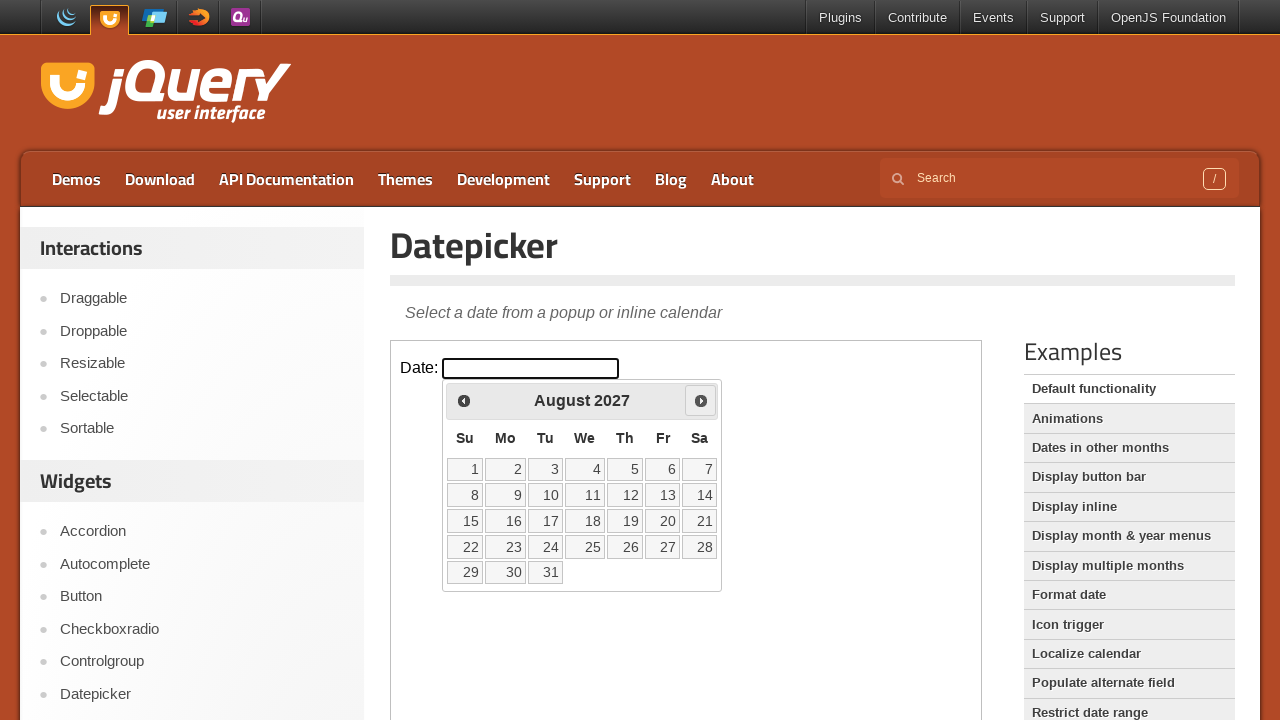

Waited 300ms for calendar to update
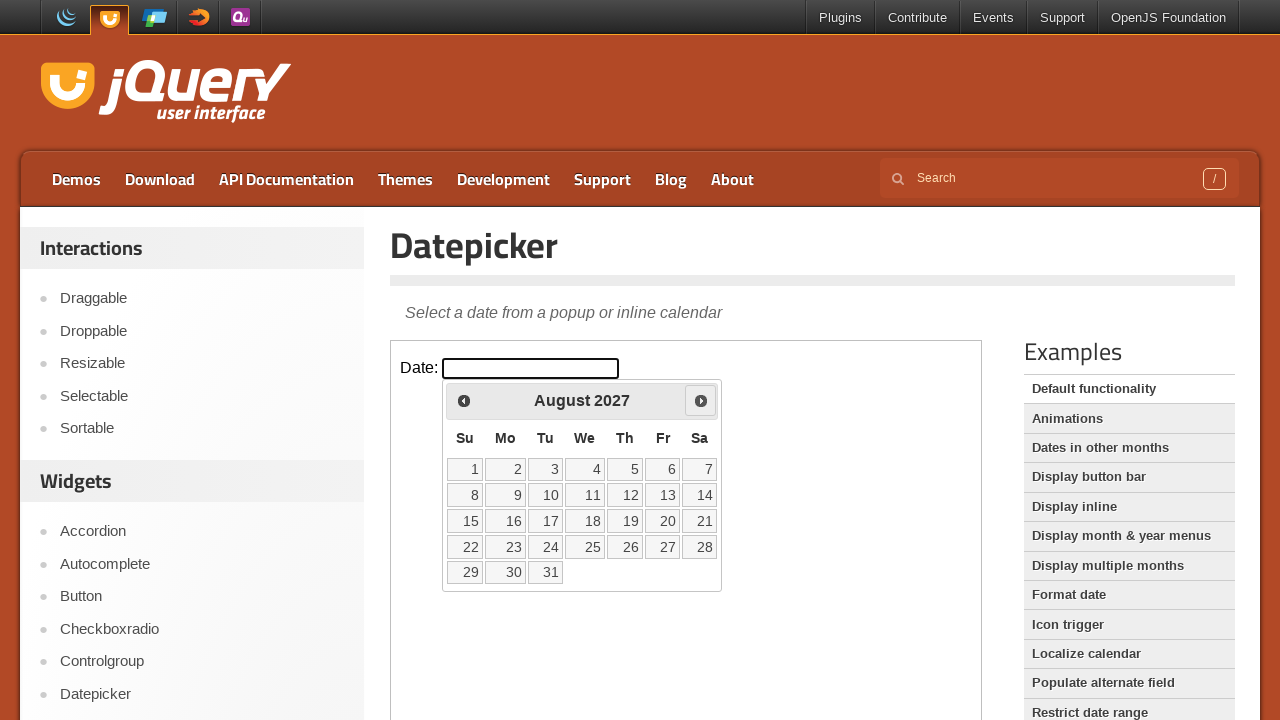

Retrieved current year: 2027
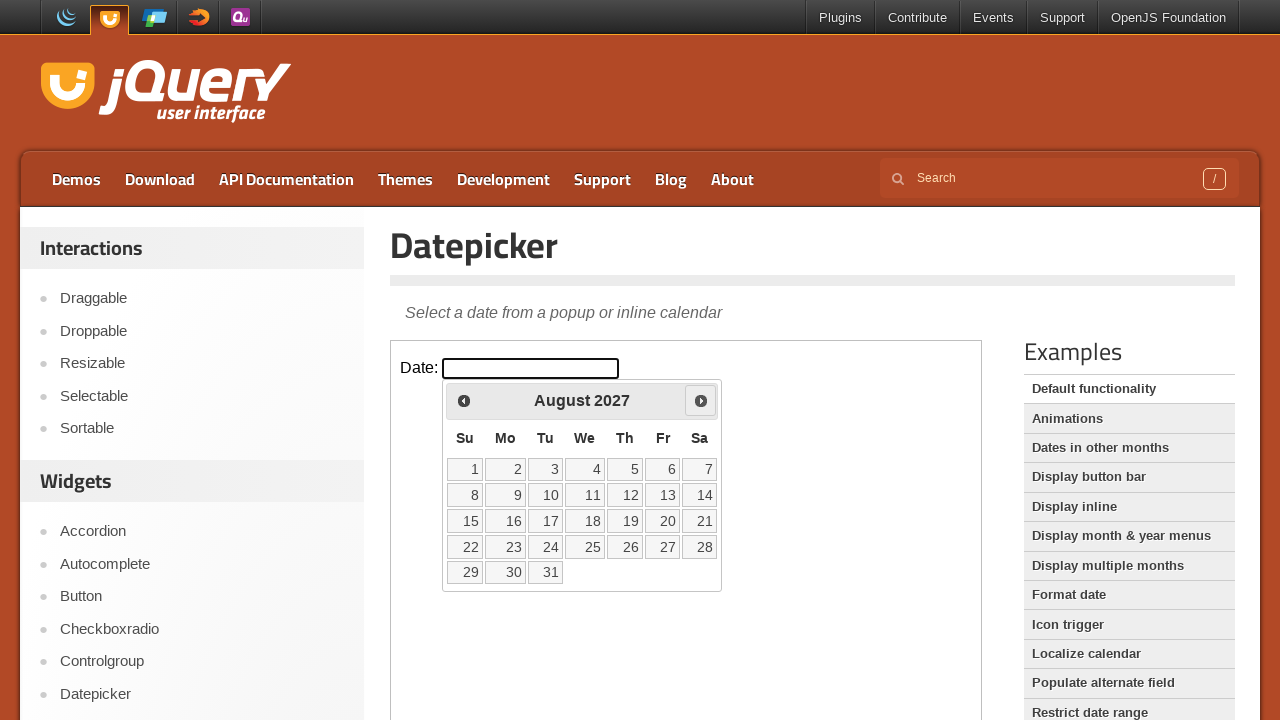

Retrieved current month: August
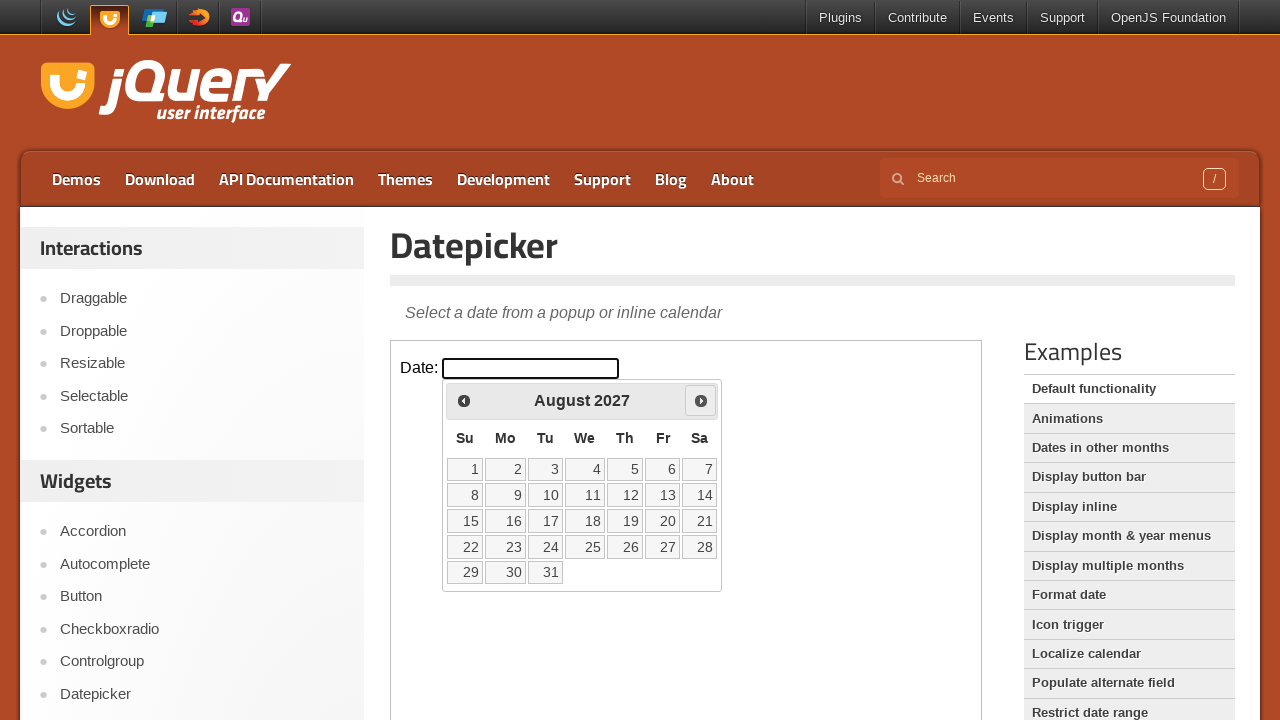

Clicked next month button in datepicker at (701, 400) on iframe.demo-frame >> internal:control=enter-frame >> a.ui-datepicker-next
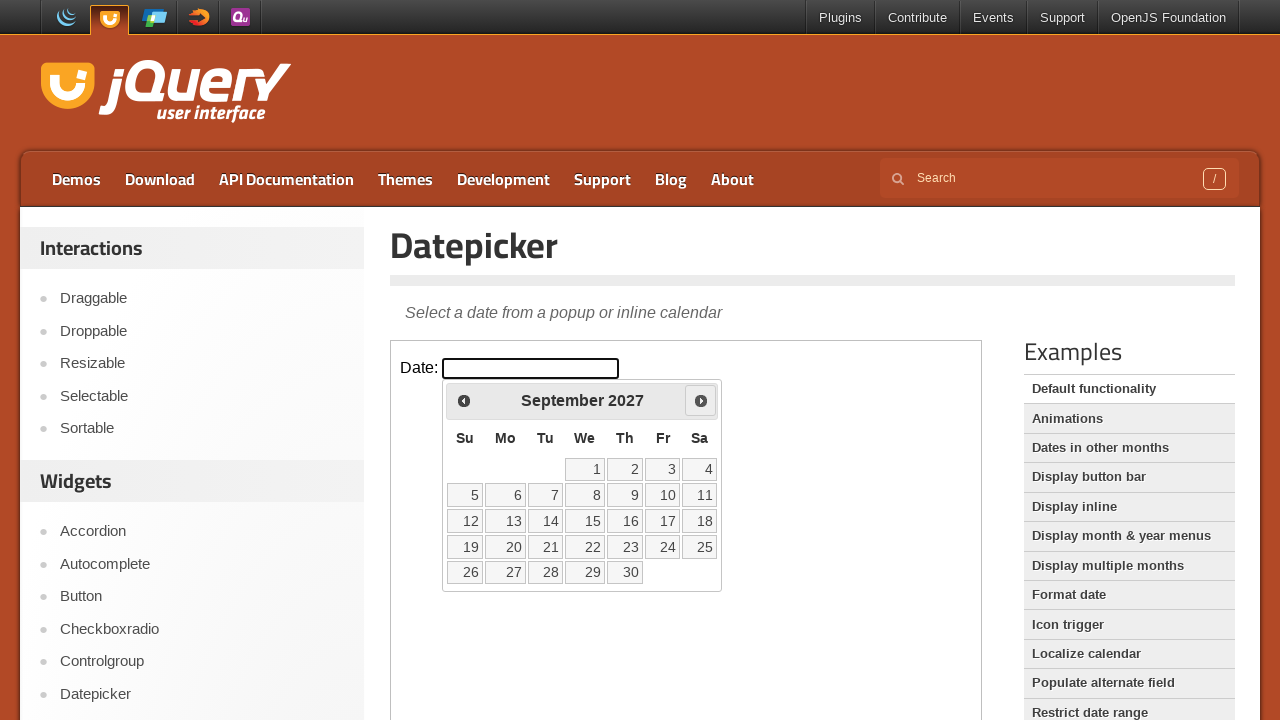

Waited 300ms for calendar to update
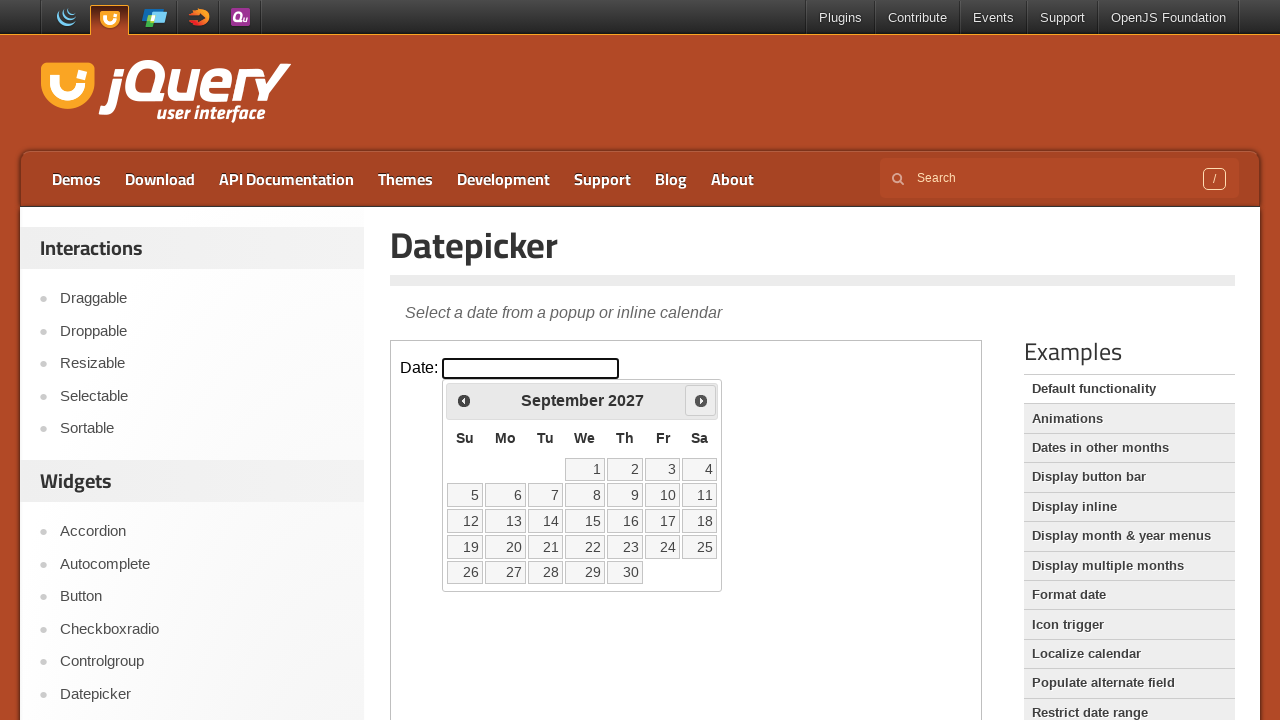

Retrieved current year: 2027
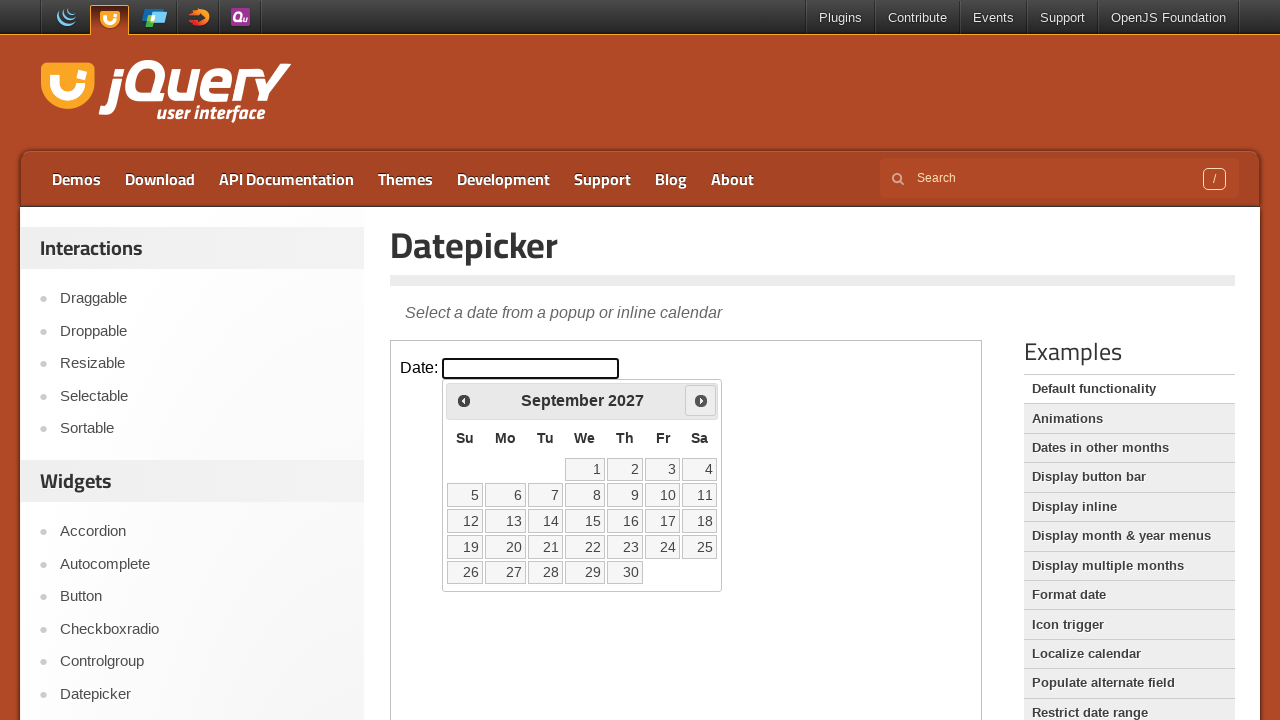

Retrieved current month: September
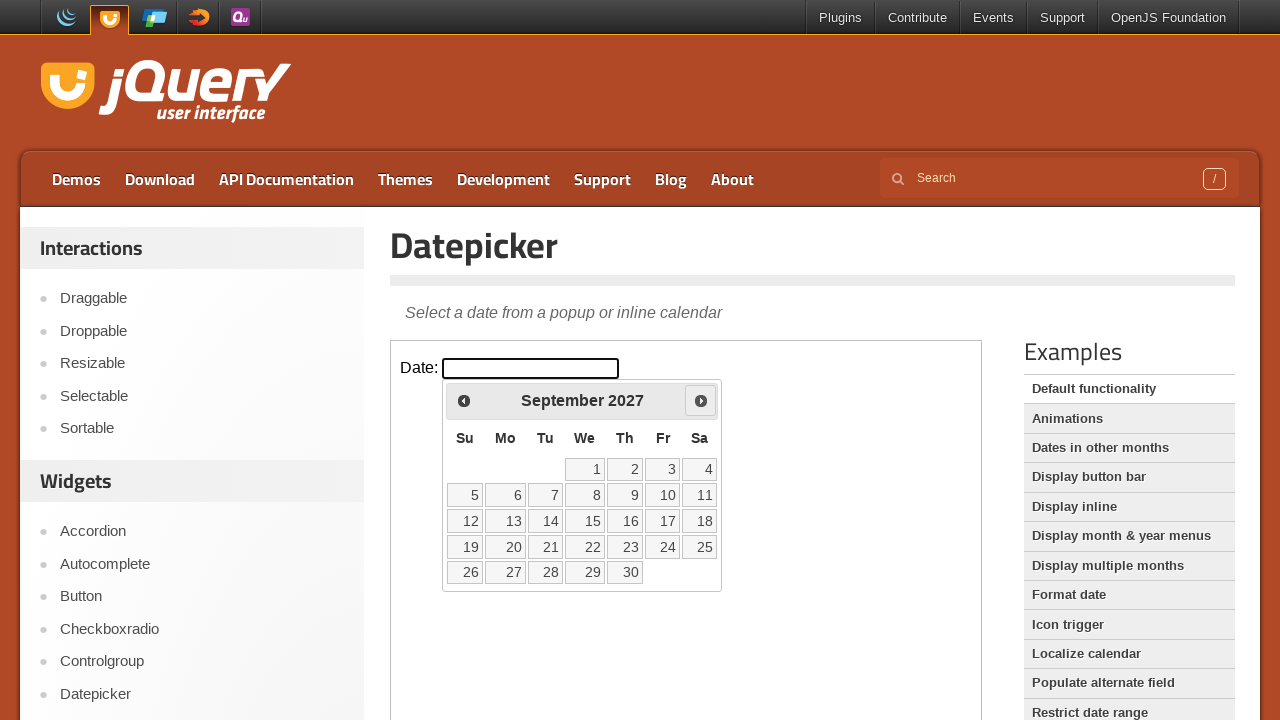

Clicked next month button in datepicker at (701, 400) on iframe.demo-frame >> internal:control=enter-frame >> a.ui-datepicker-next
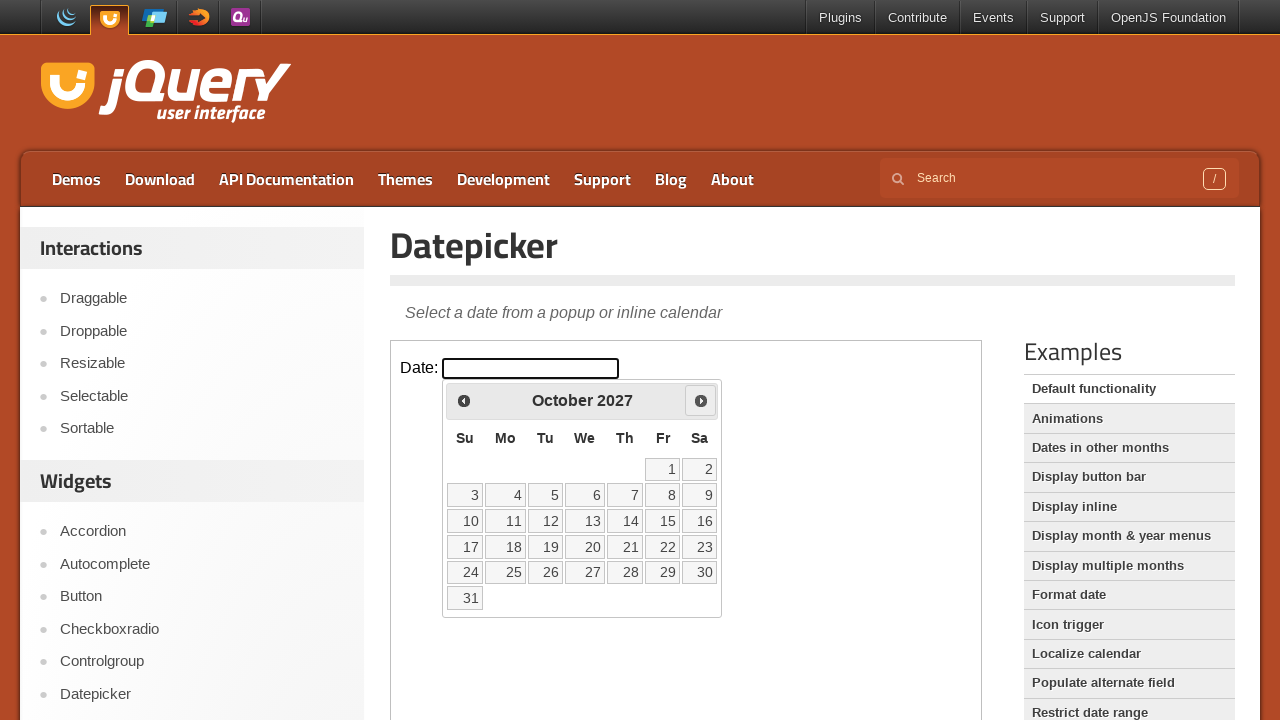

Waited 300ms for calendar to update
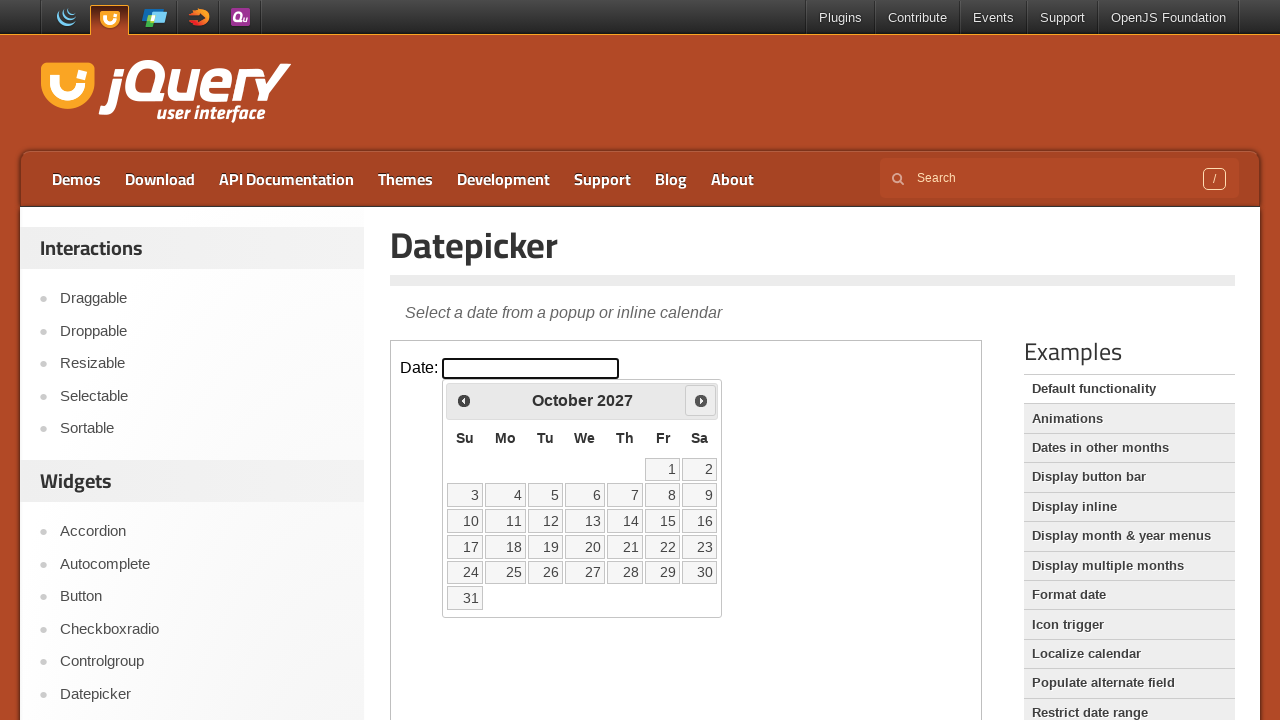

Retrieved current year: 2027
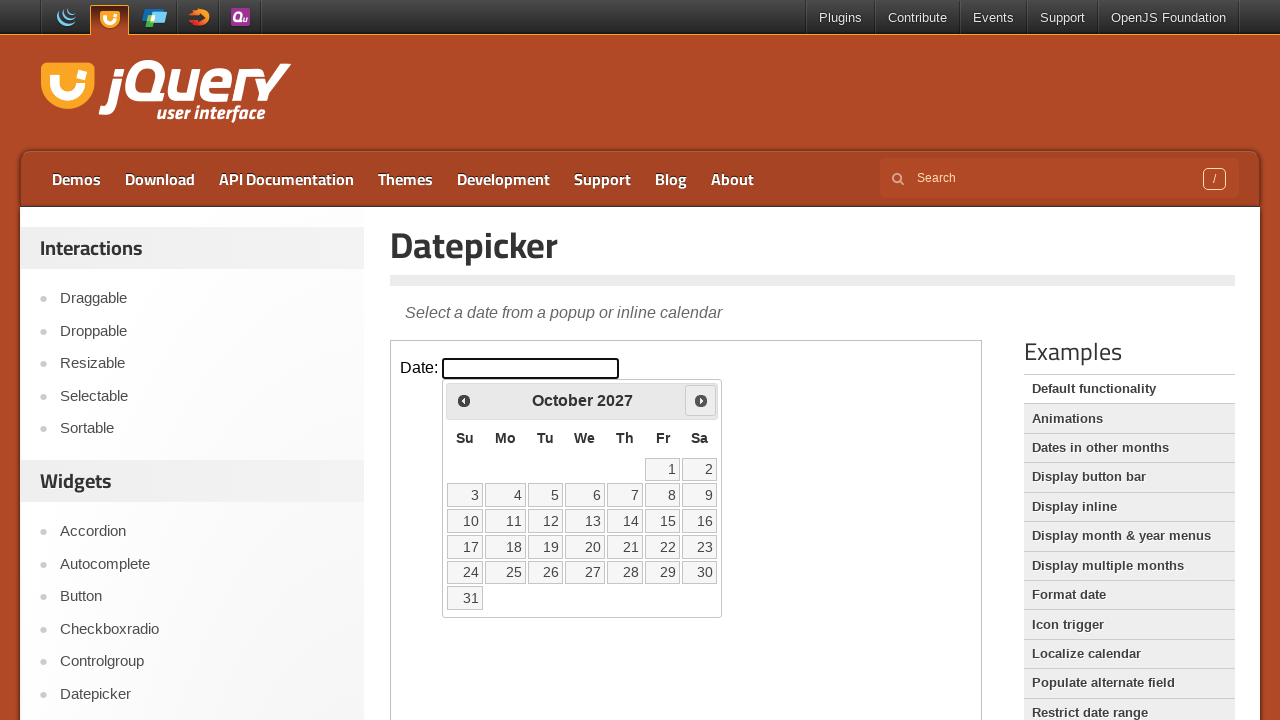

Retrieved current month: October
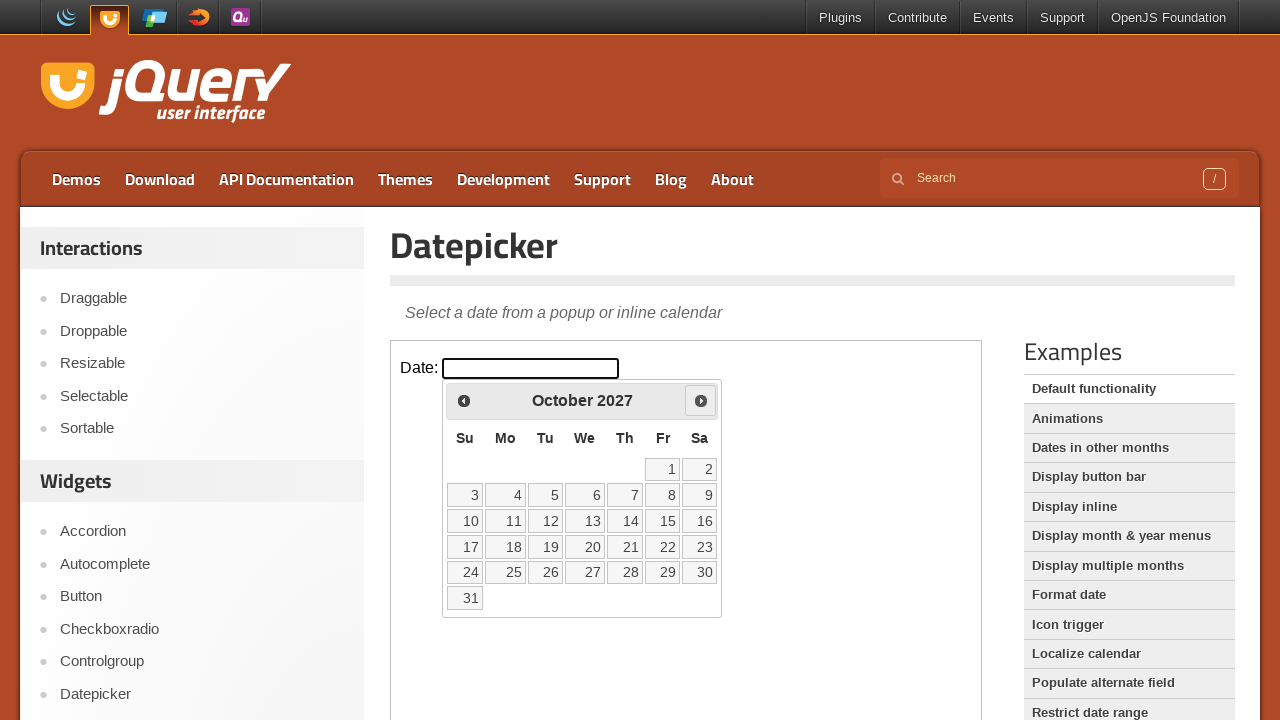

Clicked next month button in datepicker at (701, 400) on iframe.demo-frame >> internal:control=enter-frame >> a.ui-datepicker-next
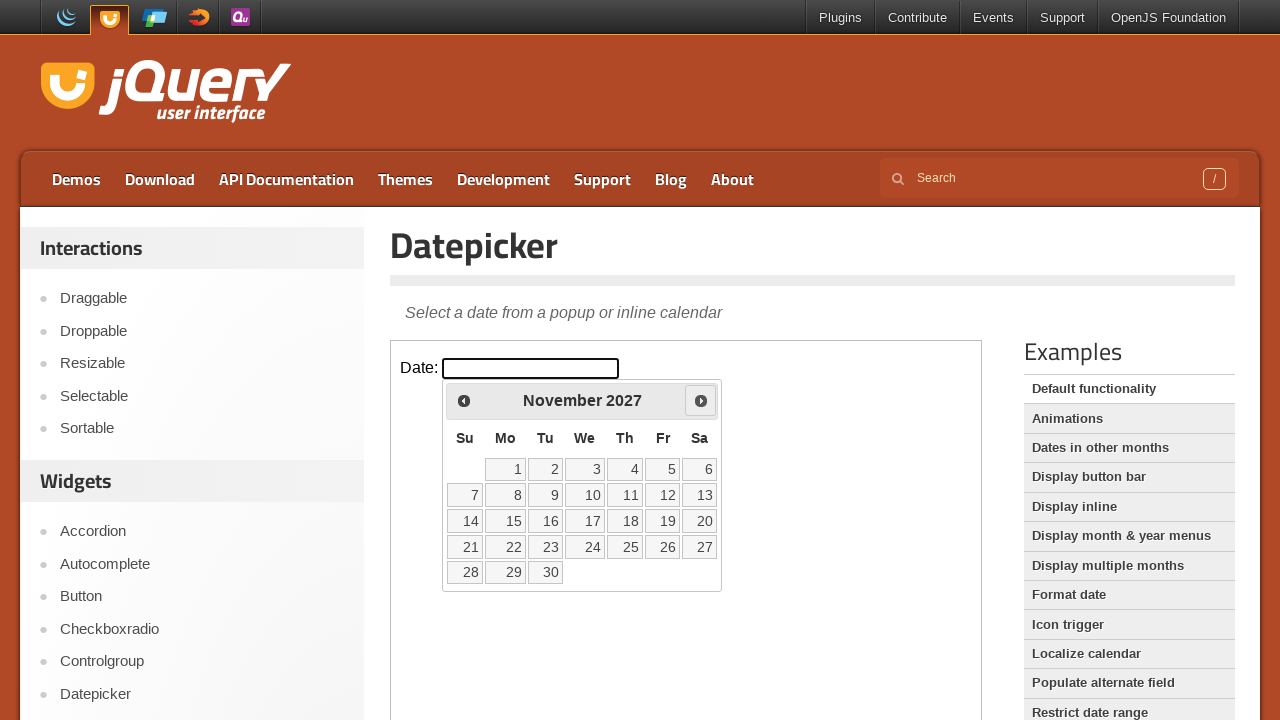

Waited 300ms for calendar to update
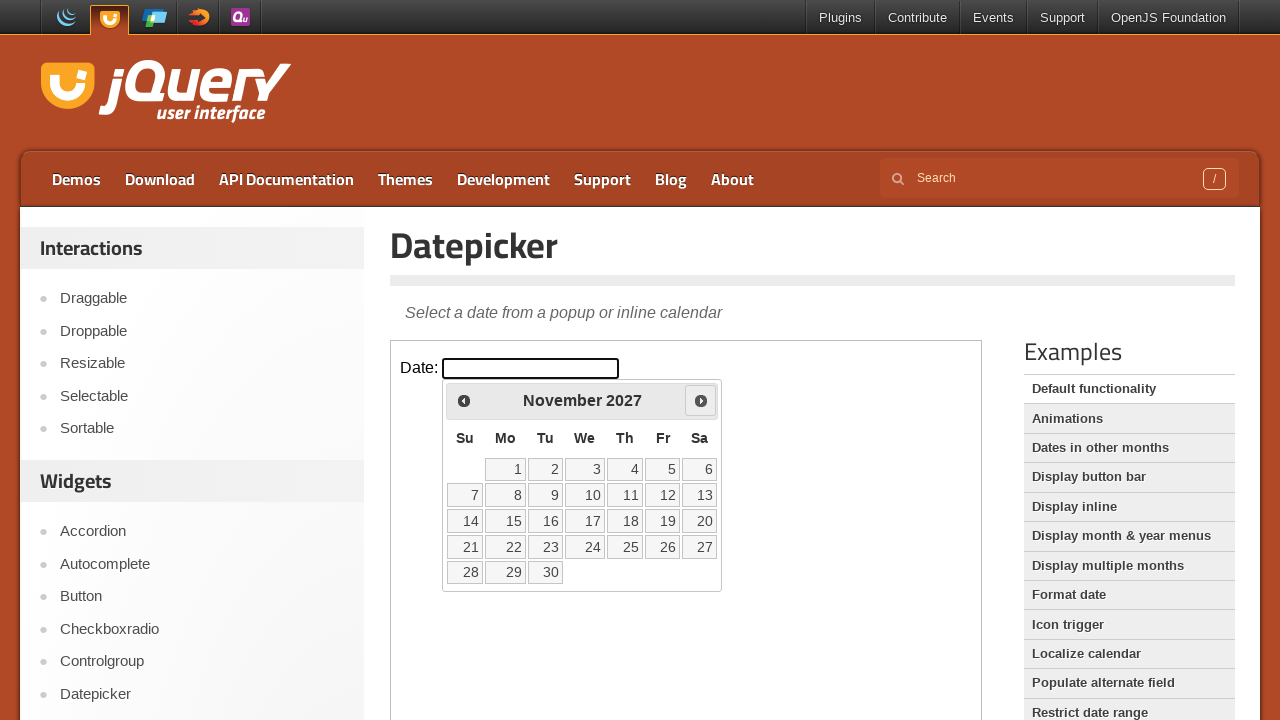

Retrieved current year: 2027
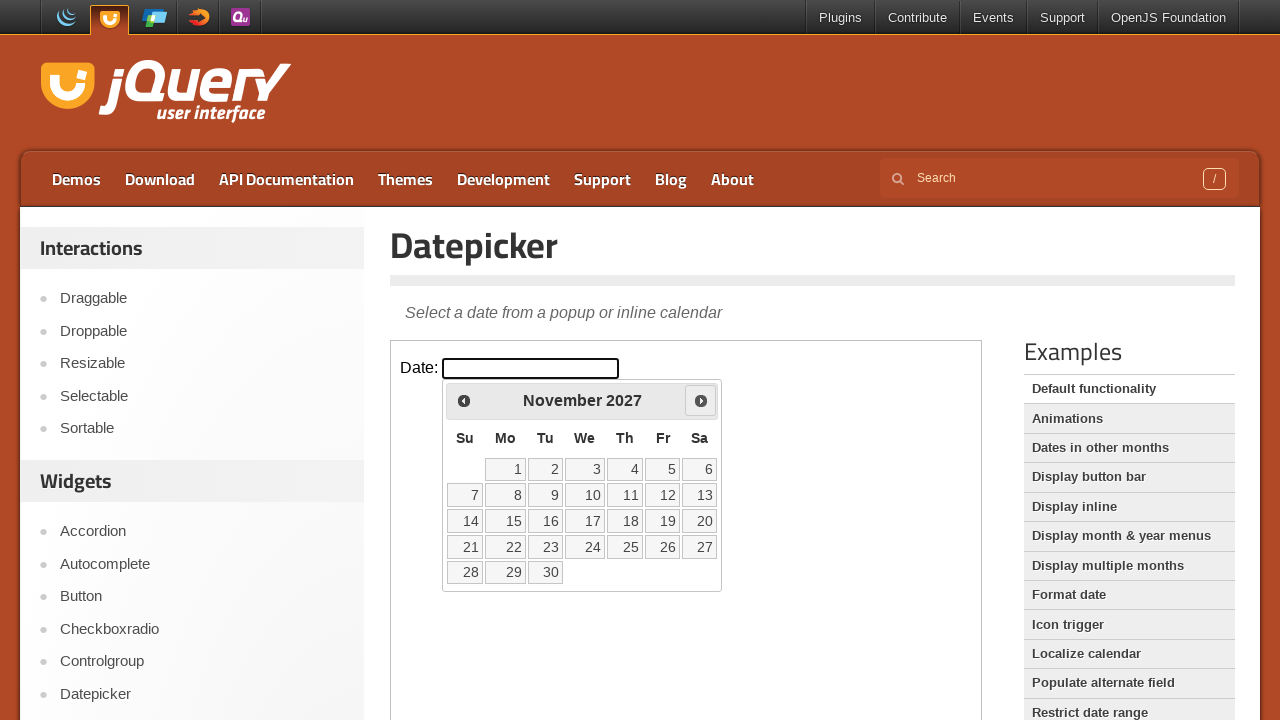

Retrieved current month: November
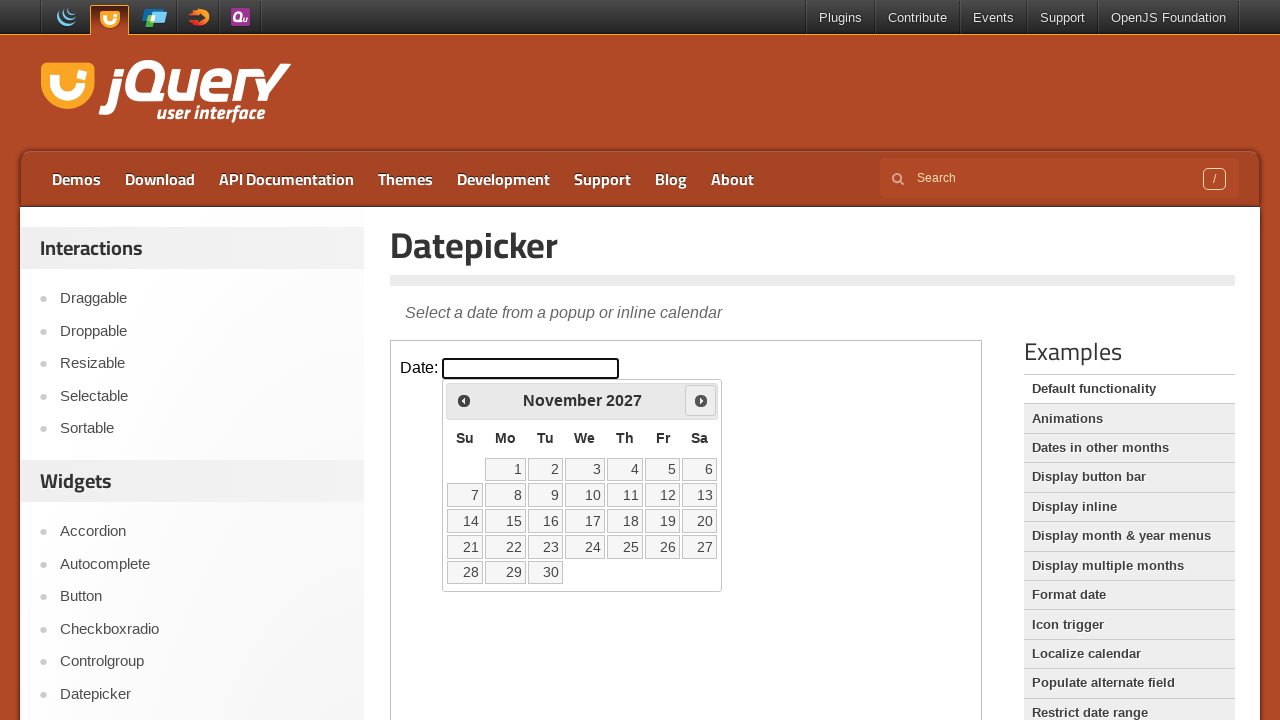

Clicked next month button in datepicker at (701, 400) on iframe.demo-frame >> internal:control=enter-frame >> a.ui-datepicker-next
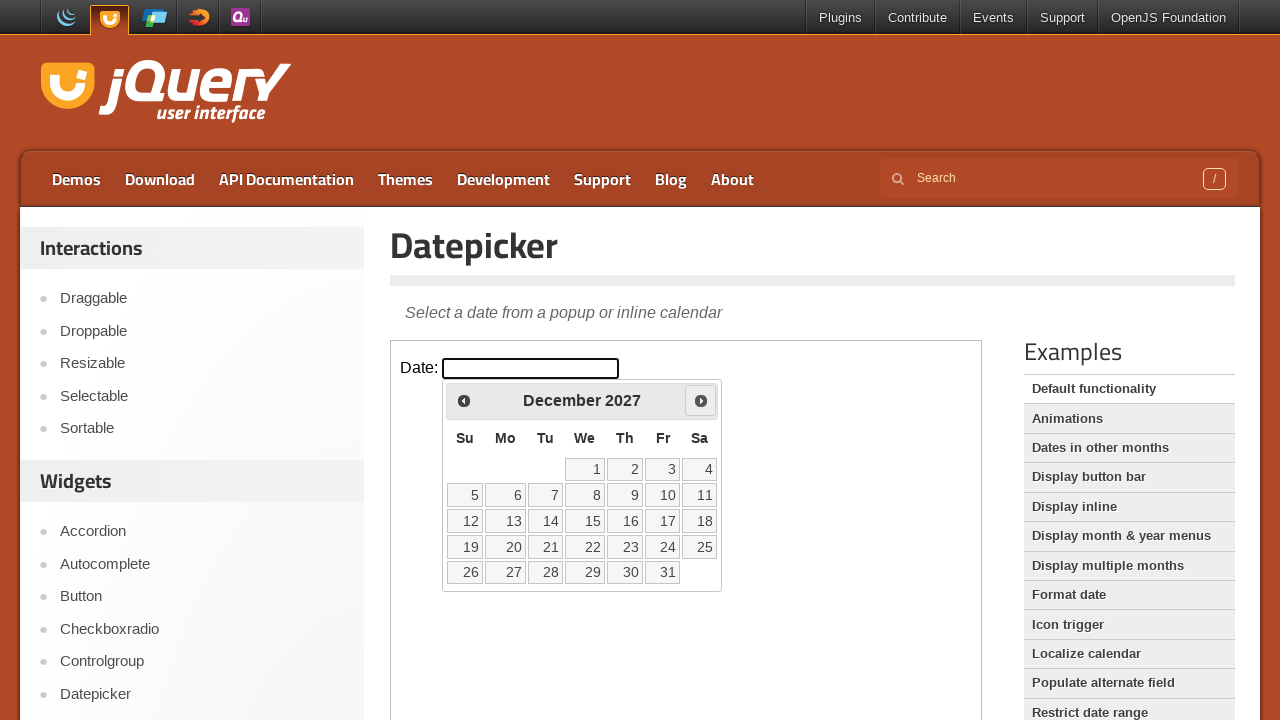

Waited 300ms for calendar to update
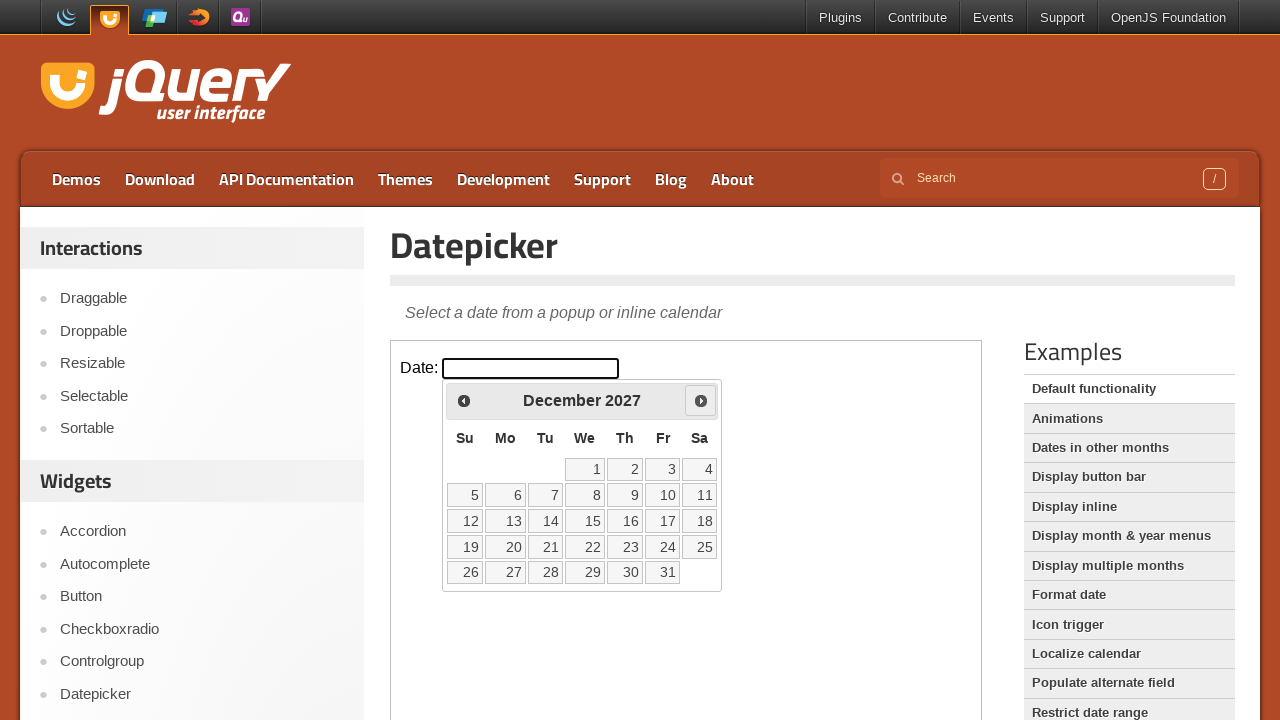

Retrieved current year: 2027
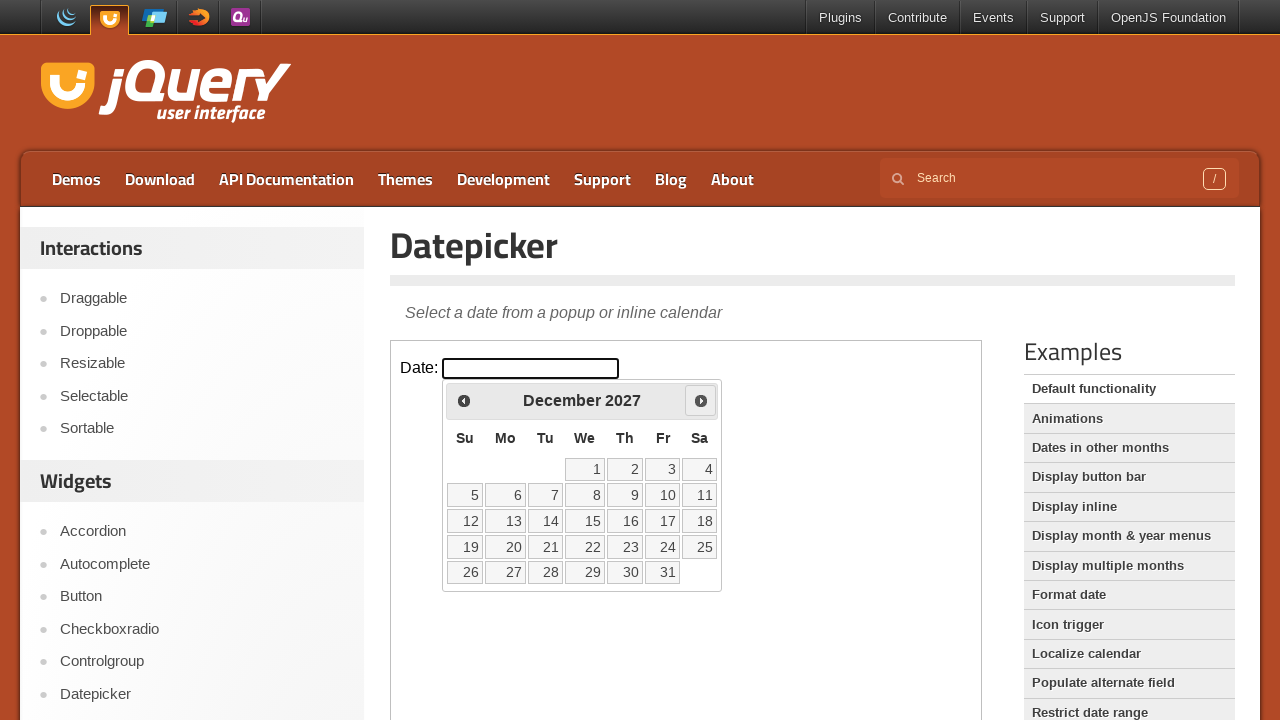

Retrieved current month: December
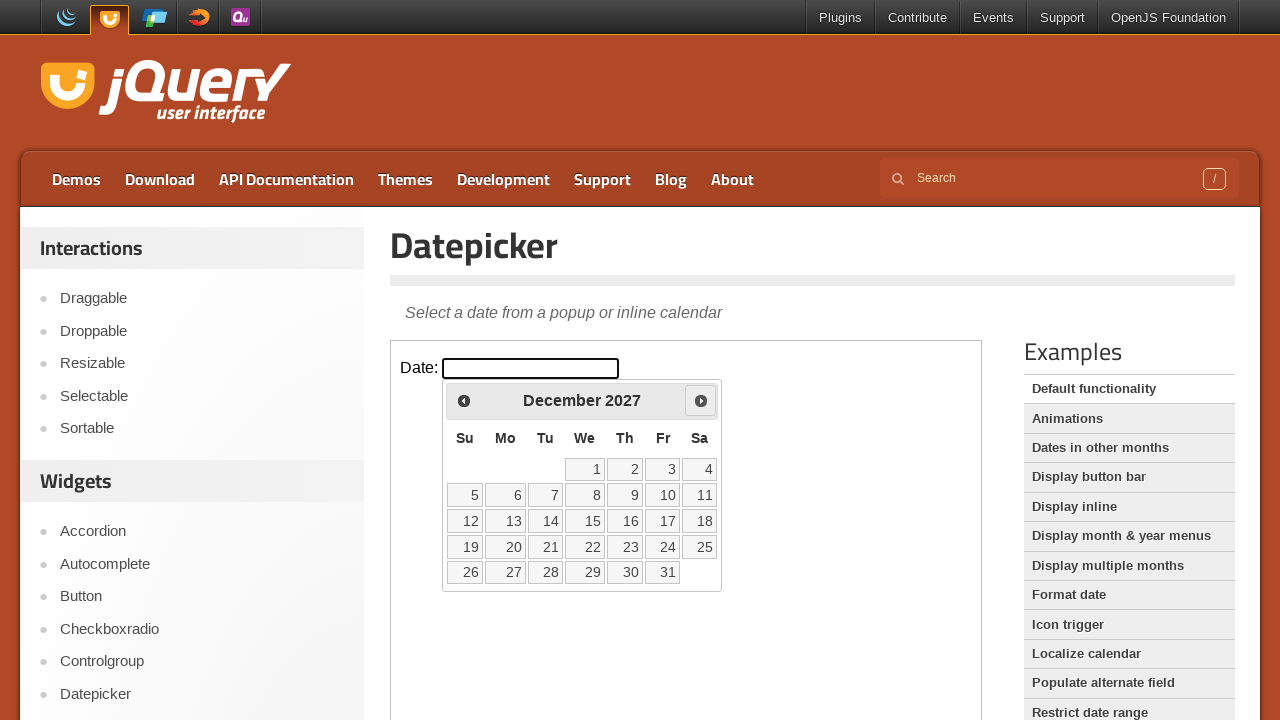

Clicked next month button in datepicker at (701, 400) on iframe.demo-frame >> internal:control=enter-frame >> a.ui-datepicker-next
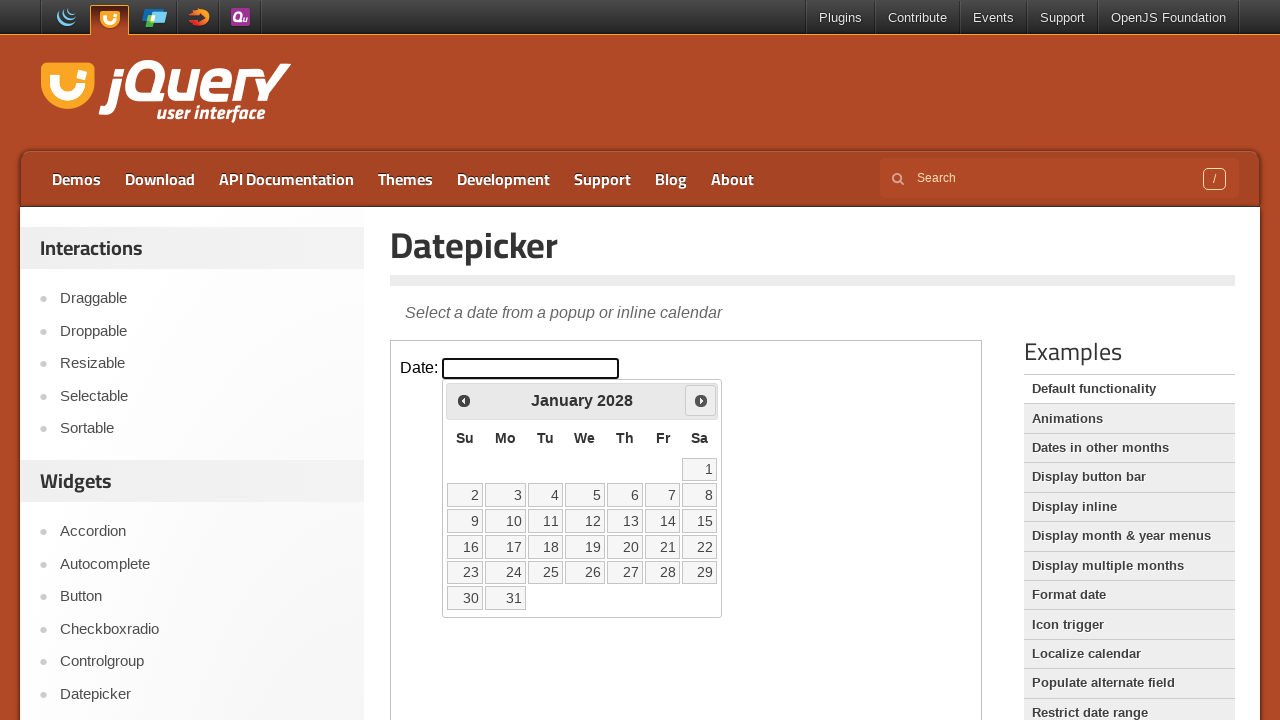

Waited 300ms for calendar to update
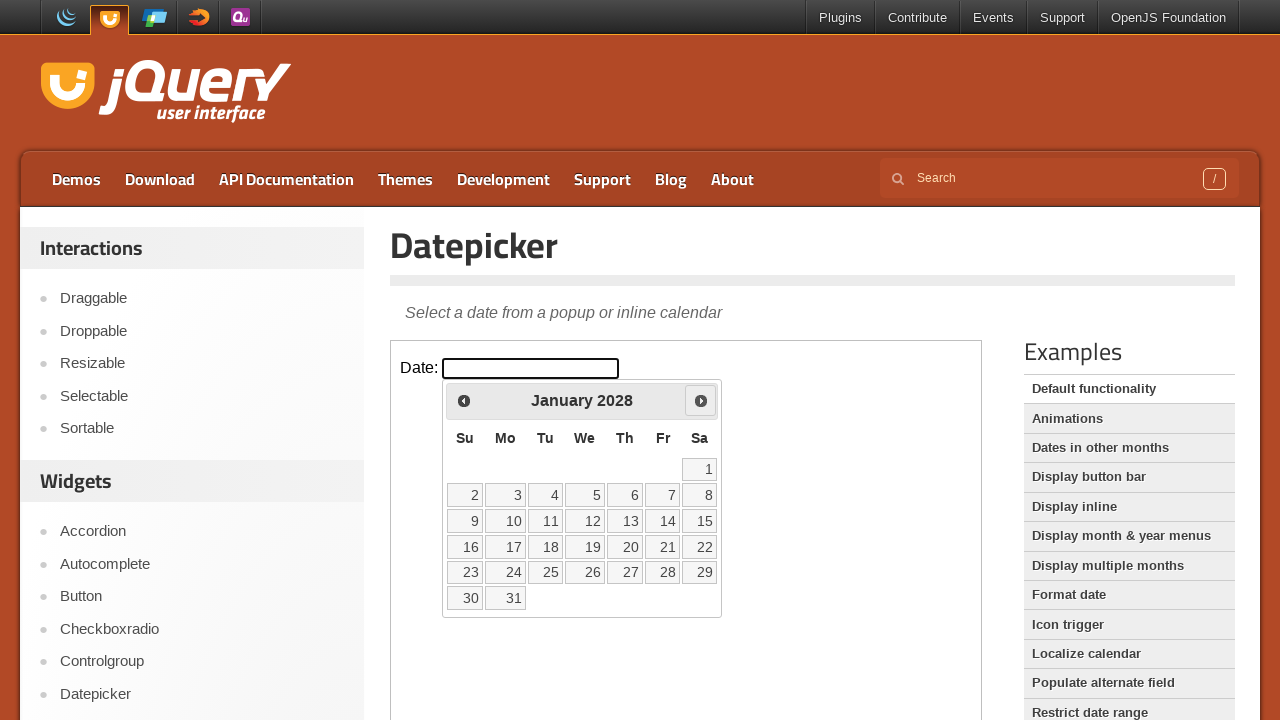

Retrieved current year: 2028
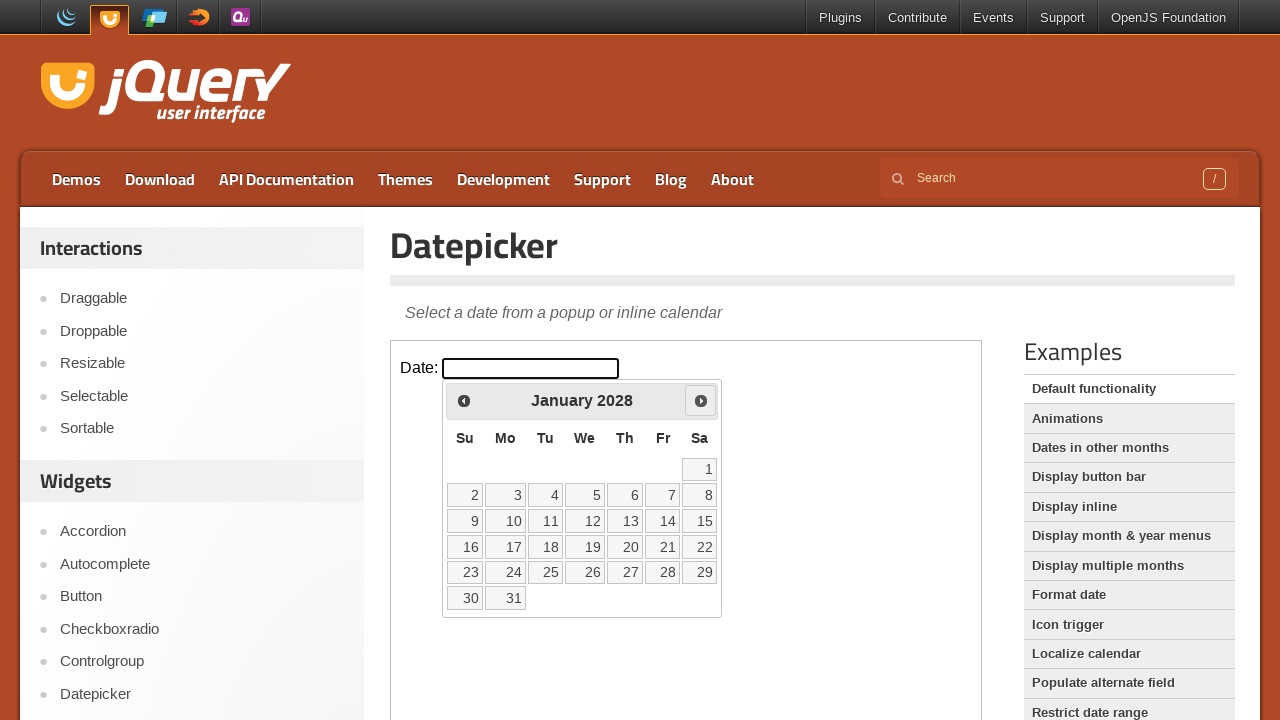

Retrieved current month: January
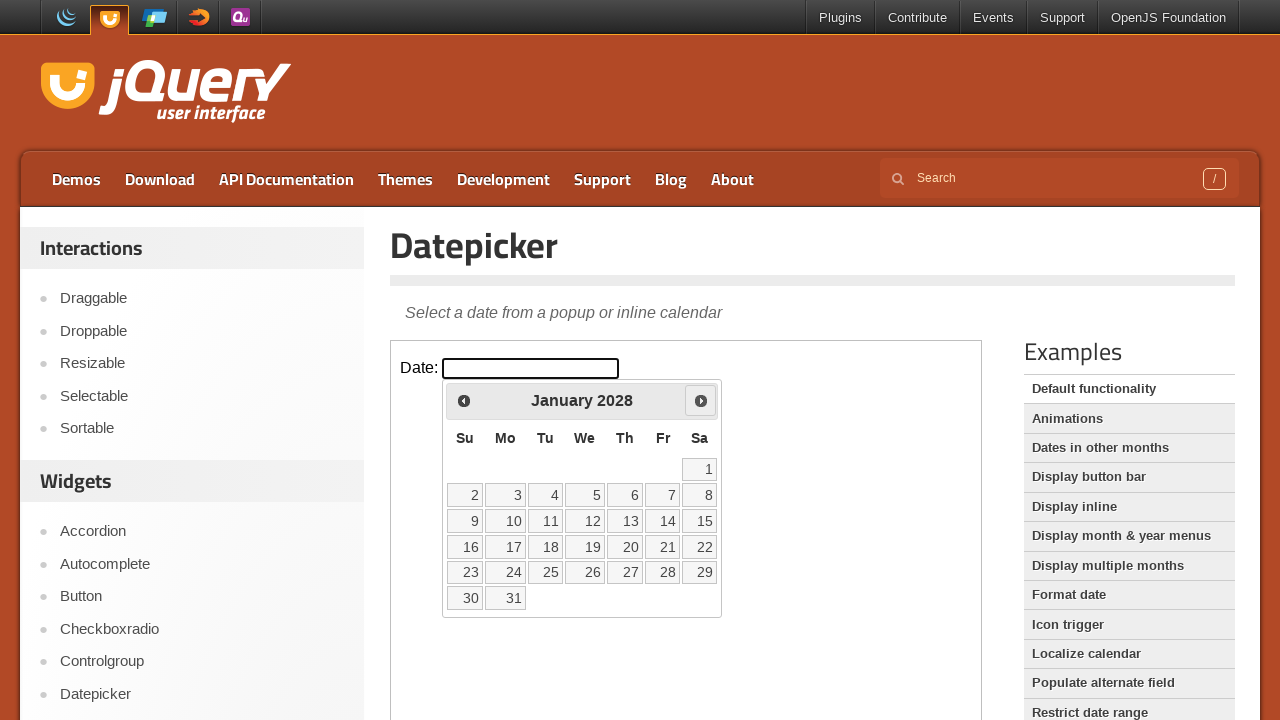

Clicked next month button in datepicker at (701, 400) on iframe.demo-frame >> internal:control=enter-frame >> a.ui-datepicker-next
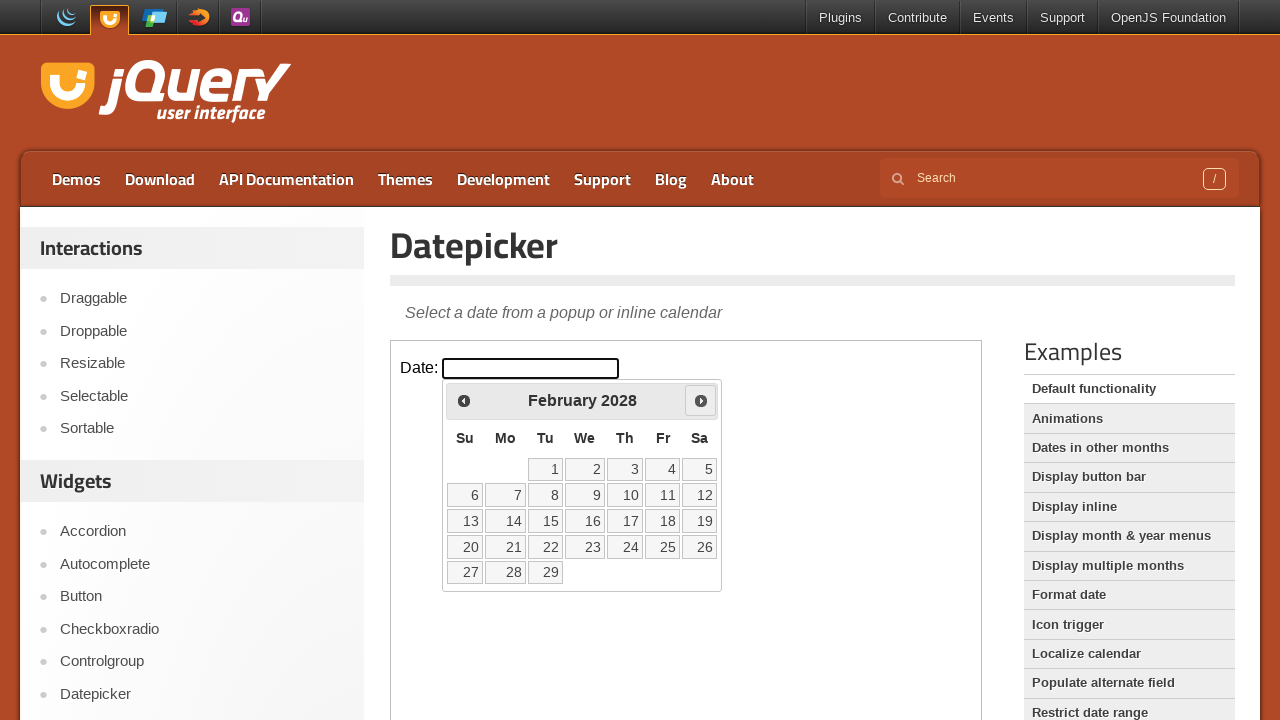

Waited 300ms for calendar to update
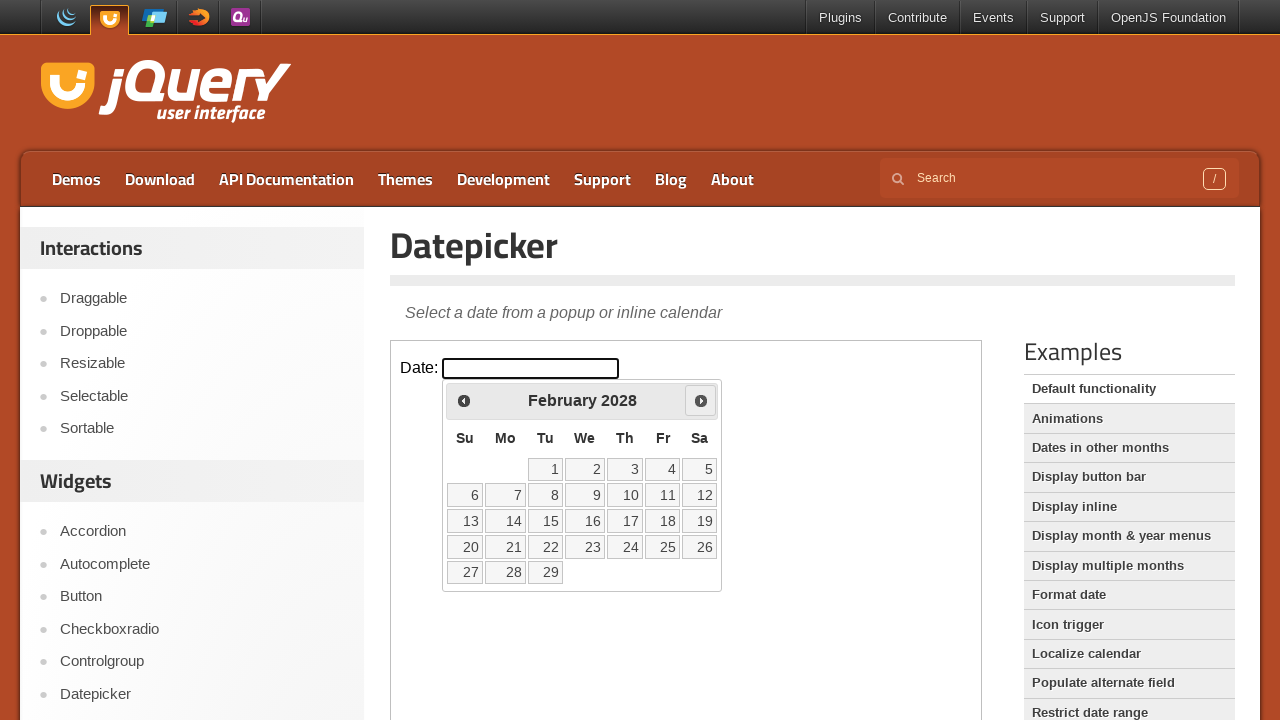

Retrieved current year: 2028
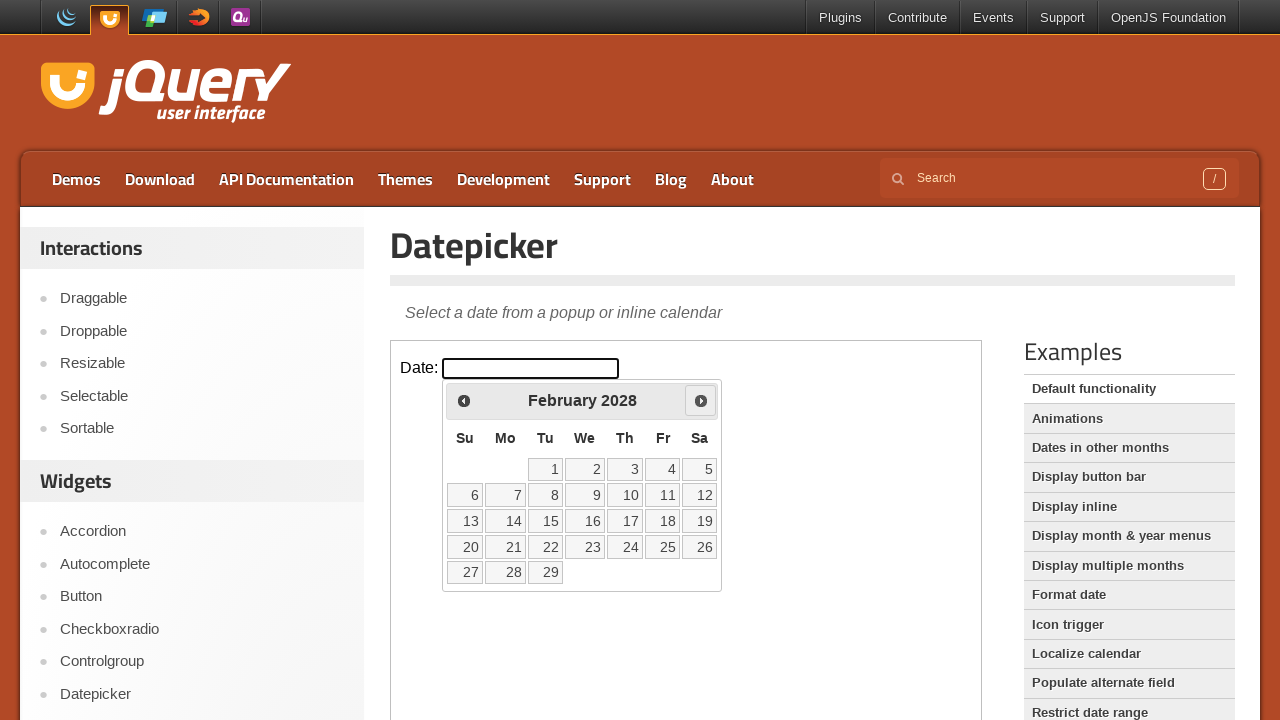

Retrieved current month: February
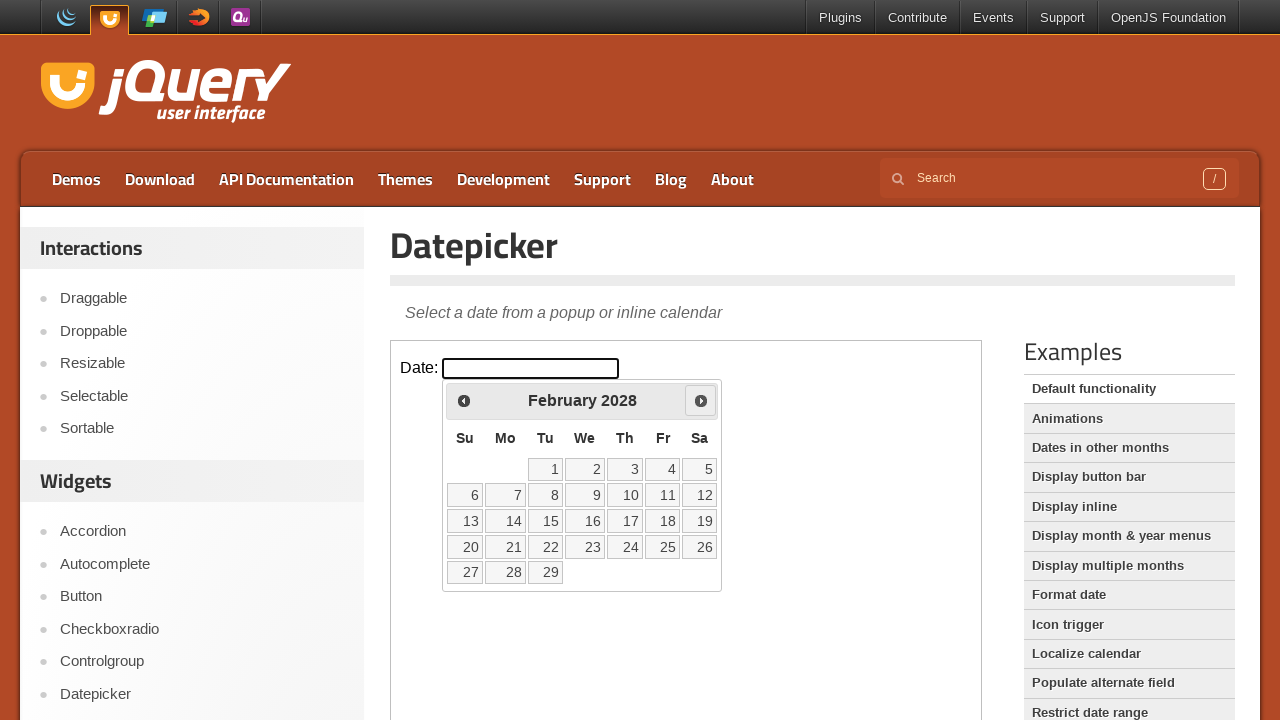

Clicked next month button in datepicker at (701, 400) on iframe.demo-frame >> internal:control=enter-frame >> a.ui-datepicker-next
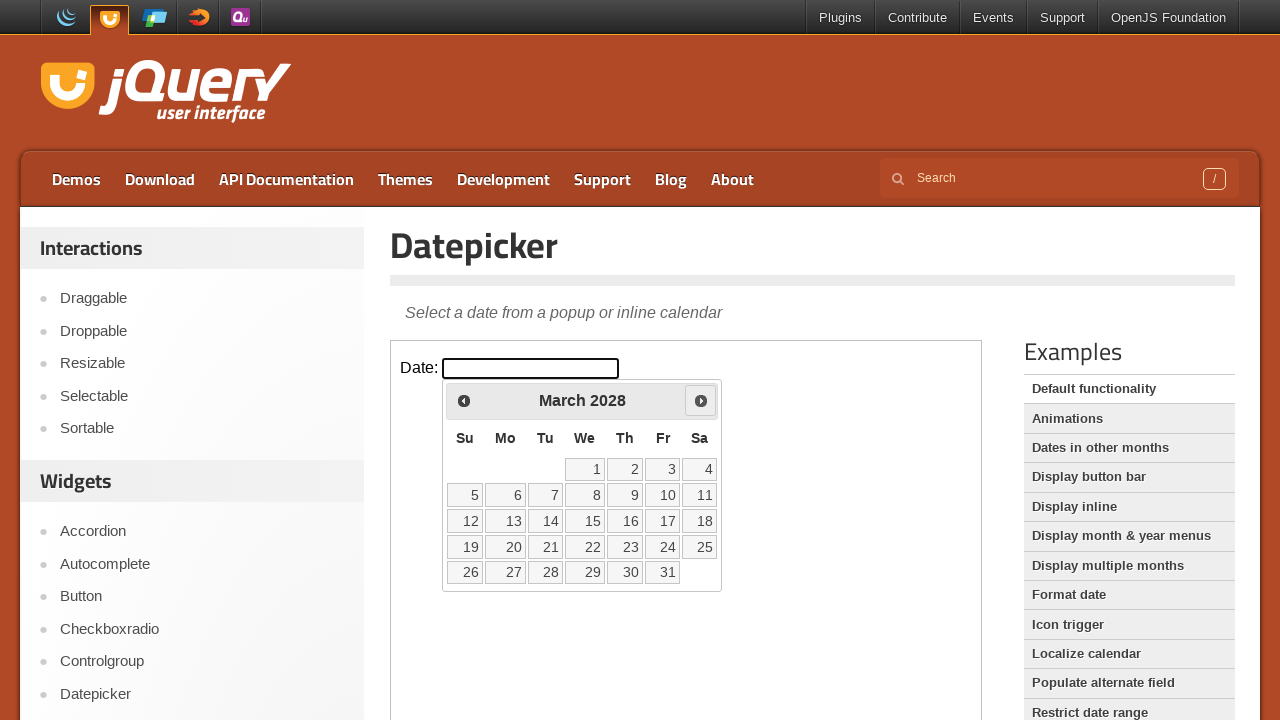

Waited 300ms for calendar to update
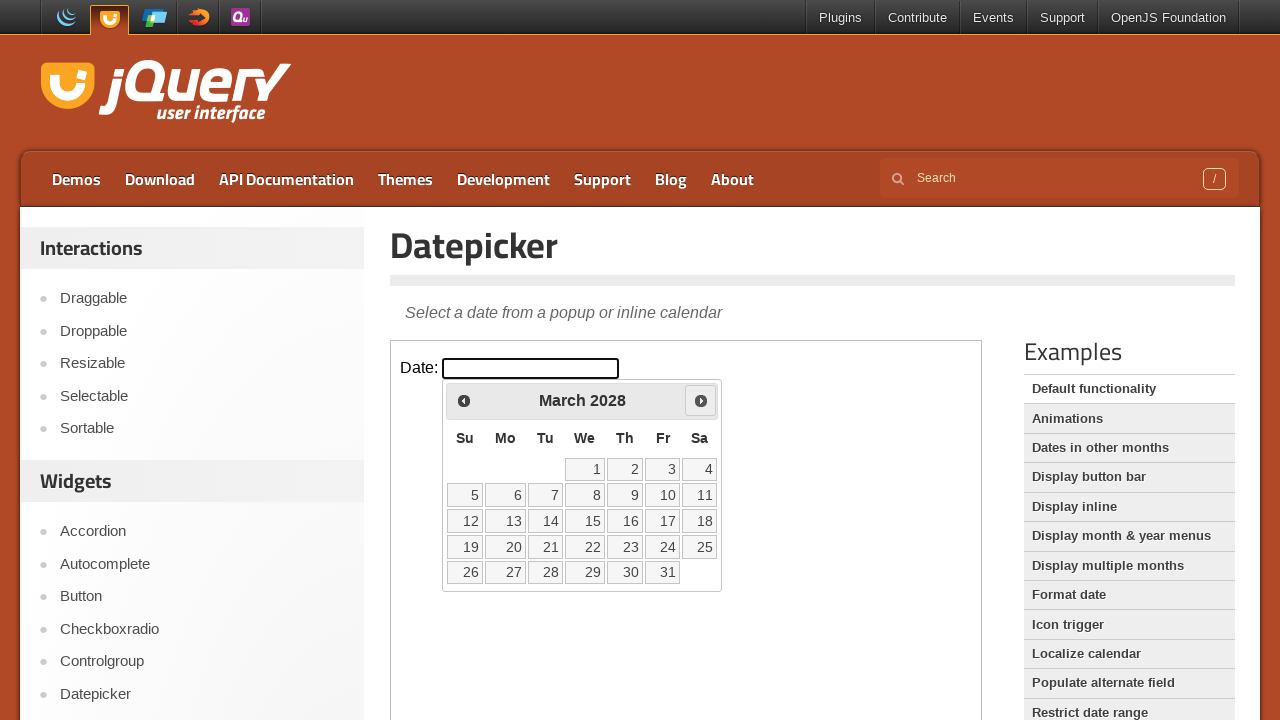

Retrieved current year: 2028
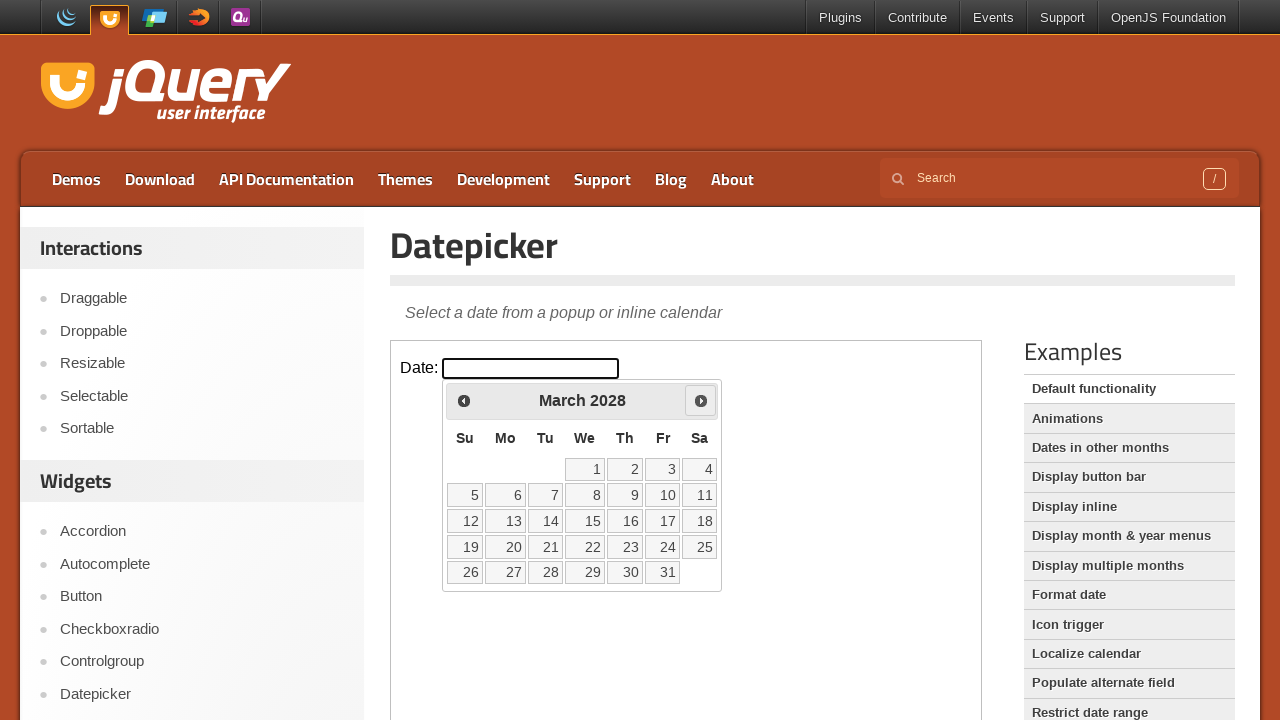

Retrieved current month: March
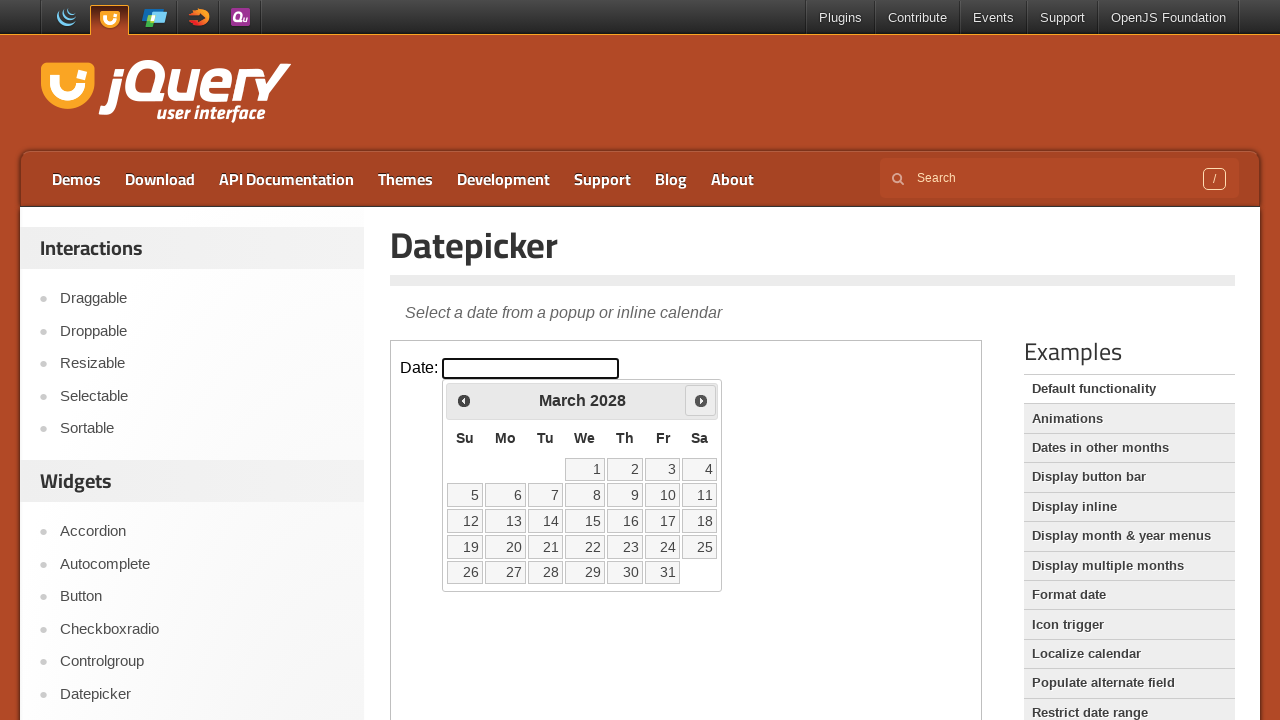

Clicked next month button in datepicker at (701, 400) on iframe.demo-frame >> internal:control=enter-frame >> a.ui-datepicker-next
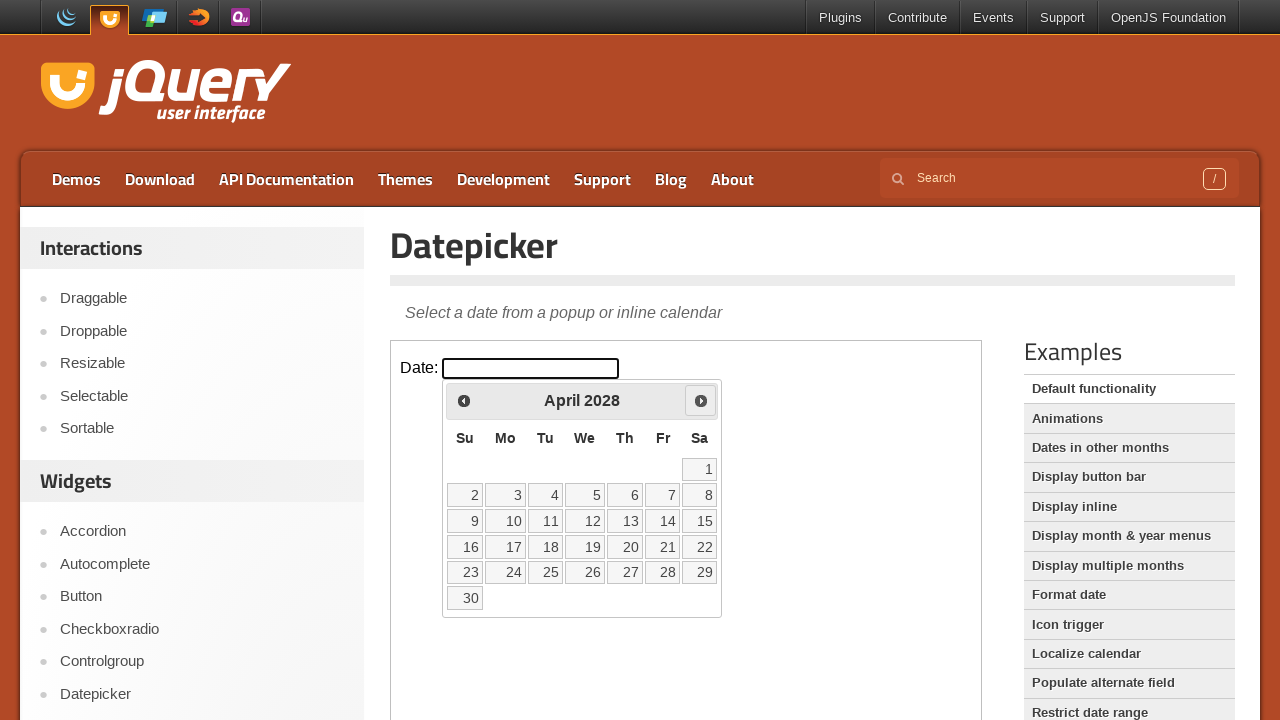

Waited 300ms for calendar to update
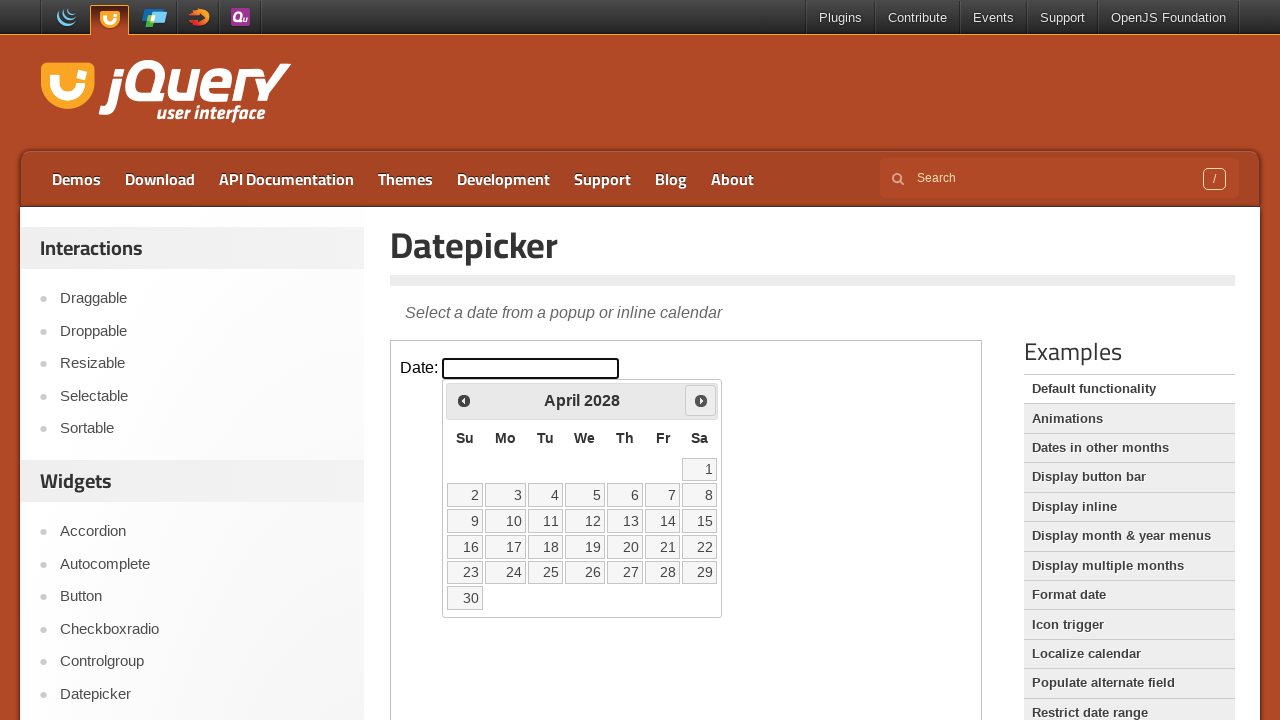

Retrieved current year: 2028
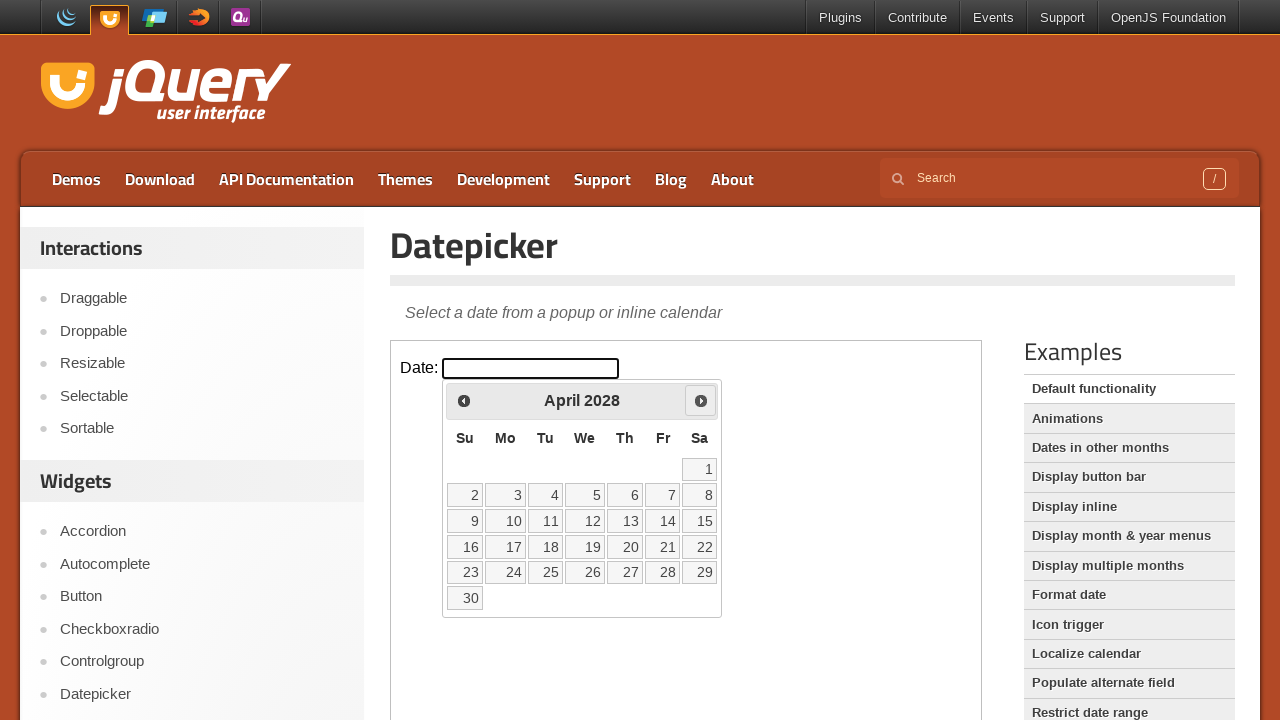

Retrieved current month: April
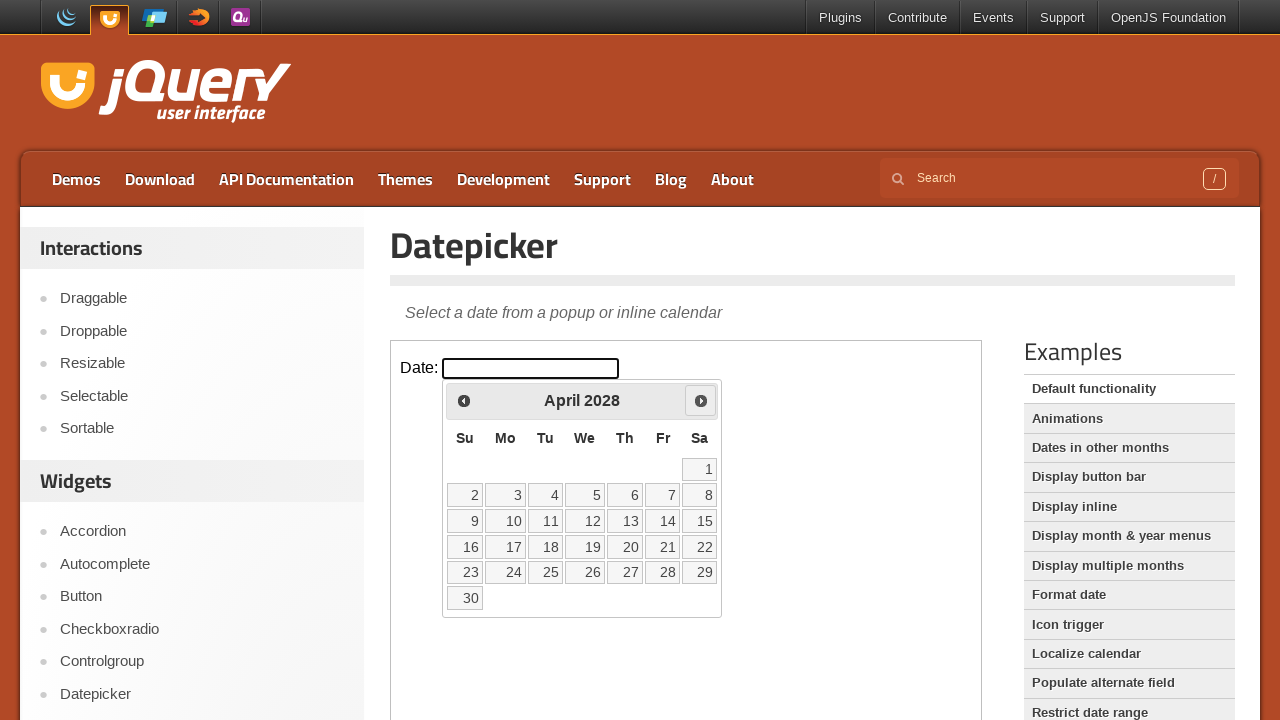

Clicked next month button in datepicker at (701, 400) on iframe.demo-frame >> internal:control=enter-frame >> a.ui-datepicker-next
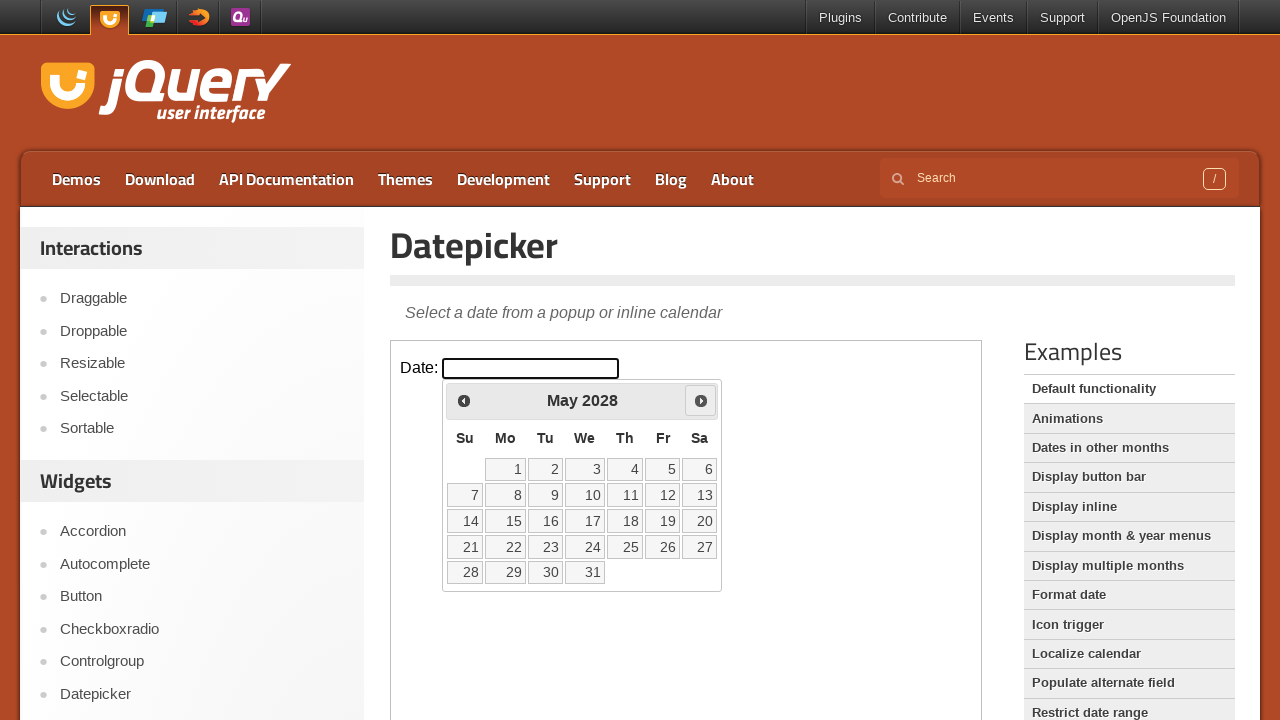

Waited 300ms for calendar to update
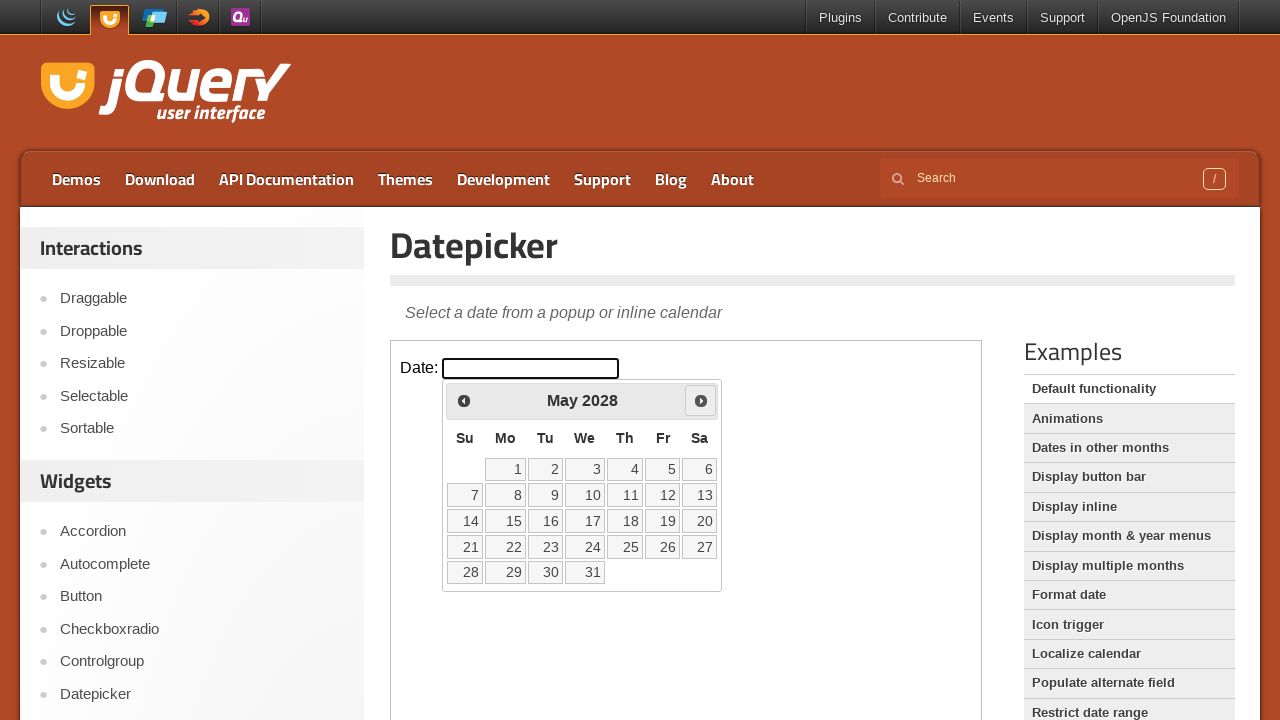

Retrieved current year: 2028
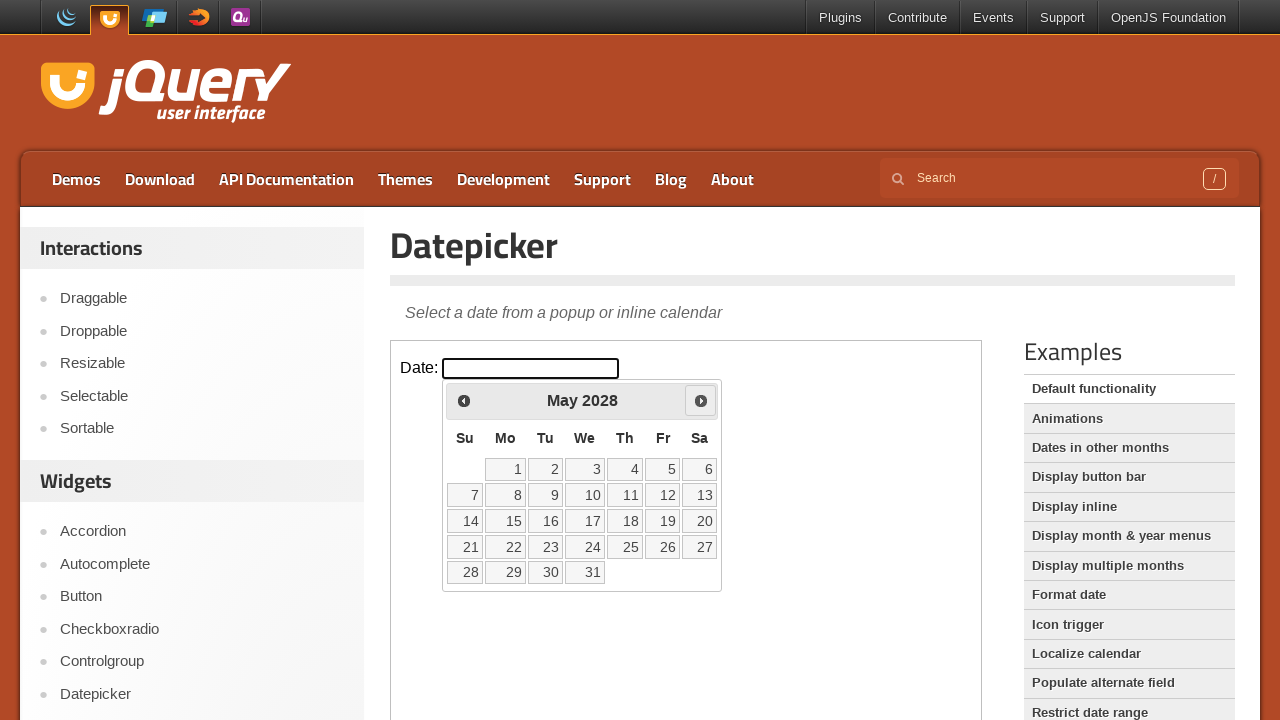

Retrieved current month: May
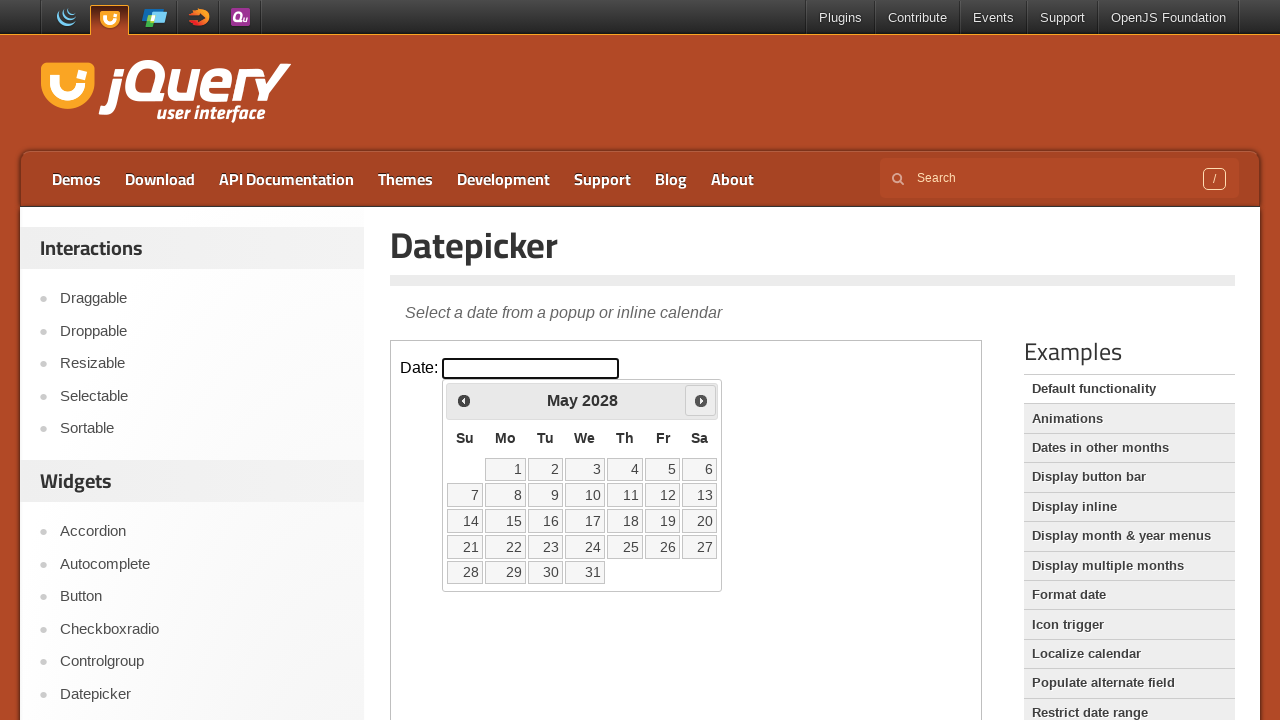

Clicked next month button in datepicker at (701, 400) on iframe.demo-frame >> internal:control=enter-frame >> a.ui-datepicker-next
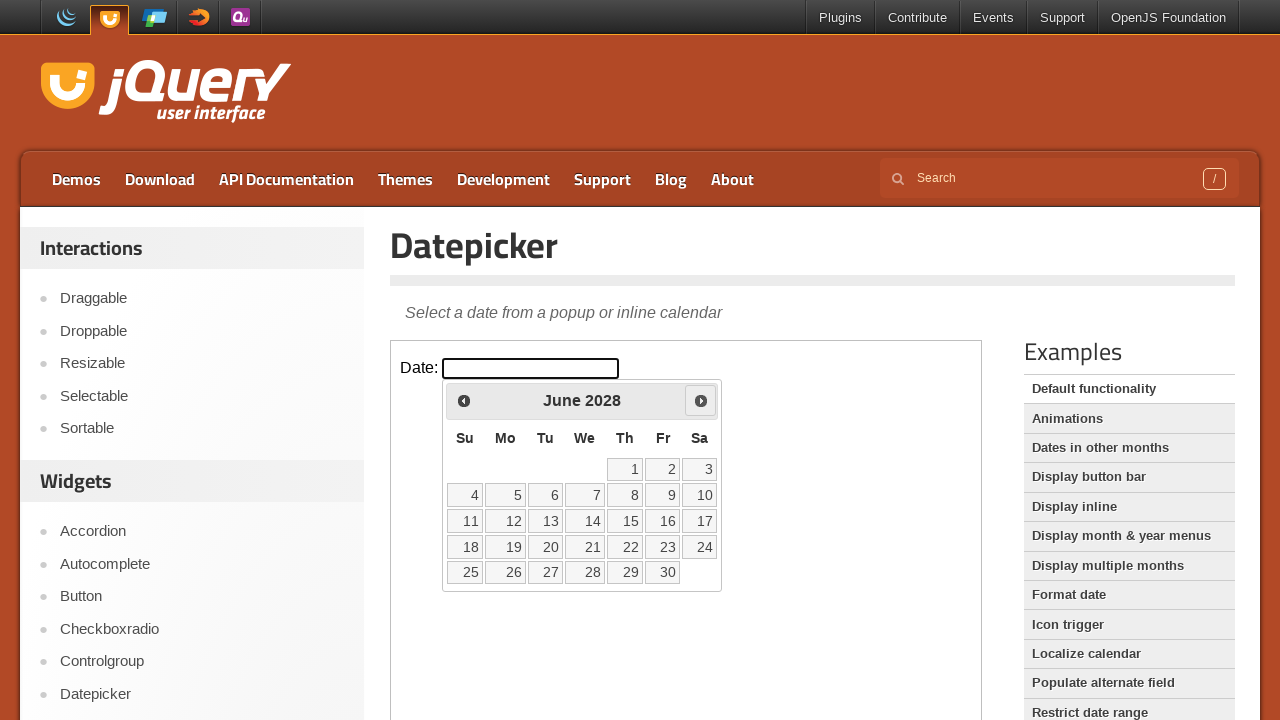

Waited 300ms for calendar to update
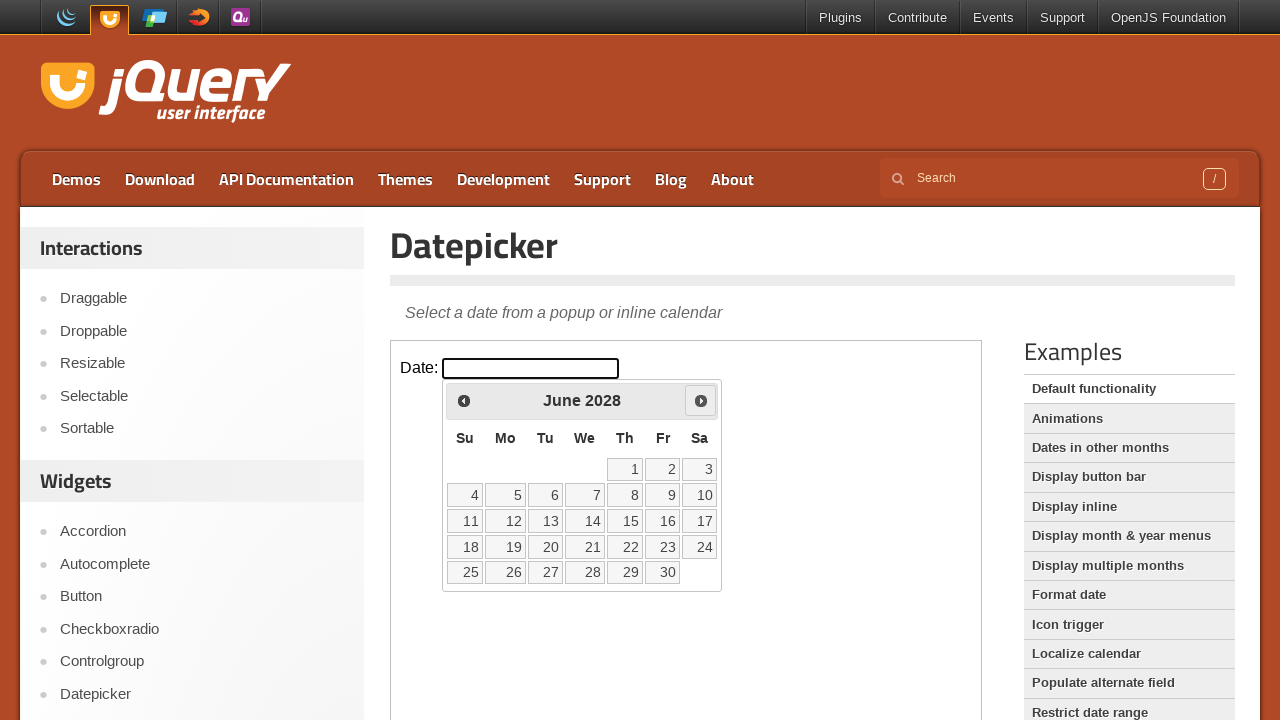

Retrieved current year: 2028
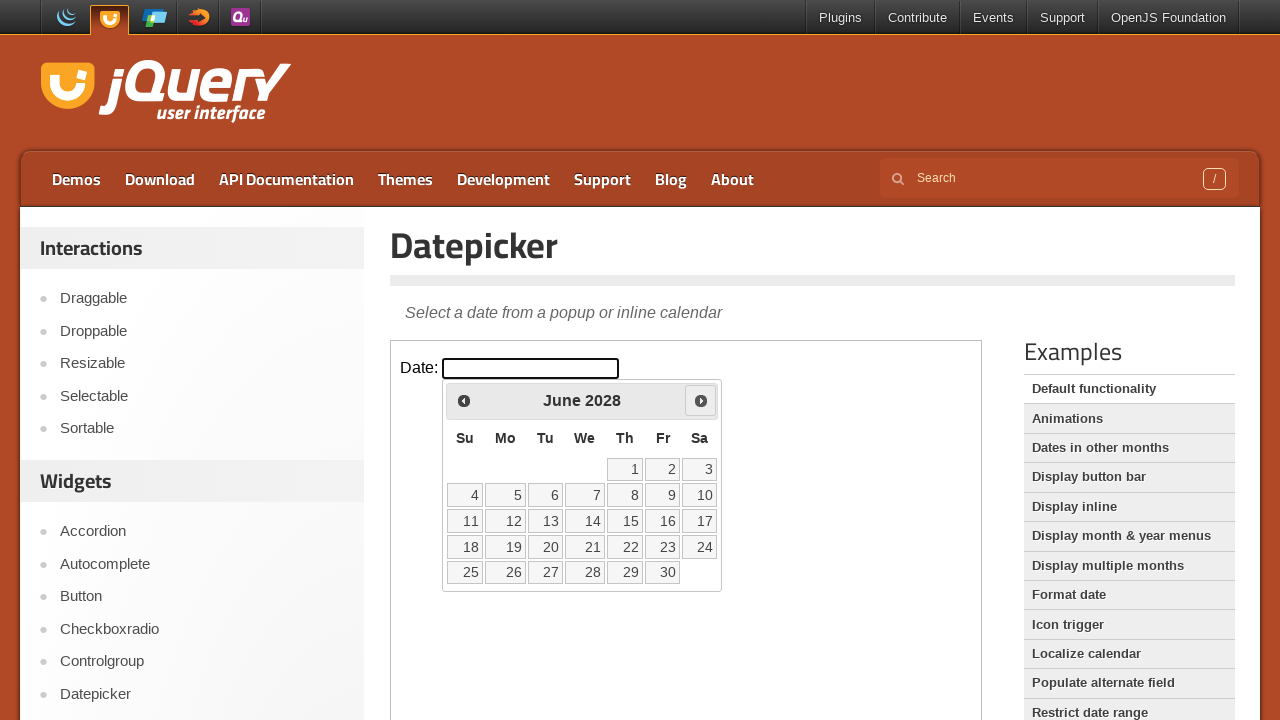

Retrieved current month: June
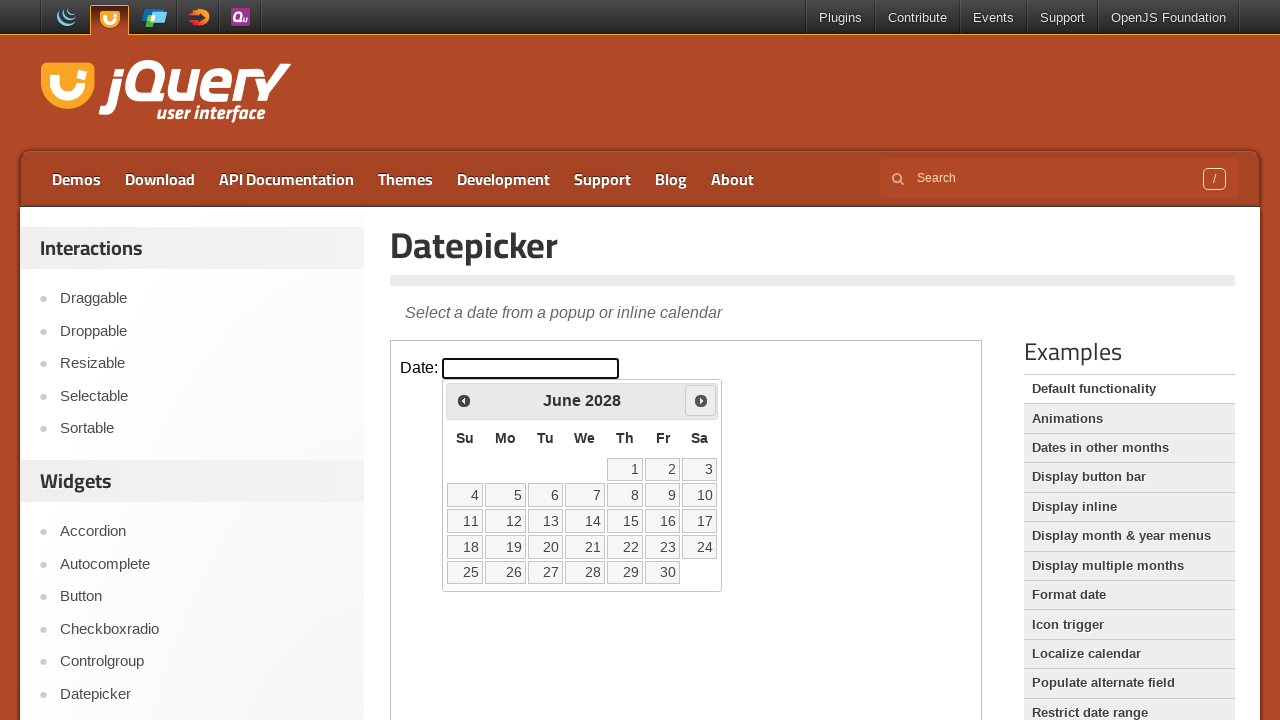

Clicked next month button in datepicker at (701, 400) on iframe.demo-frame >> internal:control=enter-frame >> a.ui-datepicker-next
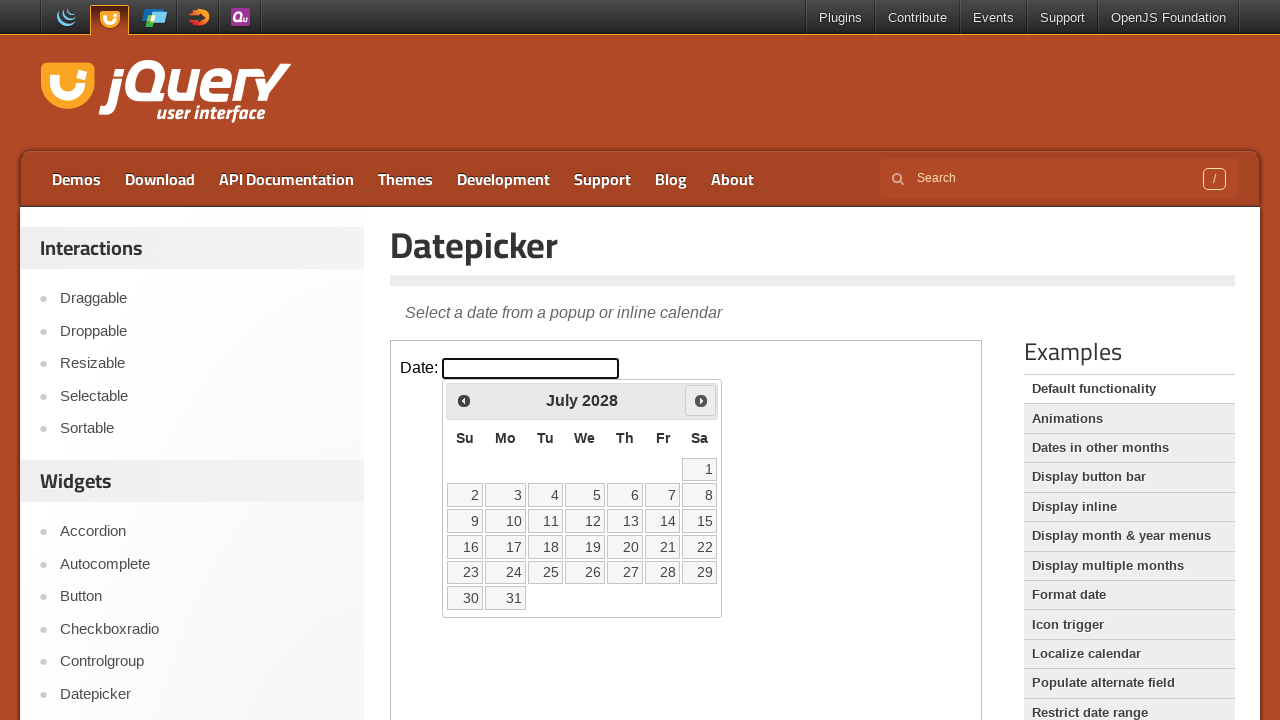

Waited 300ms for calendar to update
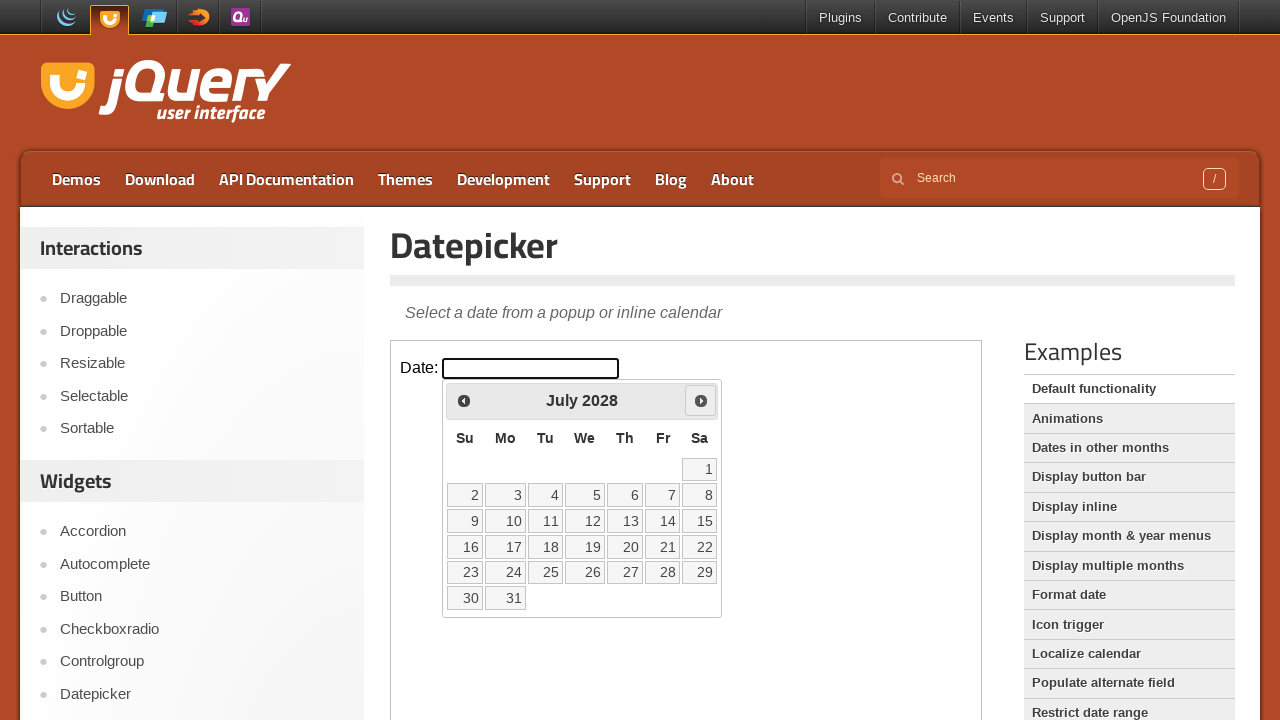

Retrieved current year: 2028
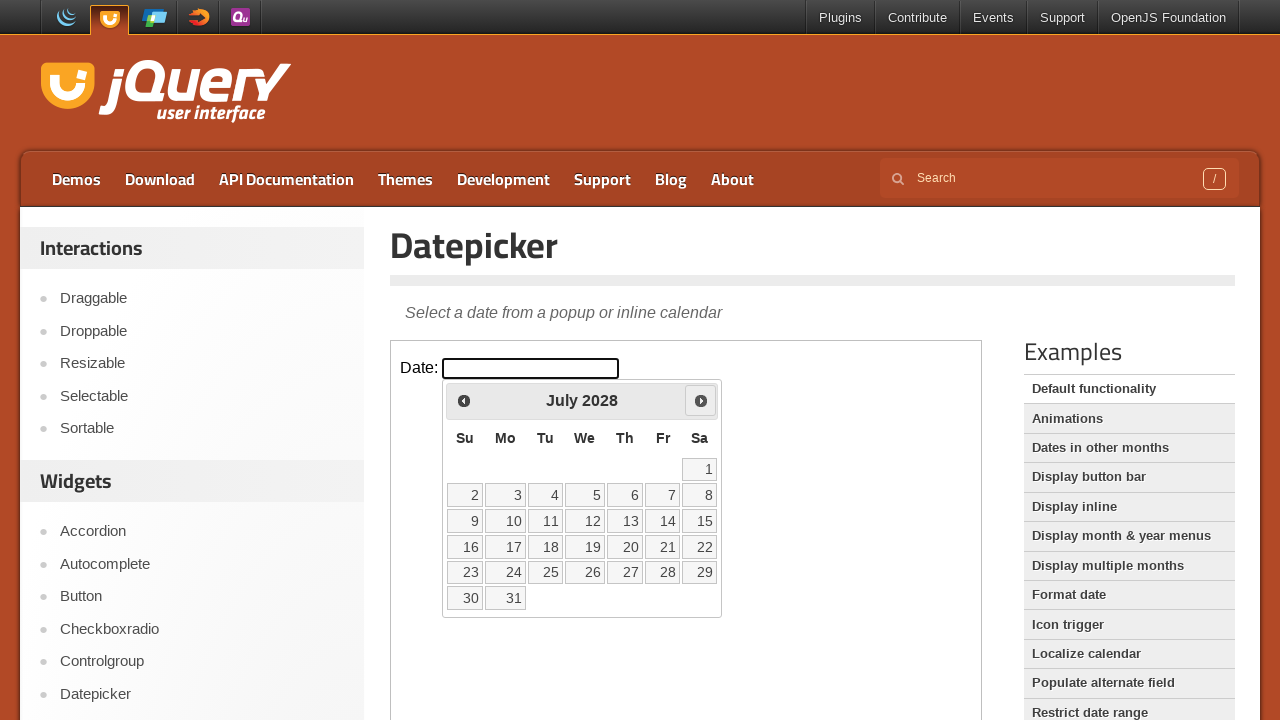

Retrieved current month: July
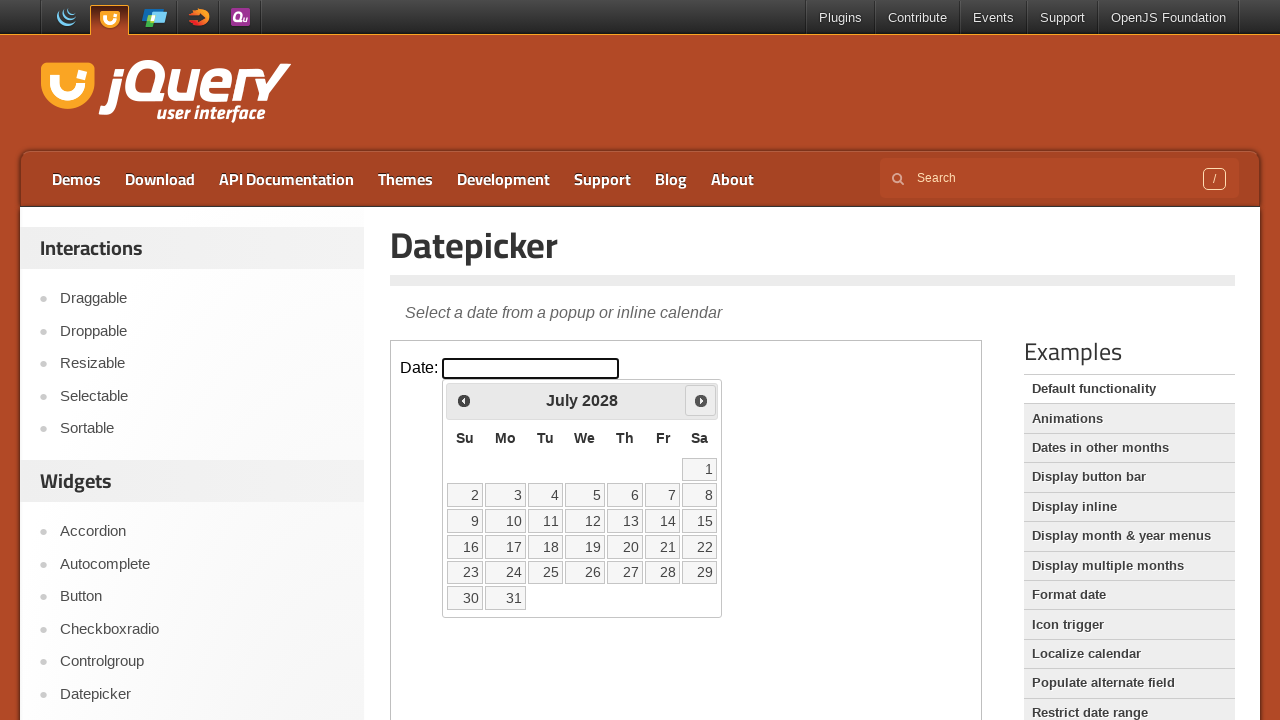

Clicked next month button in datepicker at (701, 400) on iframe.demo-frame >> internal:control=enter-frame >> a.ui-datepicker-next
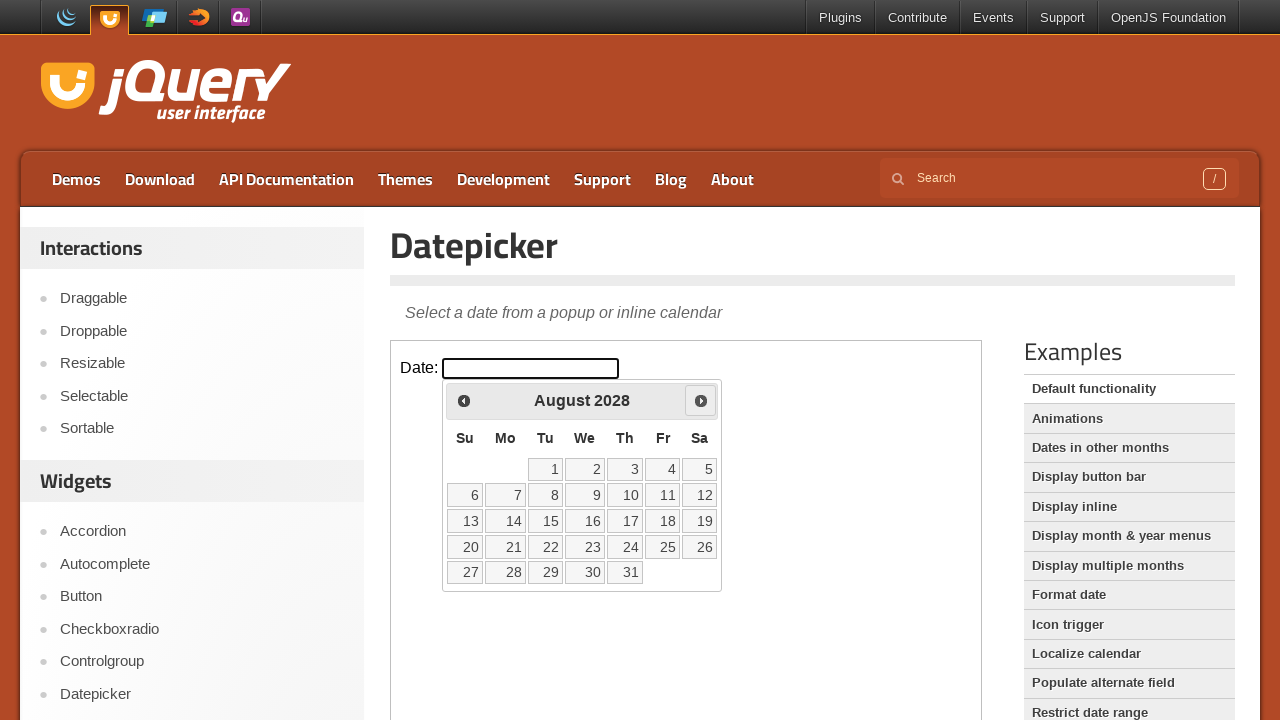

Waited 300ms for calendar to update
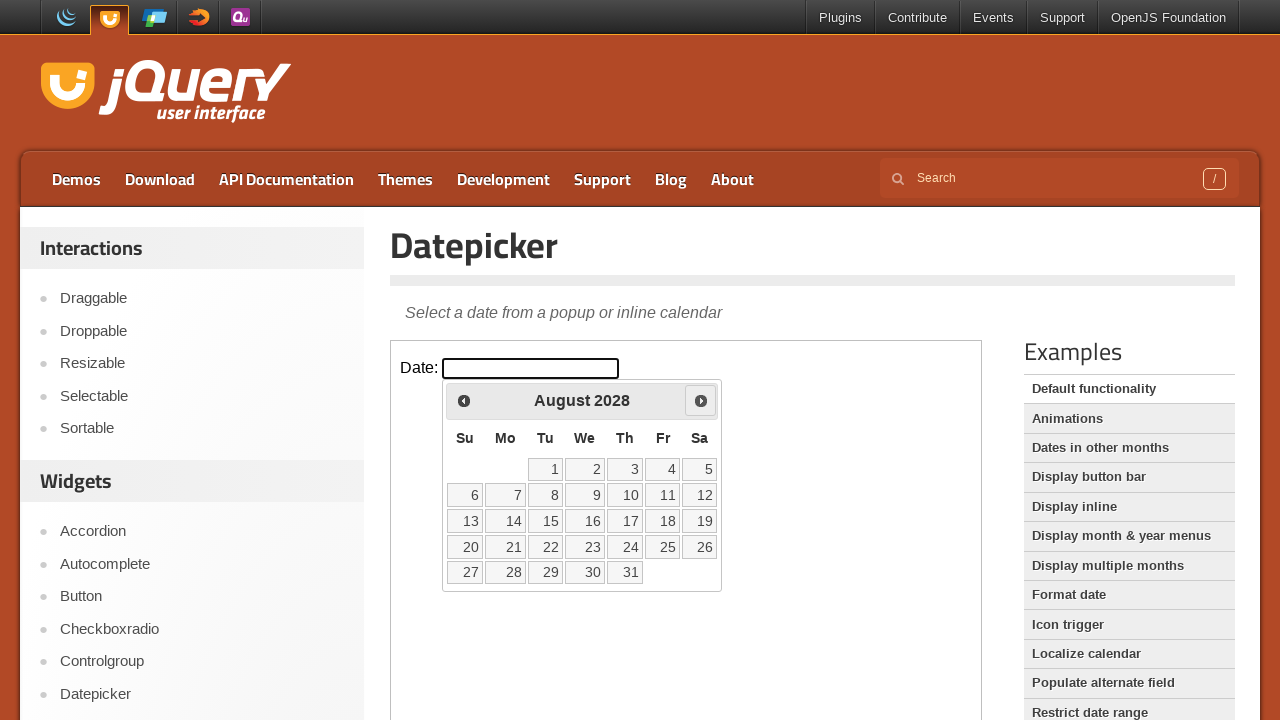

Retrieved current year: 2028
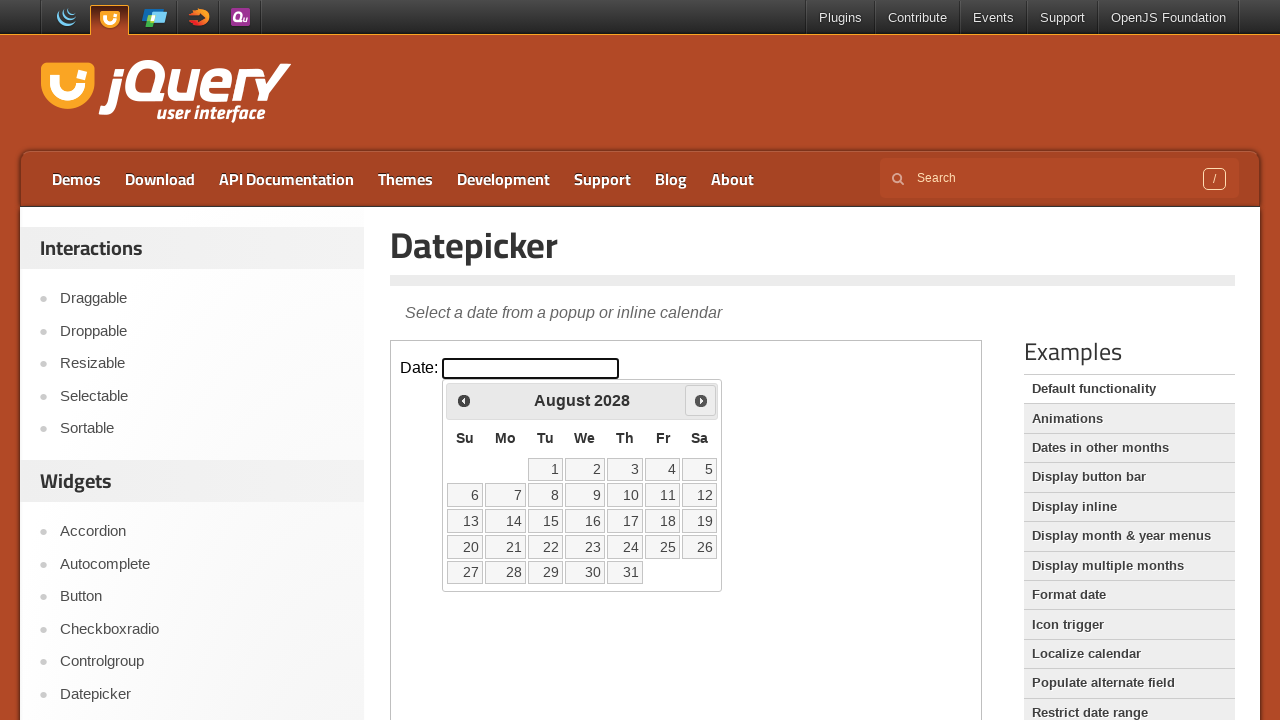

Retrieved current month: August
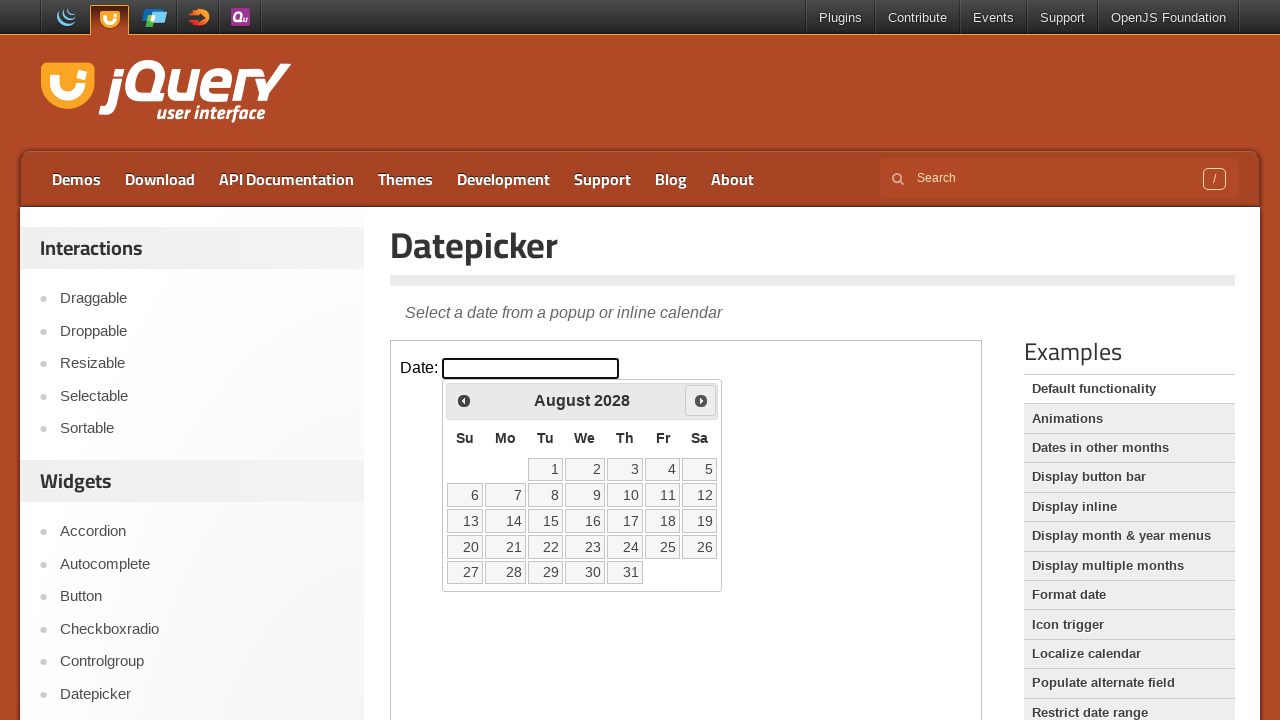

Clicked next month button in datepicker at (701, 400) on iframe.demo-frame >> internal:control=enter-frame >> a.ui-datepicker-next
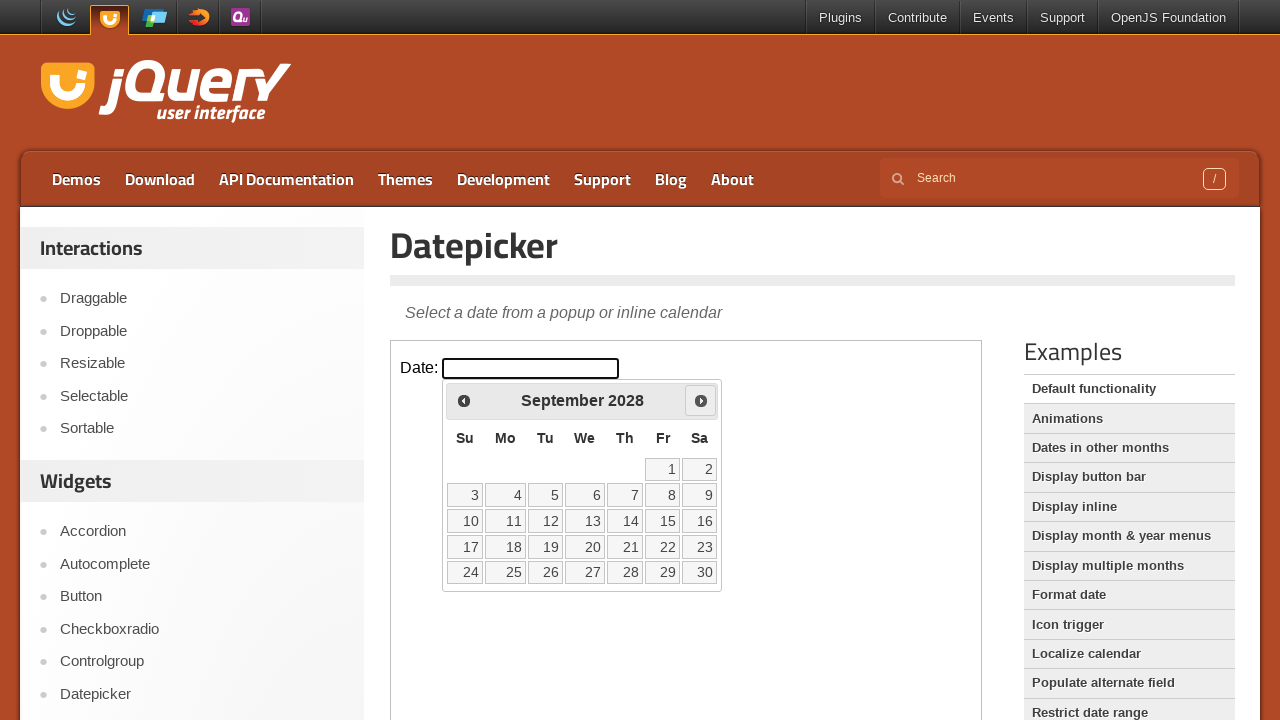

Waited 300ms for calendar to update
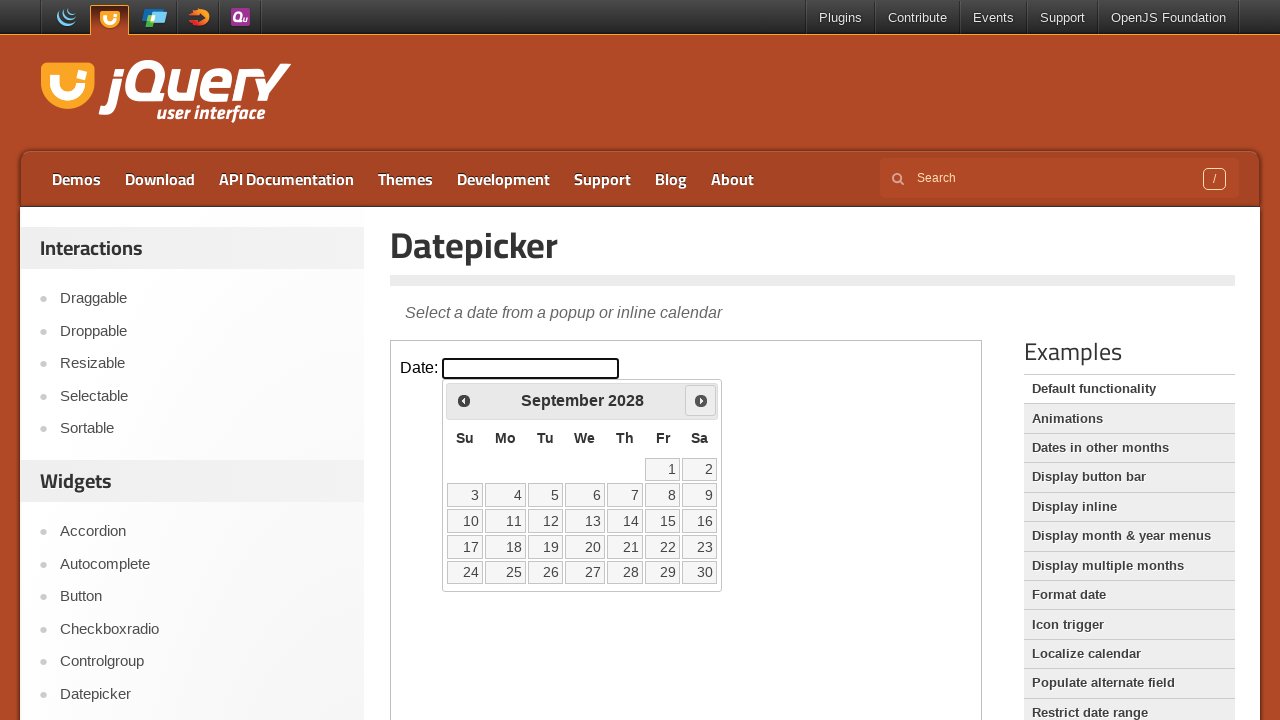

Retrieved current year: 2028
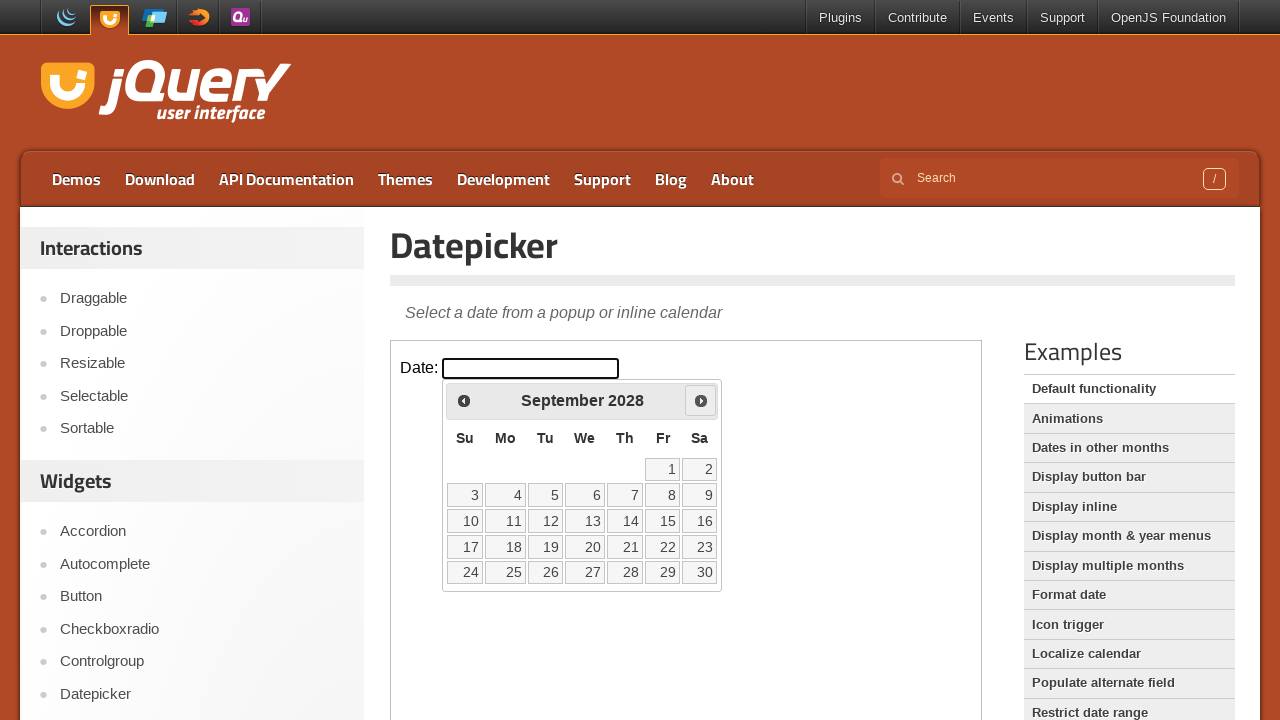

Retrieved current month: September
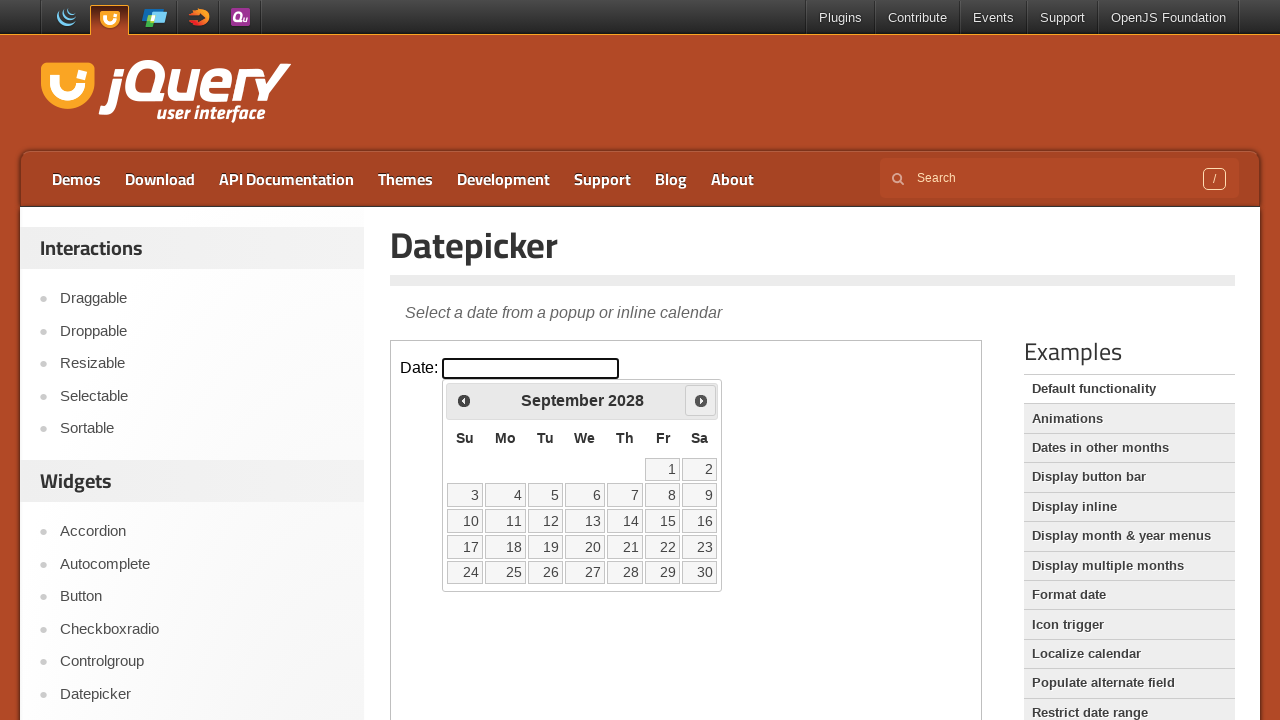

Clicked next month button in datepicker at (701, 400) on iframe.demo-frame >> internal:control=enter-frame >> a.ui-datepicker-next
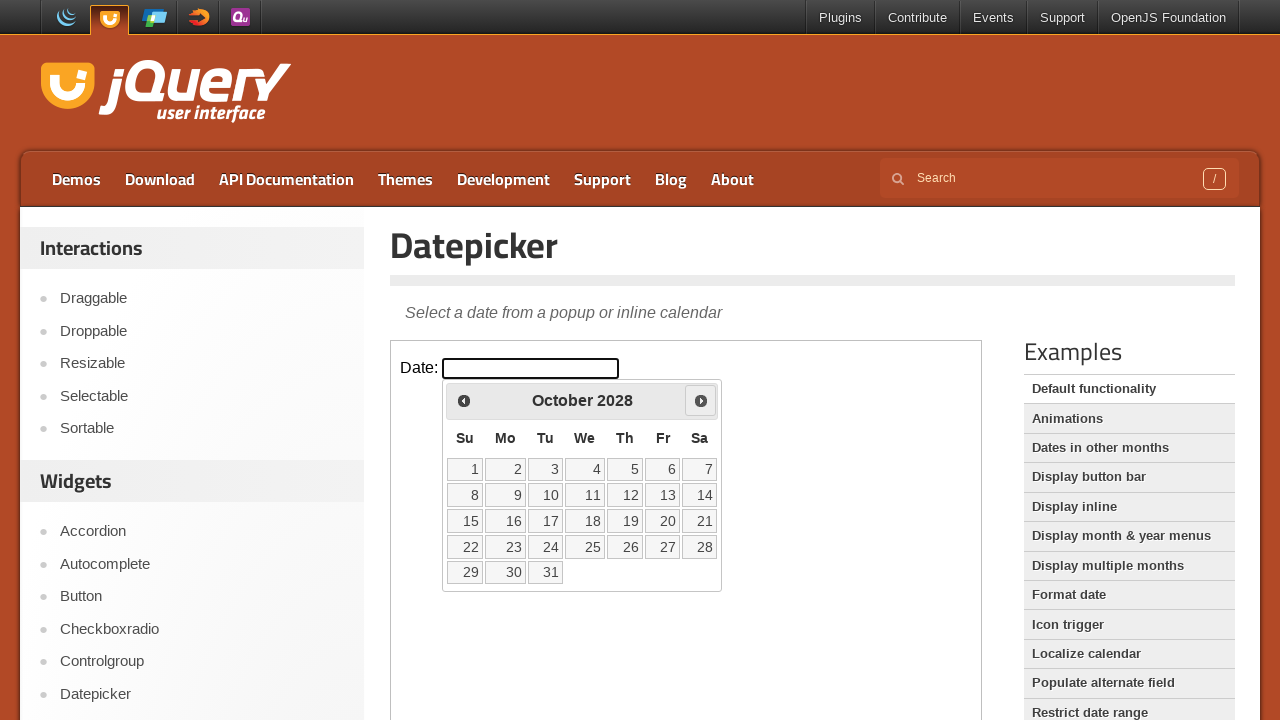

Waited 300ms for calendar to update
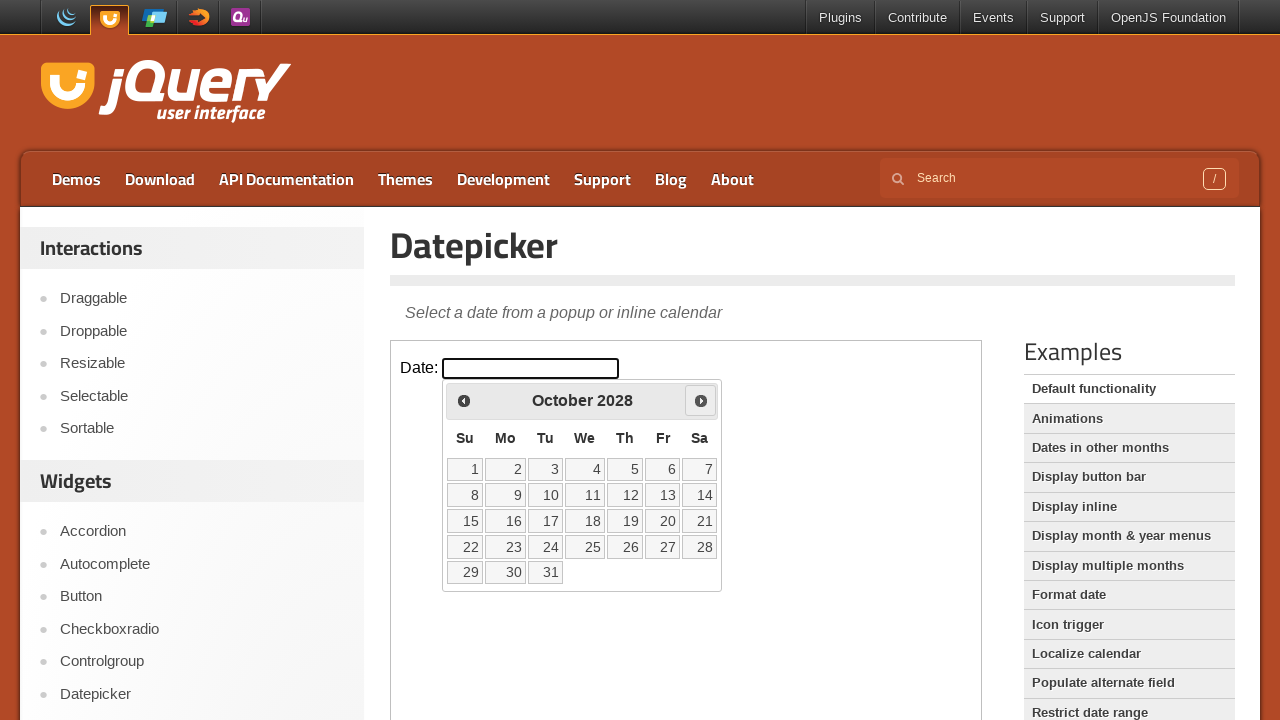

Retrieved current year: 2028
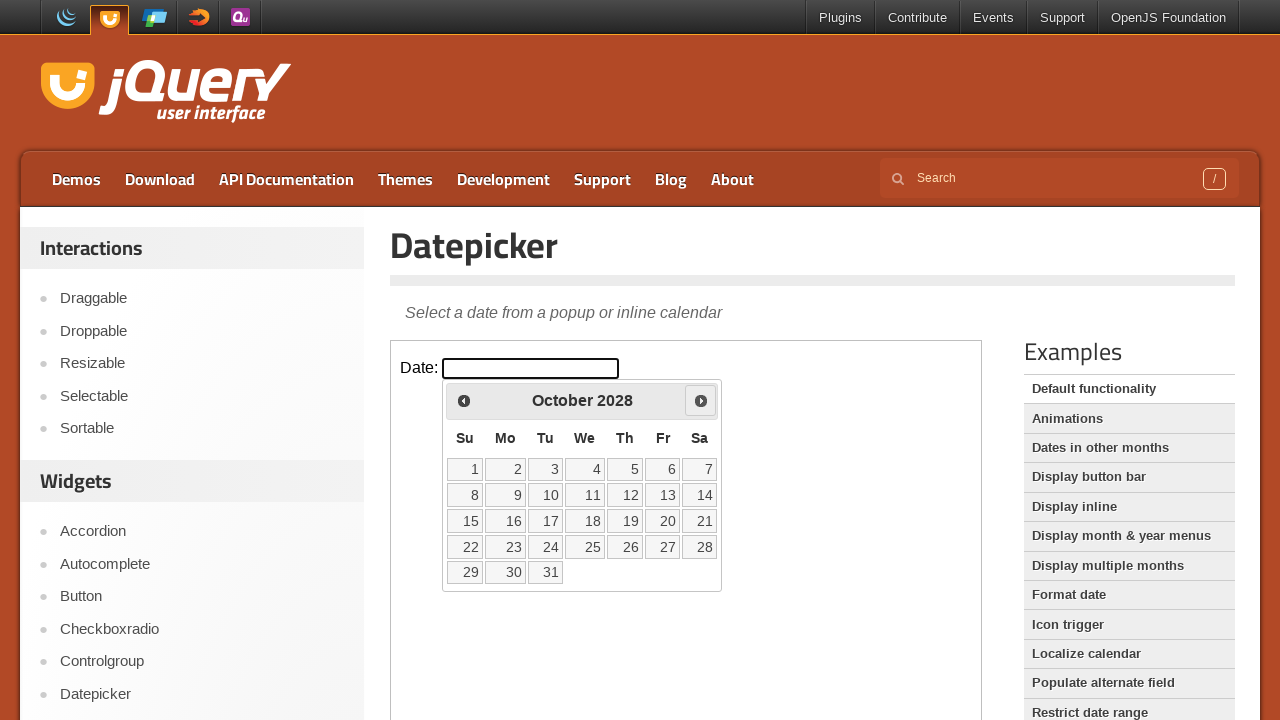

Retrieved current month: October
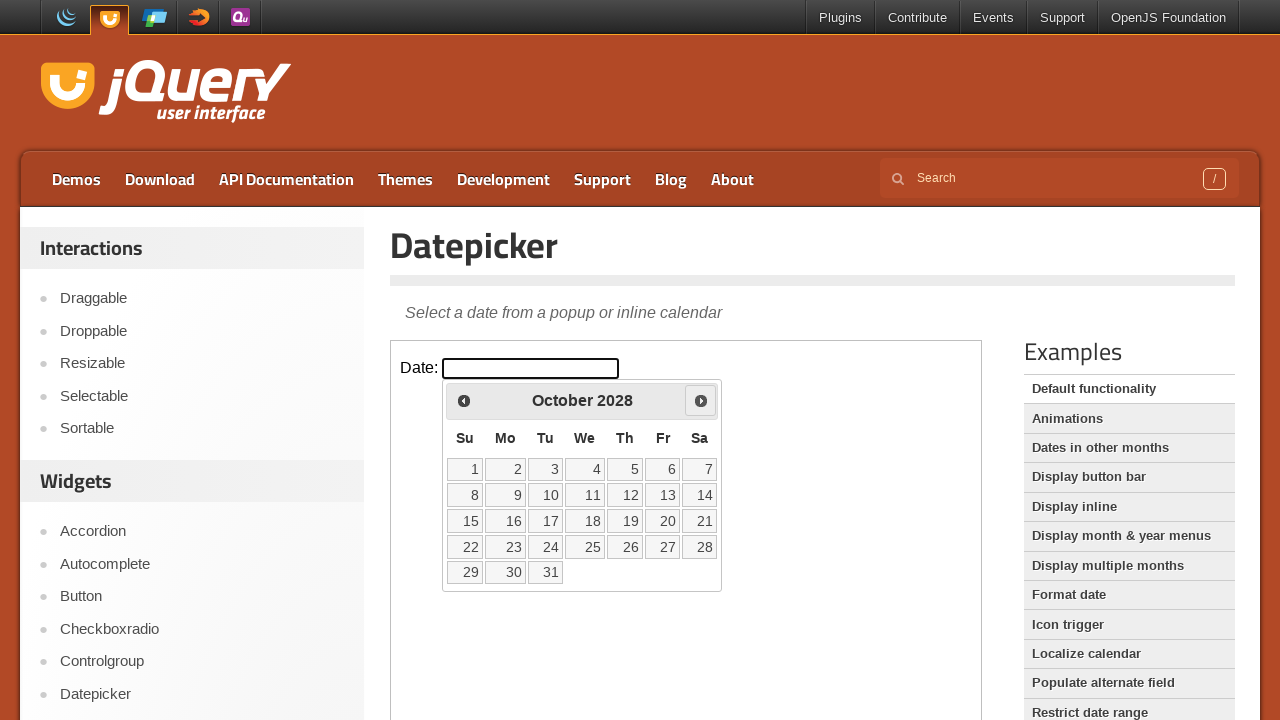

Clicked next month button in datepicker at (701, 400) on iframe.demo-frame >> internal:control=enter-frame >> a.ui-datepicker-next
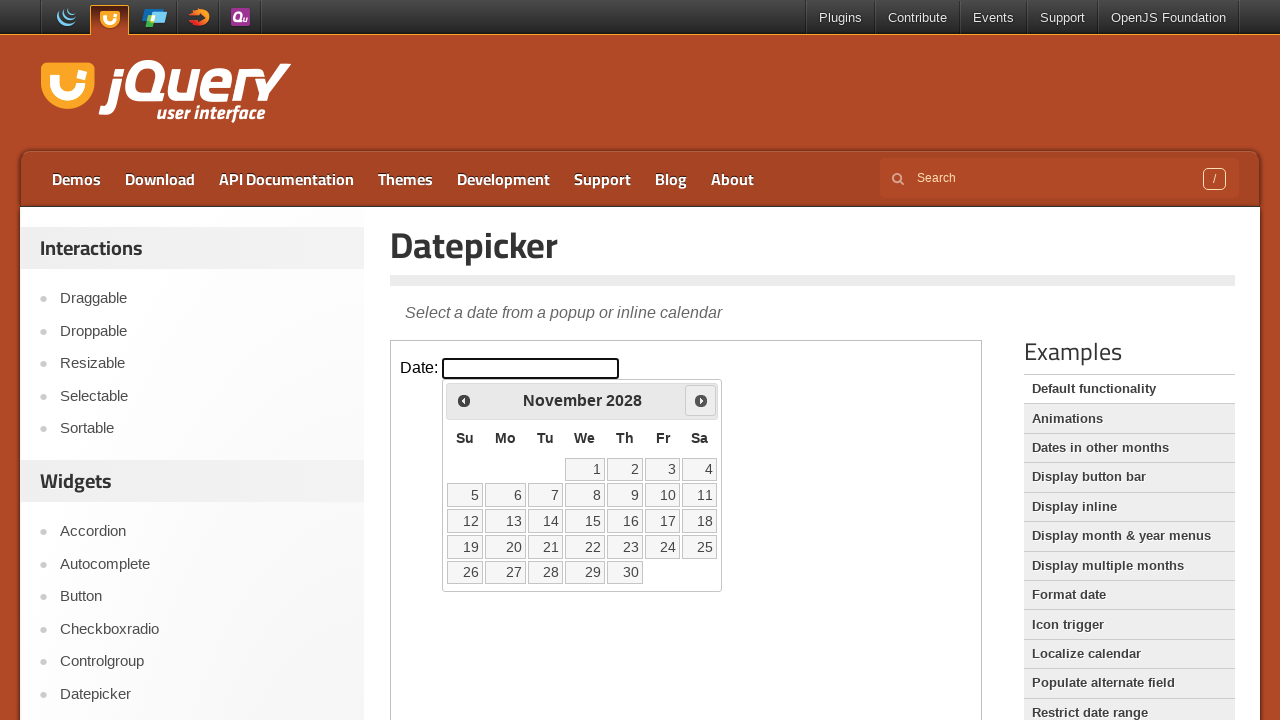

Waited 300ms for calendar to update
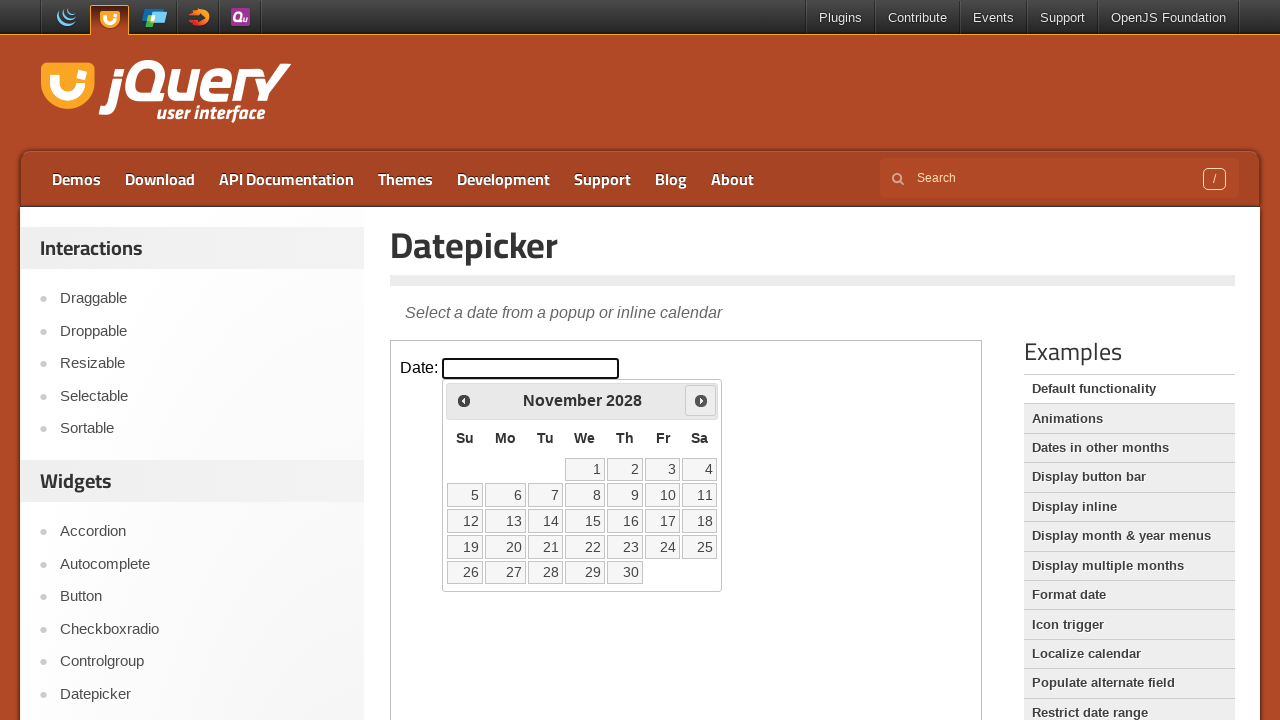

Retrieved current year: 2028
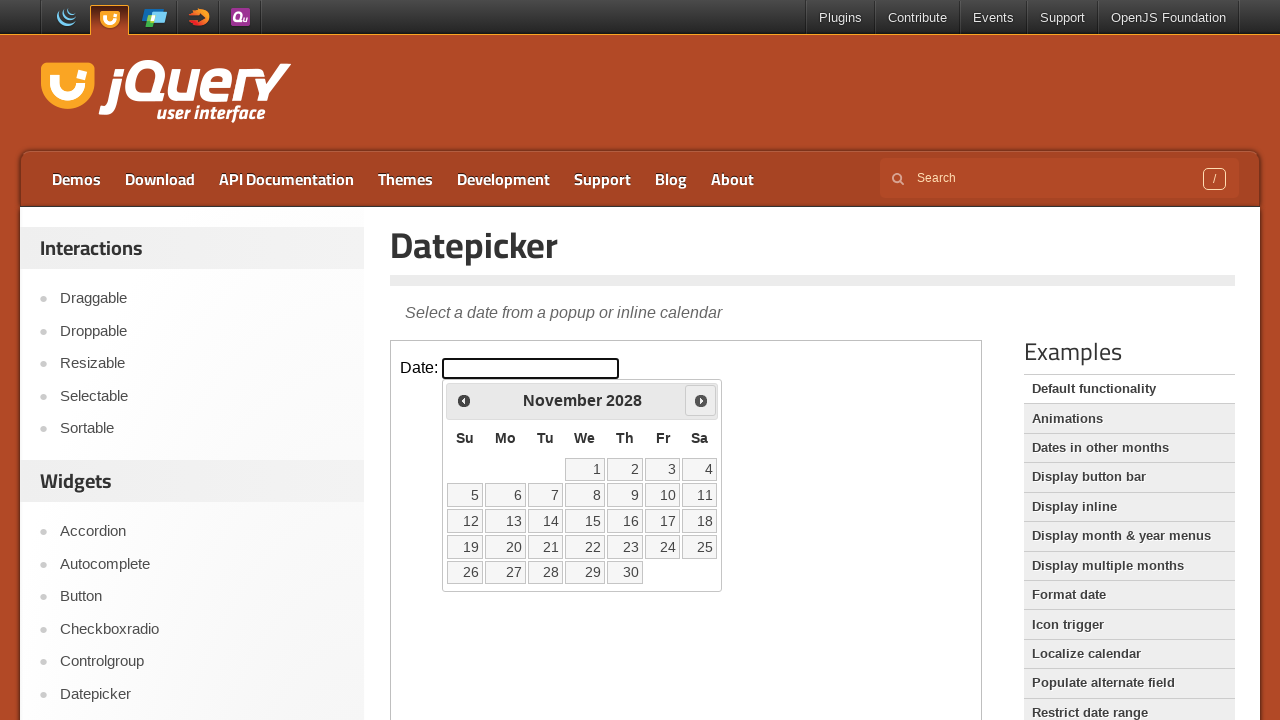

Retrieved current month: November
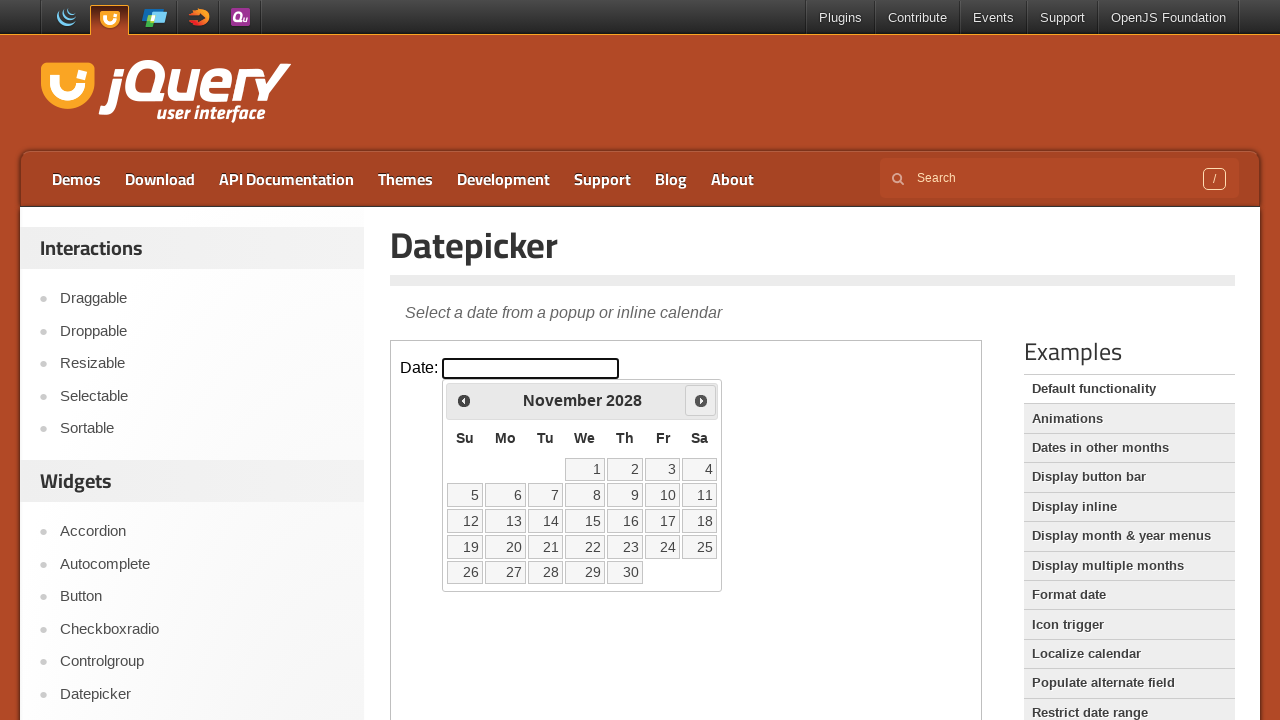

Clicked next month button in datepicker at (701, 400) on iframe.demo-frame >> internal:control=enter-frame >> a.ui-datepicker-next
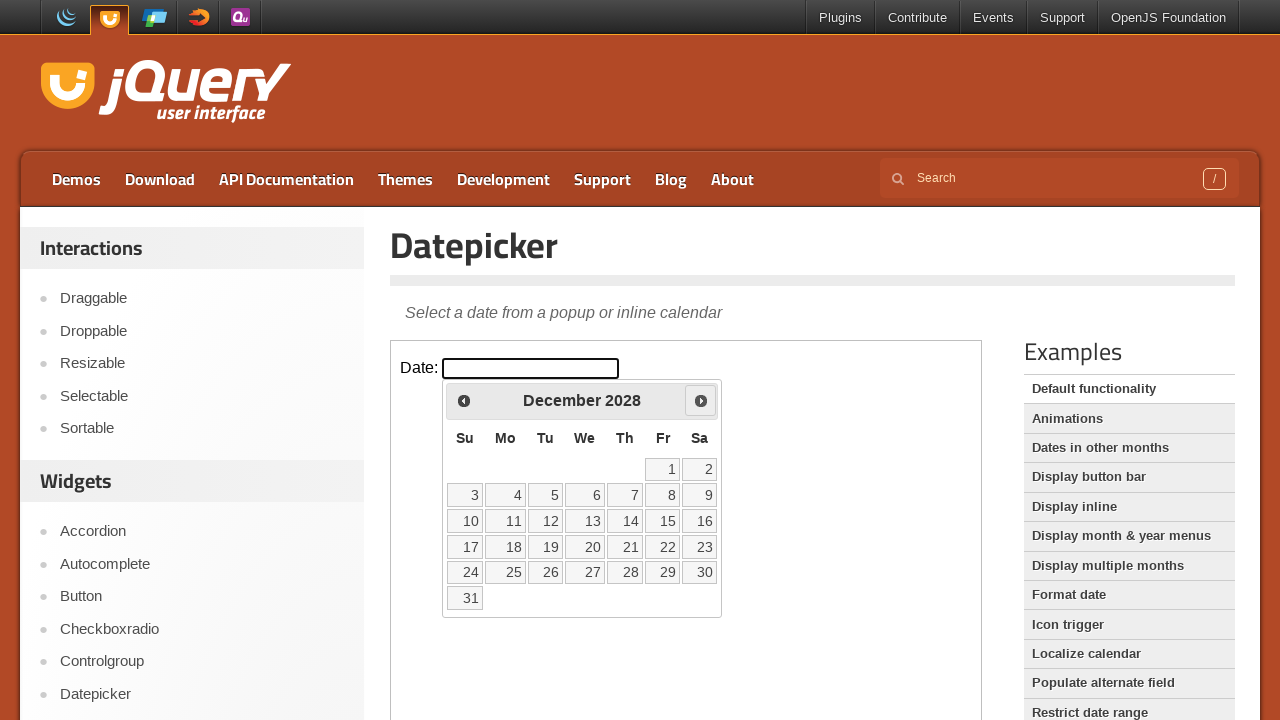

Waited 300ms for calendar to update
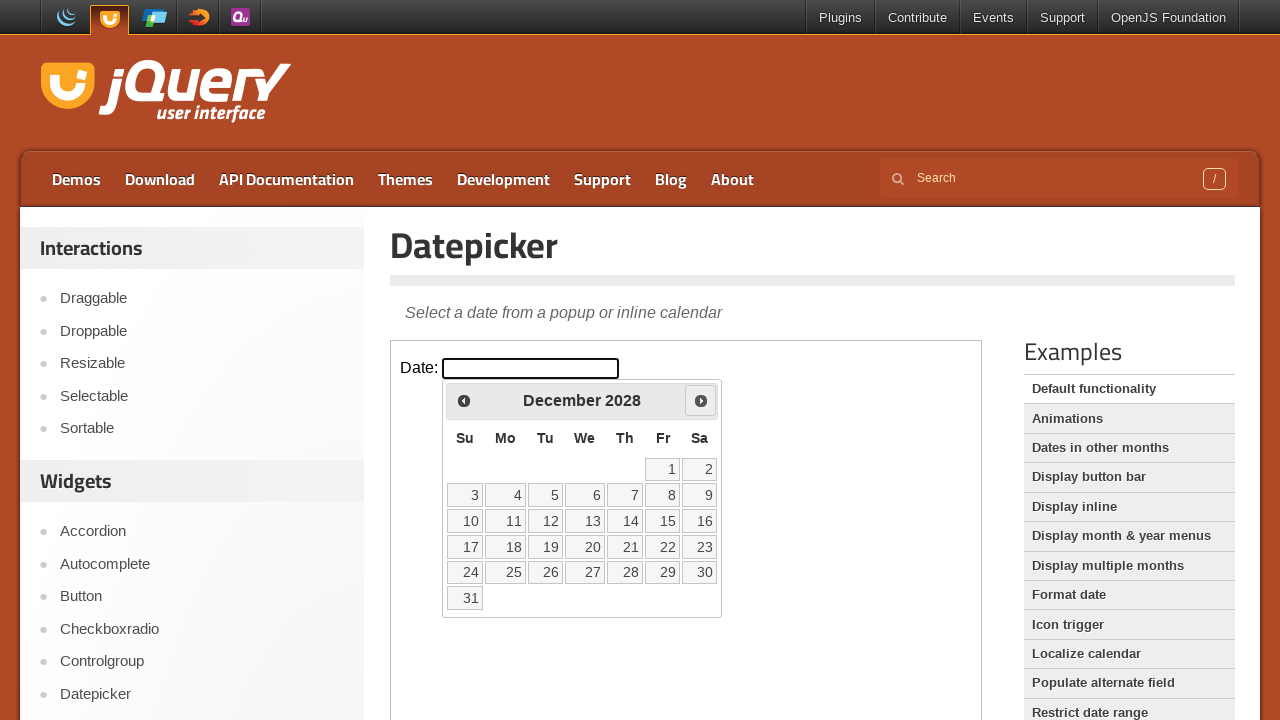

Retrieved current year: 2028
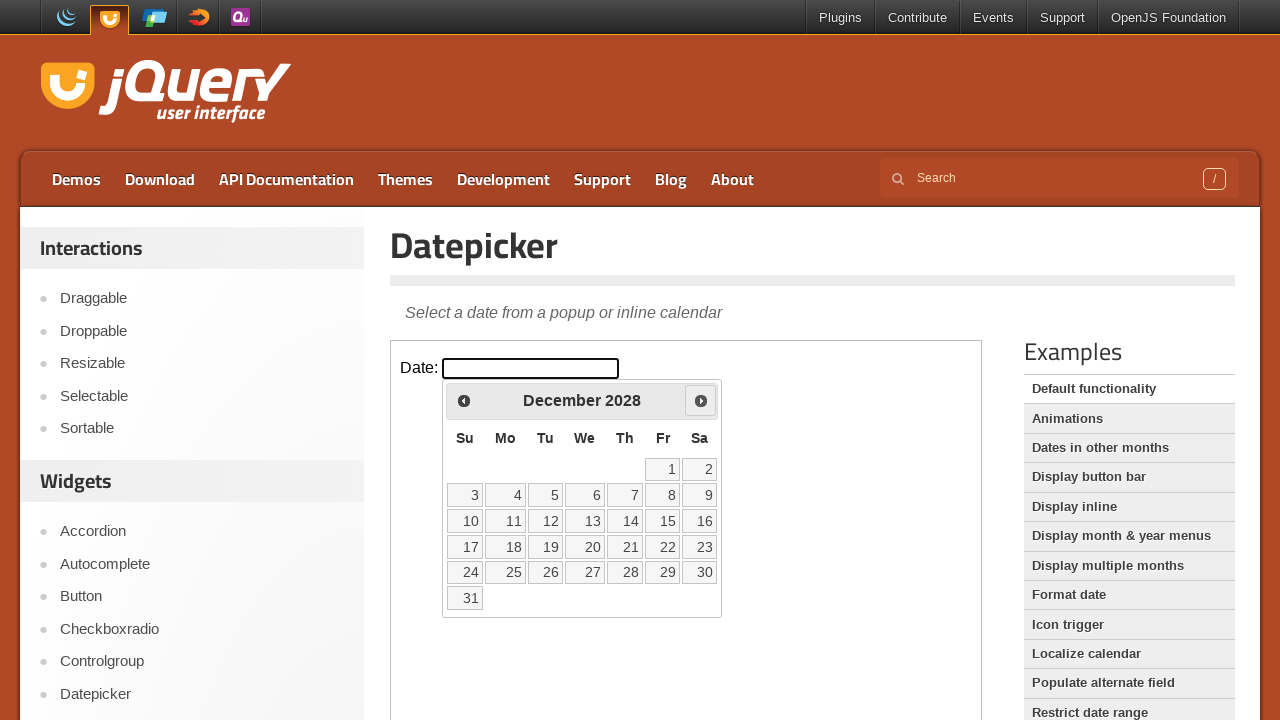

Retrieved current month: December
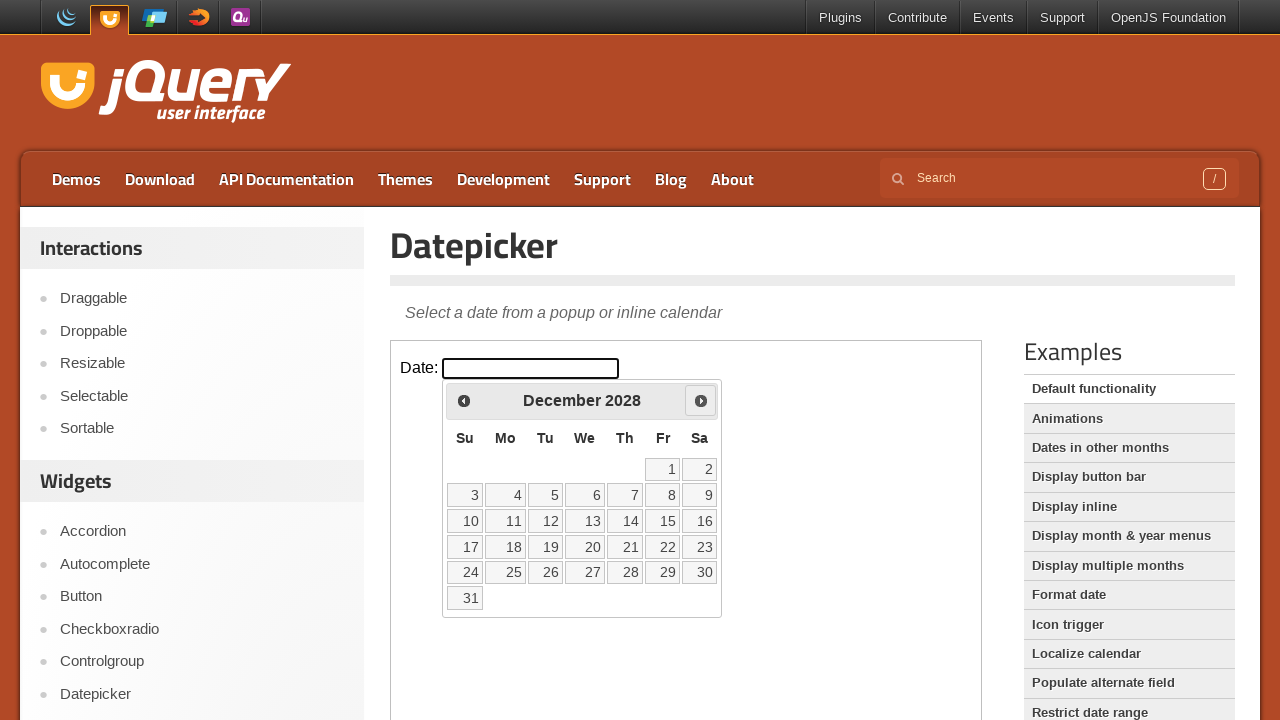

Clicked next month button in datepicker at (701, 400) on iframe.demo-frame >> internal:control=enter-frame >> a.ui-datepicker-next
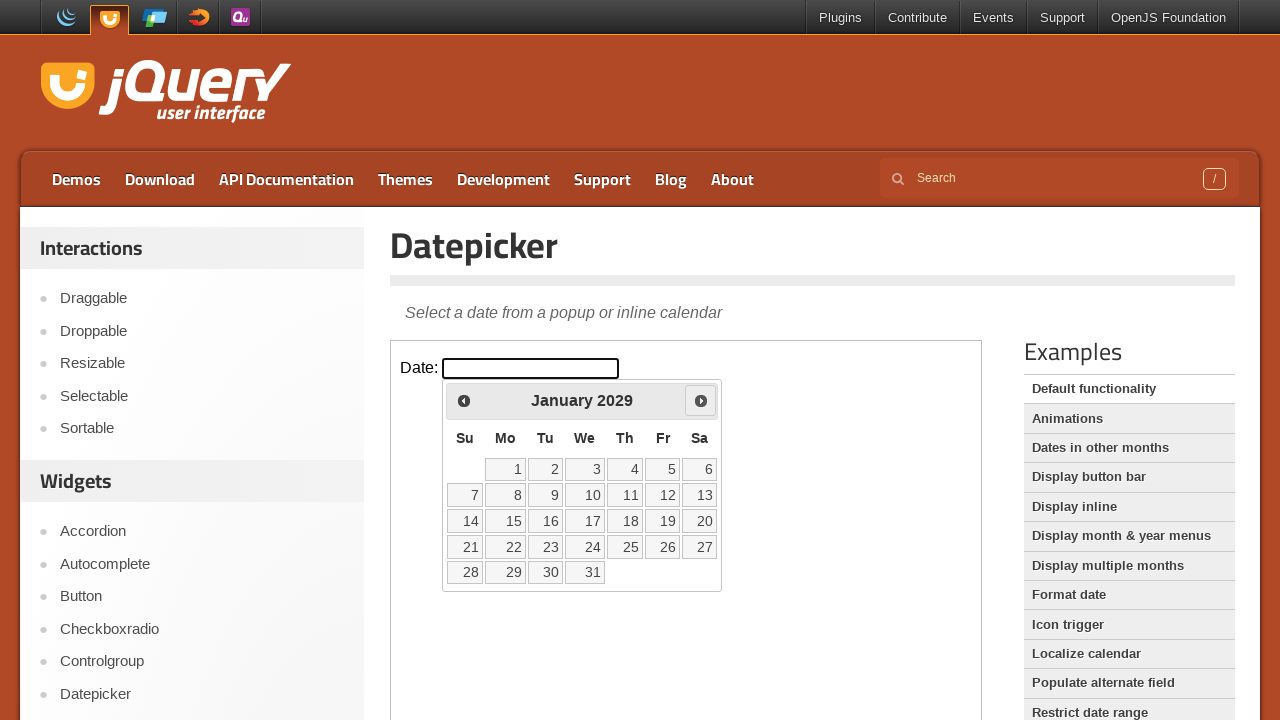

Waited 300ms for calendar to update
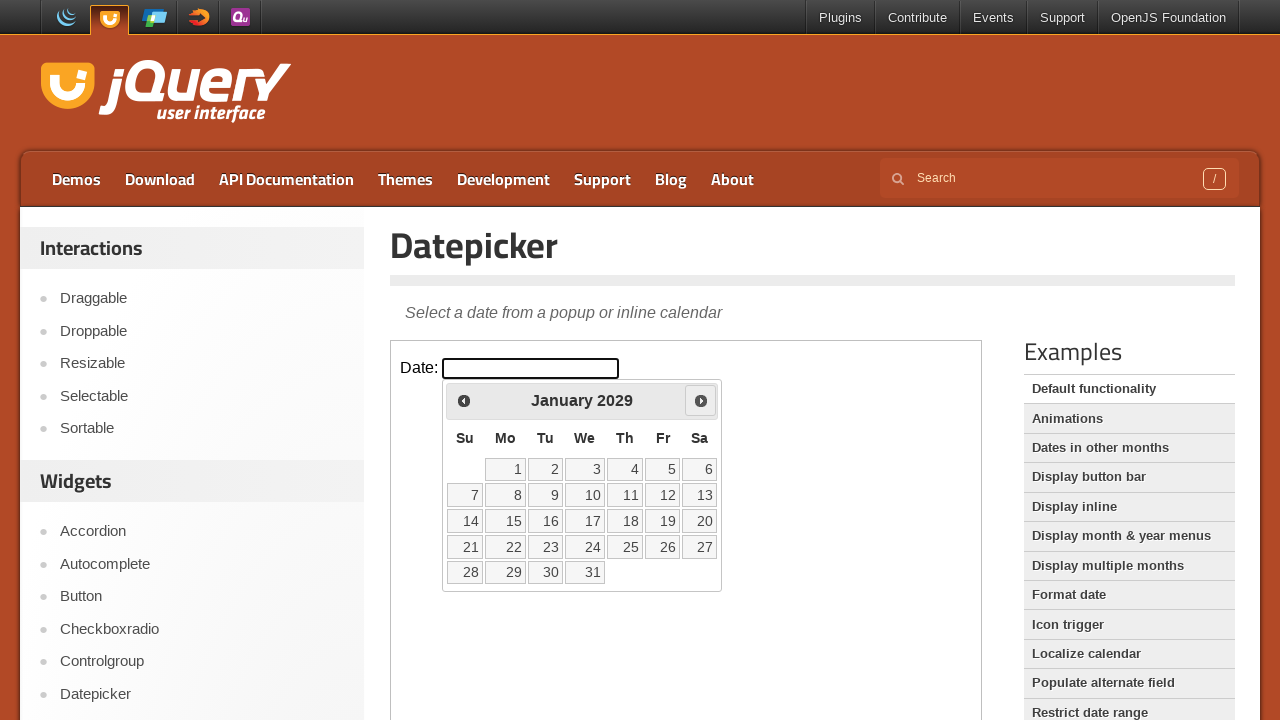

Retrieved current year: 2029
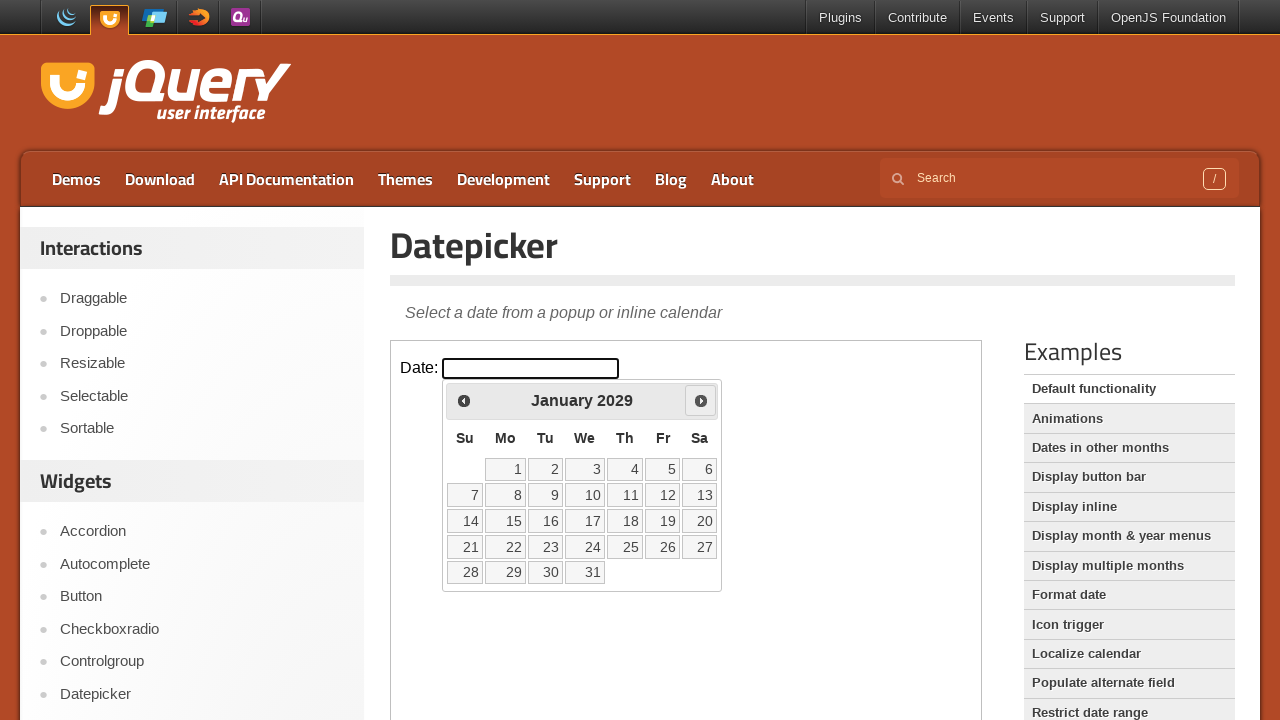

Retrieved current month: January
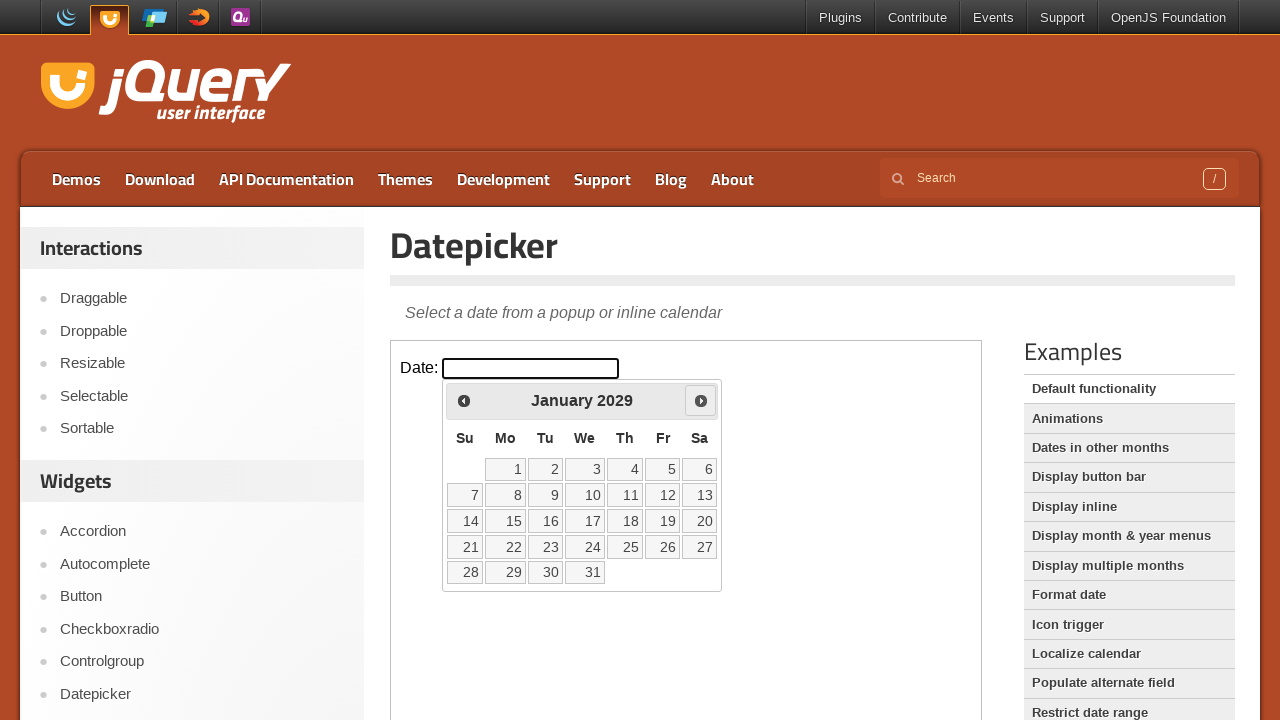

Clicked next month button in datepicker at (701, 400) on iframe.demo-frame >> internal:control=enter-frame >> a.ui-datepicker-next
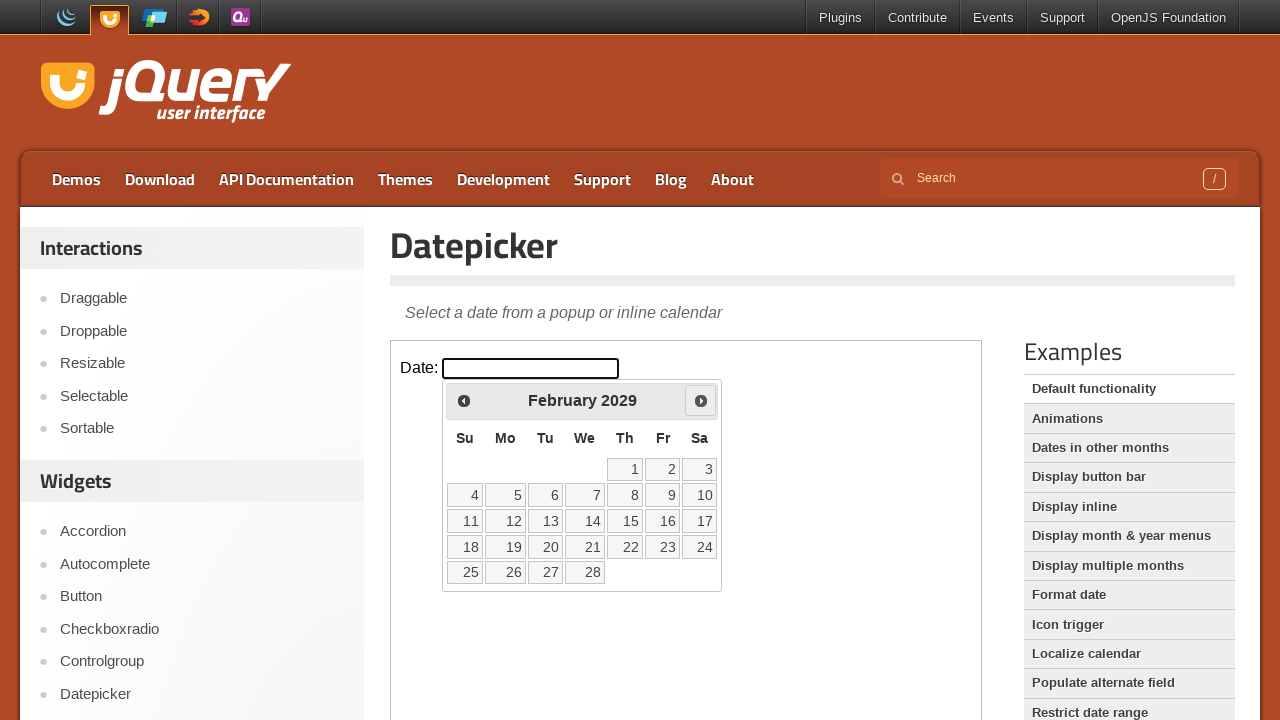

Waited 300ms for calendar to update
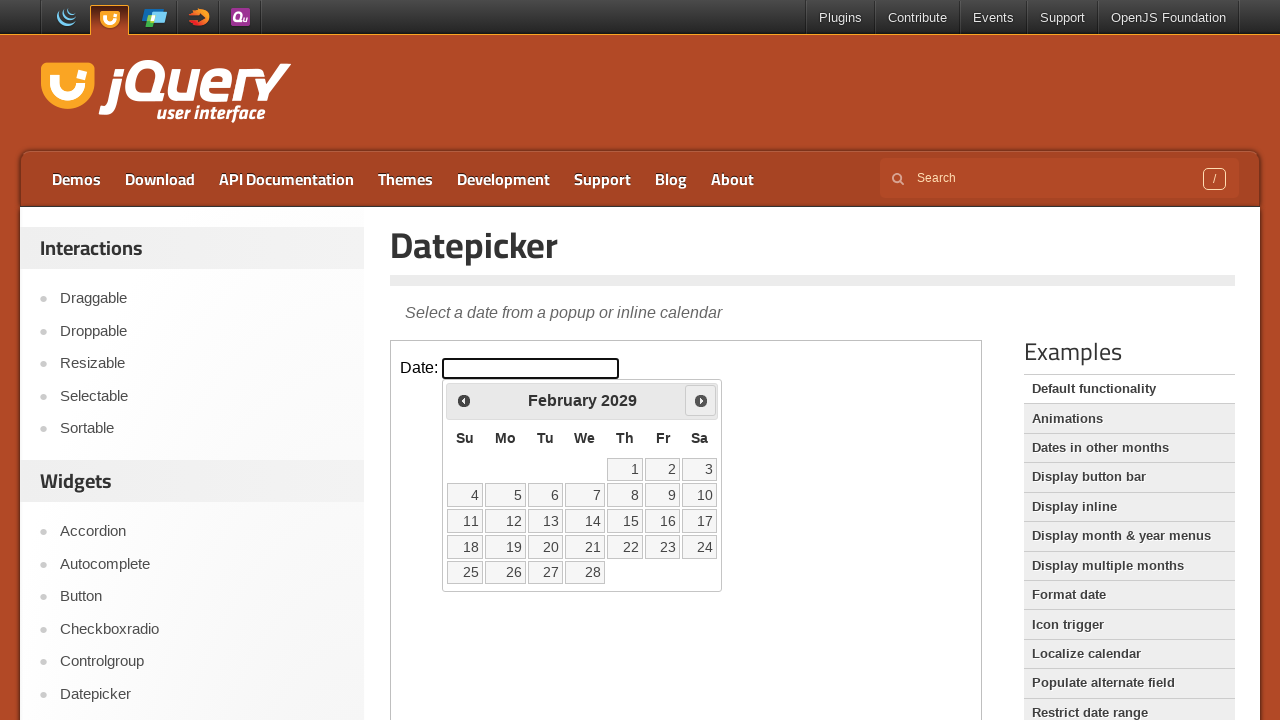

Retrieved current year: 2029
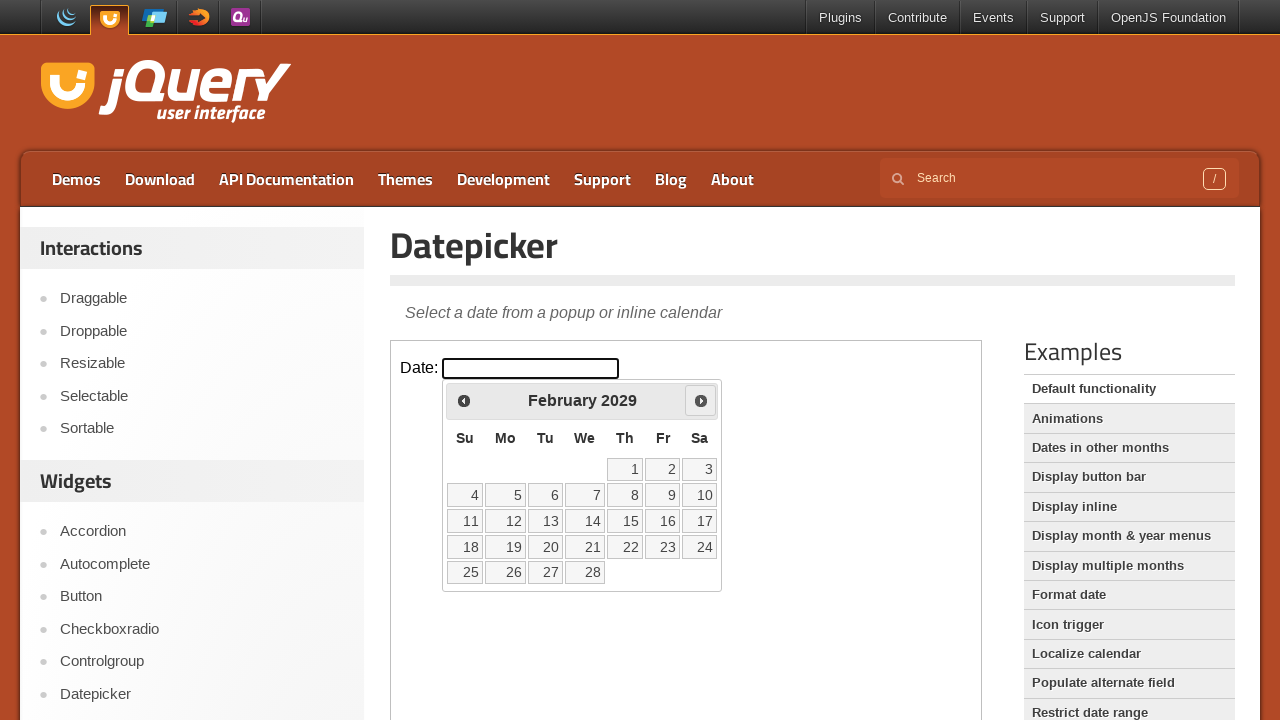

Retrieved current month: February
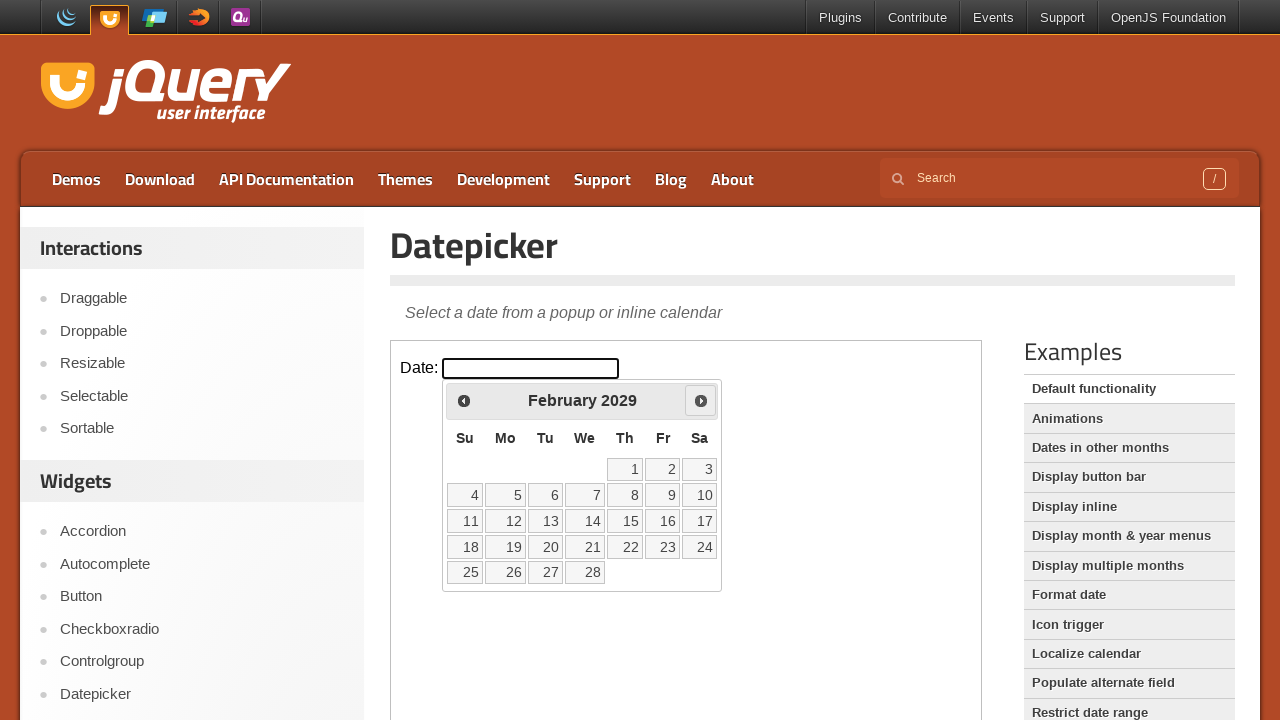

Clicked next month button in datepicker at (701, 400) on iframe.demo-frame >> internal:control=enter-frame >> a.ui-datepicker-next
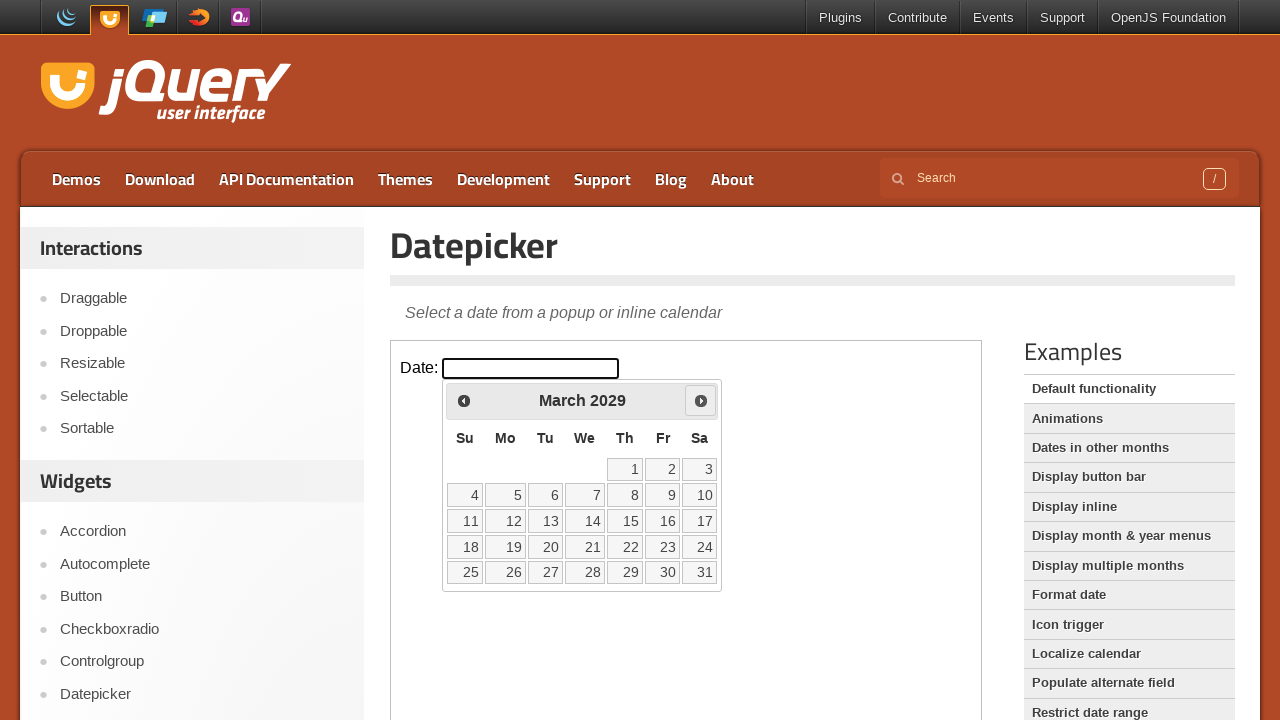

Waited 300ms for calendar to update
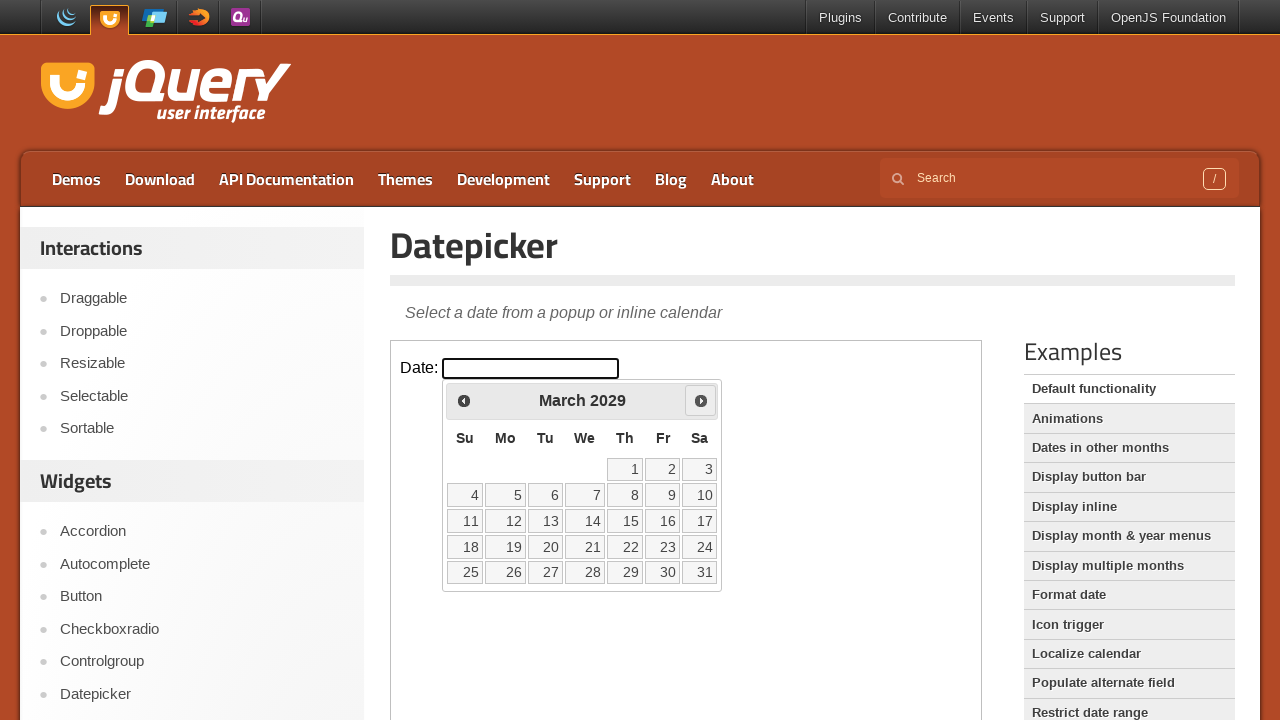

Retrieved current year: 2029
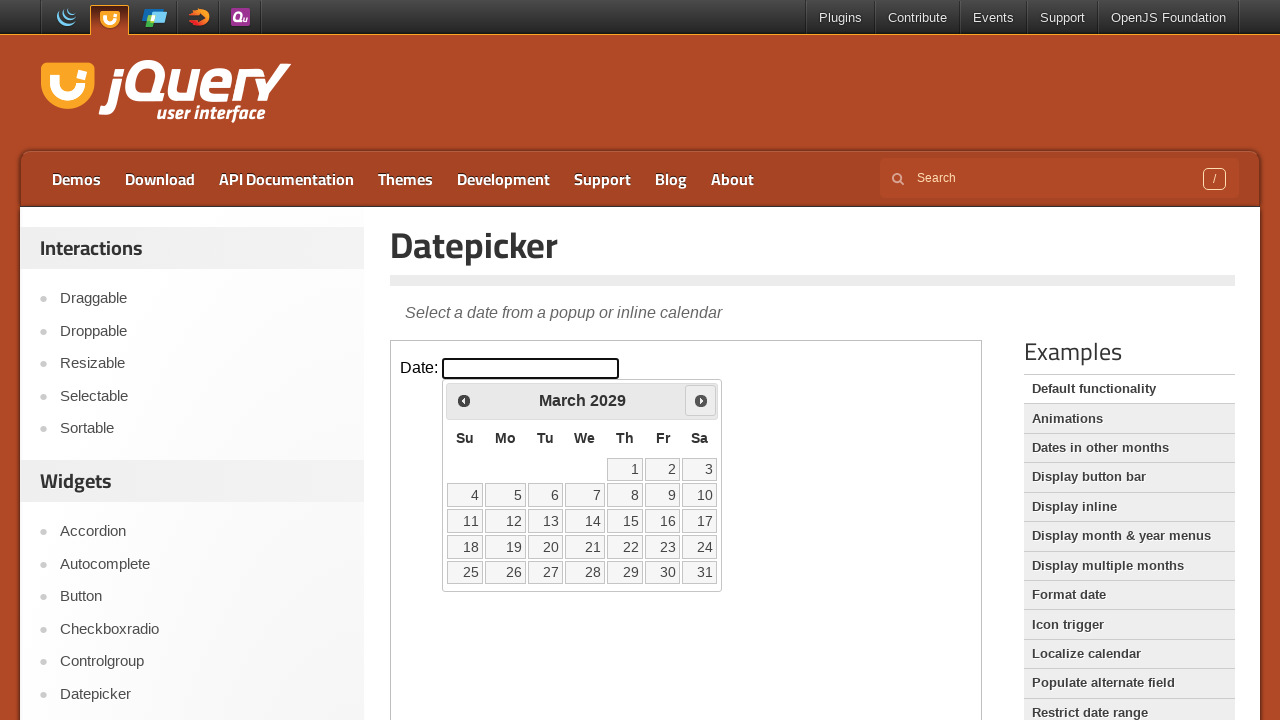

Retrieved current month: March
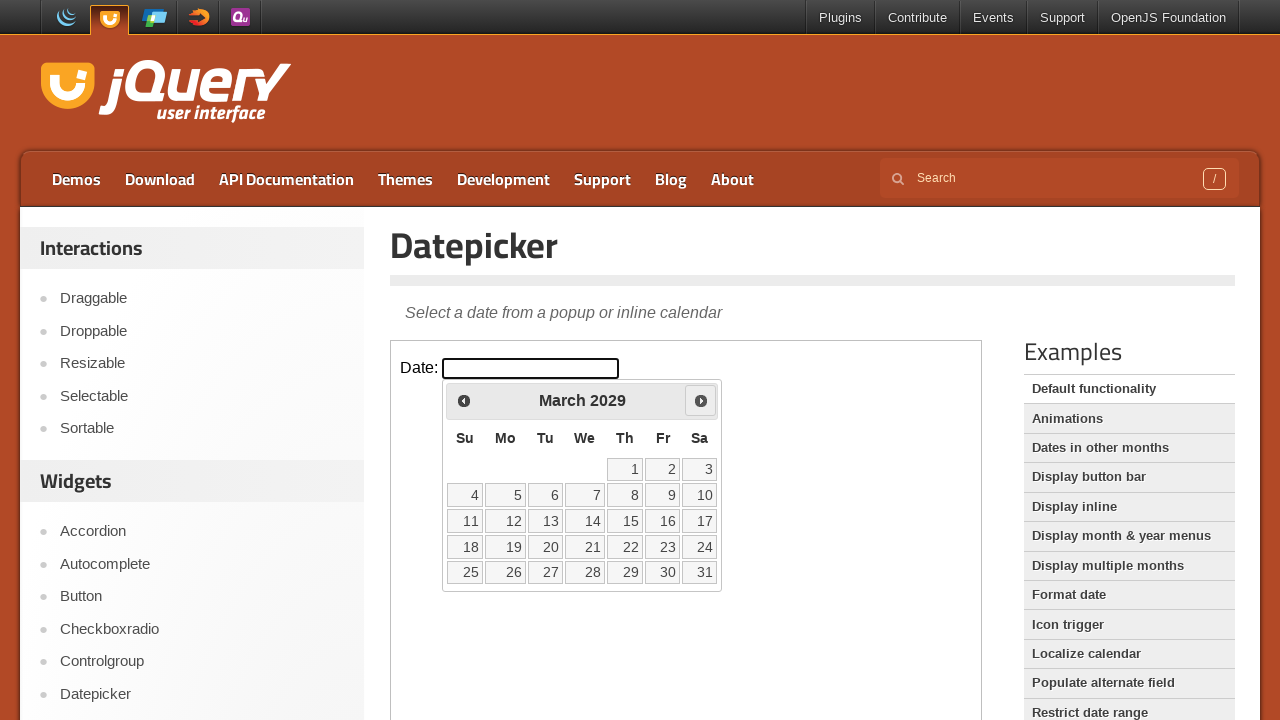

Clicked next month button in datepicker at (701, 400) on iframe.demo-frame >> internal:control=enter-frame >> a.ui-datepicker-next
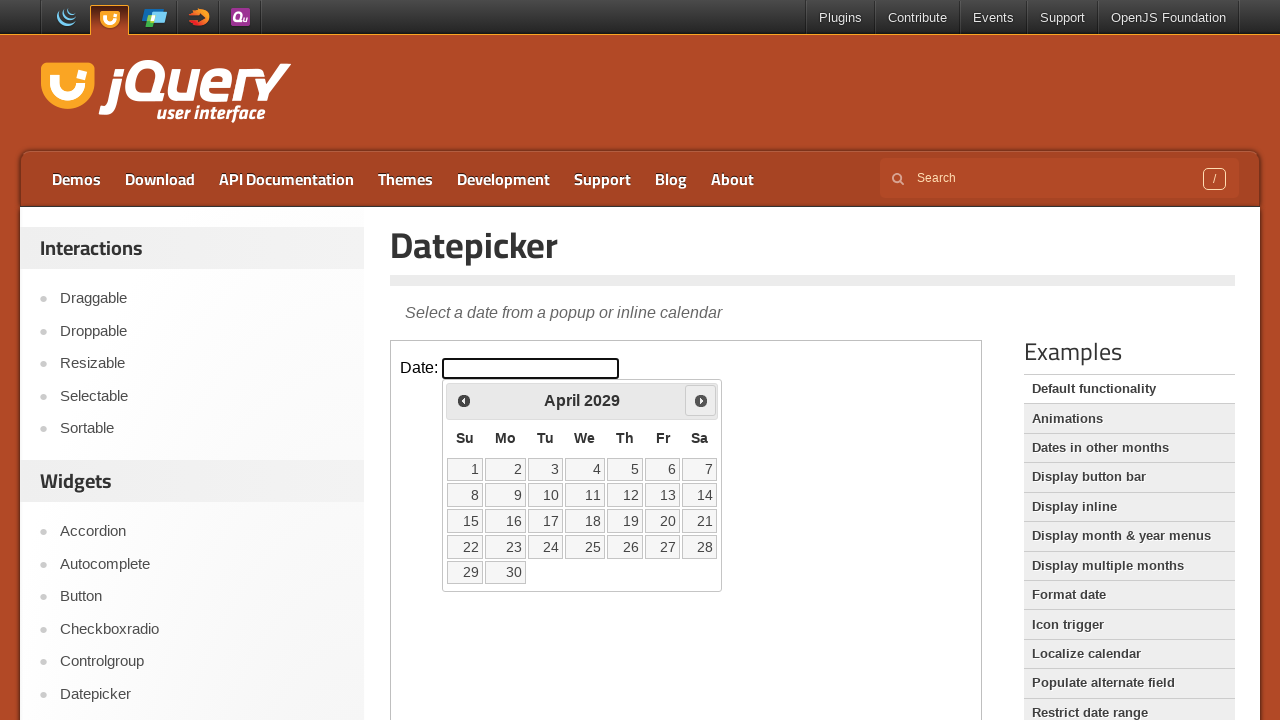

Waited 300ms for calendar to update
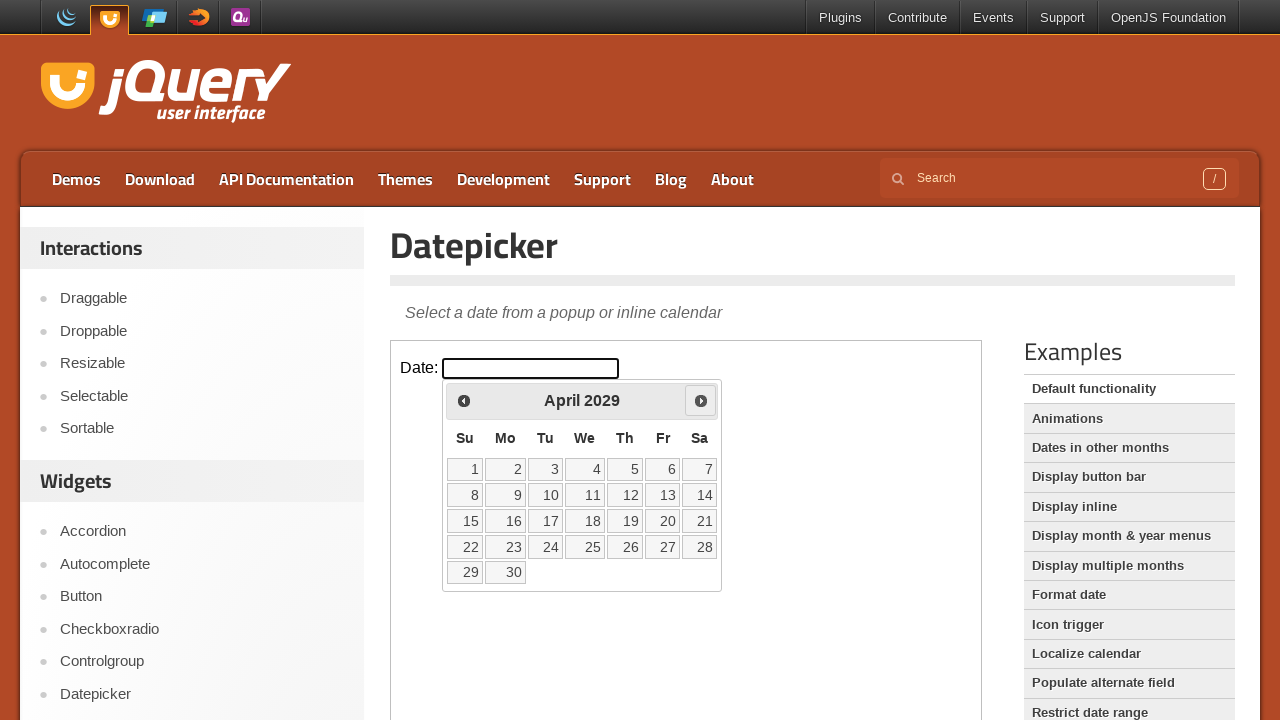

Retrieved current year: 2029
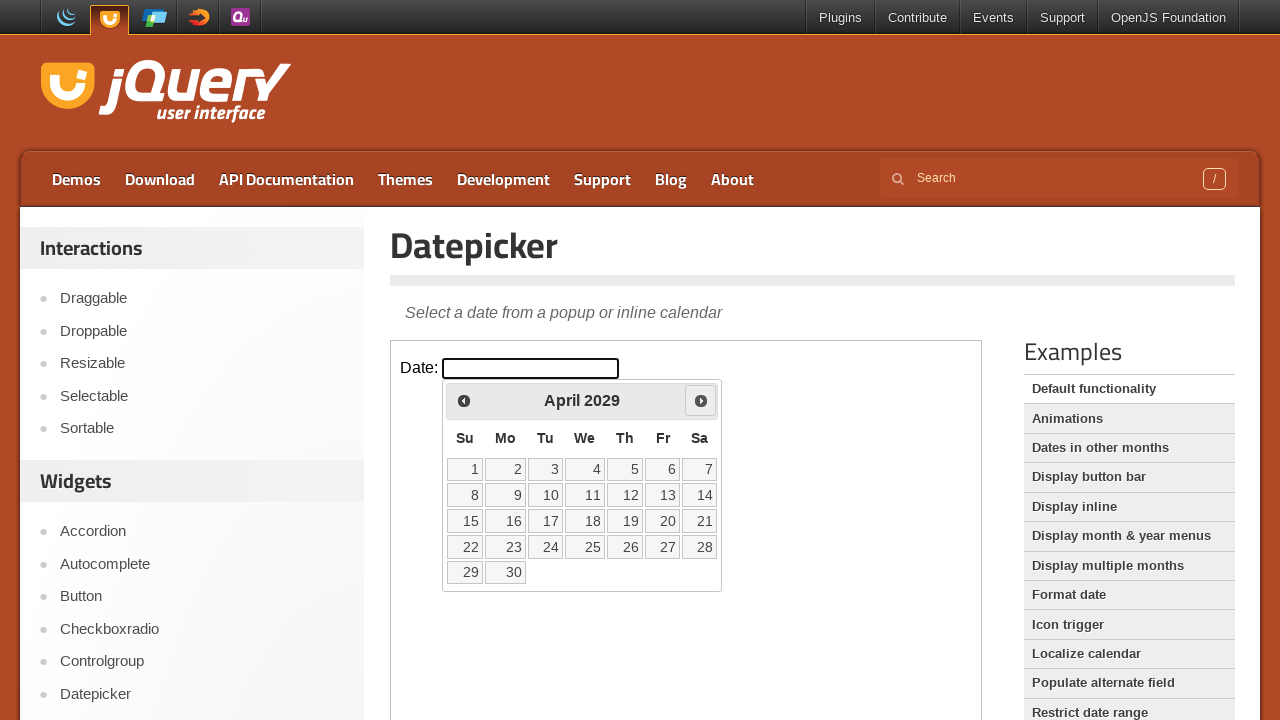

Retrieved current month: April
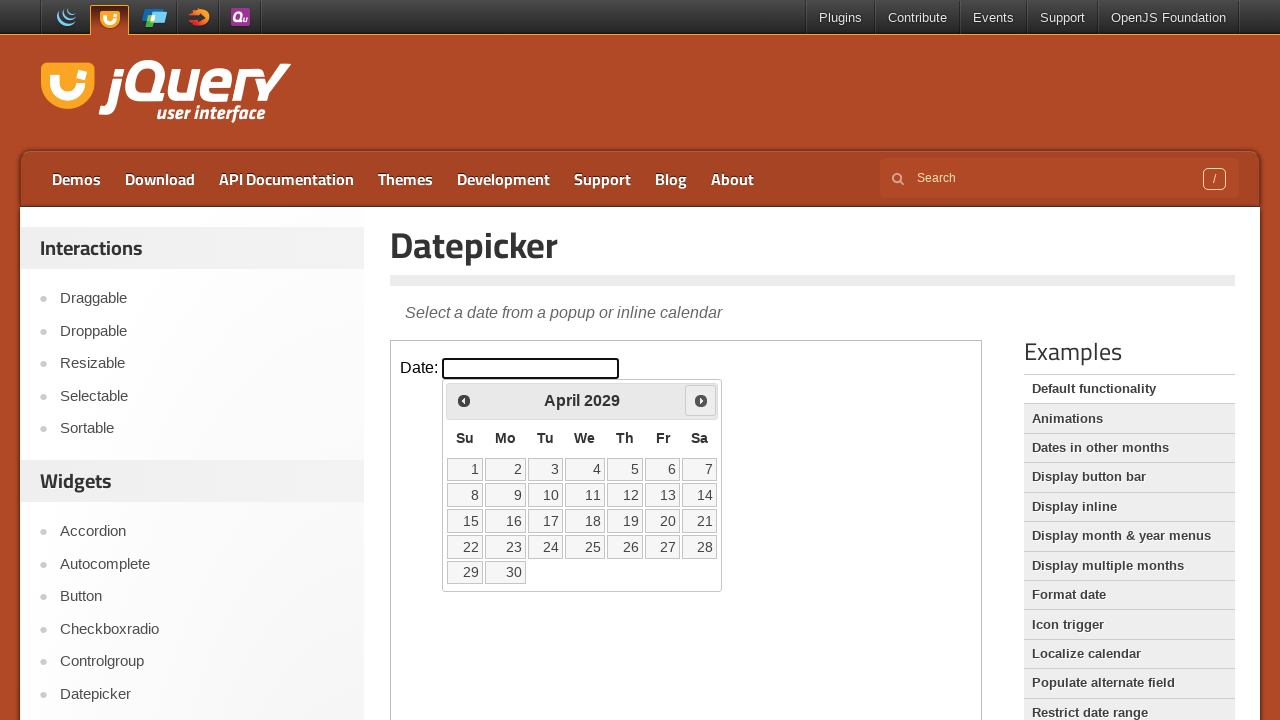

Clicked next month button in datepicker at (701, 400) on iframe.demo-frame >> internal:control=enter-frame >> a.ui-datepicker-next
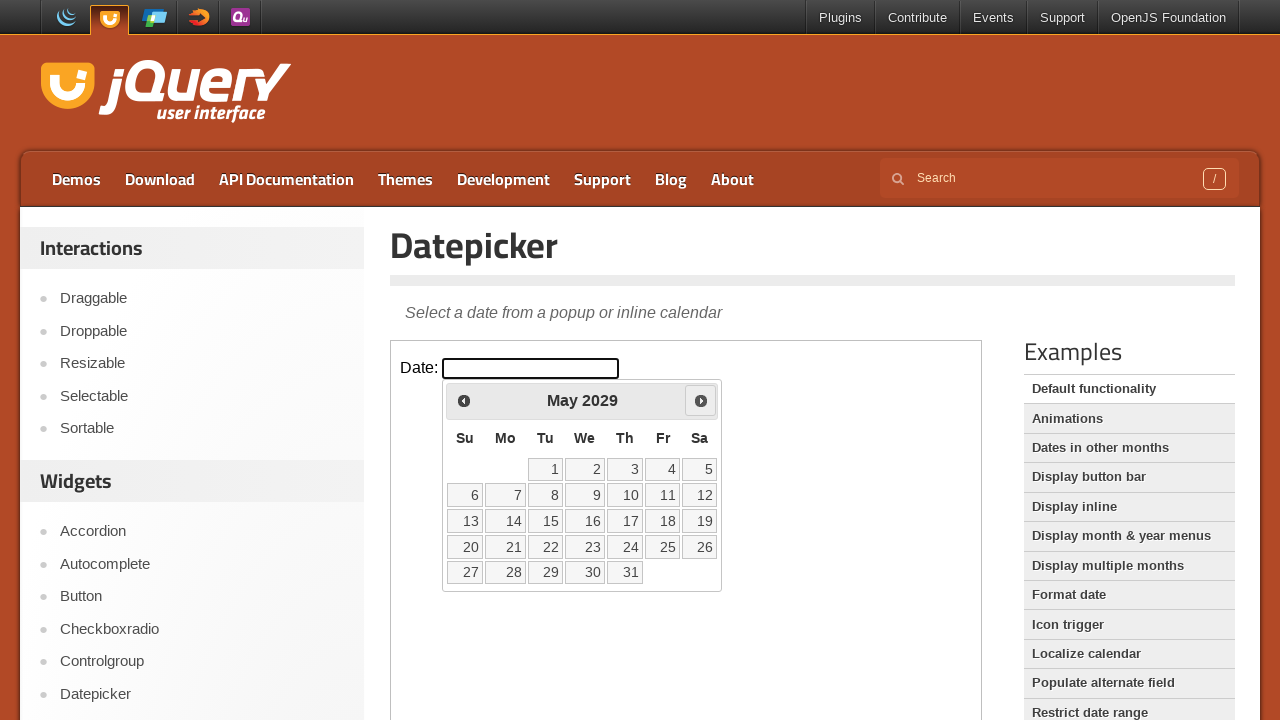

Waited 300ms for calendar to update
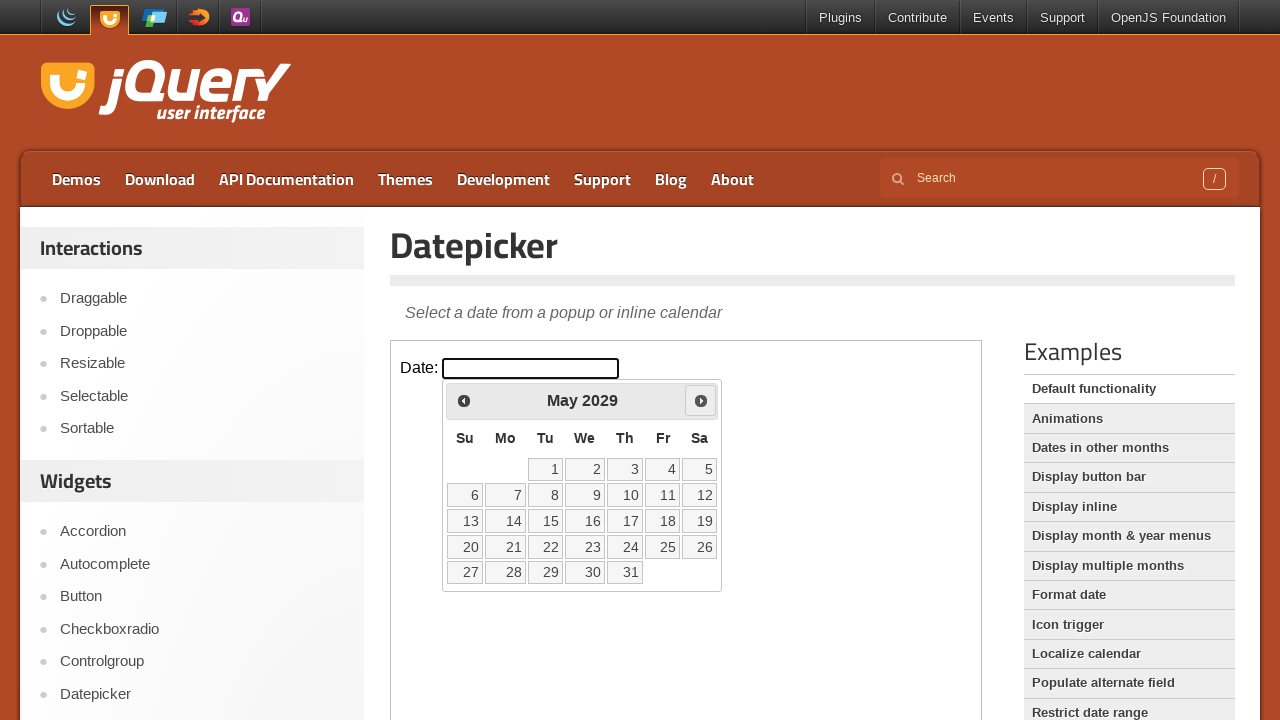

Retrieved current year: 2029
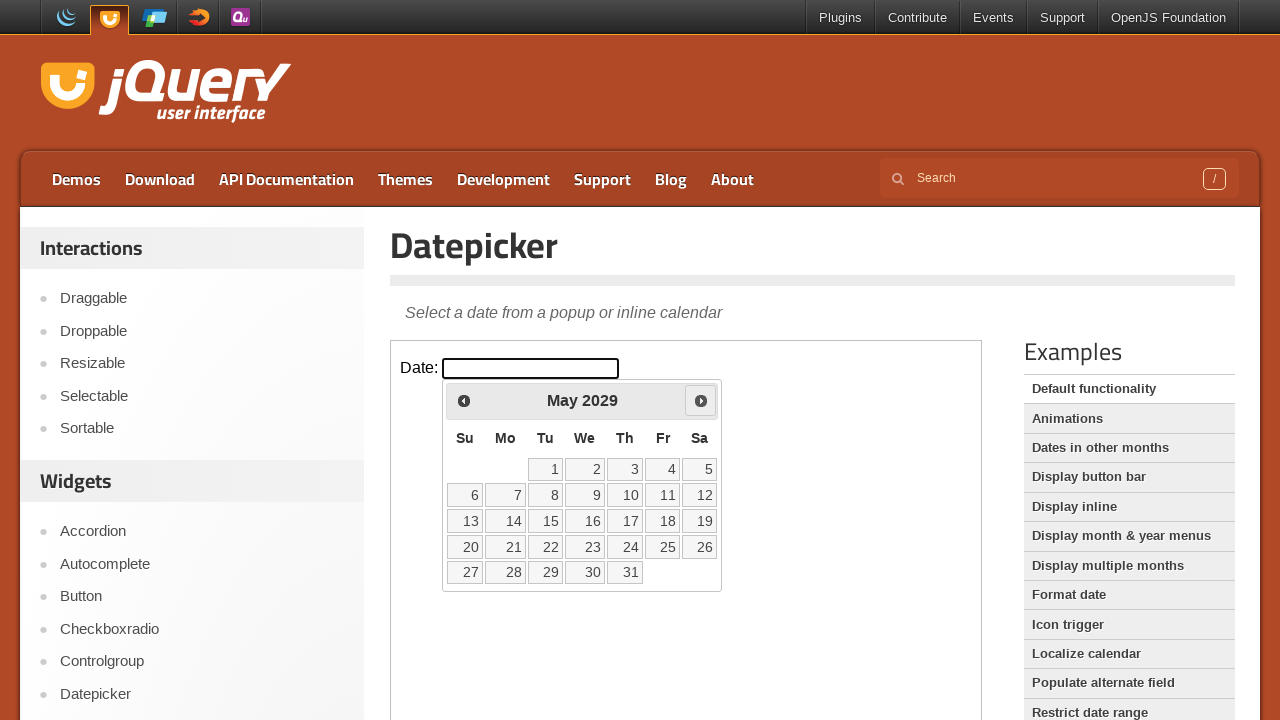

Retrieved current month: May
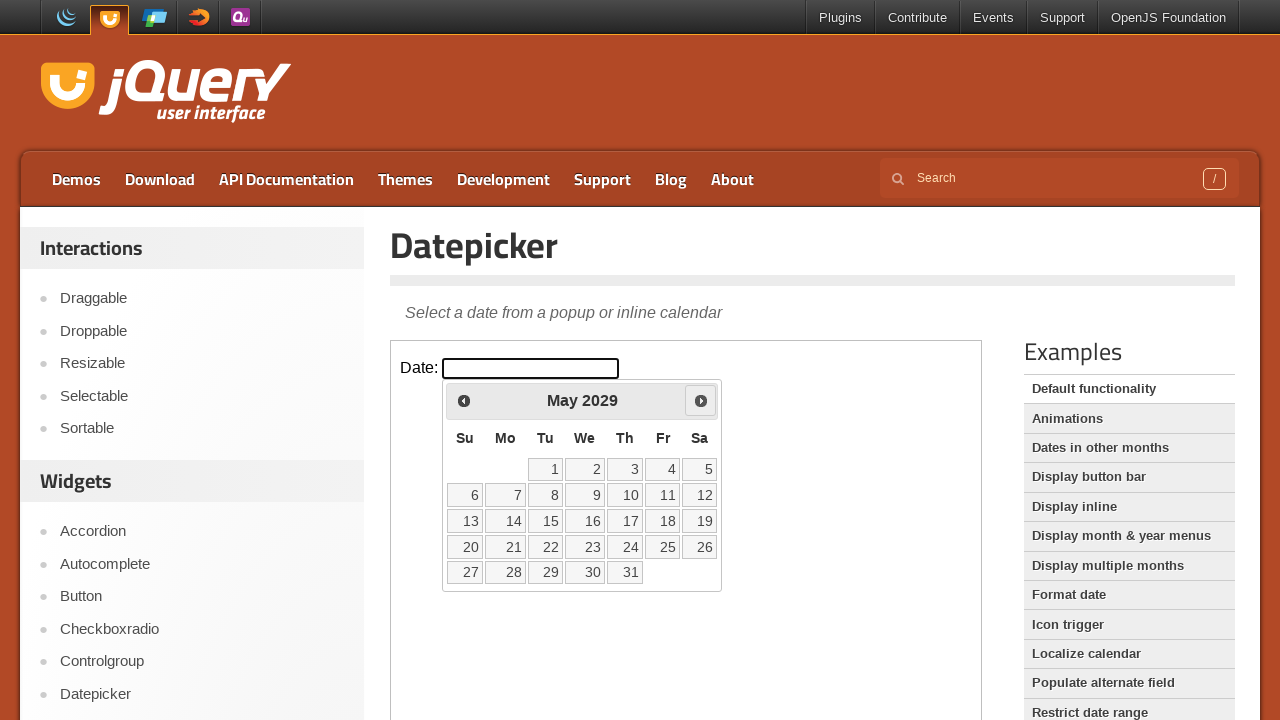

Clicked next month button in datepicker at (701, 400) on iframe.demo-frame >> internal:control=enter-frame >> a.ui-datepicker-next
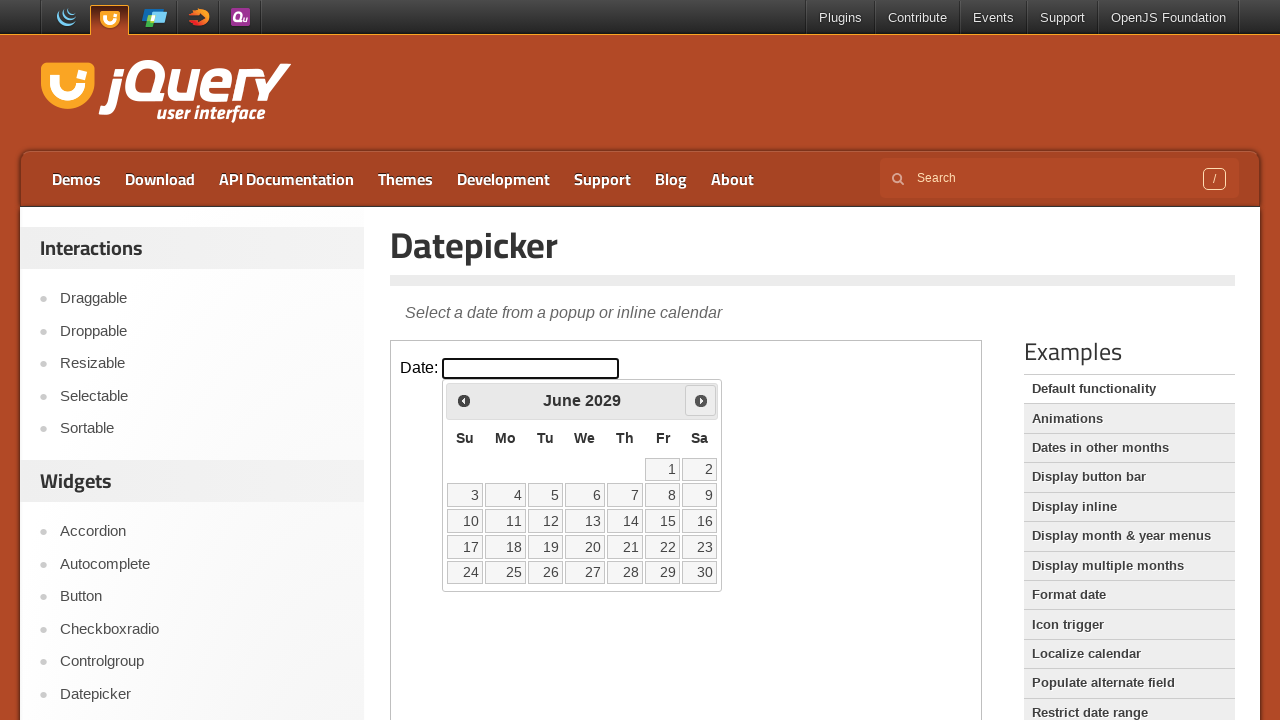

Waited 300ms for calendar to update
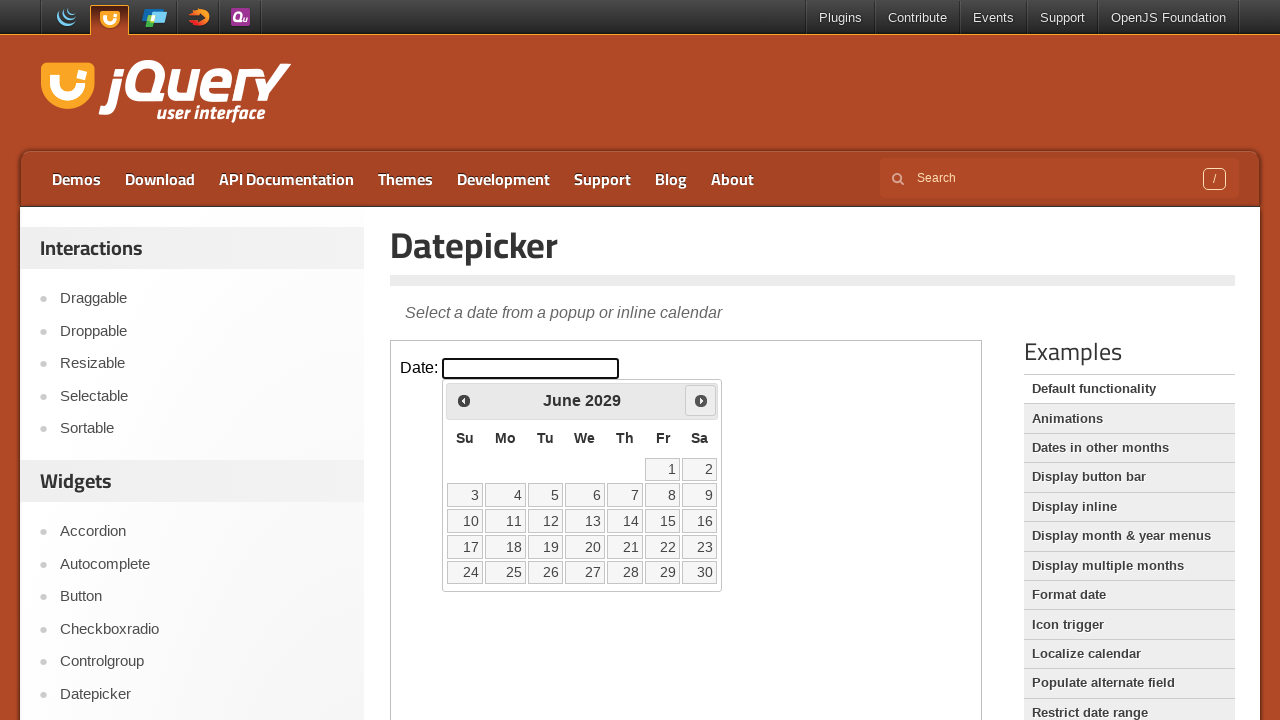

Retrieved current year: 2029
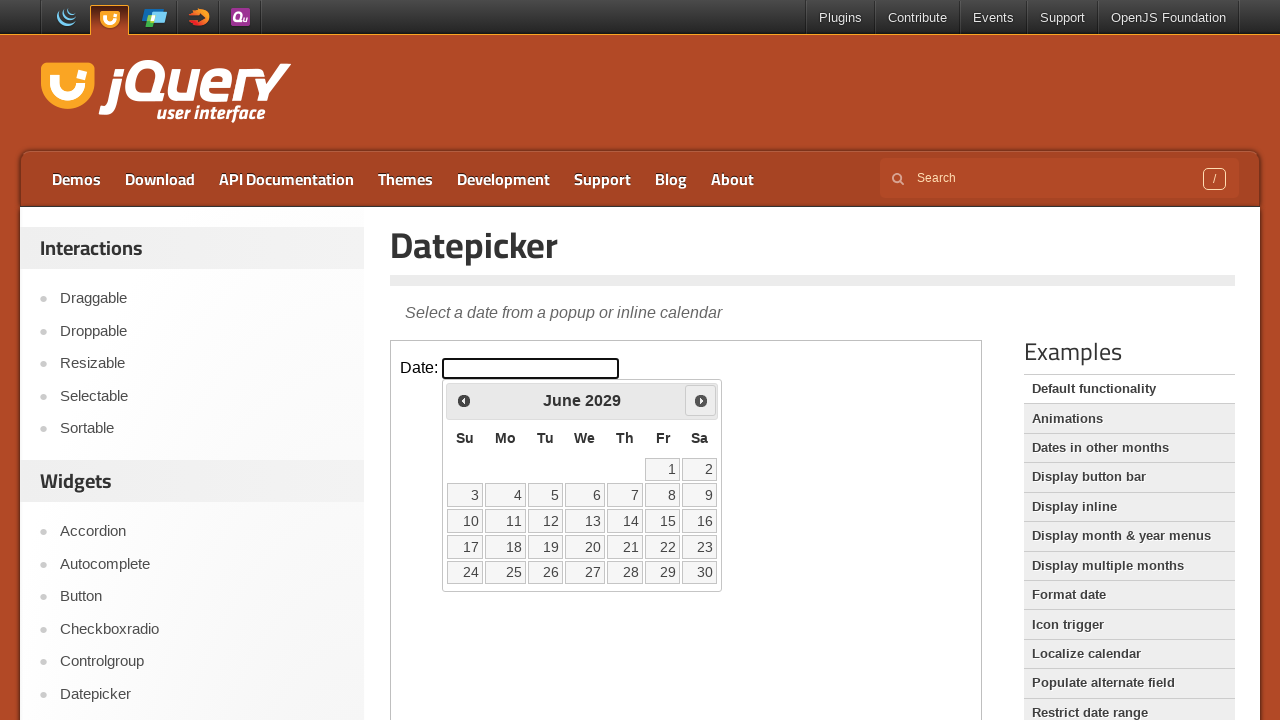

Retrieved current month: June
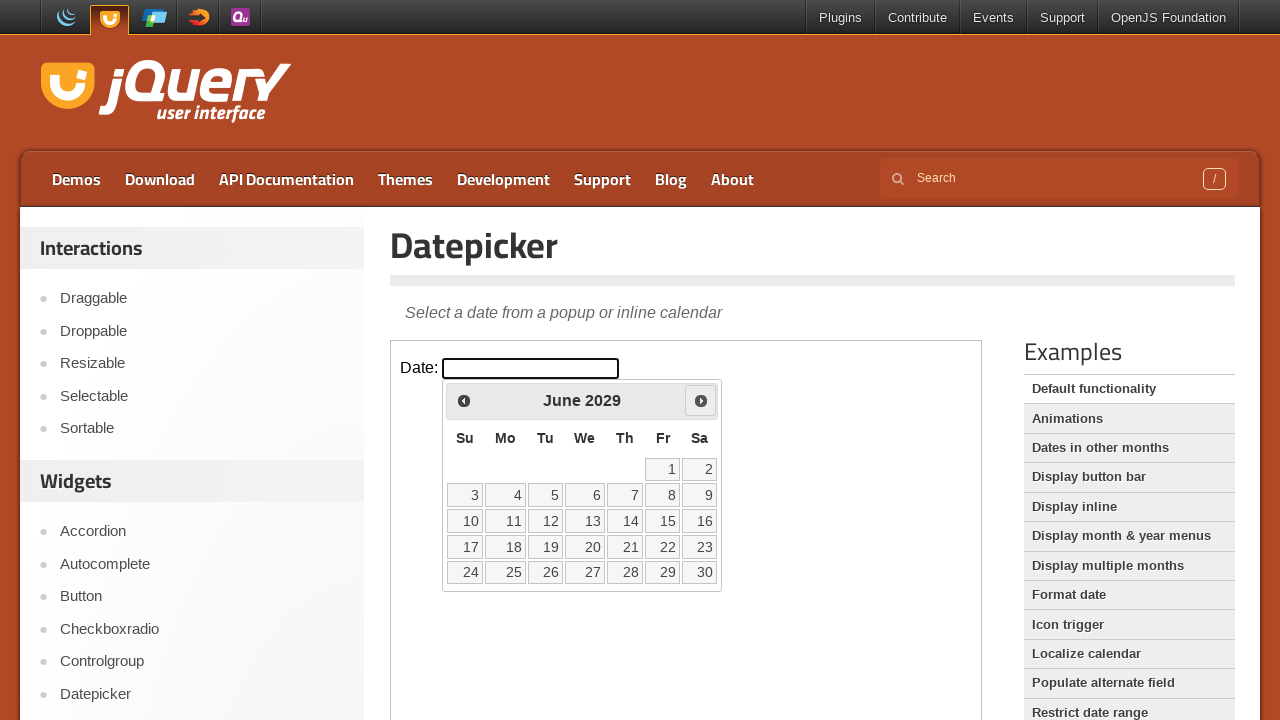

Clicked next month button in datepicker at (701, 400) on iframe.demo-frame >> internal:control=enter-frame >> a.ui-datepicker-next
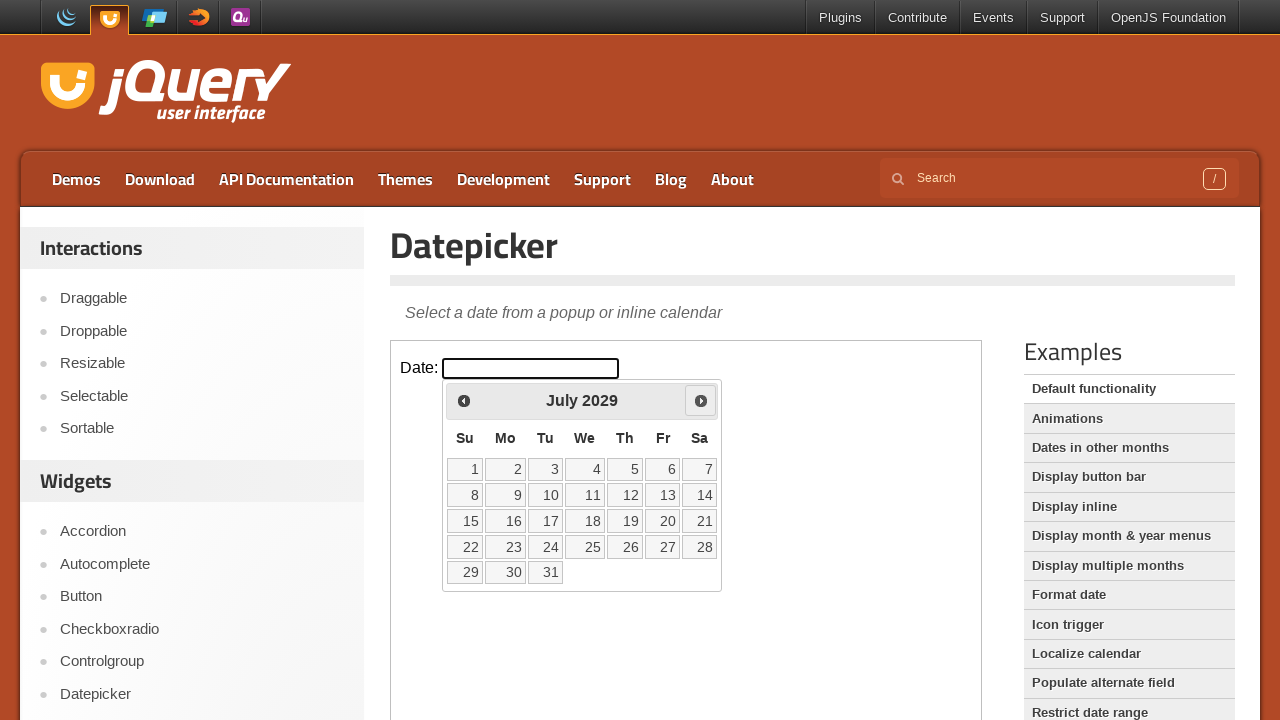

Waited 300ms for calendar to update
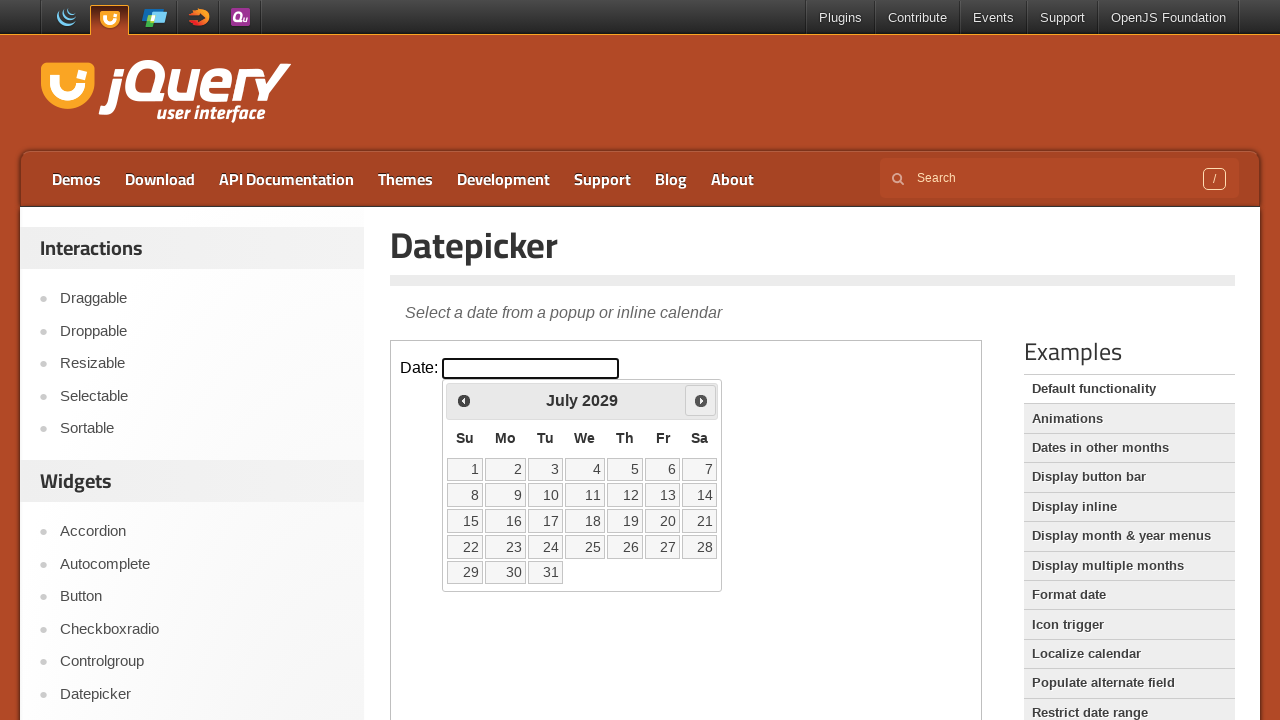

Retrieved current year: 2029
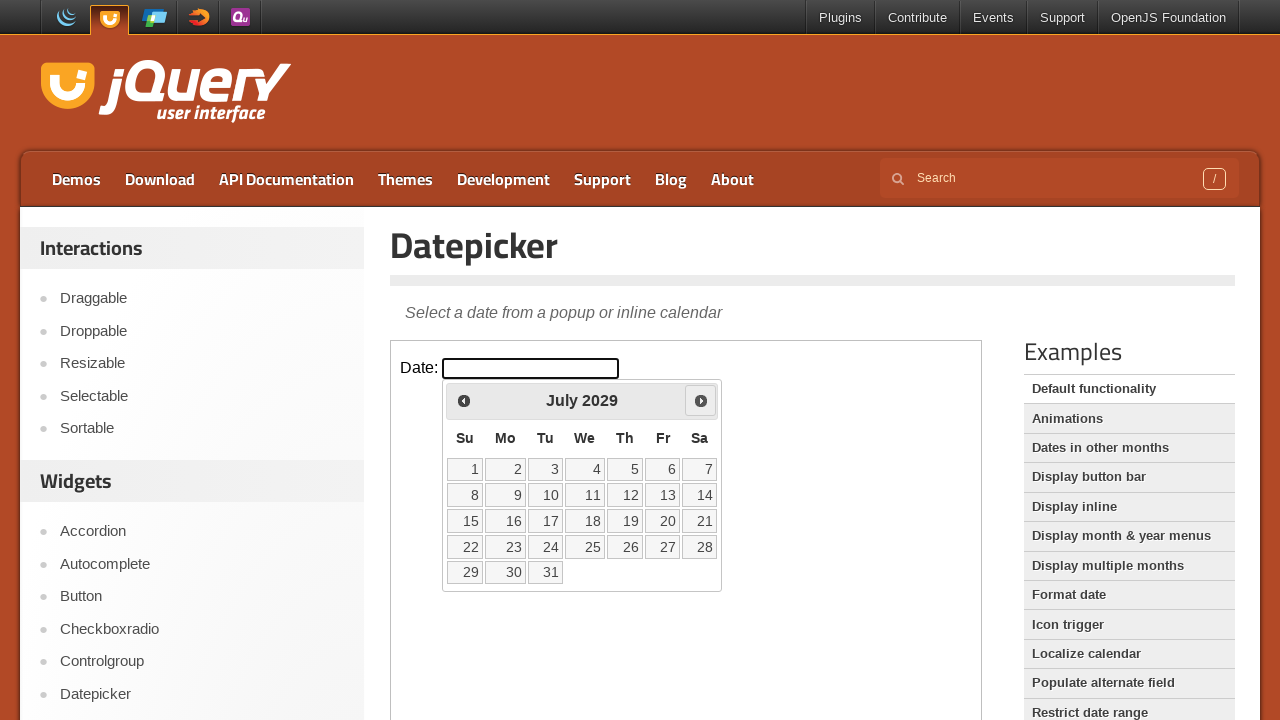

Retrieved current month: July
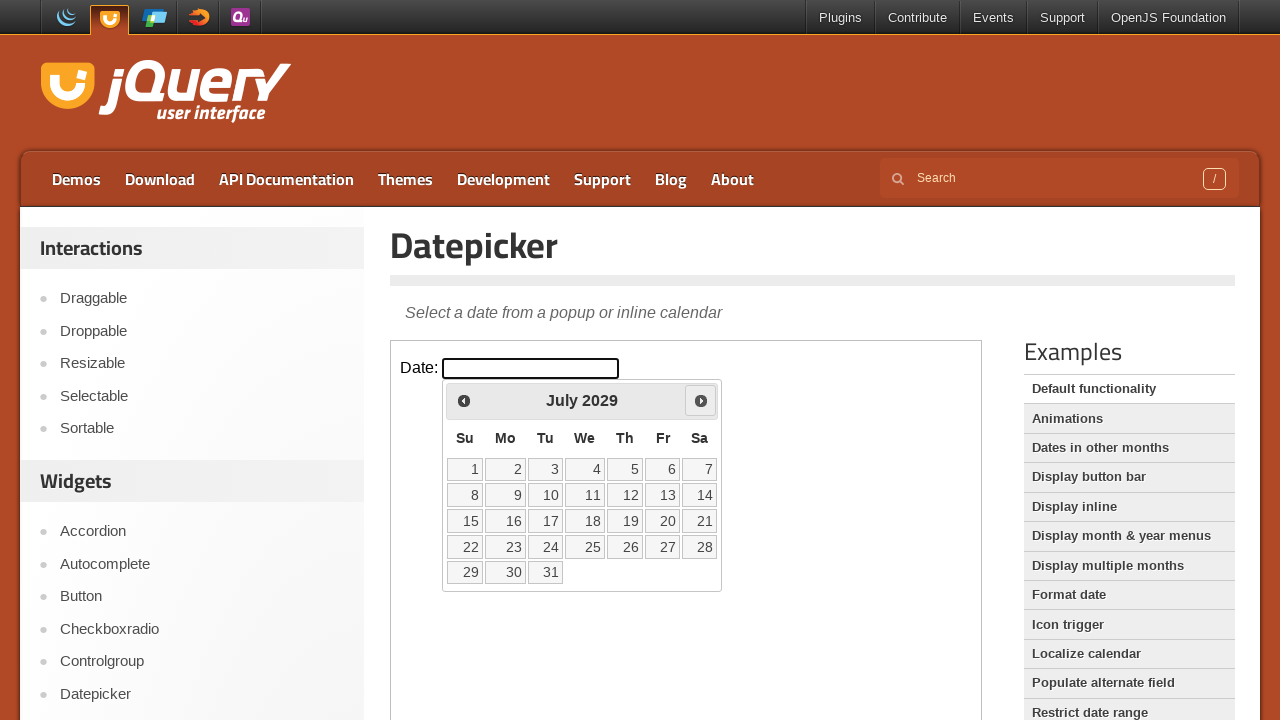

Clicked next month button in datepicker at (701, 400) on iframe.demo-frame >> internal:control=enter-frame >> a.ui-datepicker-next
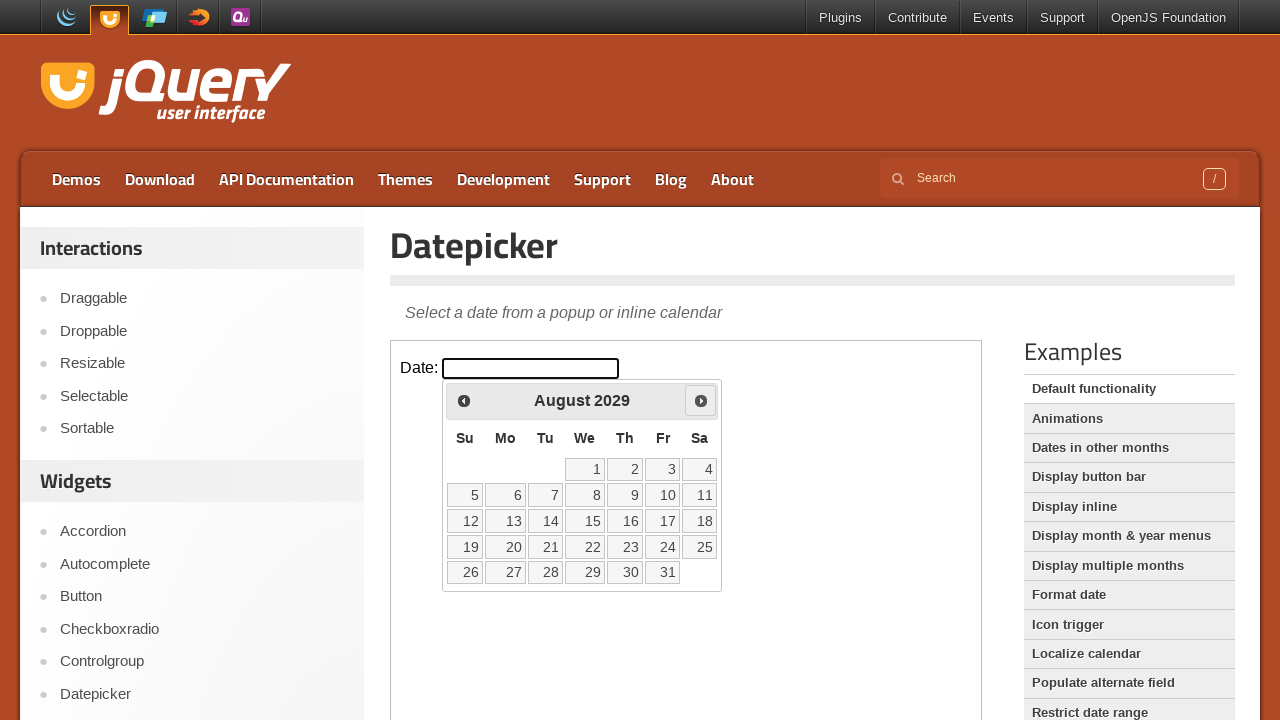

Waited 300ms for calendar to update
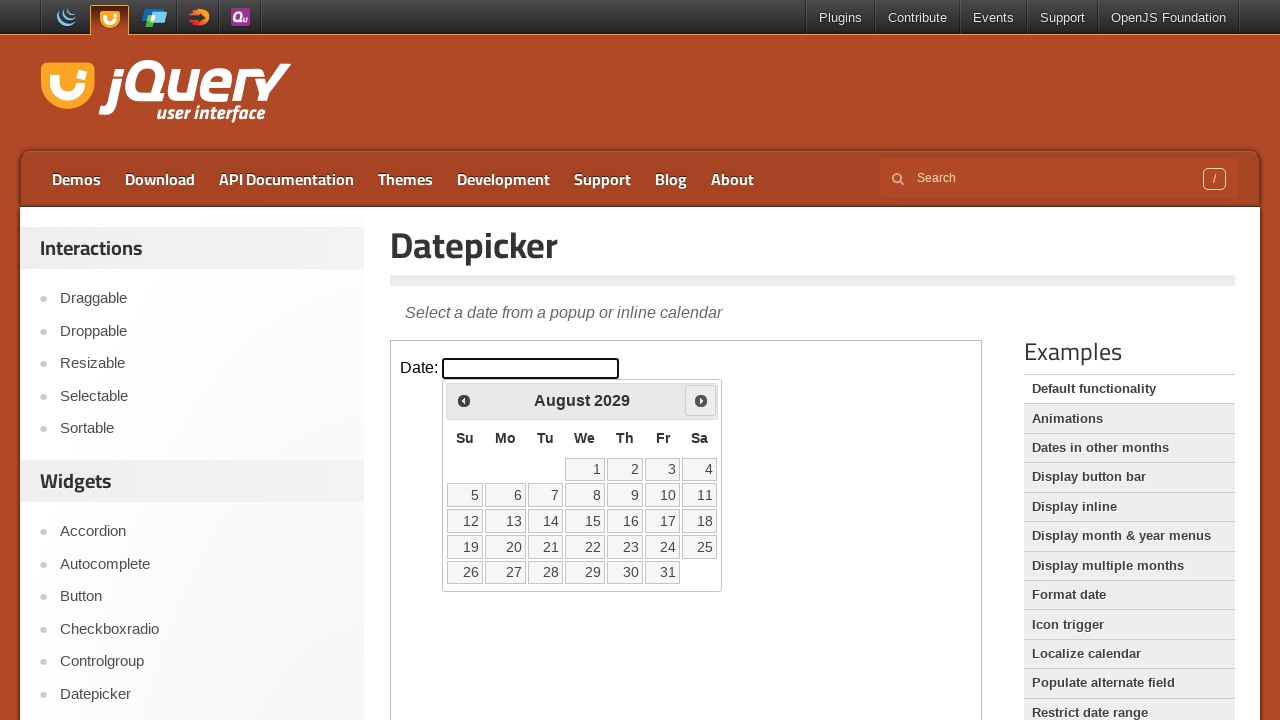

Retrieved current year: 2029
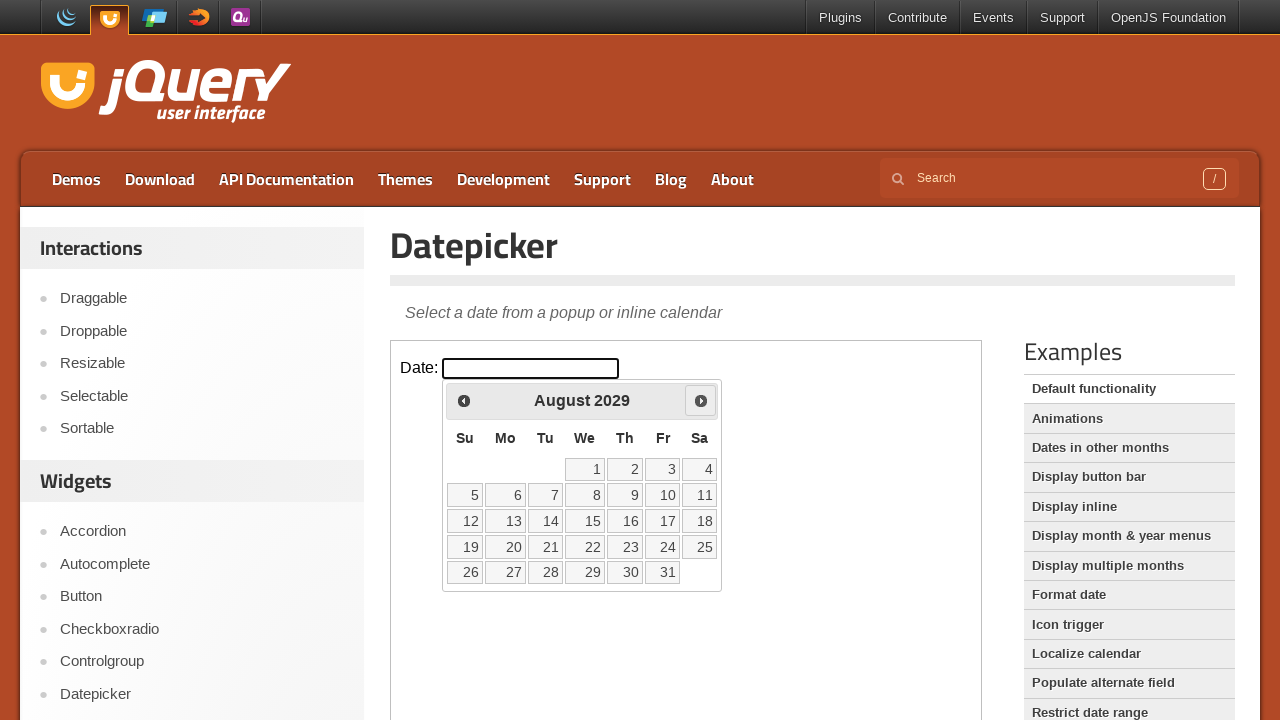

Retrieved current month: August
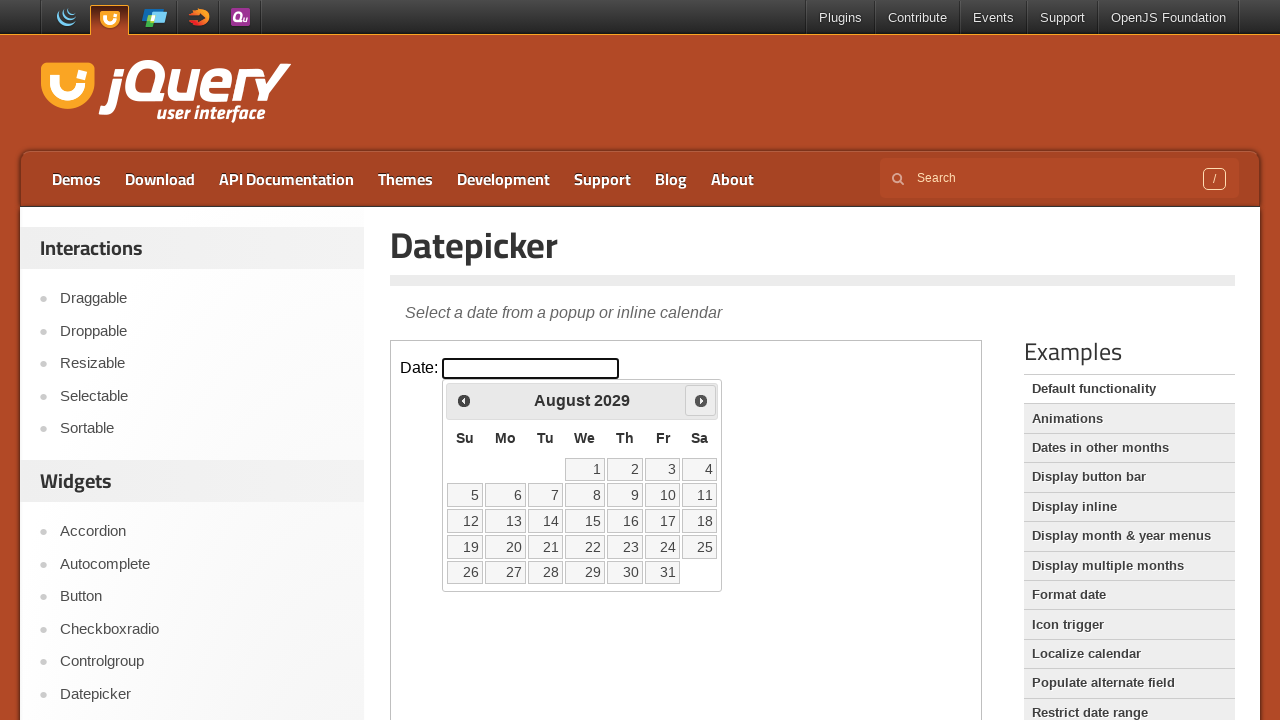

Clicked next month button in datepicker at (701, 400) on iframe.demo-frame >> internal:control=enter-frame >> a.ui-datepicker-next
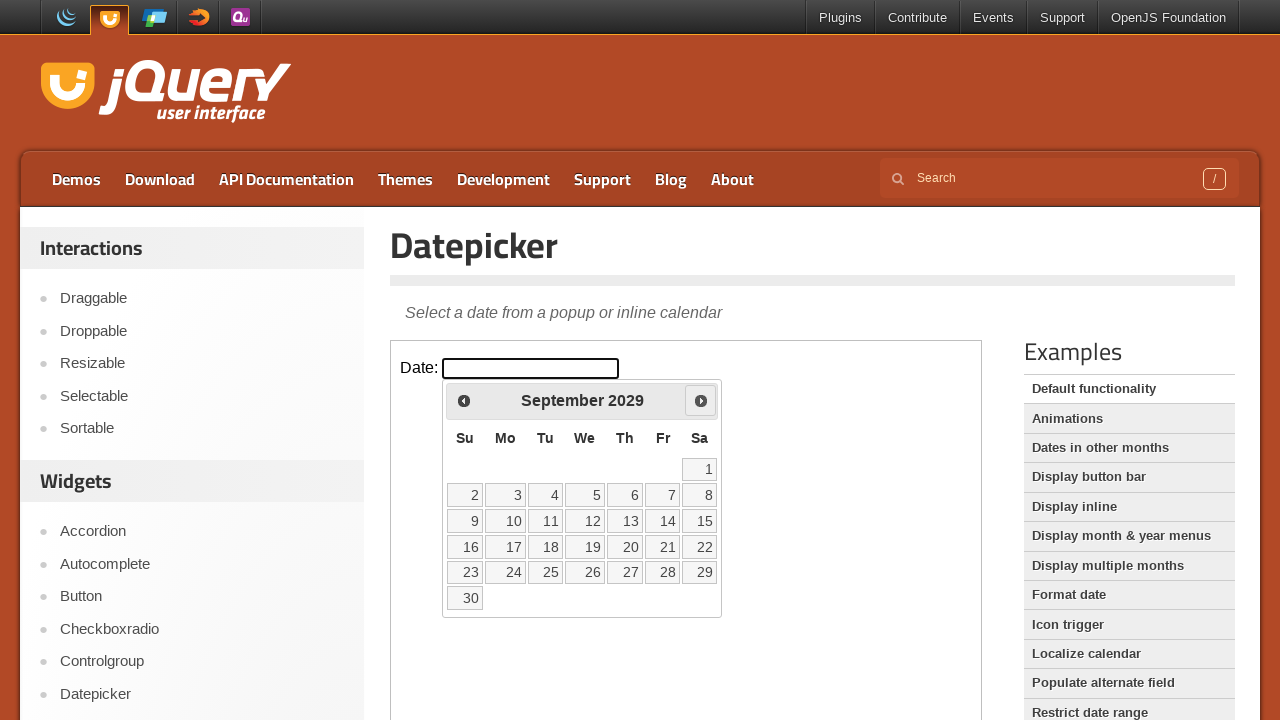

Waited 300ms for calendar to update
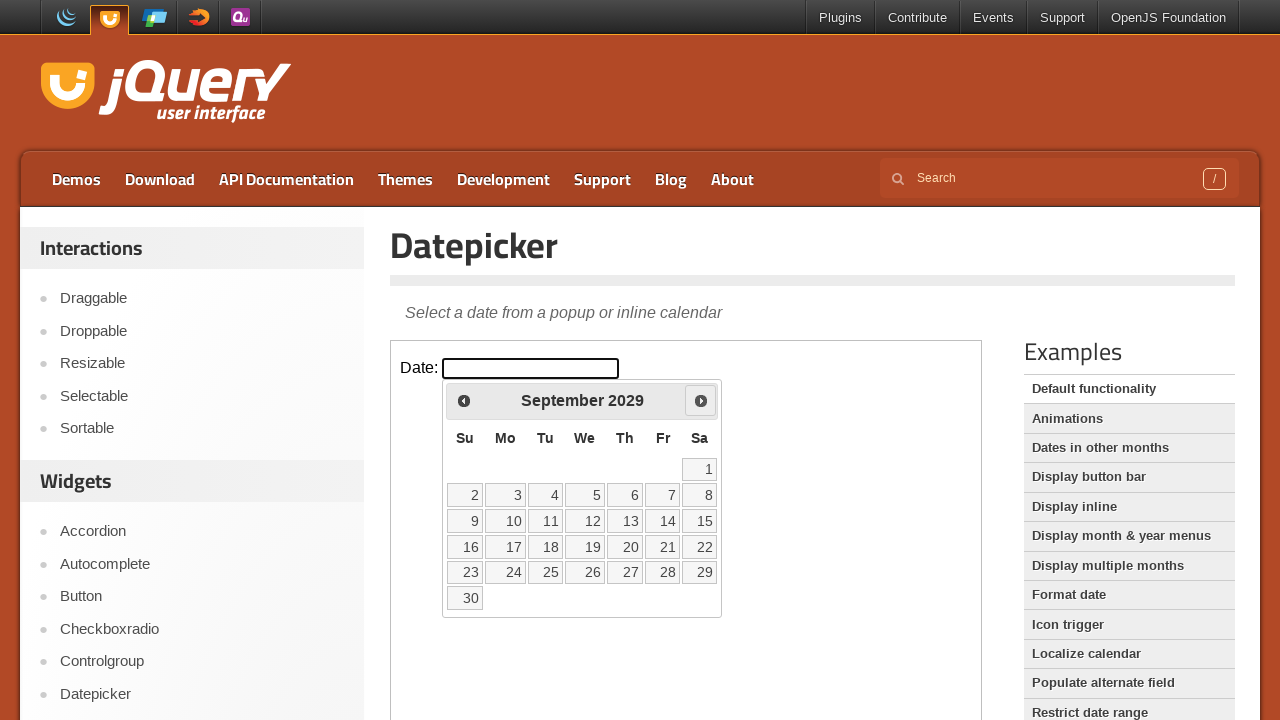

Retrieved current year: 2029
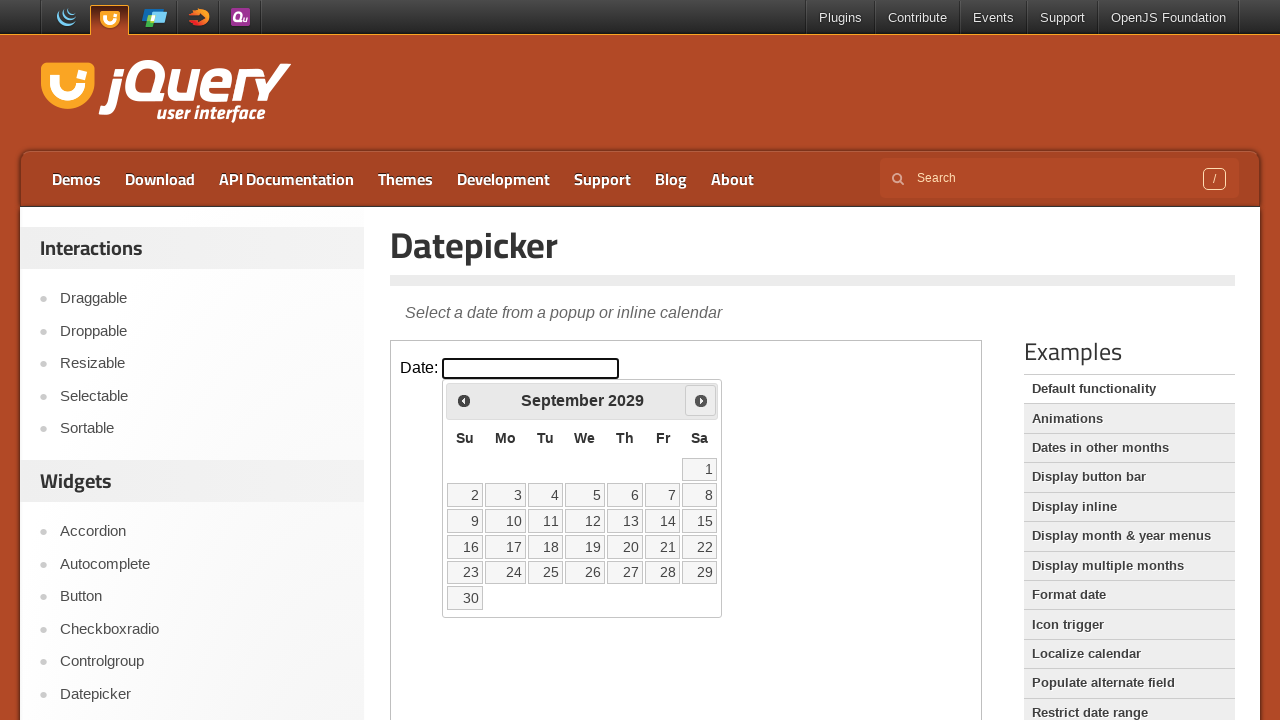

Retrieved current month: September
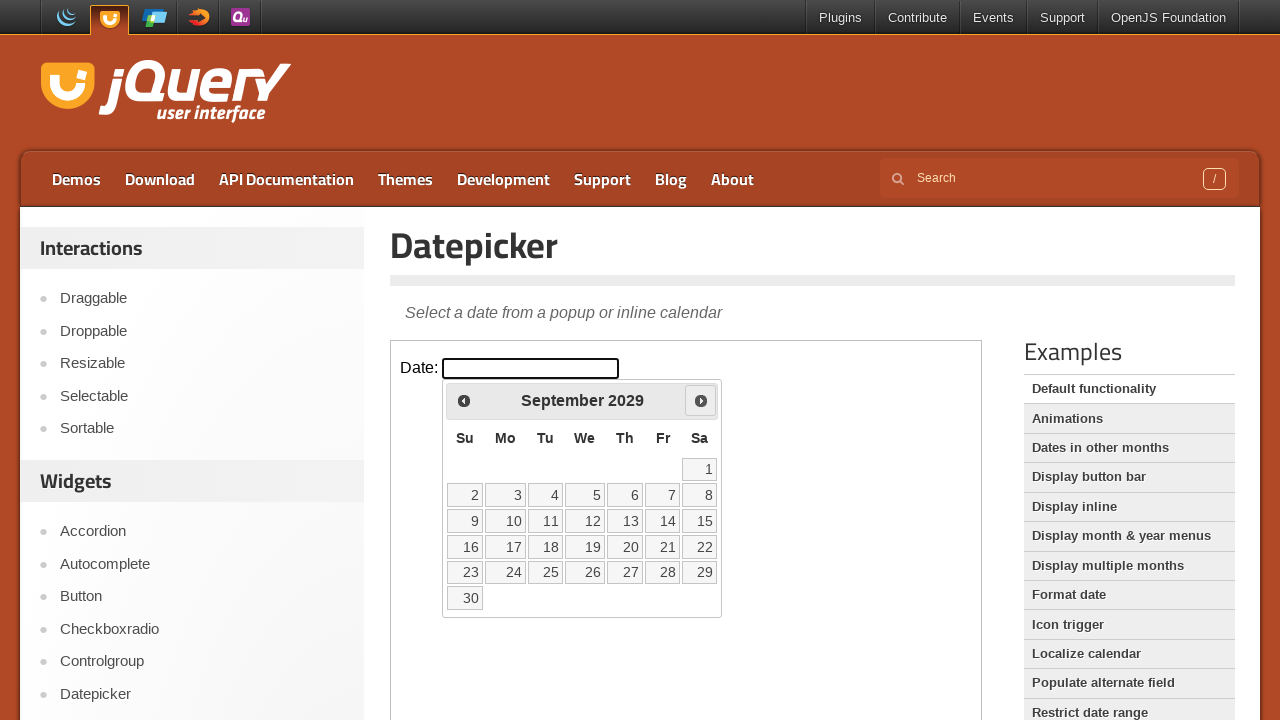

Clicked next month button in datepicker at (701, 400) on iframe.demo-frame >> internal:control=enter-frame >> a.ui-datepicker-next
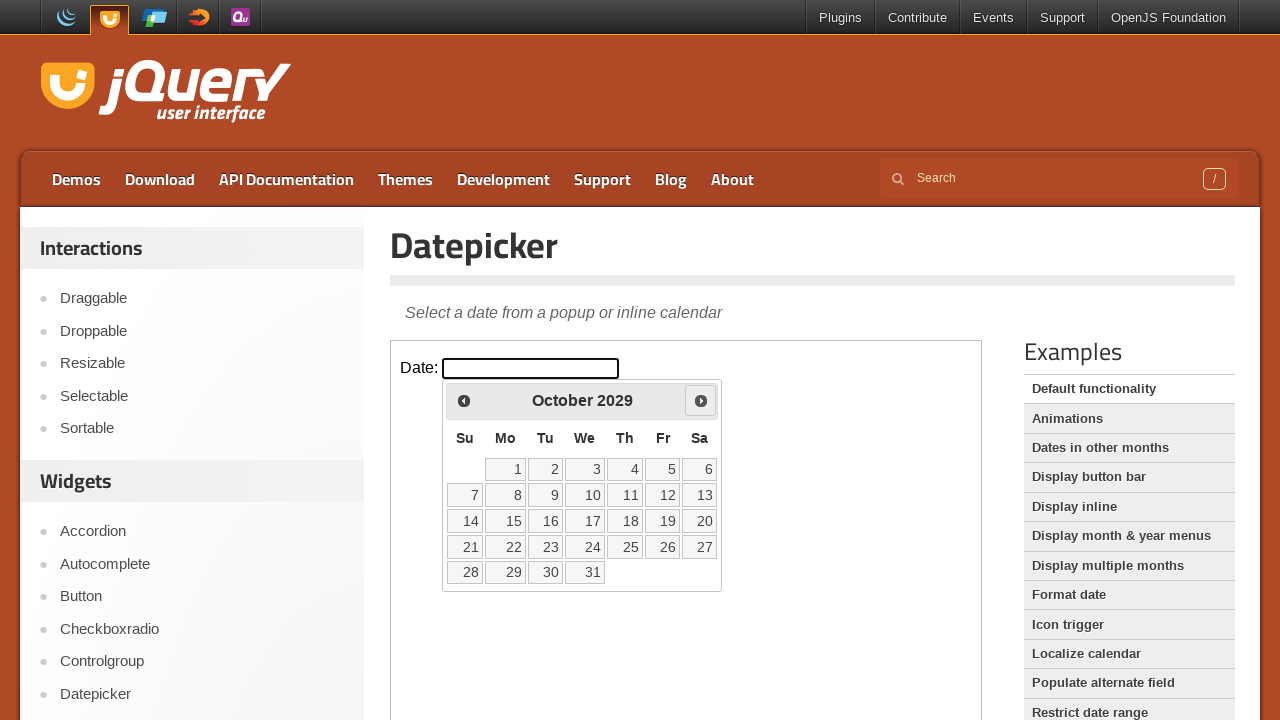

Waited 300ms for calendar to update
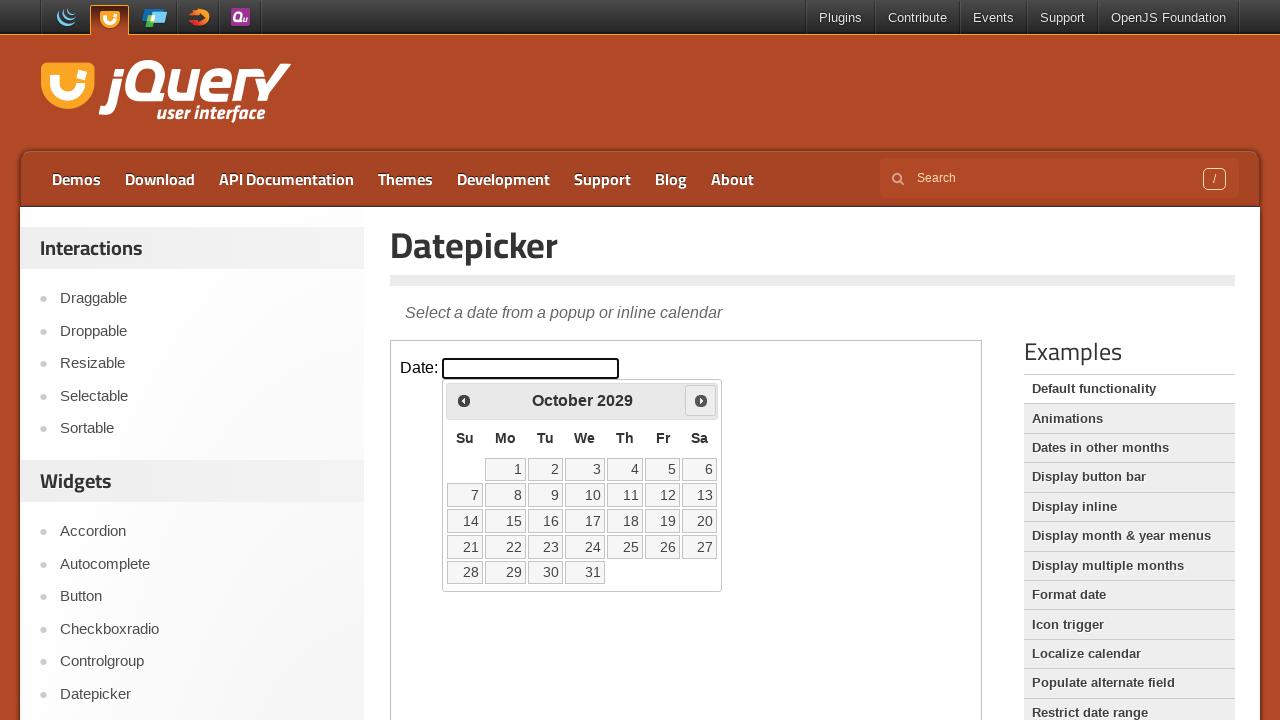

Retrieved current year: 2029
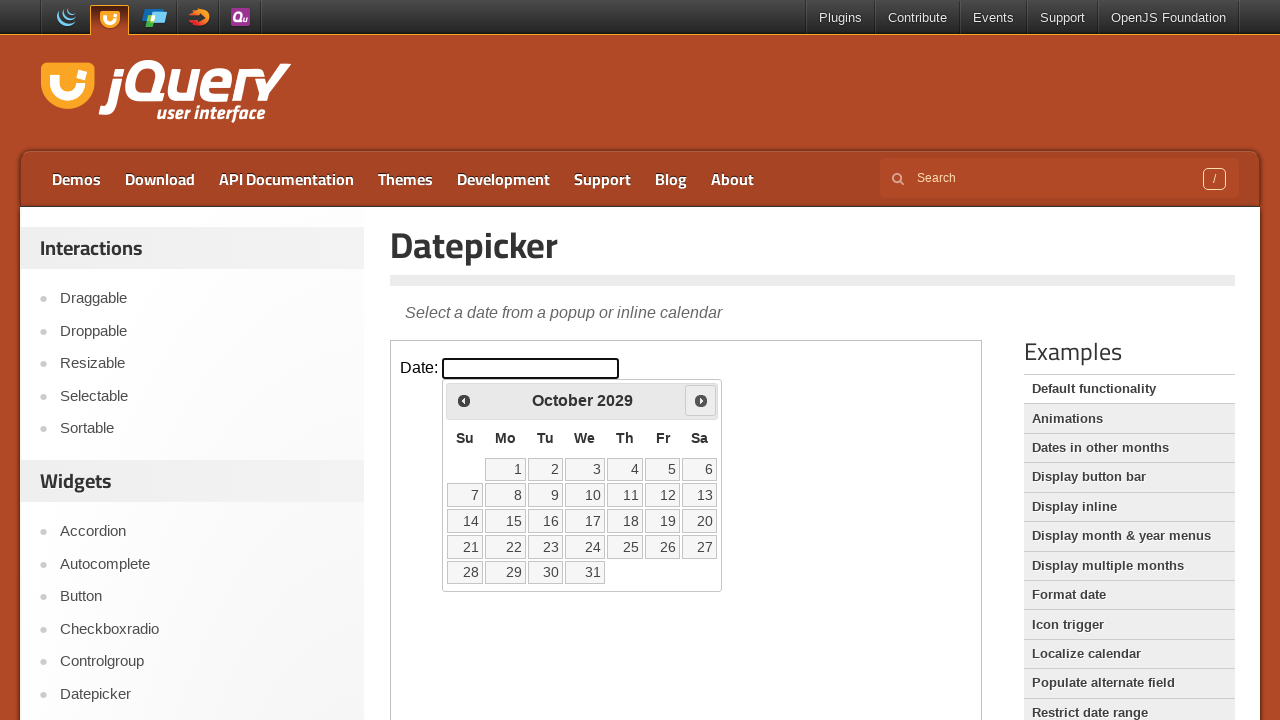

Retrieved current month: October
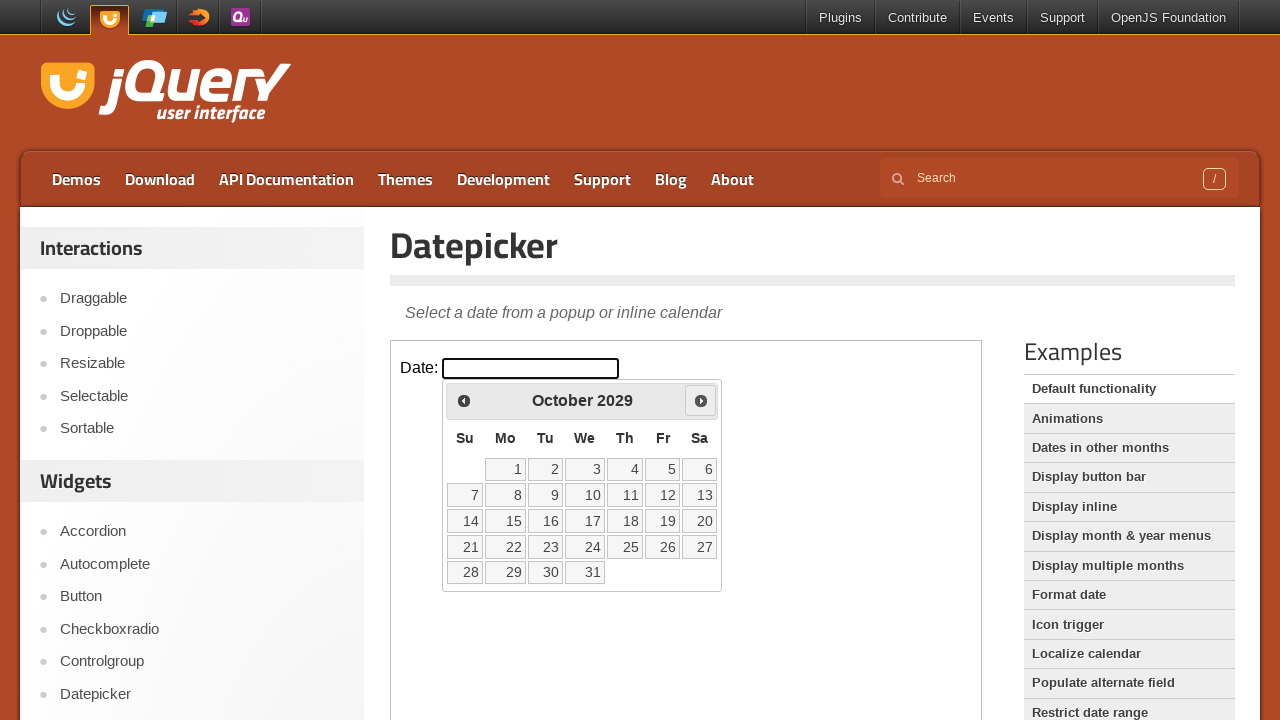

Clicked next month button in datepicker at (701, 400) on iframe.demo-frame >> internal:control=enter-frame >> a.ui-datepicker-next
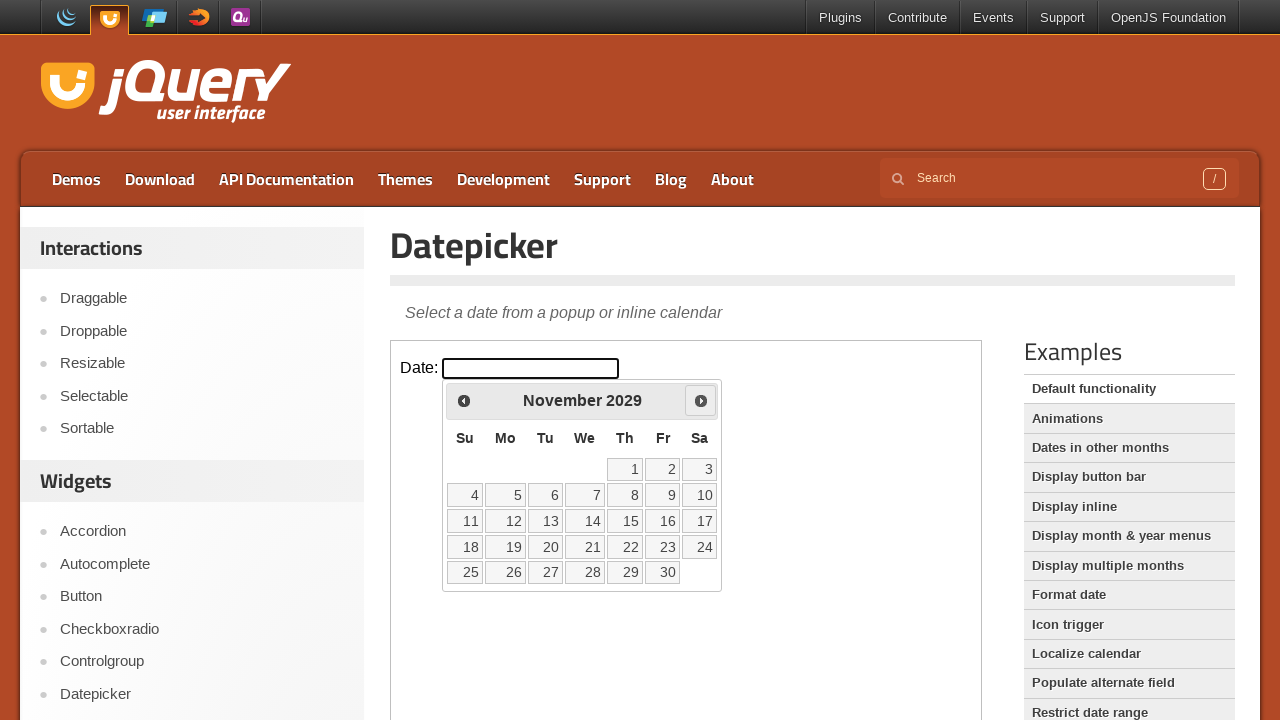

Waited 300ms for calendar to update
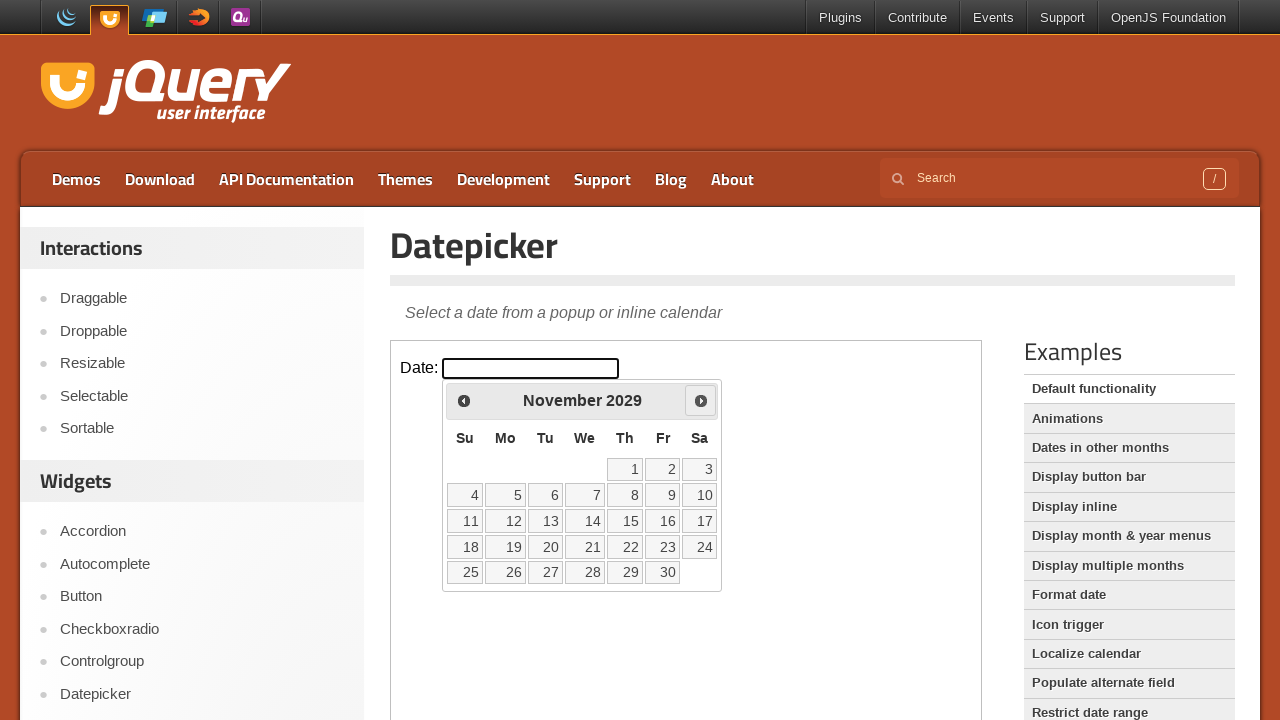

Retrieved current year: 2029
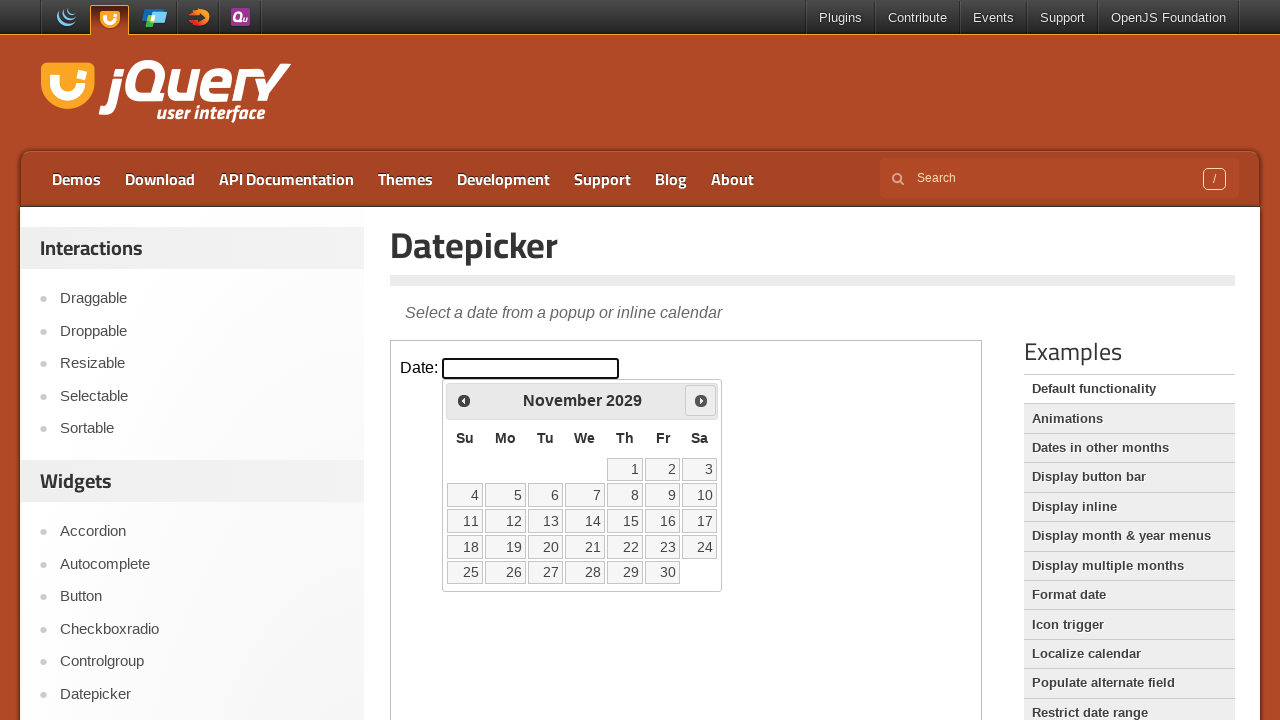

Retrieved current month: November
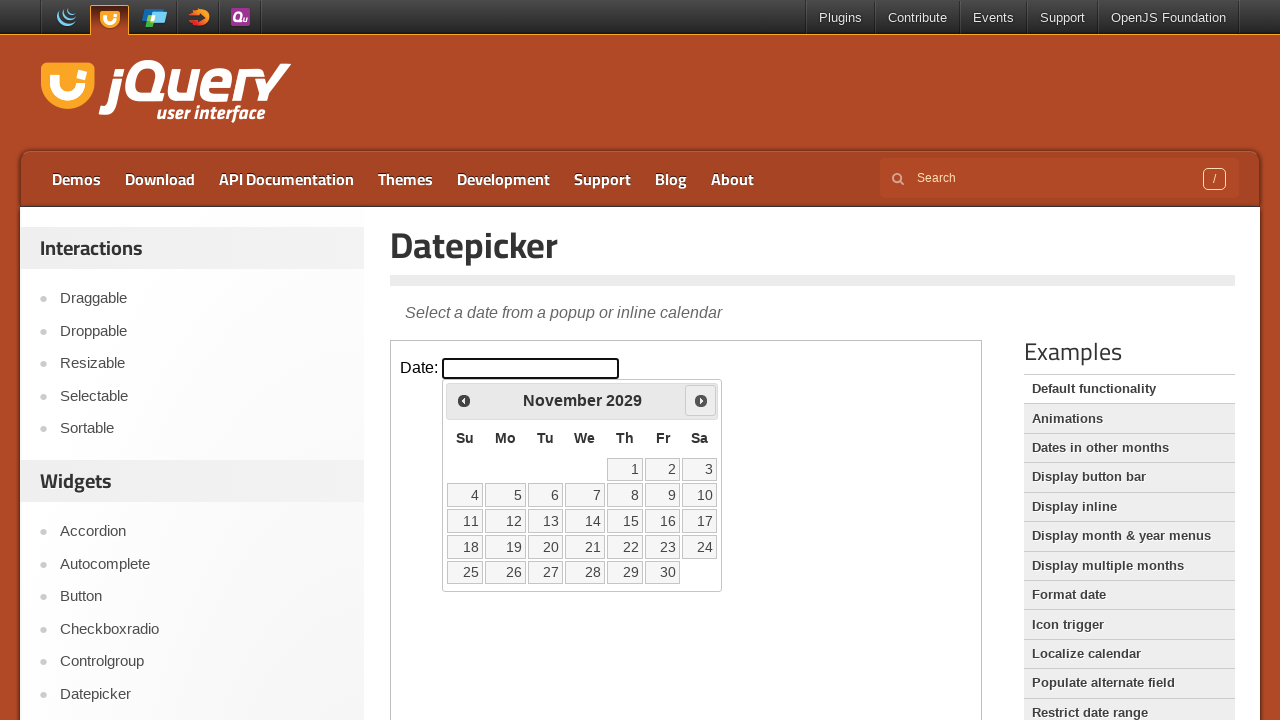

Clicked next month button in datepicker at (701, 400) on iframe.demo-frame >> internal:control=enter-frame >> a.ui-datepicker-next
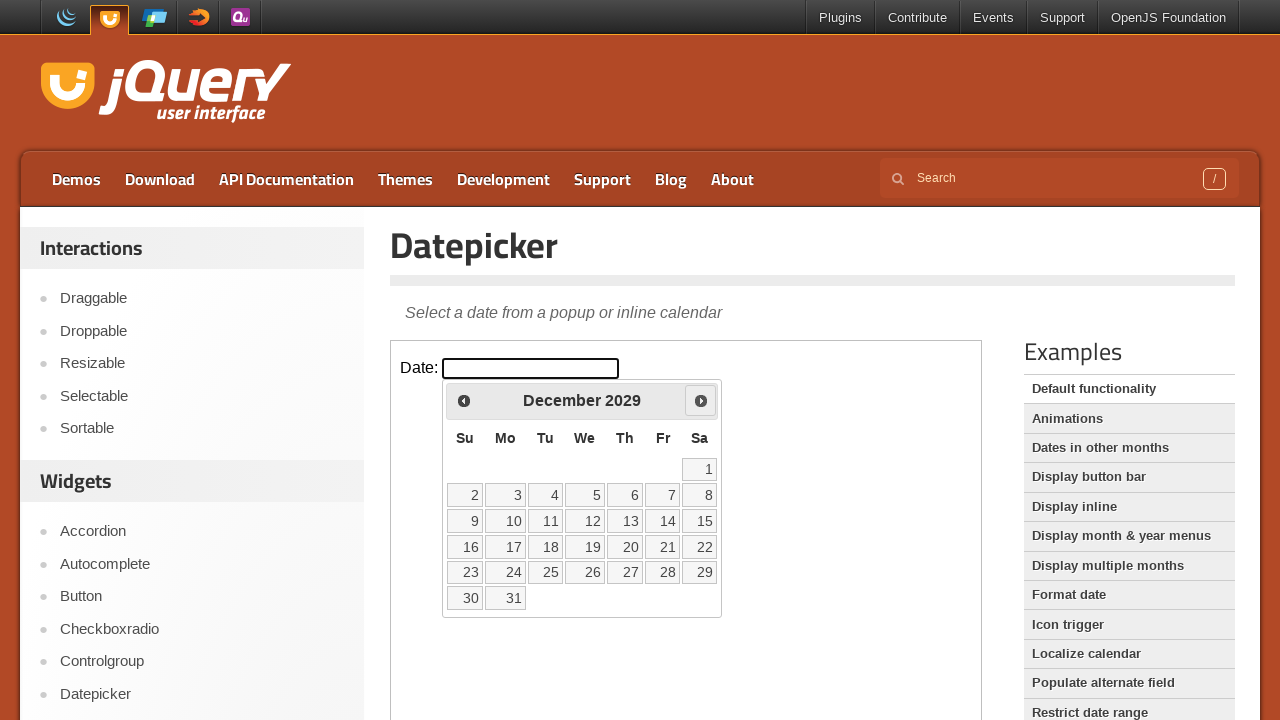

Waited 300ms for calendar to update
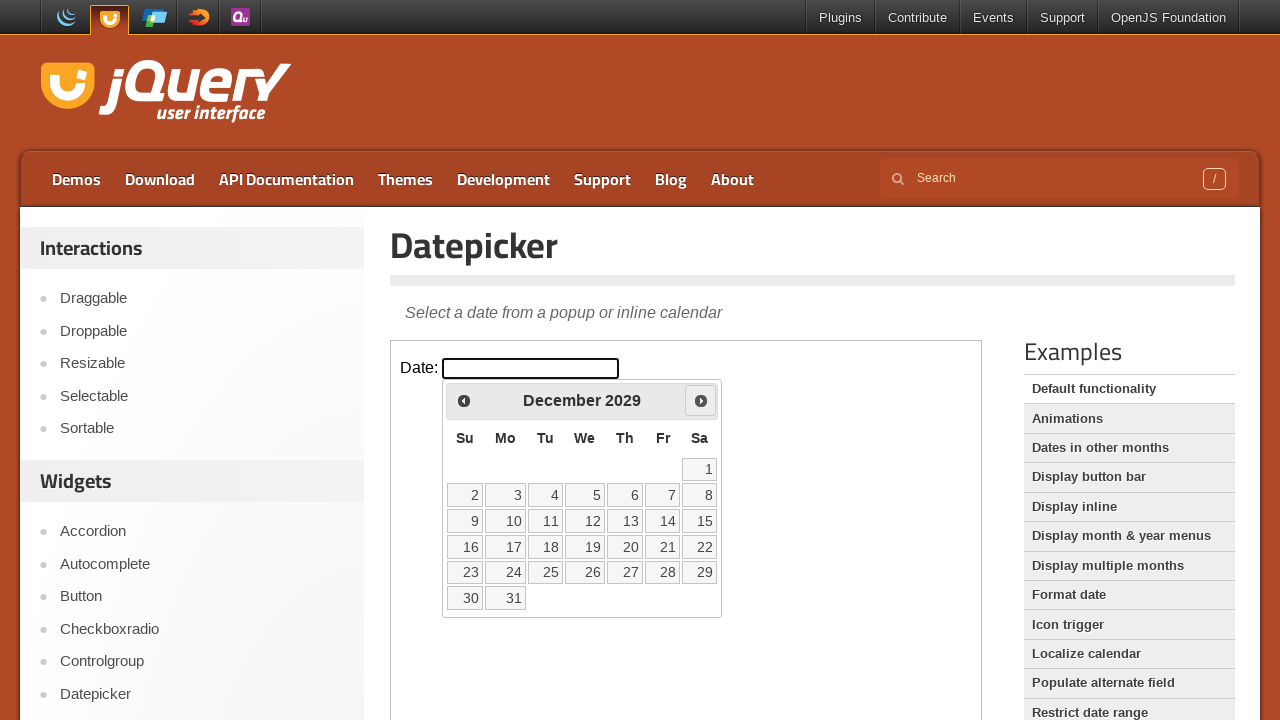

Retrieved current year: 2029
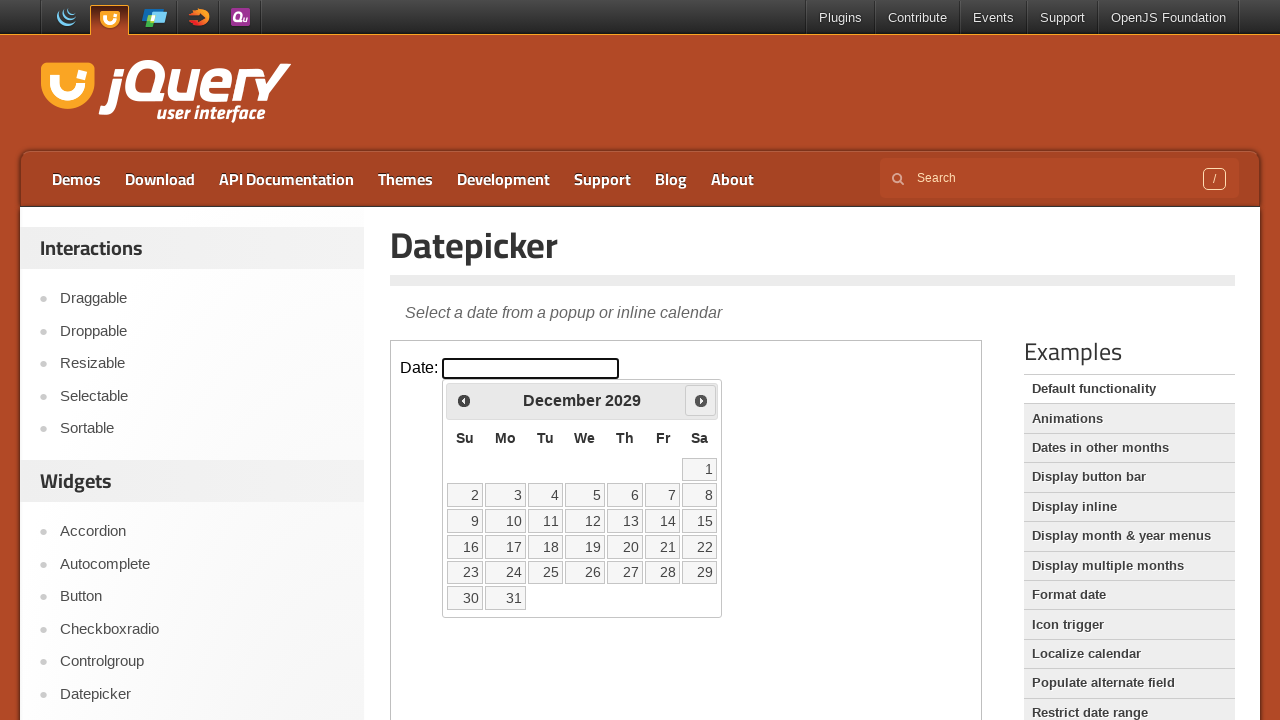

Retrieved current month: December
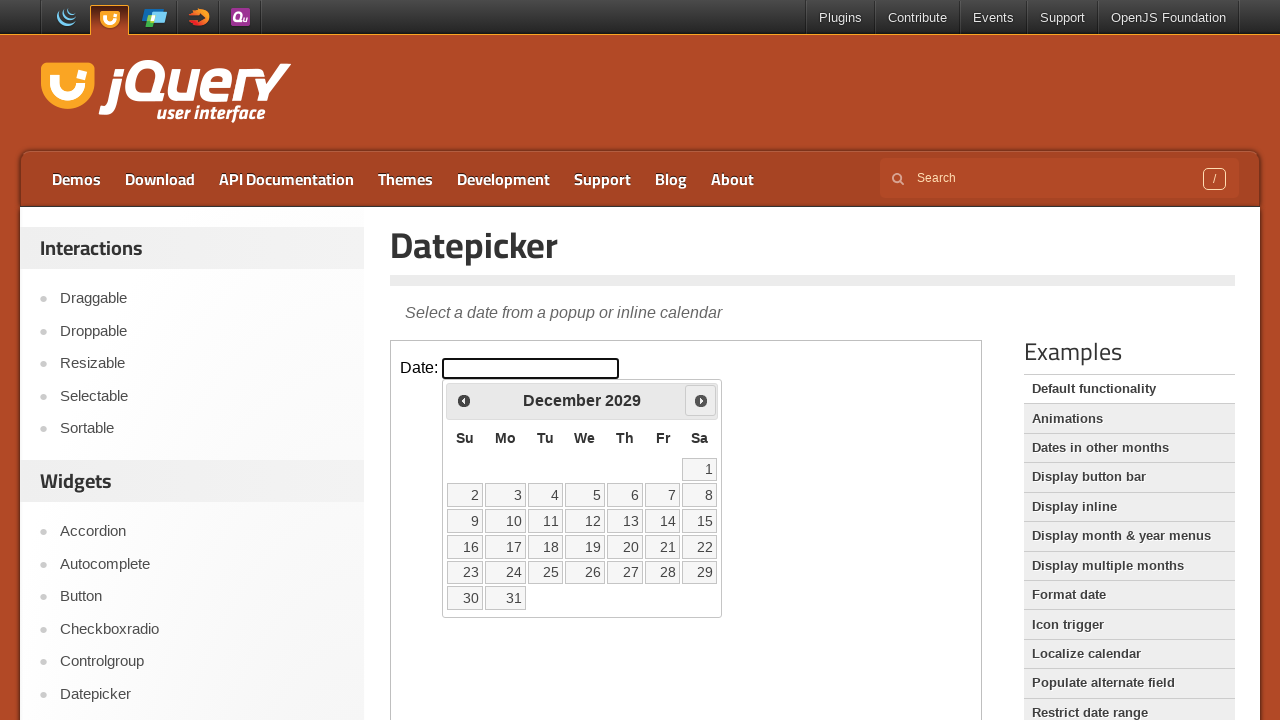

Clicked next month button in datepicker at (701, 400) on iframe.demo-frame >> internal:control=enter-frame >> a.ui-datepicker-next
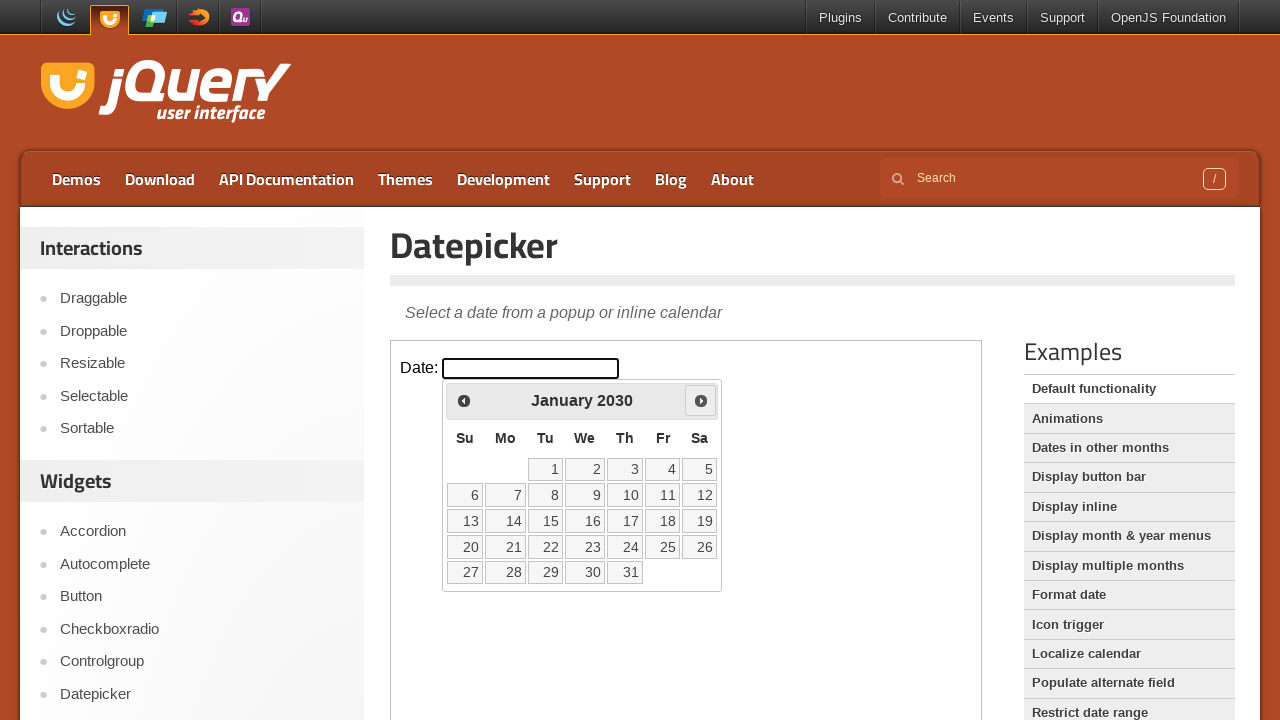

Waited 300ms for calendar to update
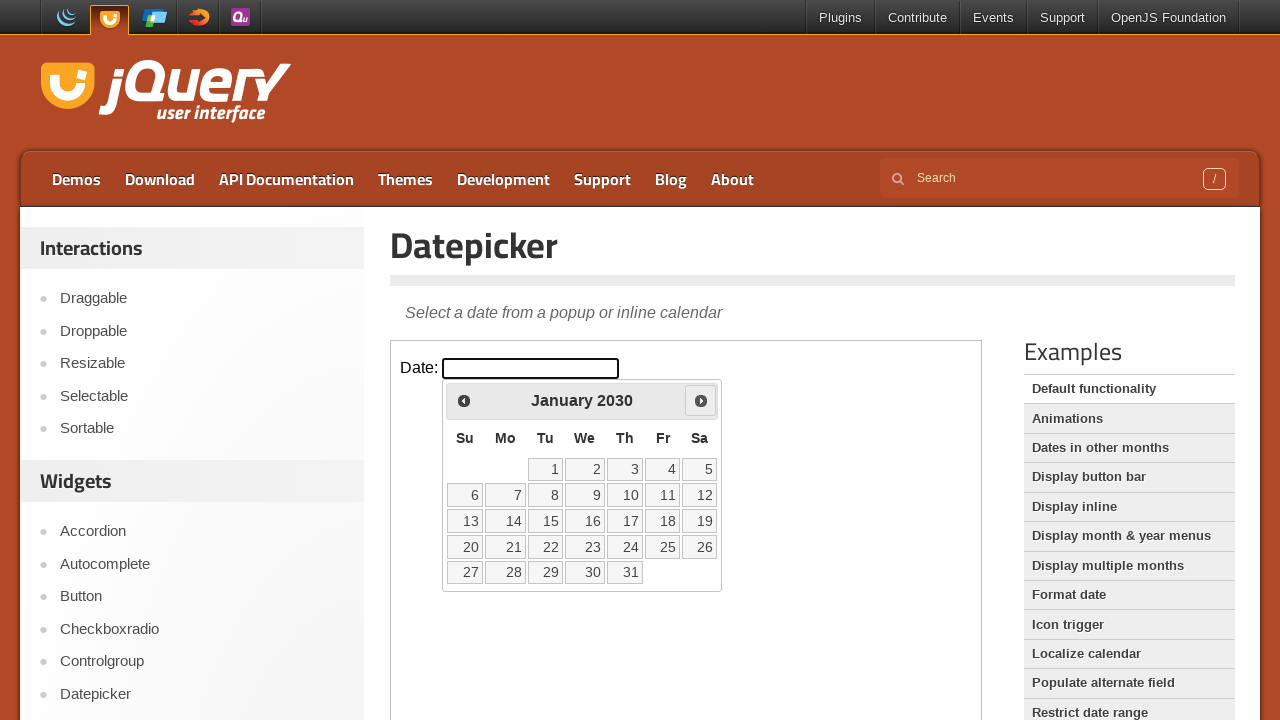

Retrieved current year: 2030
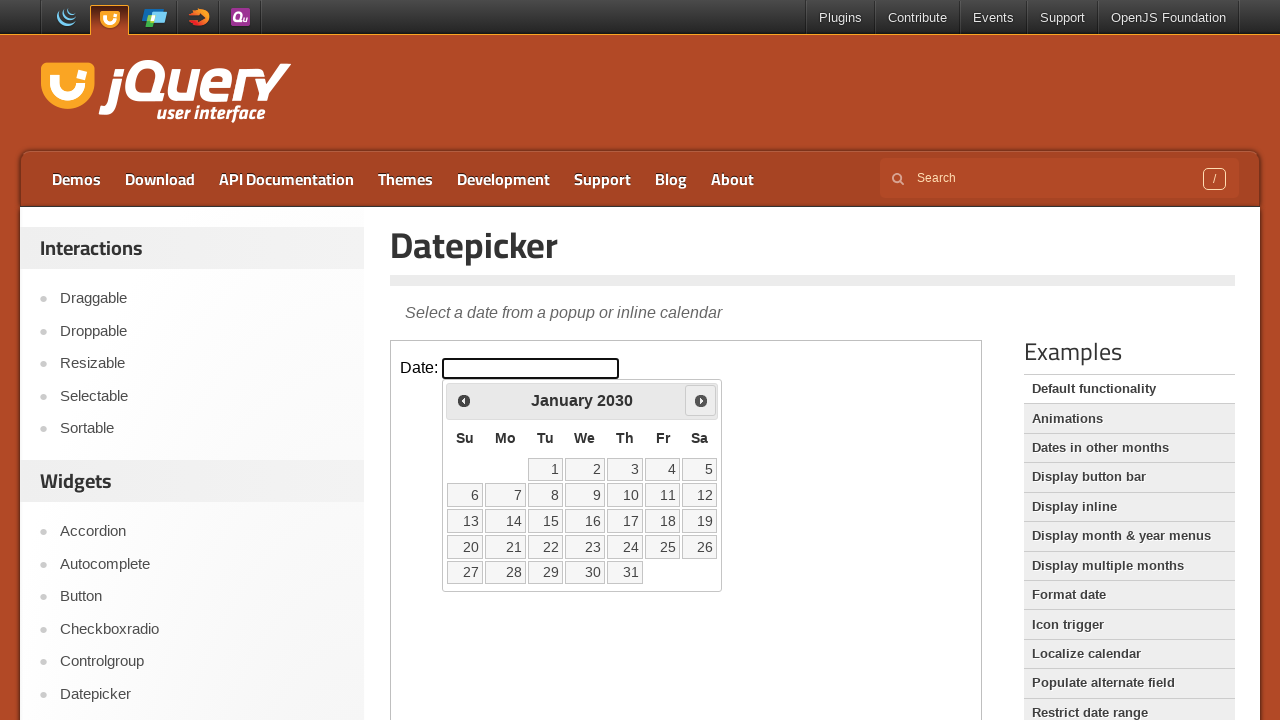

Retrieved current month: January
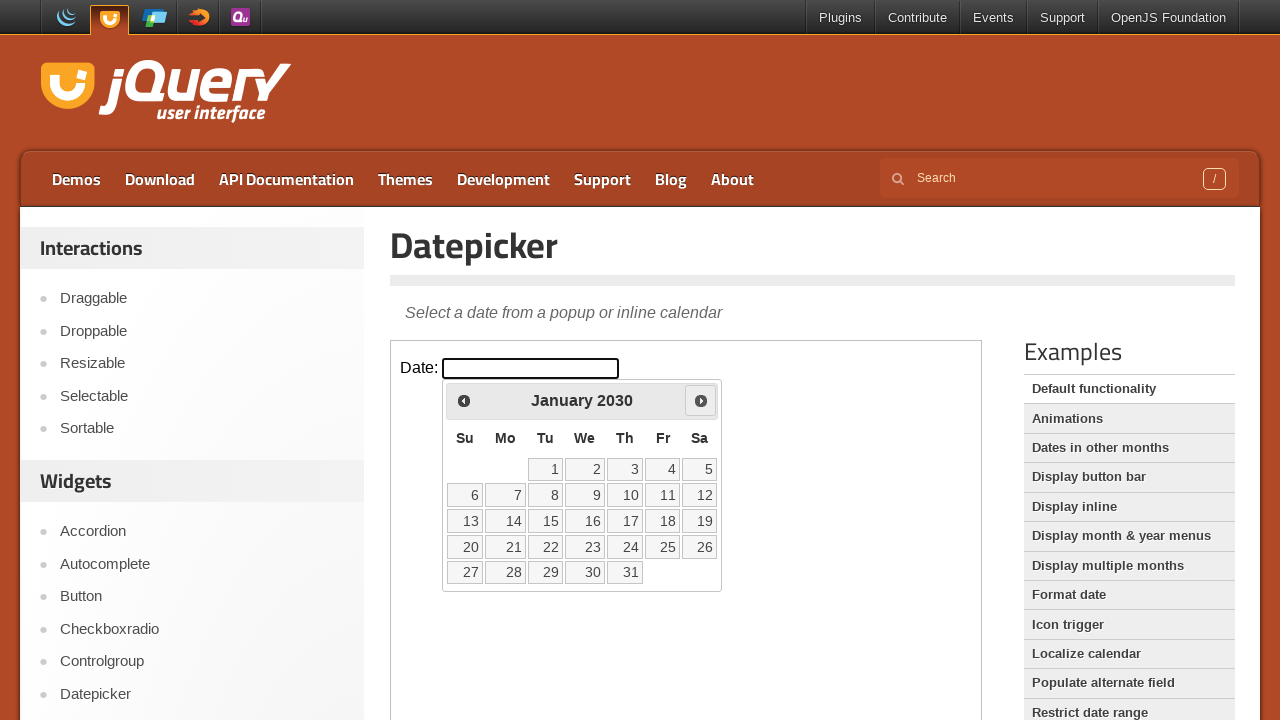

Clicked next month button in datepicker at (701, 400) on iframe.demo-frame >> internal:control=enter-frame >> a.ui-datepicker-next
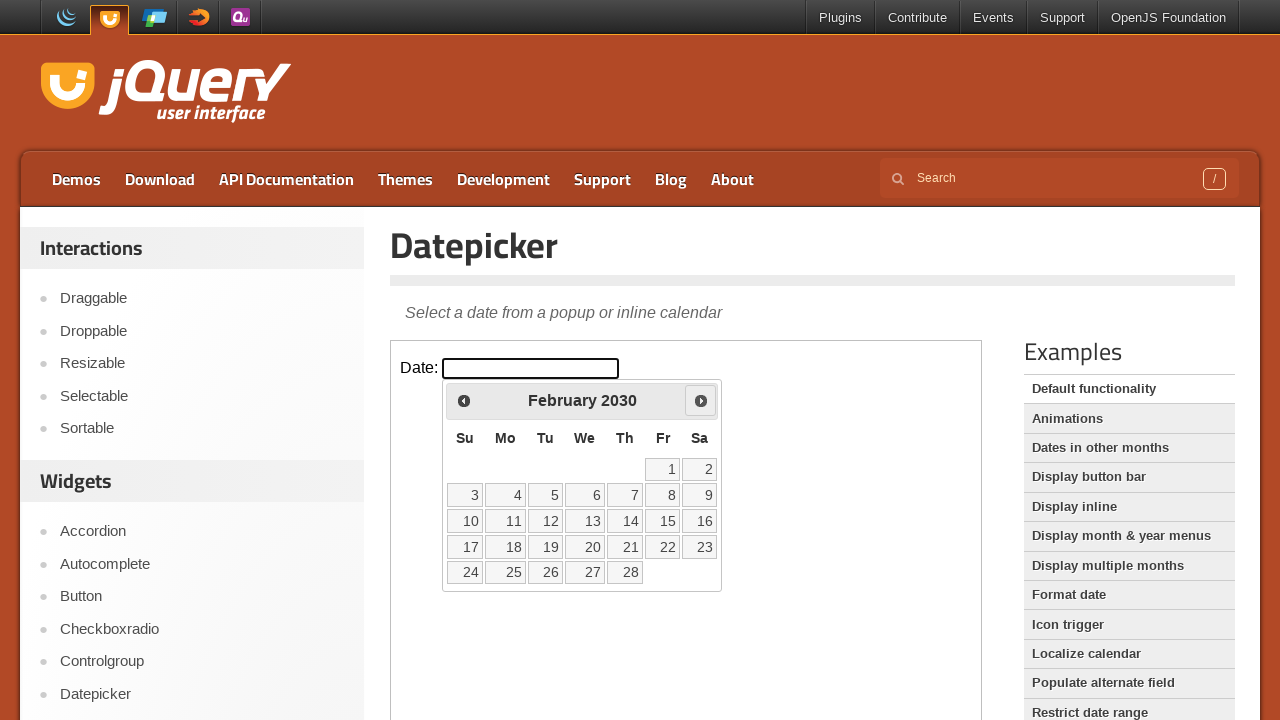

Waited 300ms for calendar to update
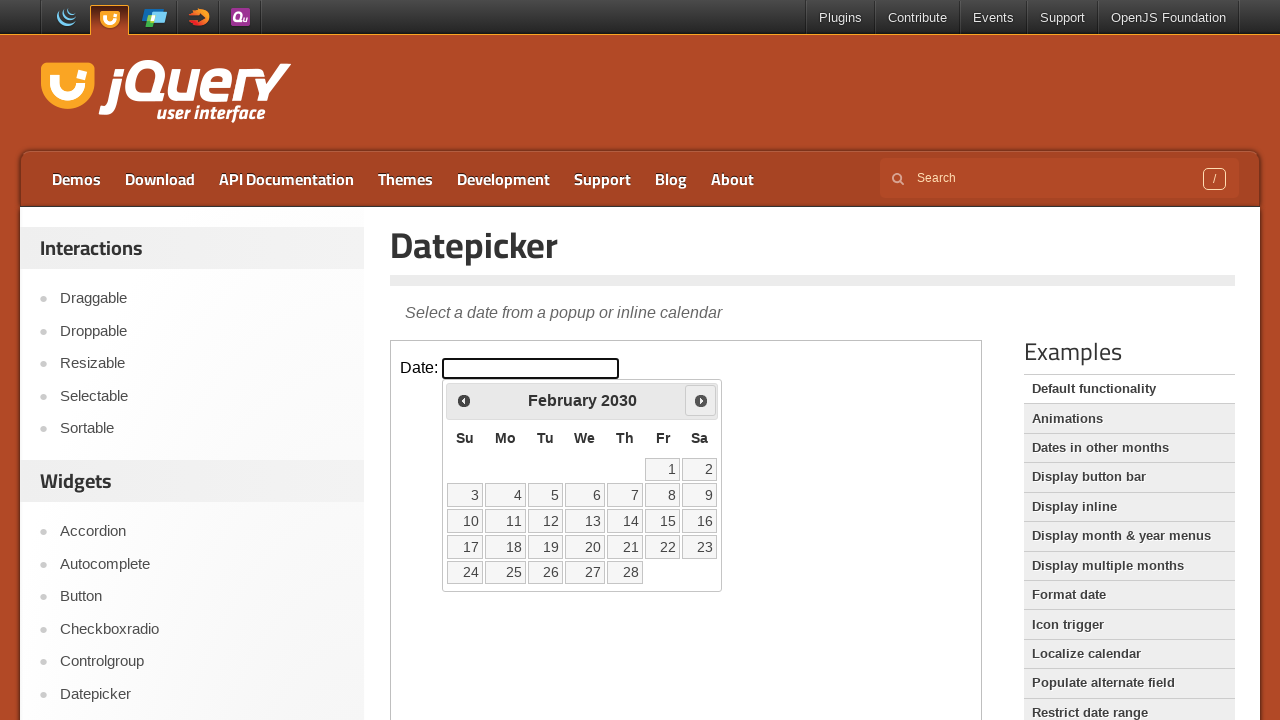

Retrieved current year: 2030
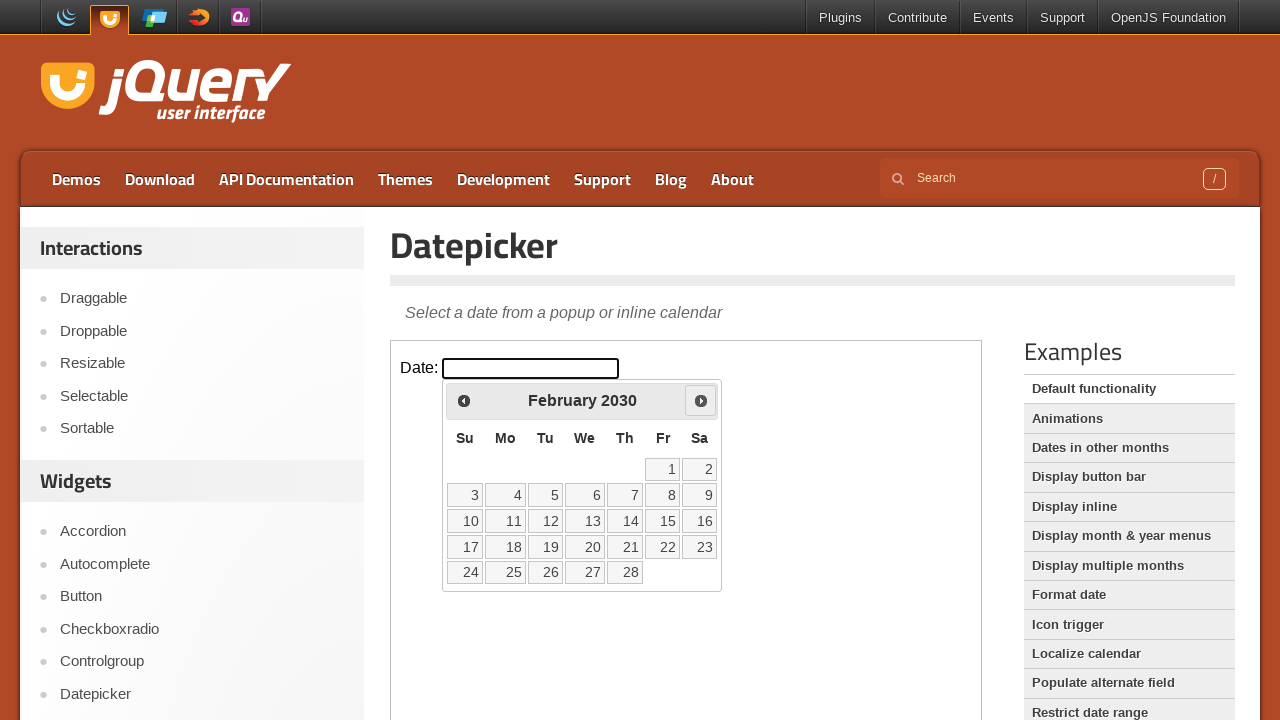

Retrieved current month: February
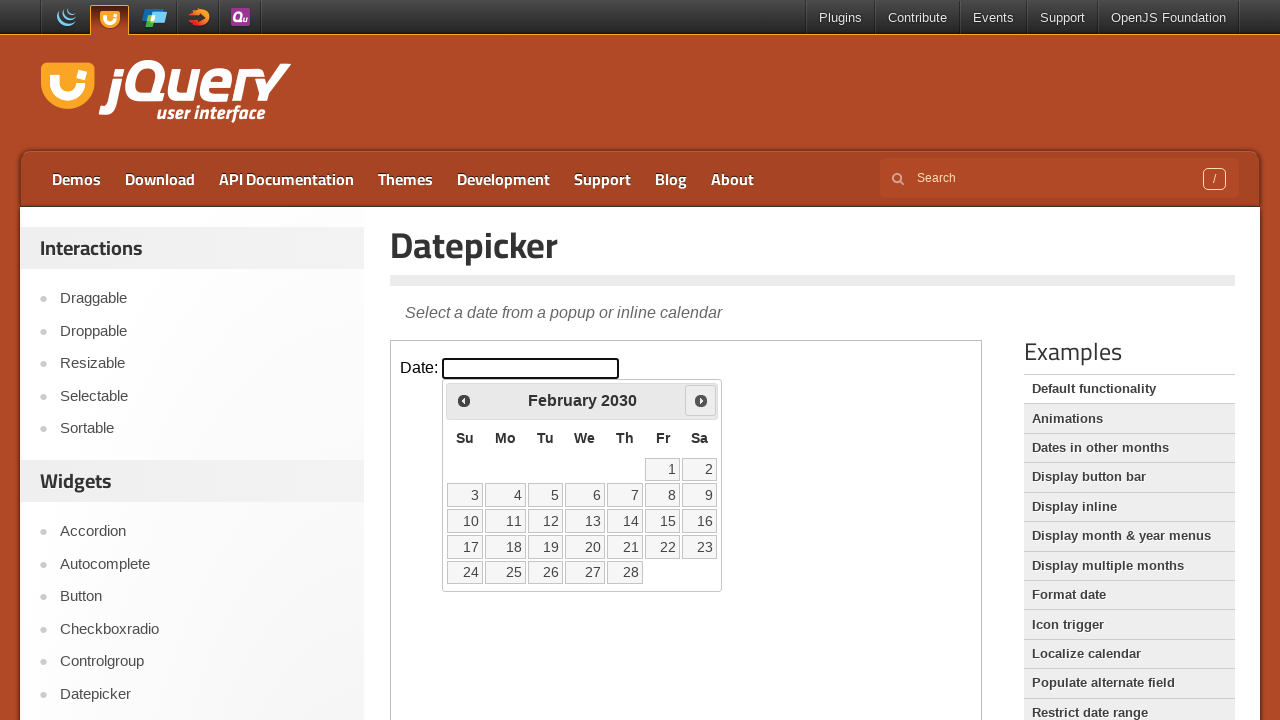

Clicked next month button in datepicker at (701, 400) on iframe.demo-frame >> internal:control=enter-frame >> a.ui-datepicker-next
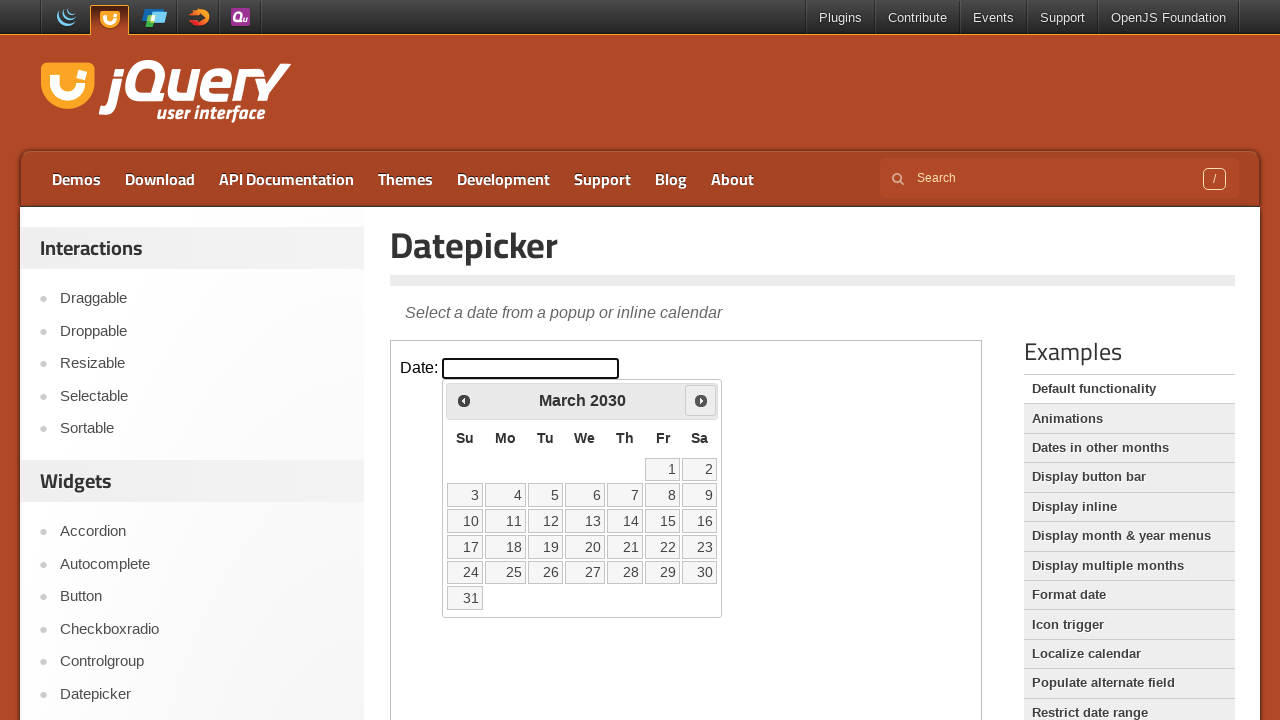

Waited 300ms for calendar to update
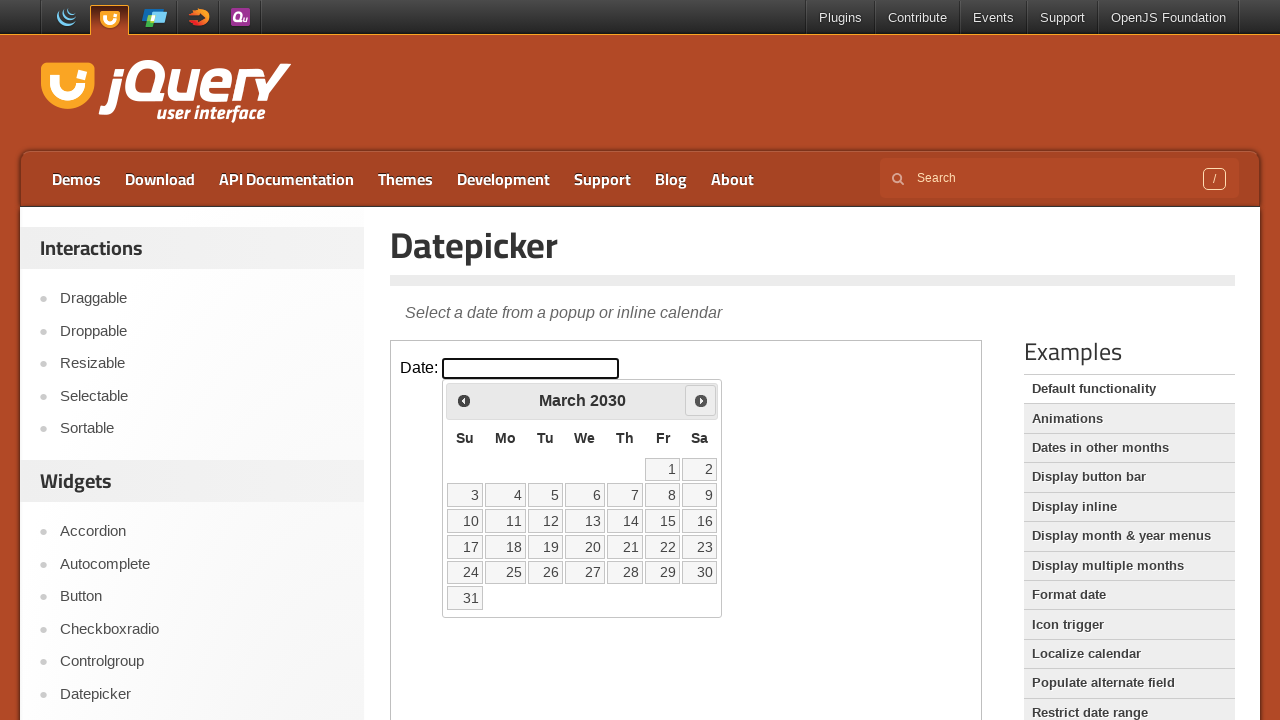

Retrieved current year: 2030
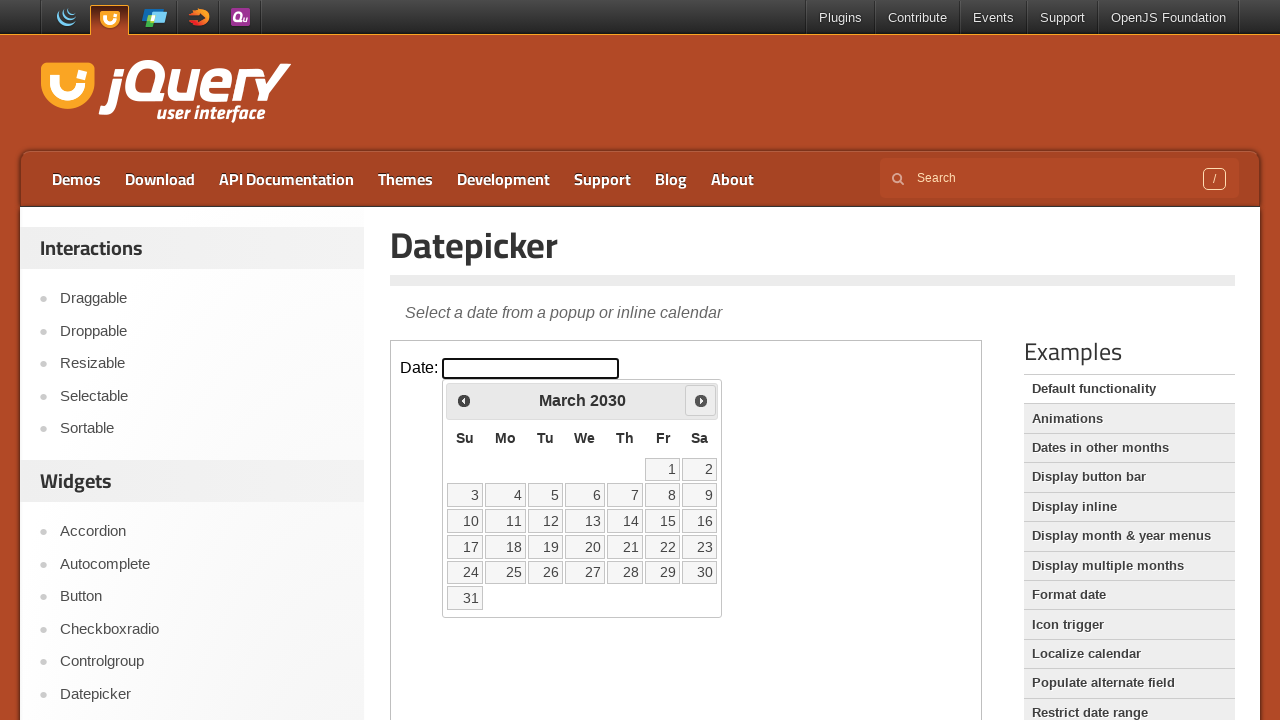

Retrieved current month: March
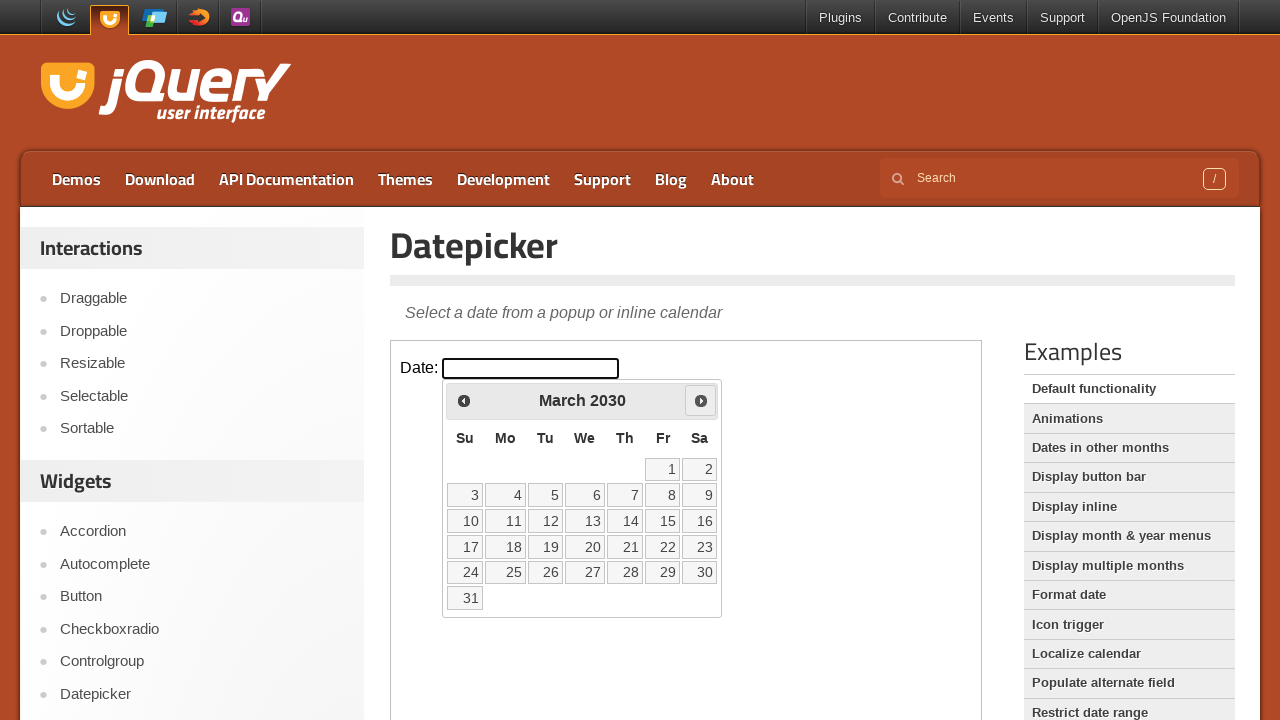

Clicked next month button in datepicker at (701, 400) on iframe.demo-frame >> internal:control=enter-frame >> a.ui-datepicker-next
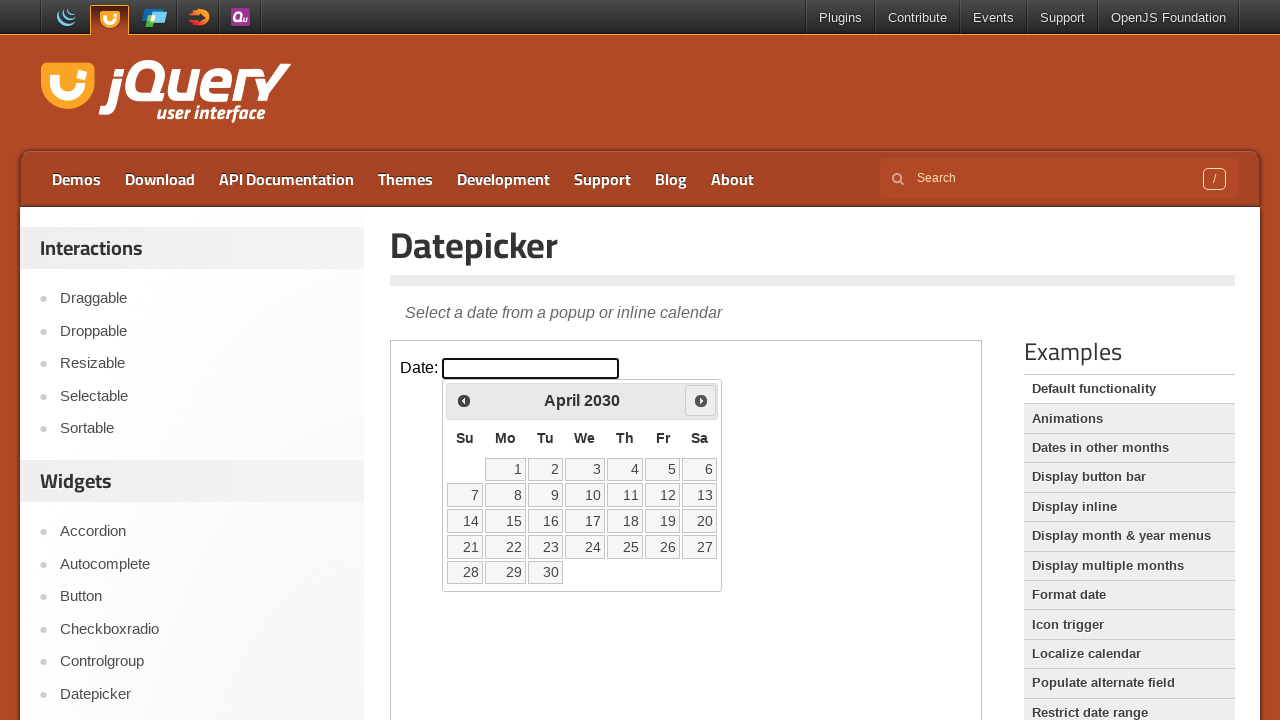

Waited 300ms for calendar to update
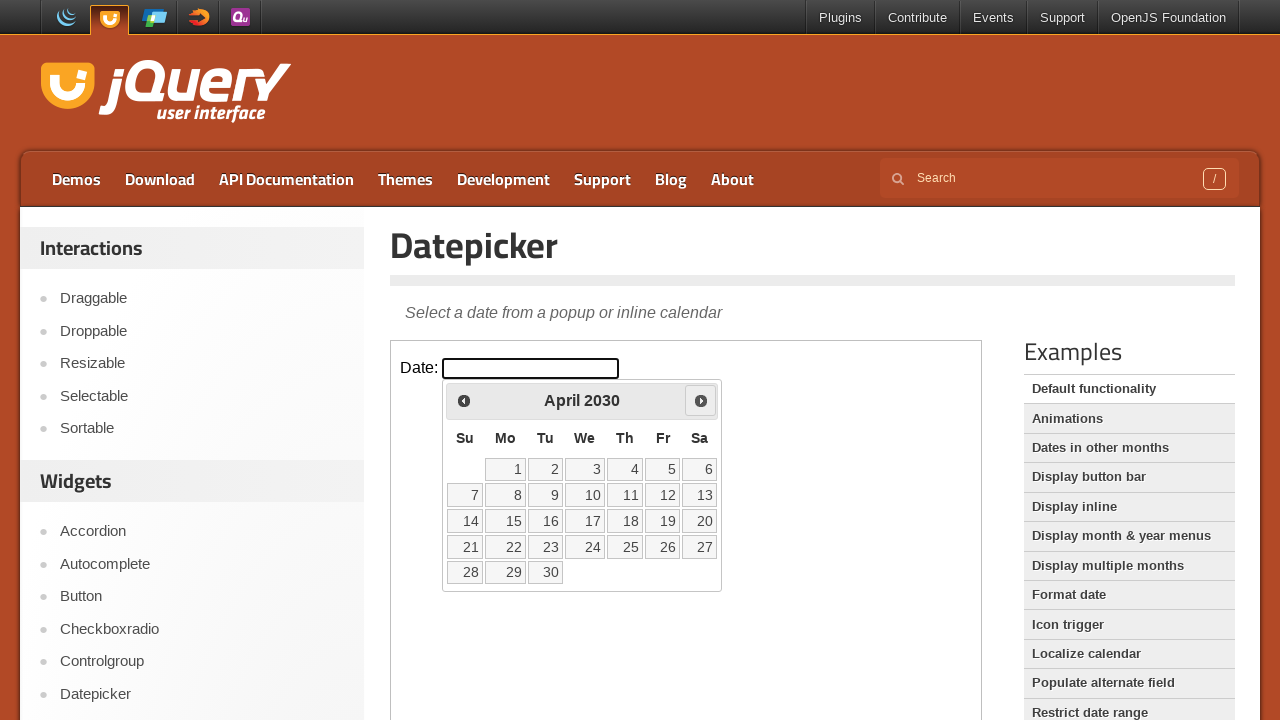

Retrieved current year: 2030
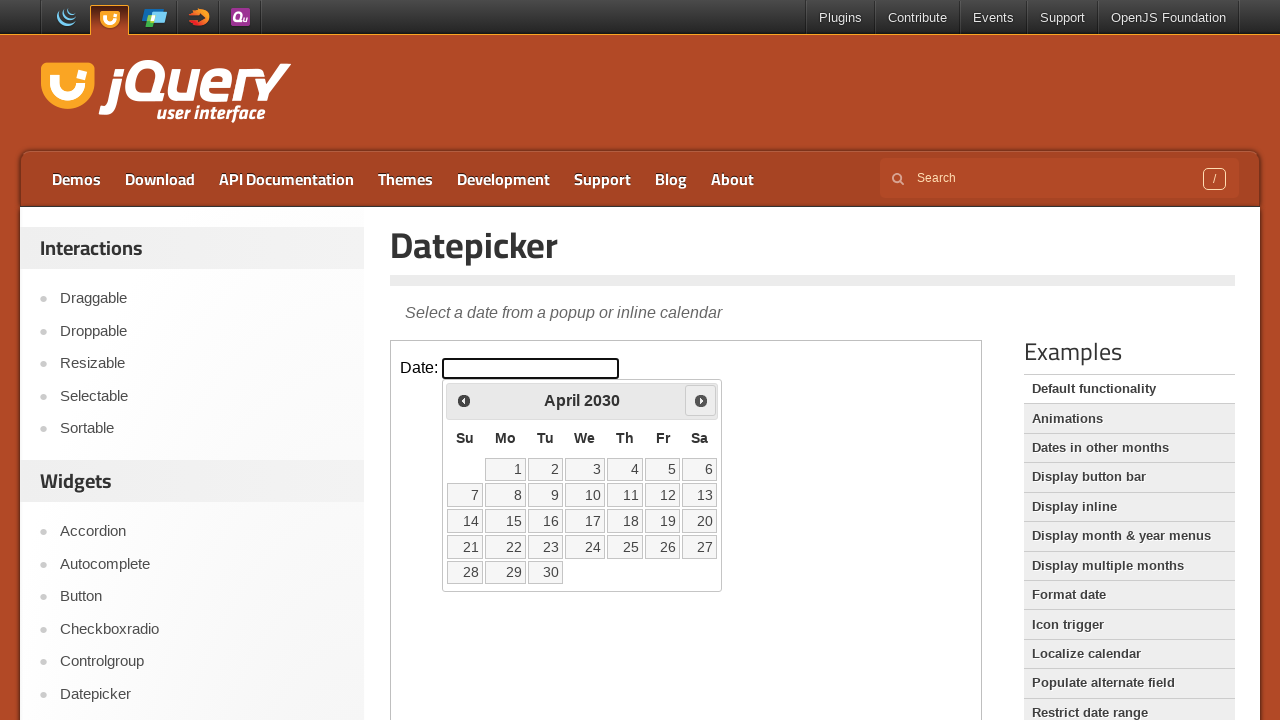

Retrieved current month: April
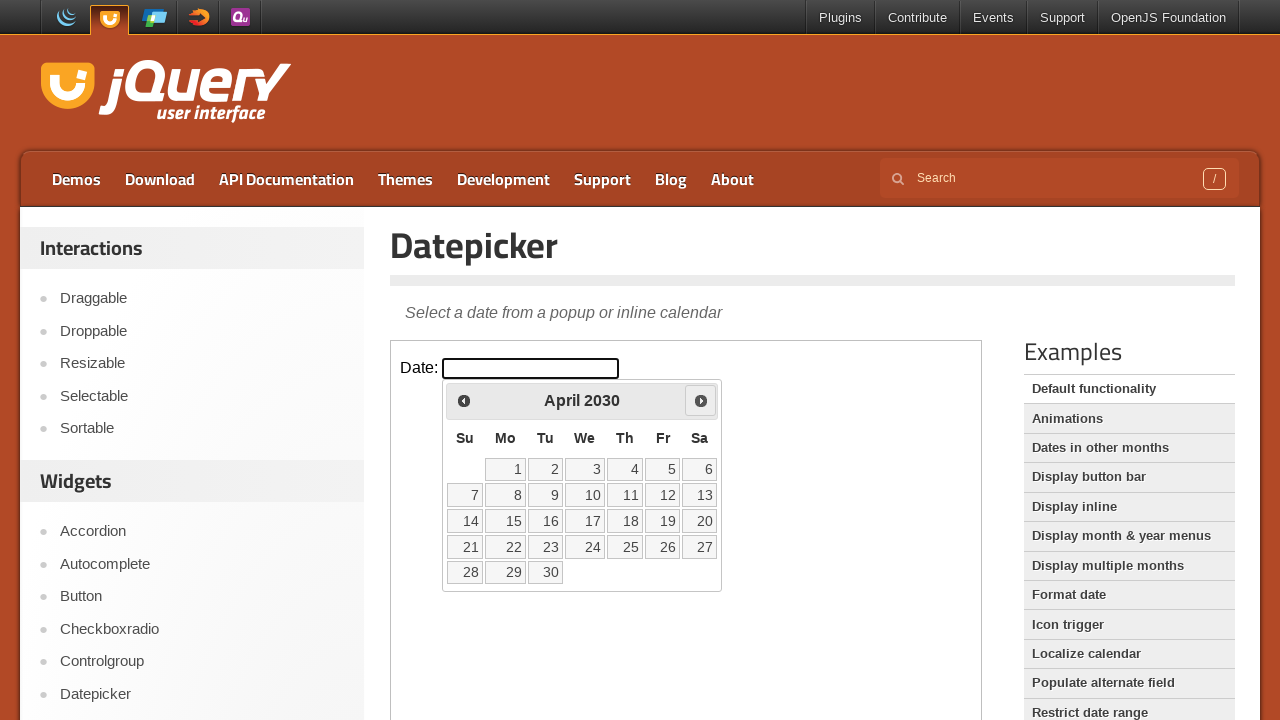

Clicked next month button in datepicker at (701, 400) on iframe.demo-frame >> internal:control=enter-frame >> a.ui-datepicker-next
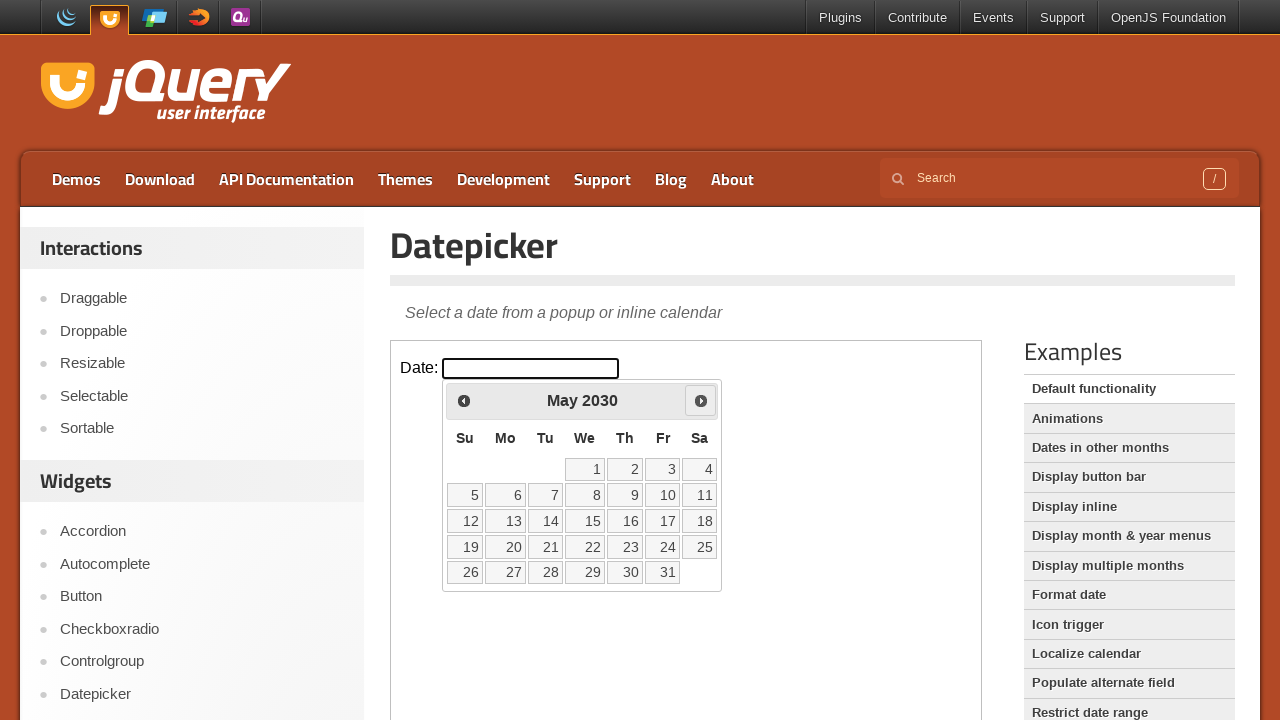

Waited 300ms for calendar to update
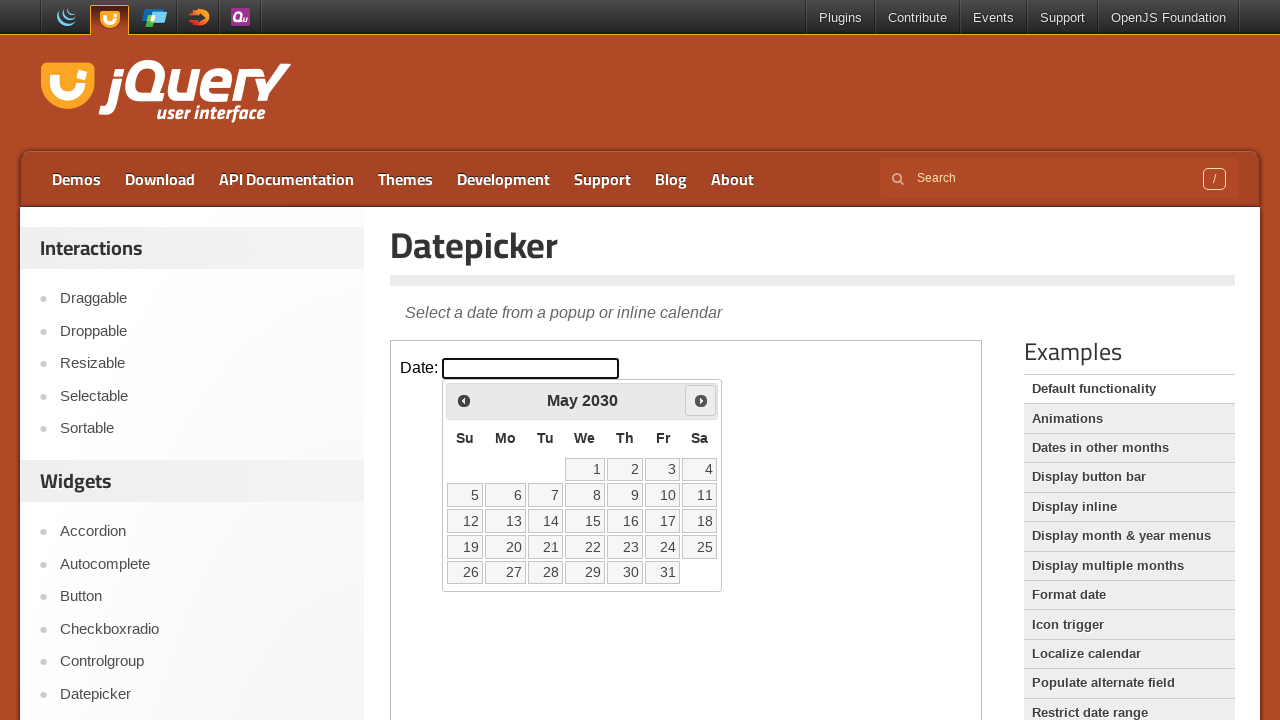

Selected date 15 from the datepicker calendar at (585, 521) on iframe.demo-frame >> internal:control=enter-frame >> //a[text()='15']
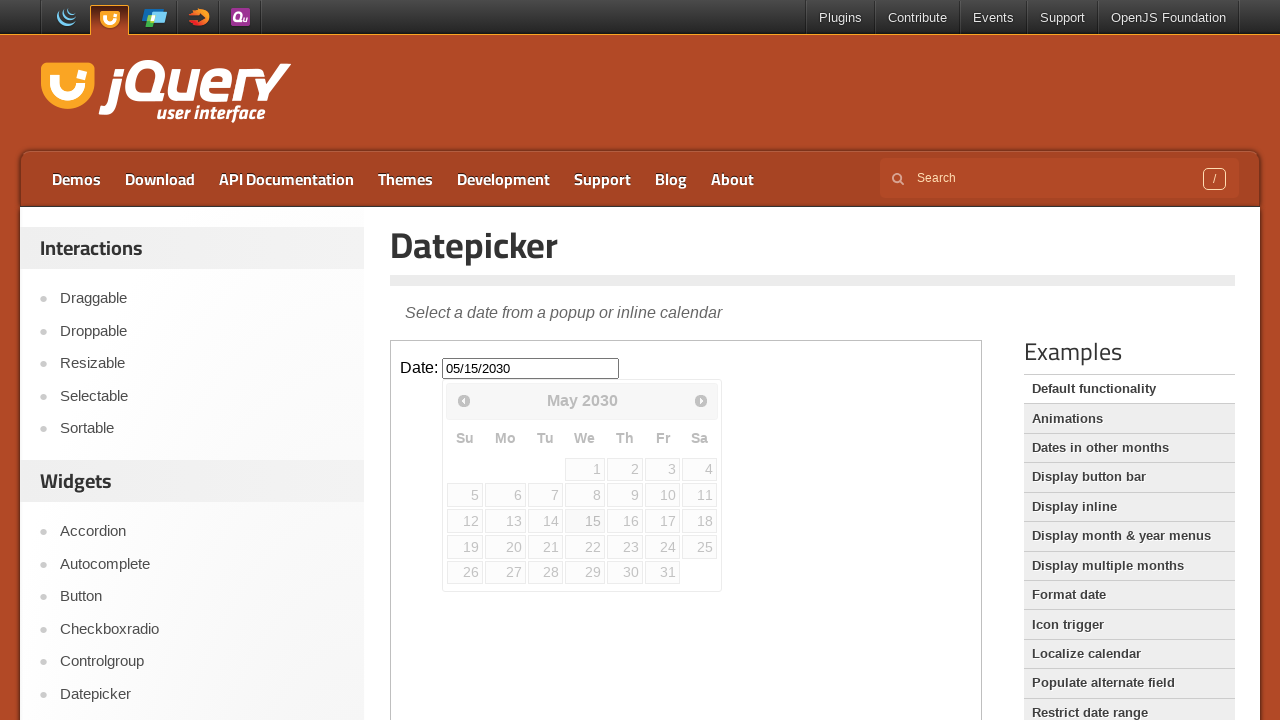

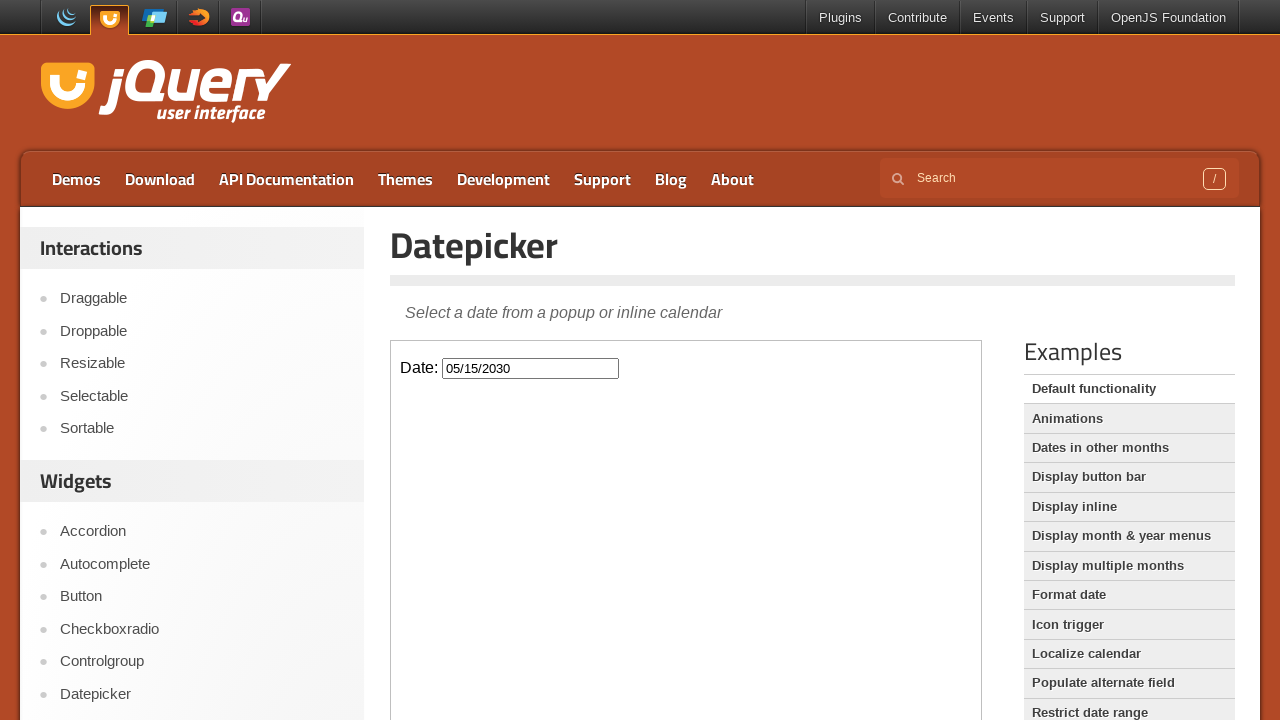